Tests a todo page by adding 100 todo items, then deleting all odd-numbered todos (1, 3, 5, etc.) by accepting confirmation dialogs.

Starting URL: https://material.playwrightvn.com/

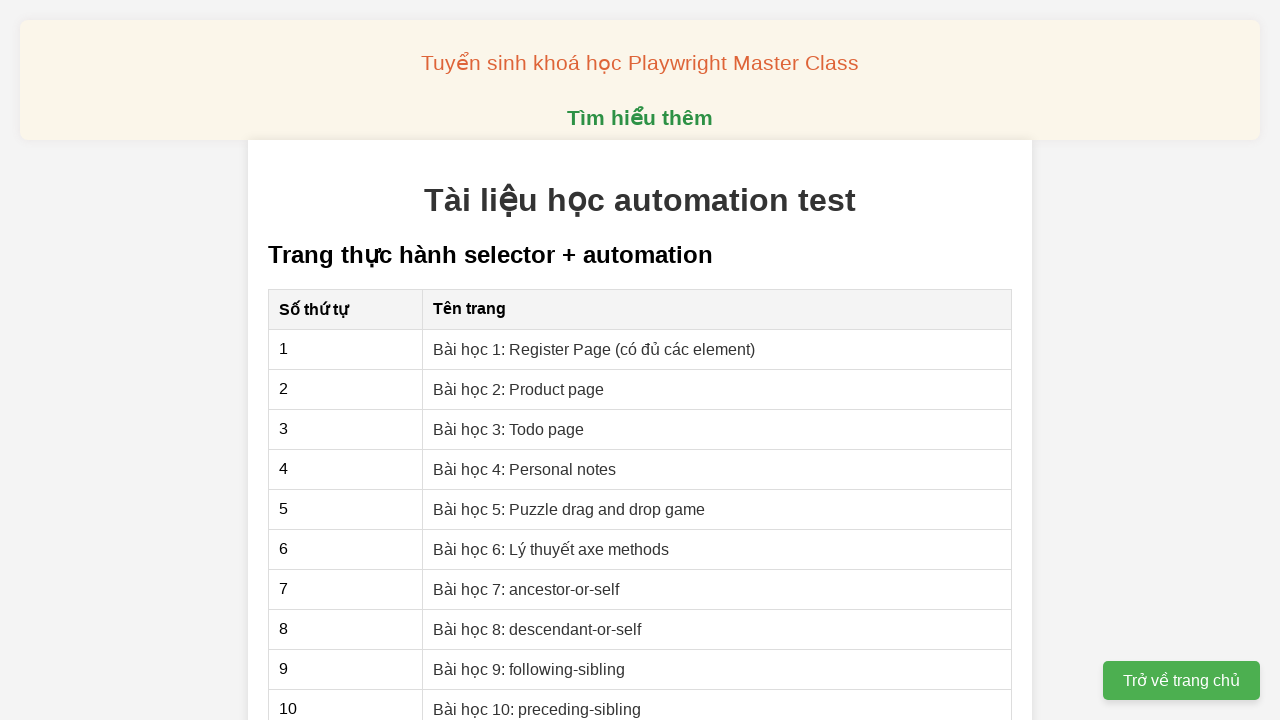

Clicked on 'Bài học 3: Todo page' lesson link at (509, 429) on xpath=//a[contains(text(),"Bài học 3: Todo page")]
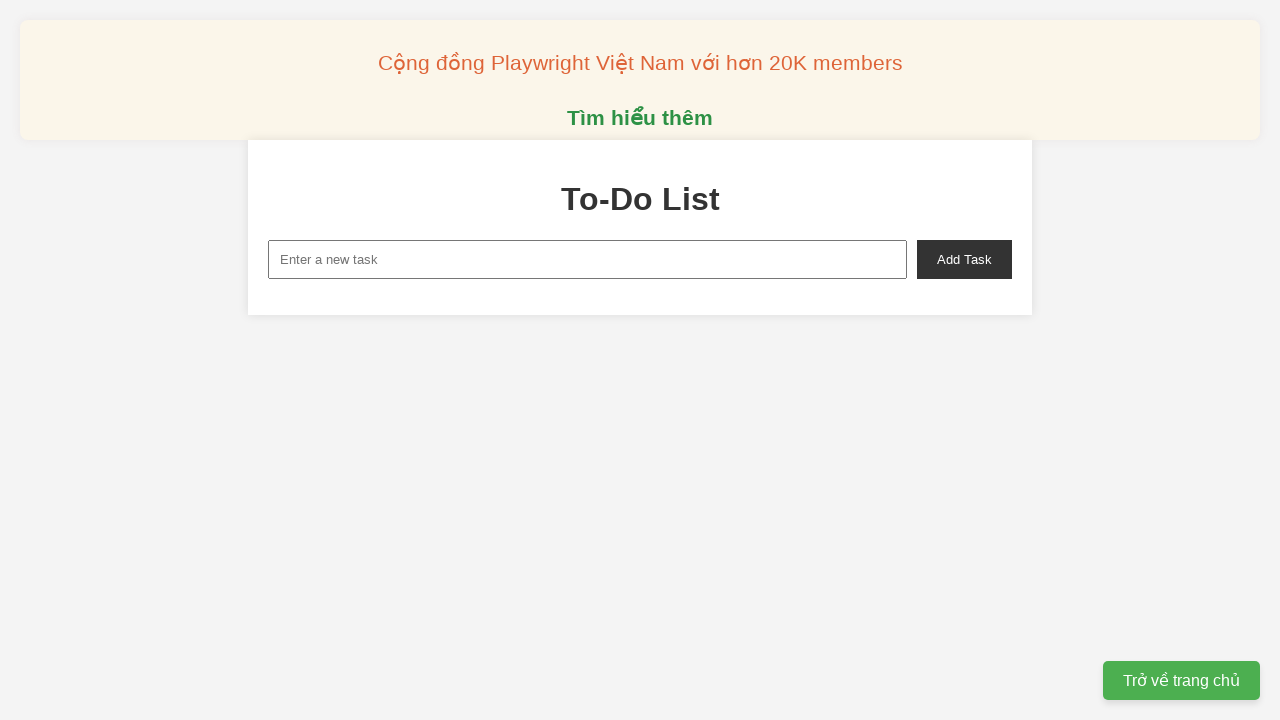

Filled new task input with 'Todo1' on xpath=//input[@id="new-task"]
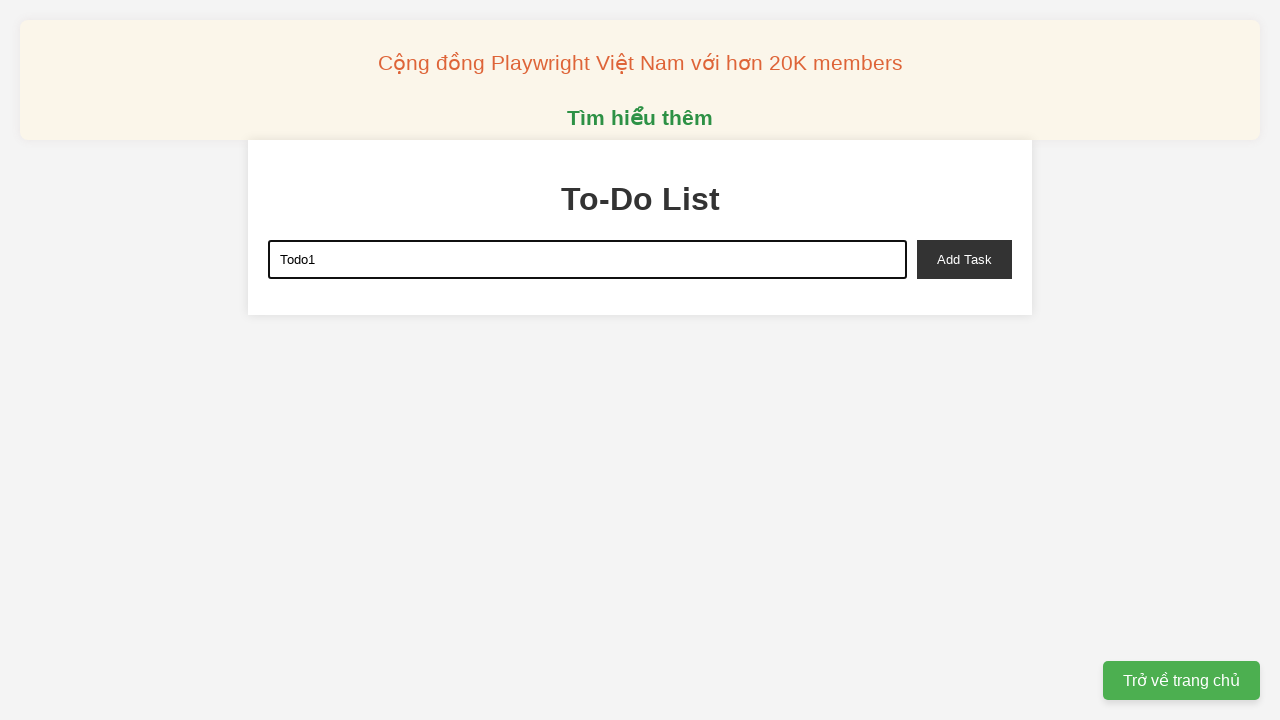

Clicked add task button to add Todo1 at (964, 259) on xpath=//button[@id="add-task"]
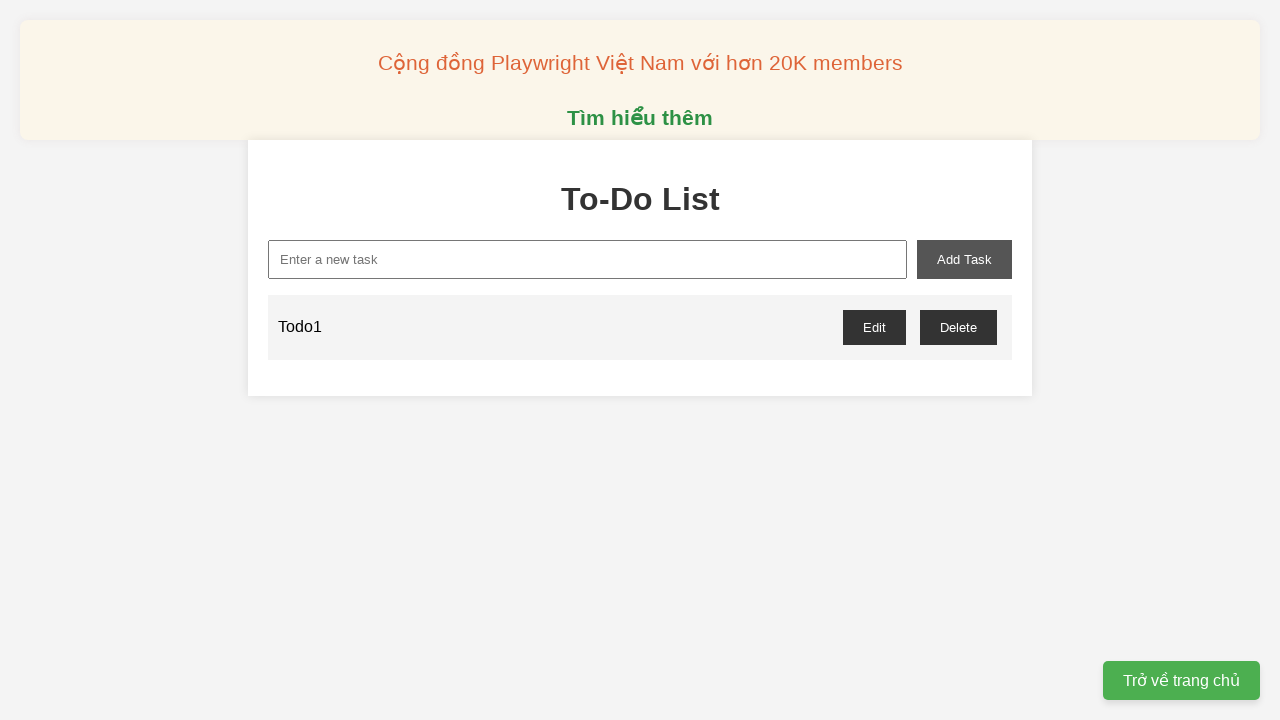

Filled new task input with 'Todo2' on xpath=//input[@id="new-task"]
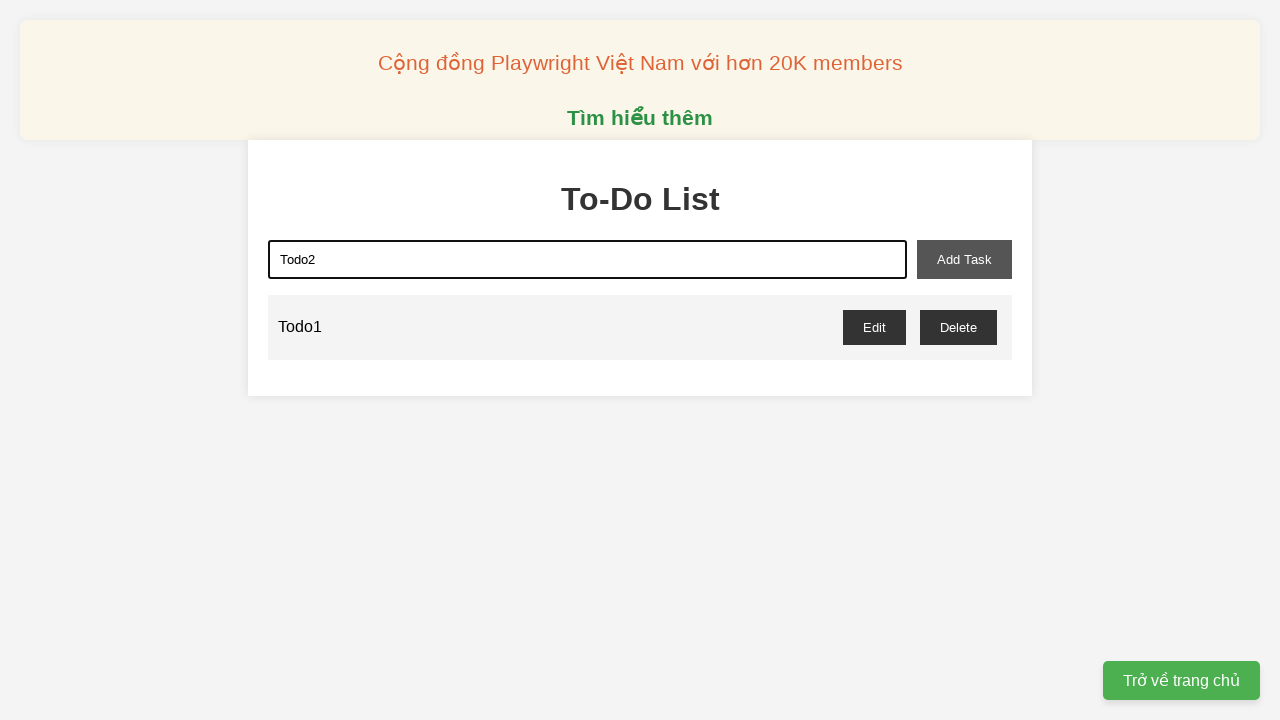

Clicked add task button to add Todo2 at (964, 259) on xpath=//button[@id="add-task"]
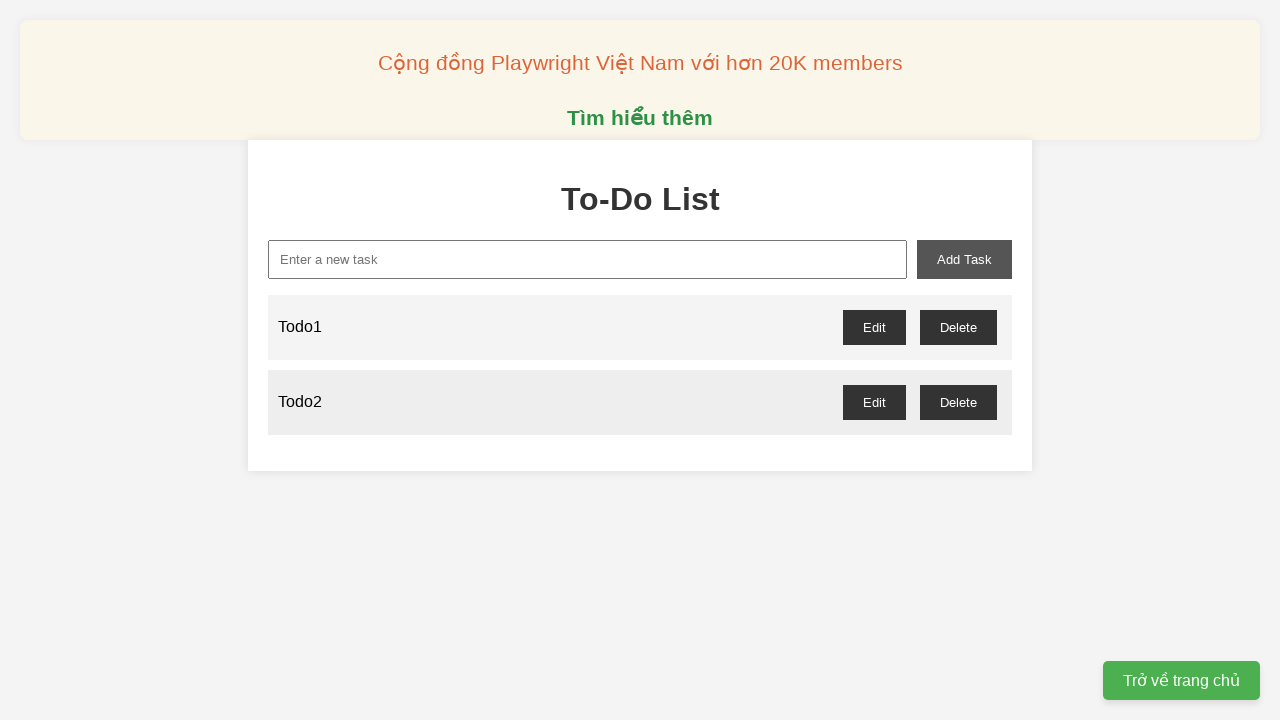

Filled new task input with 'Todo3' on xpath=//input[@id="new-task"]
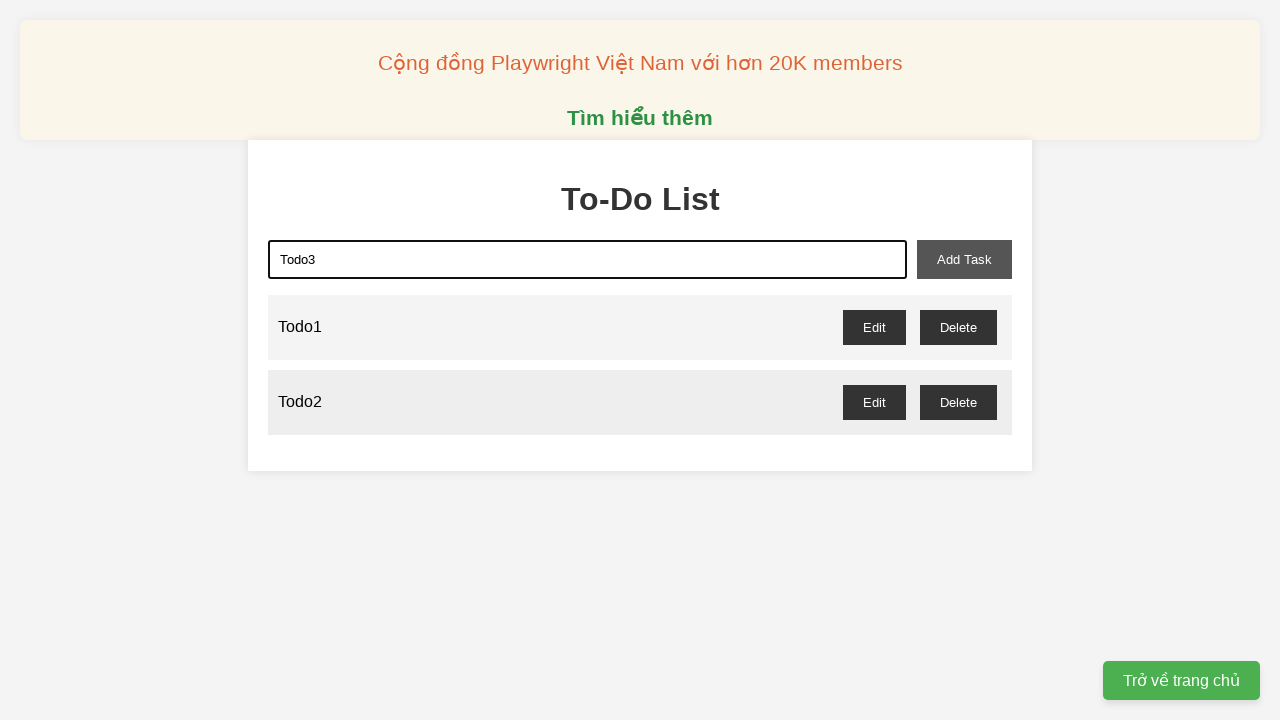

Clicked add task button to add Todo3 at (964, 259) on xpath=//button[@id="add-task"]
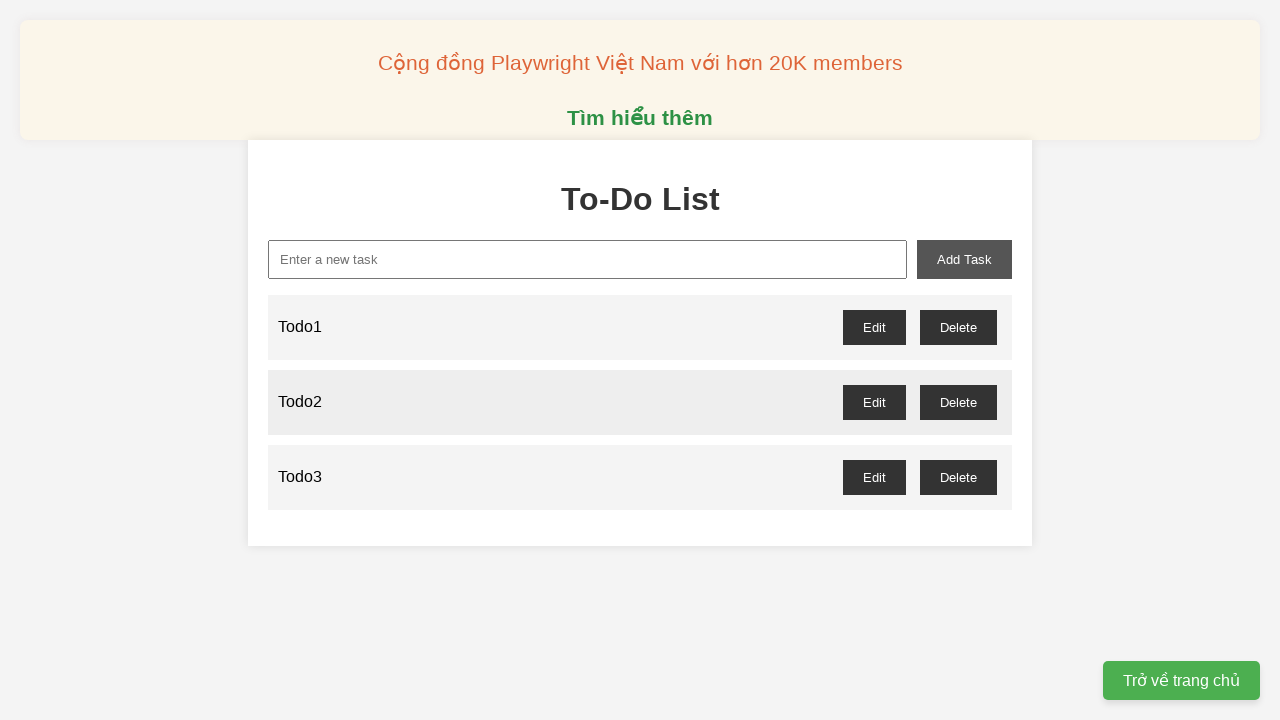

Filled new task input with 'Todo4' on xpath=//input[@id="new-task"]
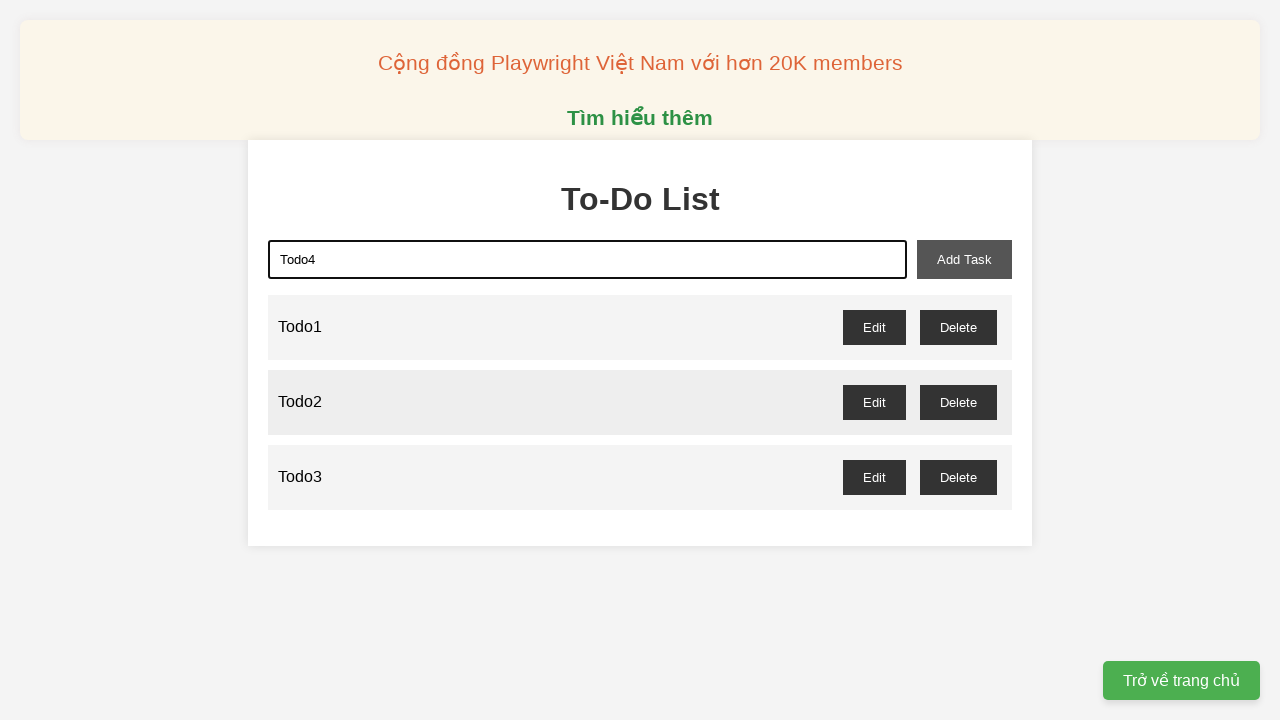

Clicked add task button to add Todo4 at (964, 259) on xpath=//button[@id="add-task"]
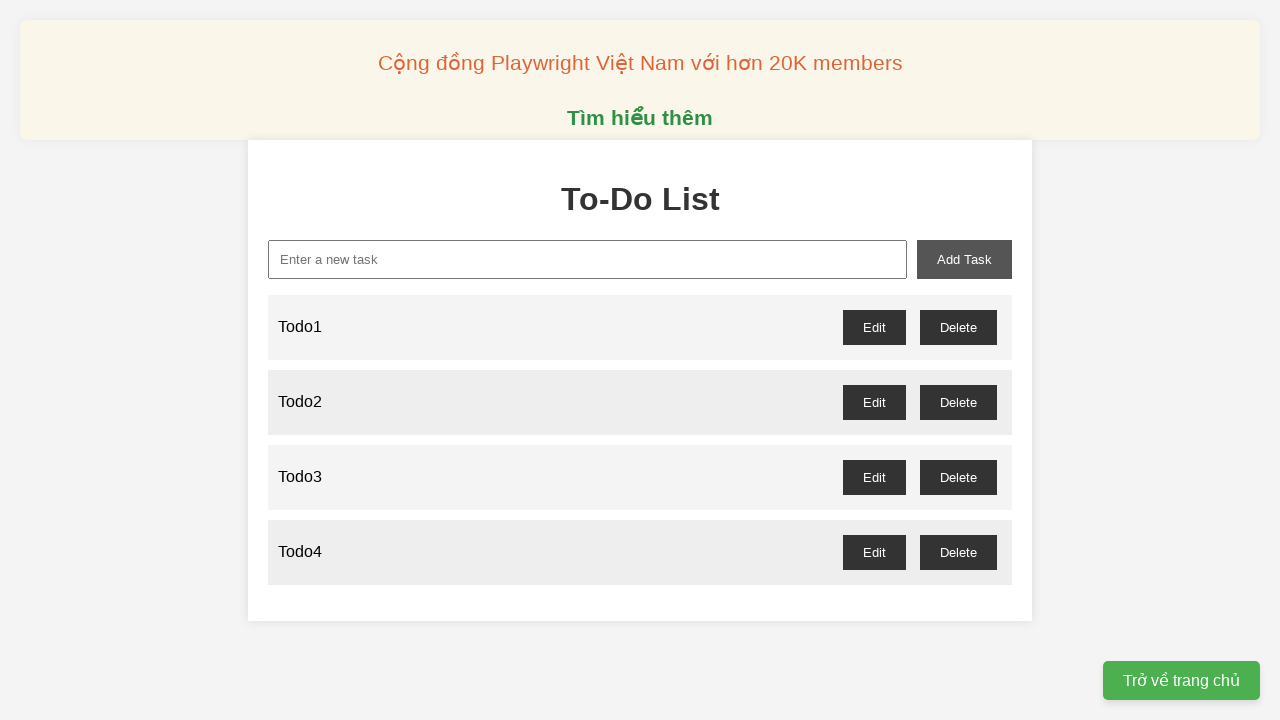

Filled new task input with 'Todo5' on xpath=//input[@id="new-task"]
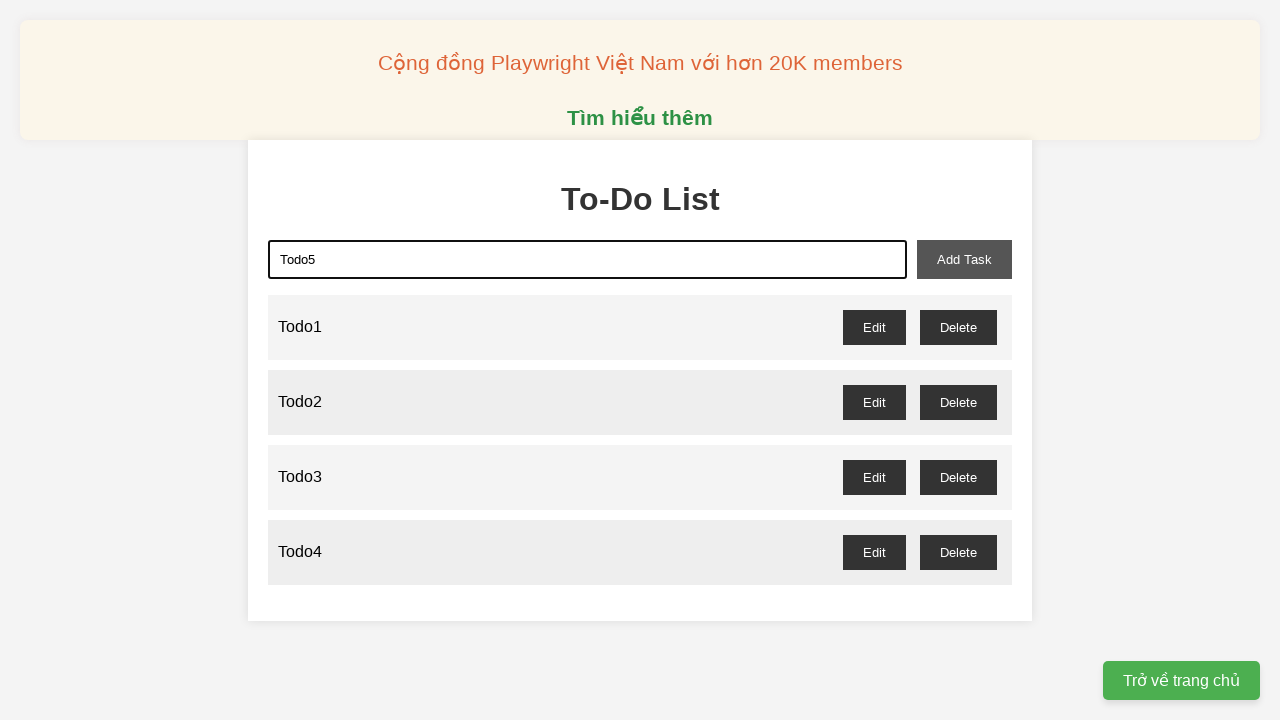

Clicked add task button to add Todo5 at (964, 259) on xpath=//button[@id="add-task"]
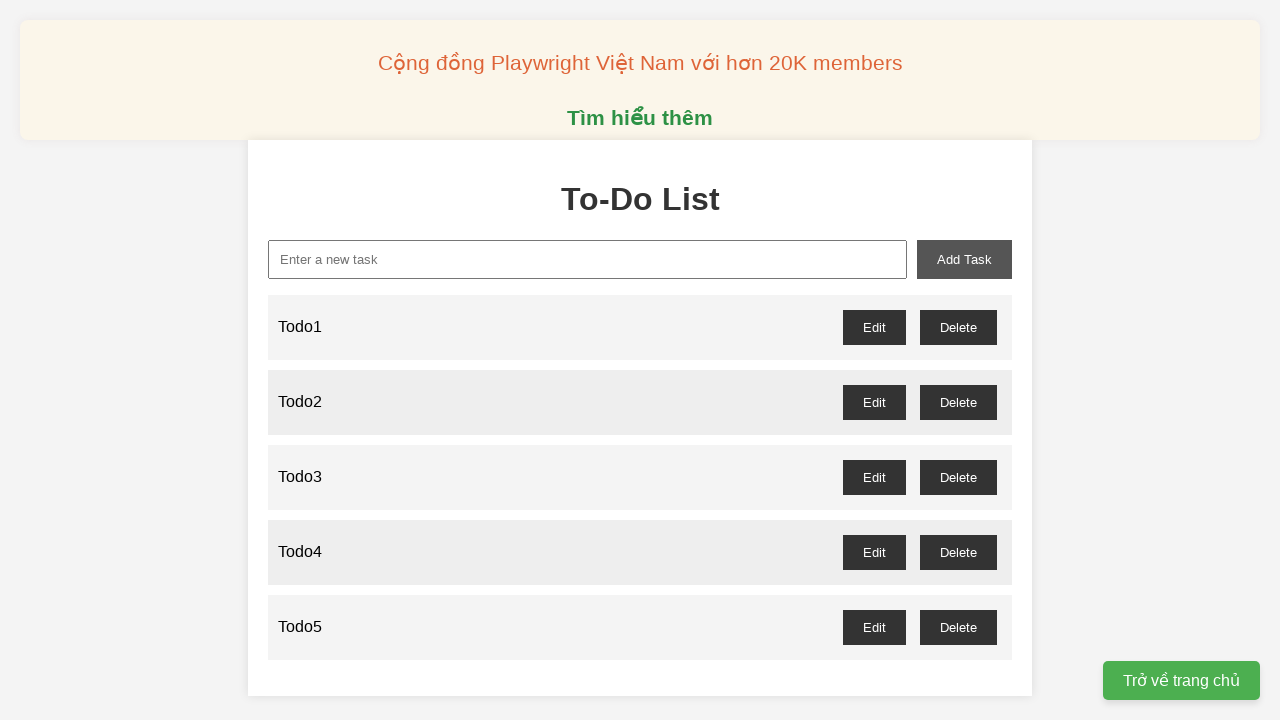

Filled new task input with 'Todo6' on xpath=//input[@id="new-task"]
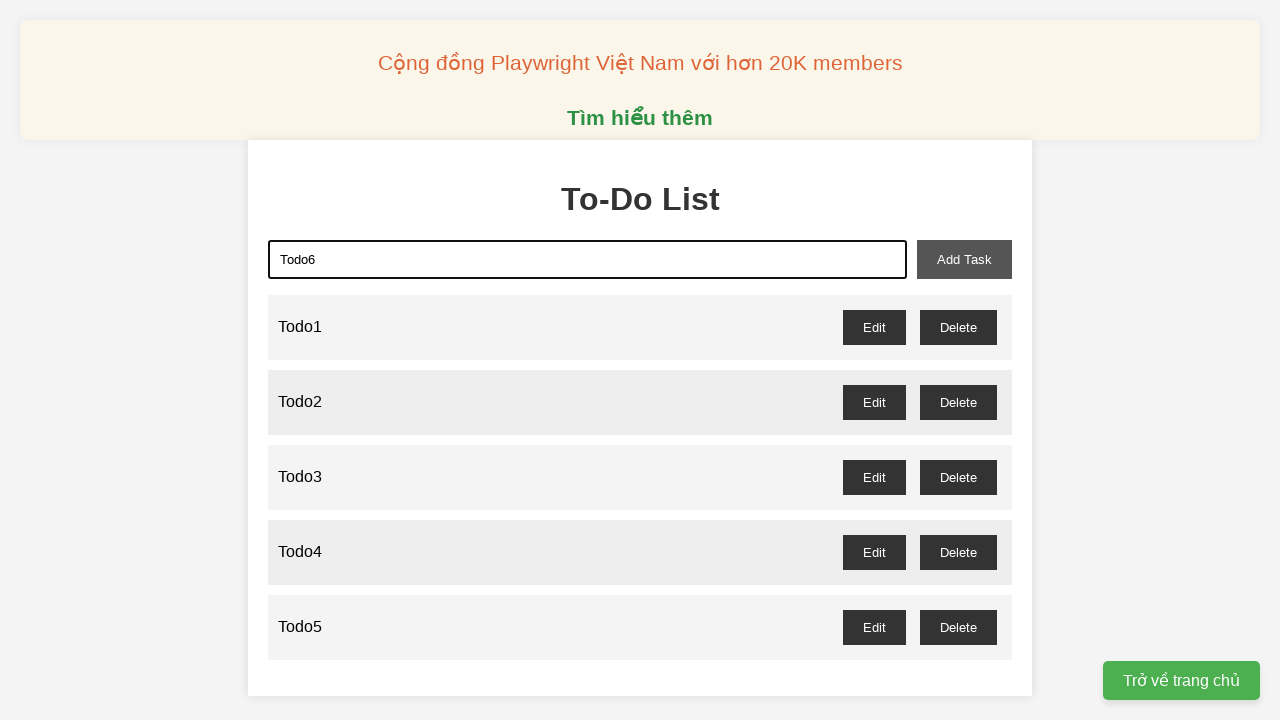

Clicked add task button to add Todo6 at (964, 259) on xpath=//button[@id="add-task"]
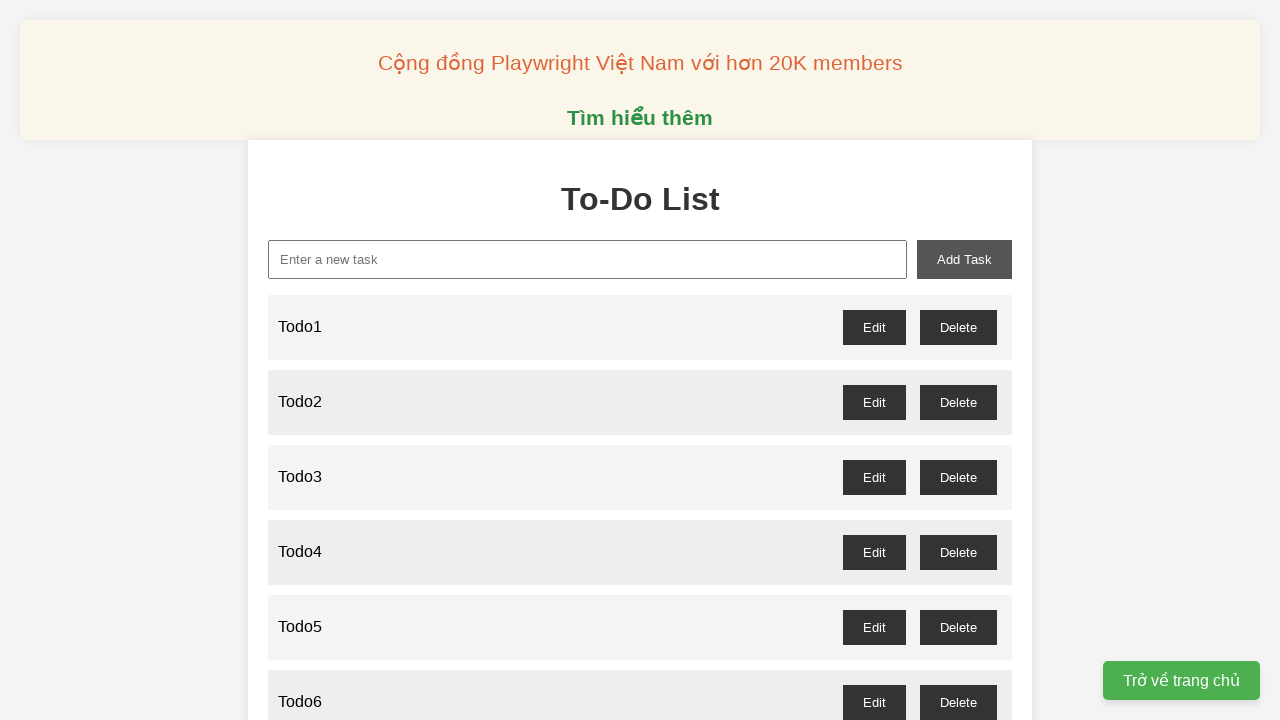

Filled new task input with 'Todo7' on xpath=//input[@id="new-task"]
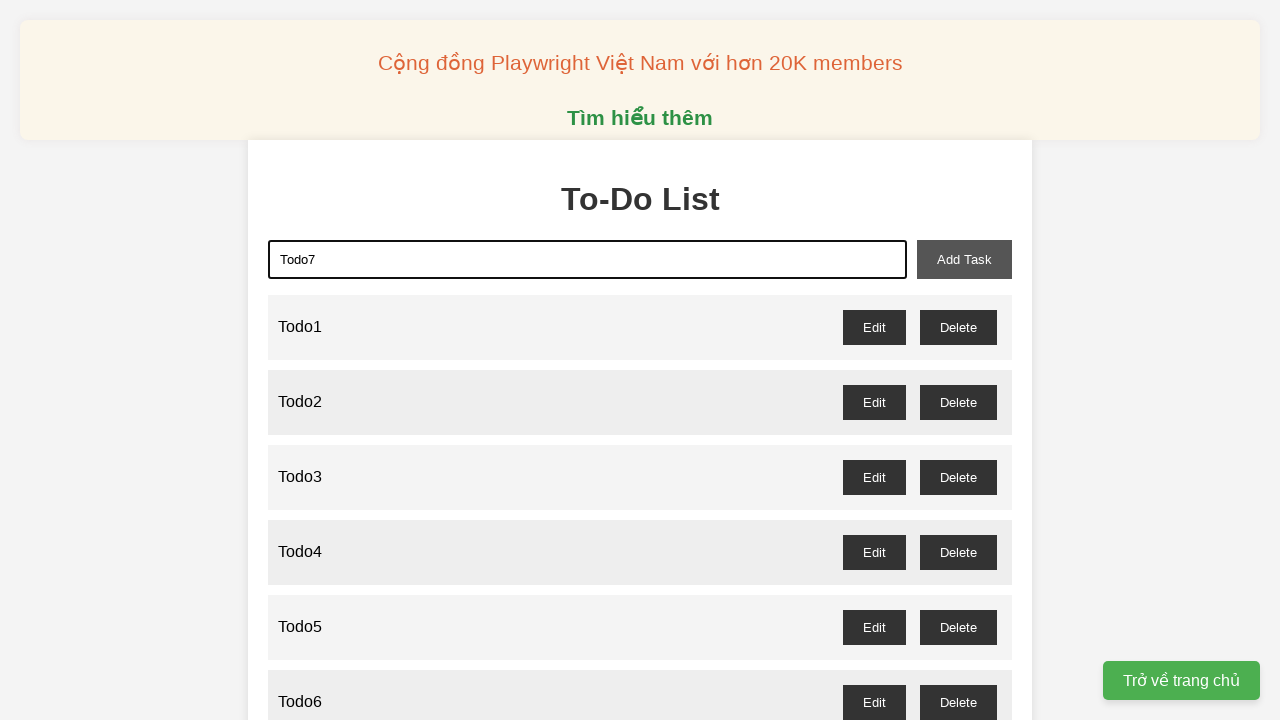

Clicked add task button to add Todo7 at (964, 259) on xpath=//button[@id="add-task"]
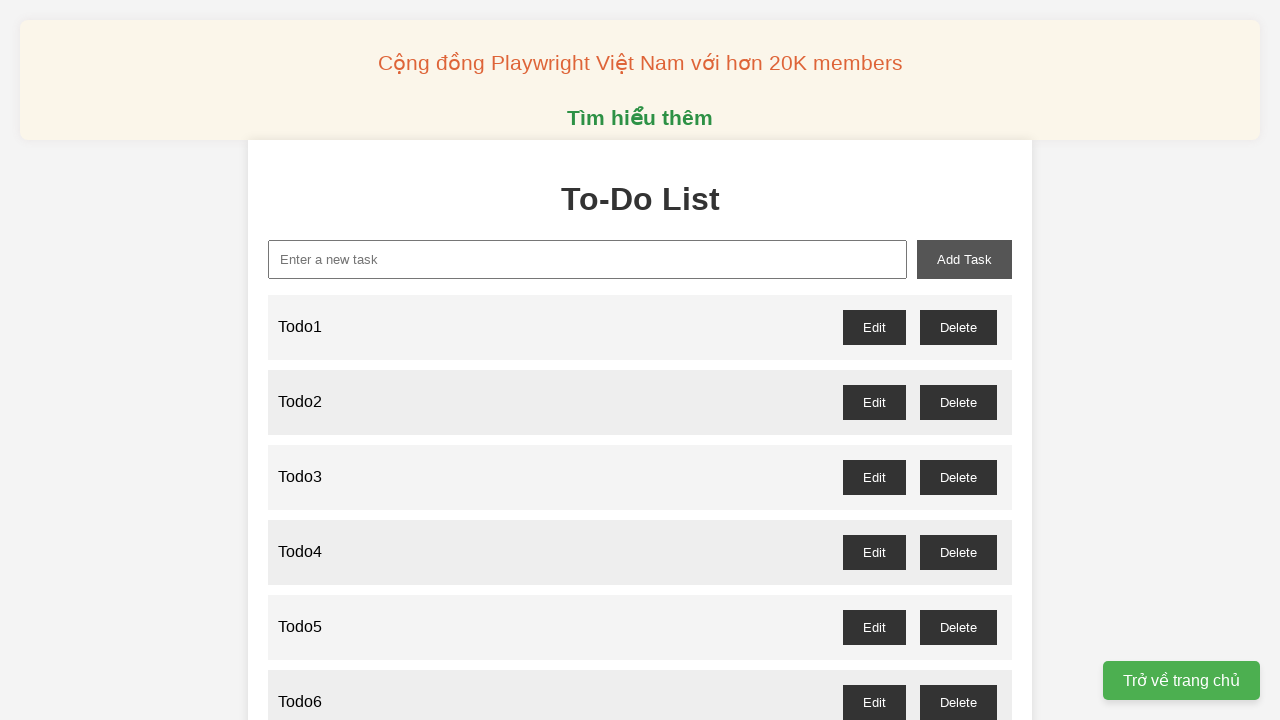

Filled new task input with 'Todo8' on xpath=//input[@id="new-task"]
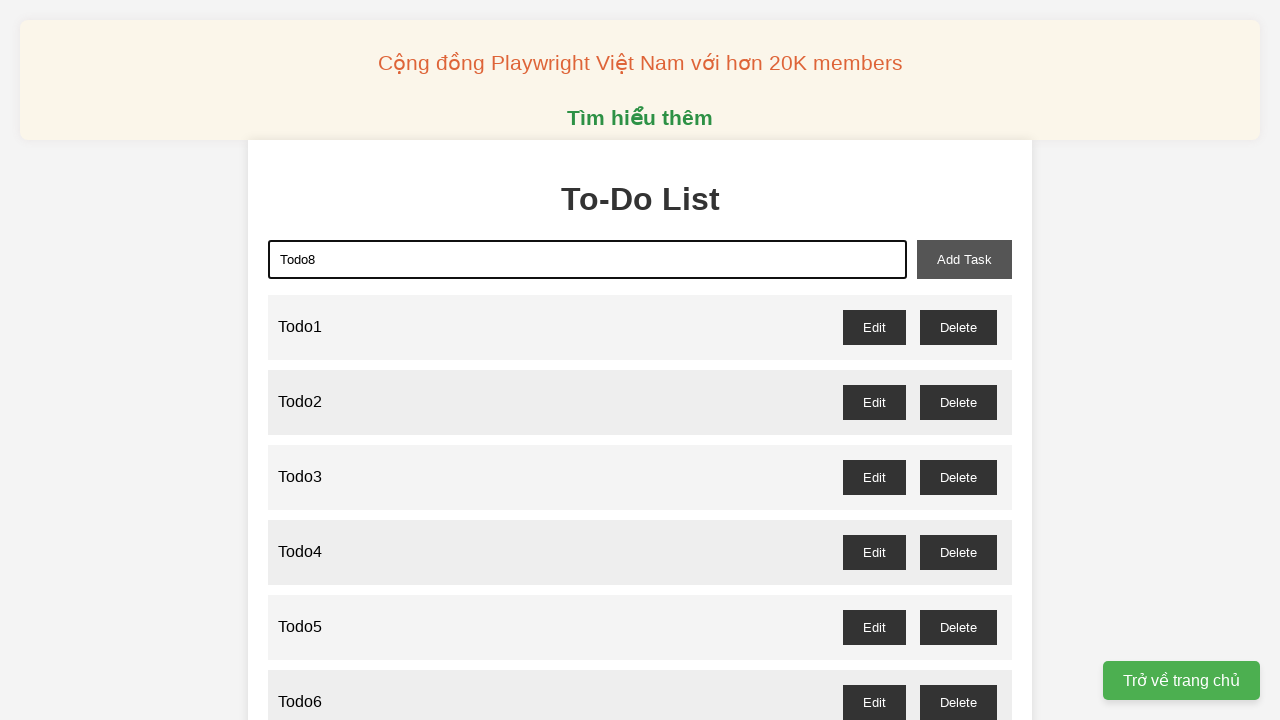

Clicked add task button to add Todo8 at (964, 259) on xpath=//button[@id="add-task"]
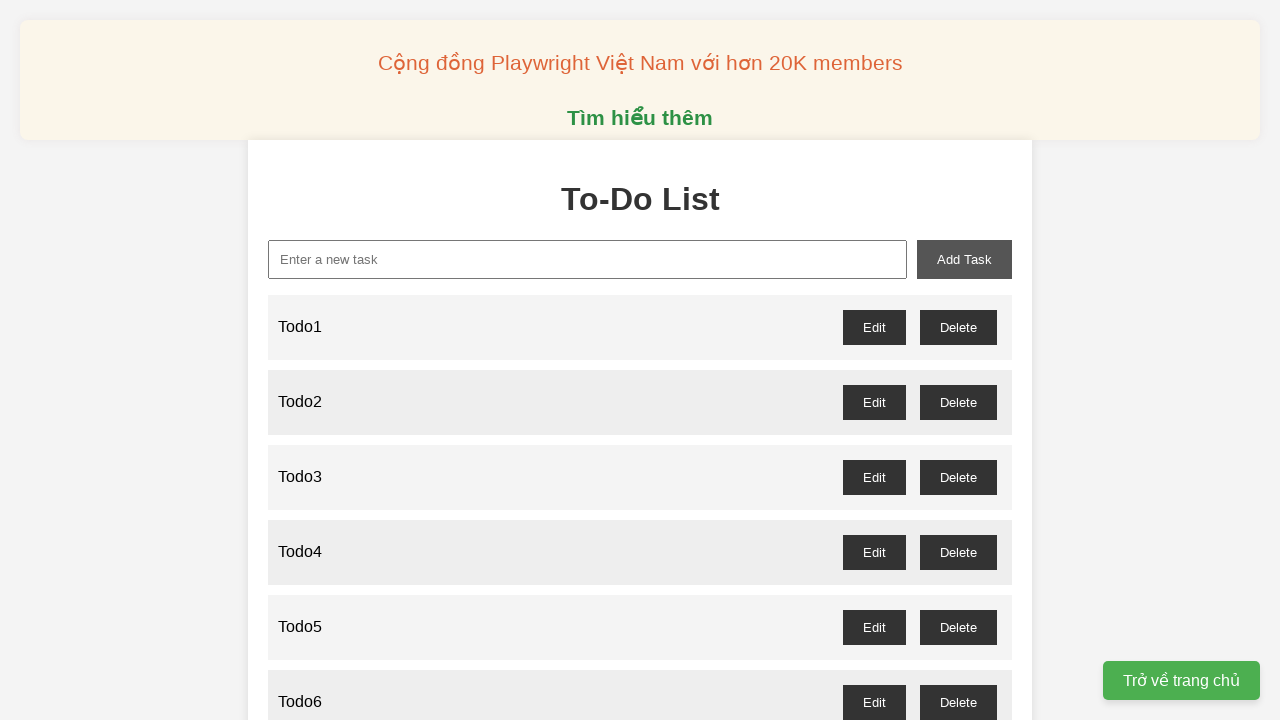

Filled new task input with 'Todo9' on xpath=//input[@id="new-task"]
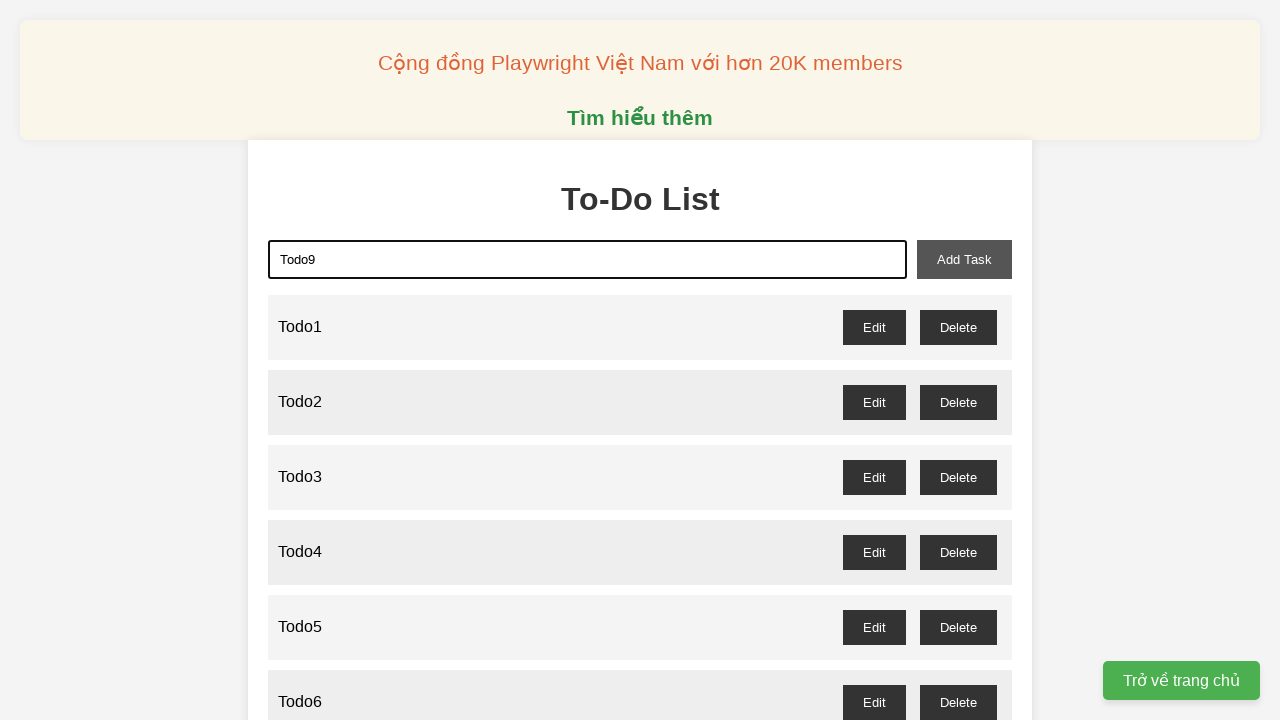

Clicked add task button to add Todo9 at (964, 259) on xpath=//button[@id="add-task"]
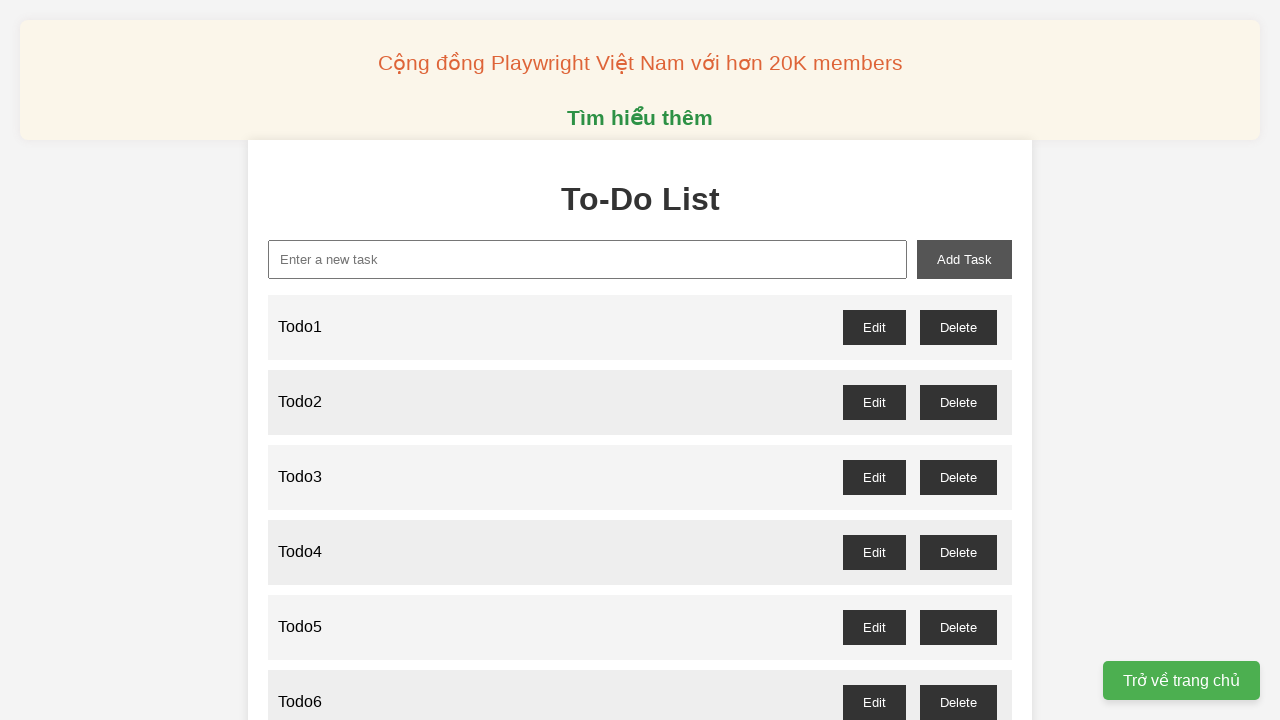

Filled new task input with 'Todo10' on xpath=//input[@id="new-task"]
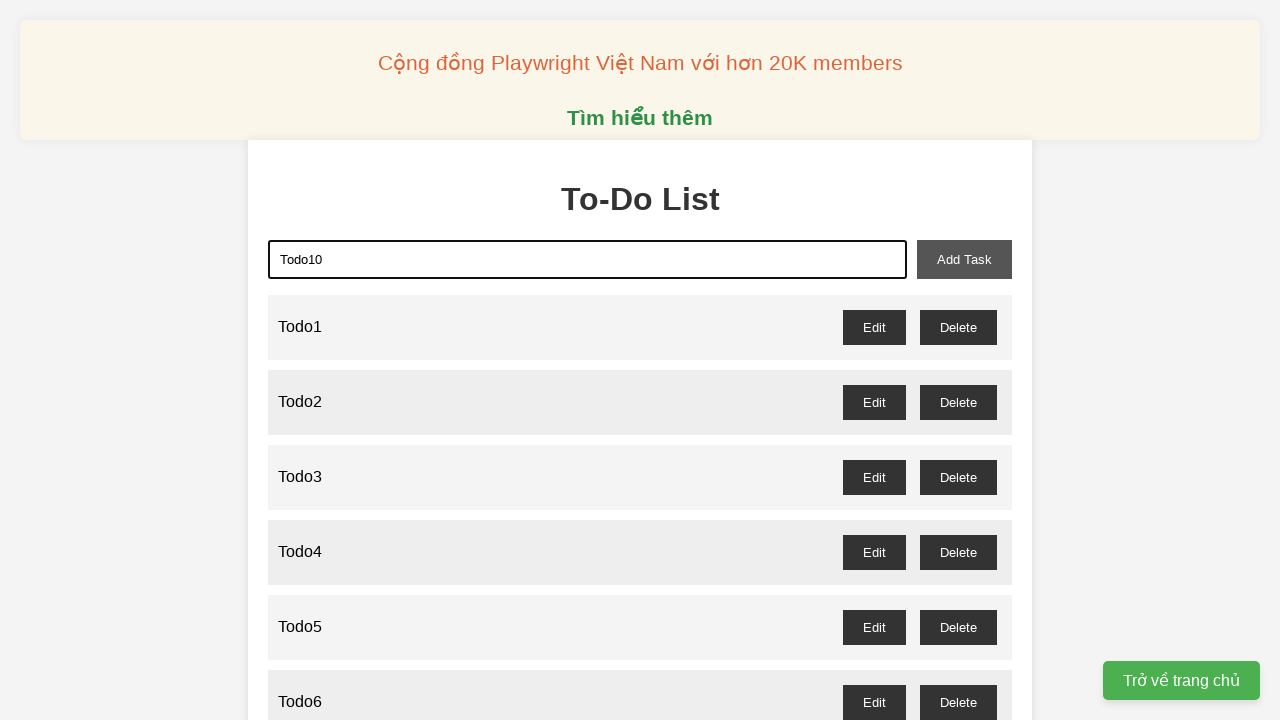

Clicked add task button to add Todo10 at (964, 259) on xpath=//button[@id="add-task"]
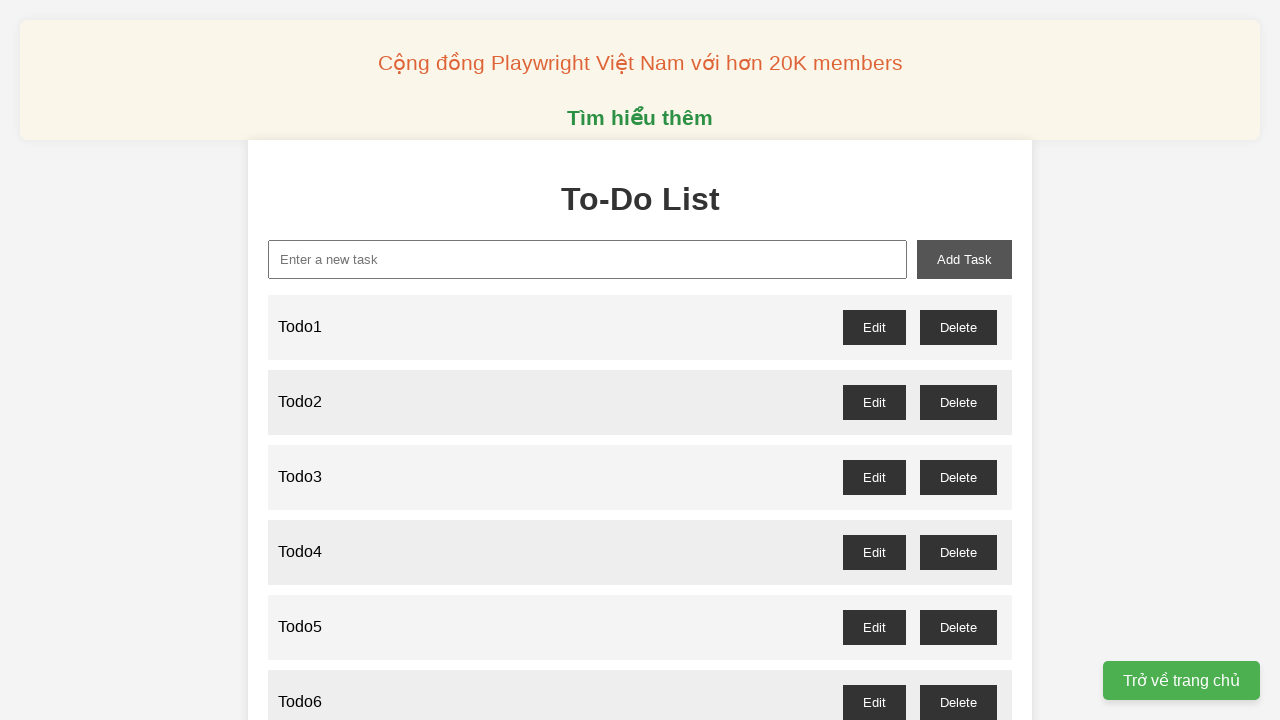

Filled new task input with 'Todo11' on xpath=//input[@id="new-task"]
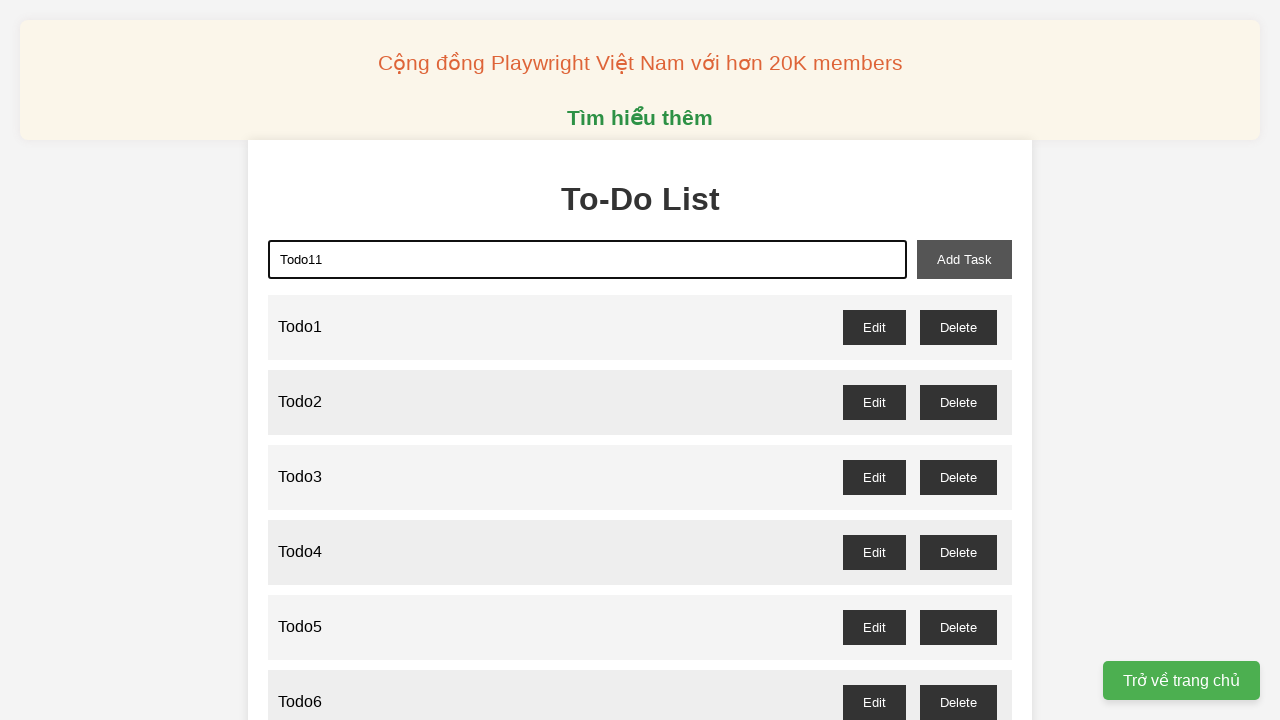

Clicked add task button to add Todo11 at (964, 259) on xpath=//button[@id="add-task"]
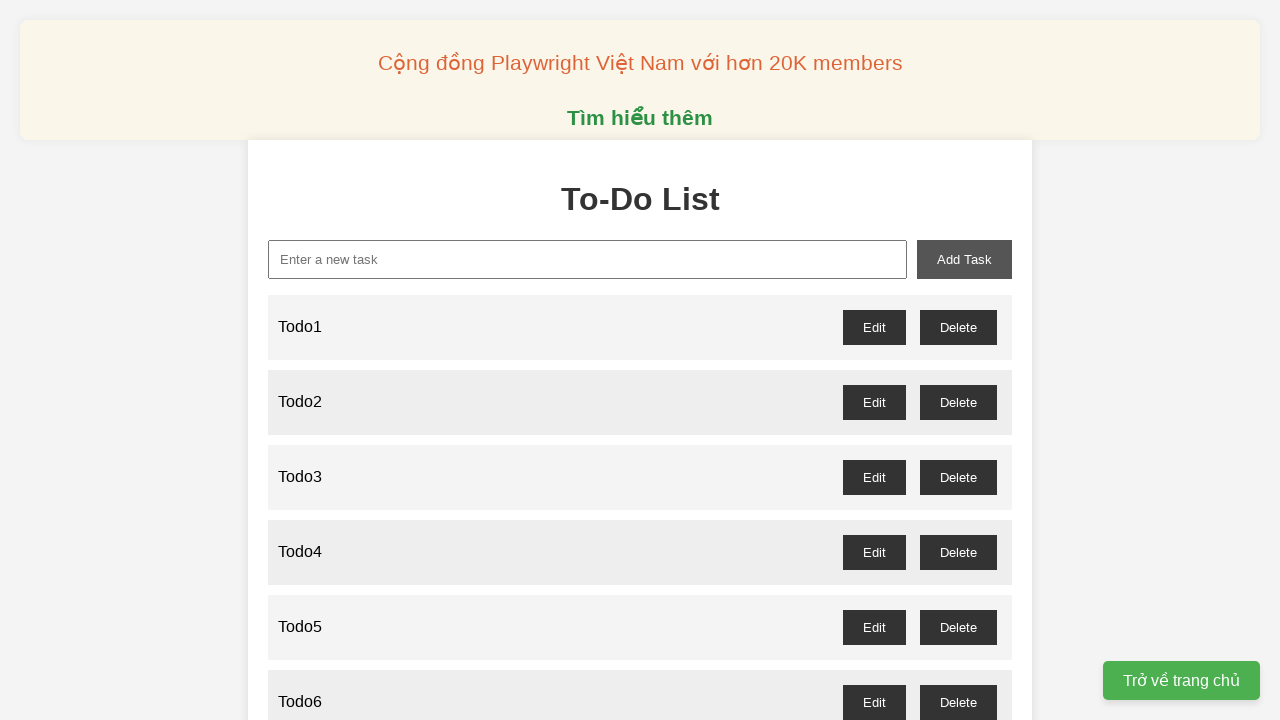

Filled new task input with 'Todo12' on xpath=//input[@id="new-task"]
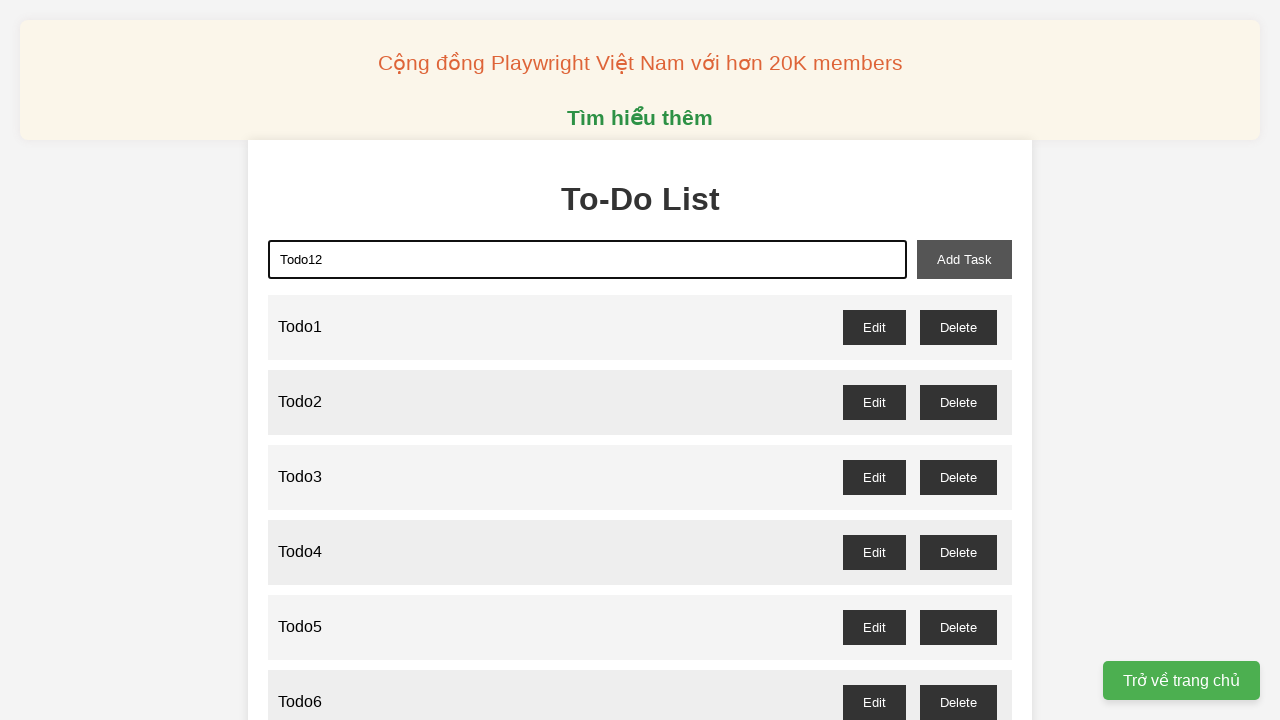

Clicked add task button to add Todo12 at (964, 259) on xpath=//button[@id="add-task"]
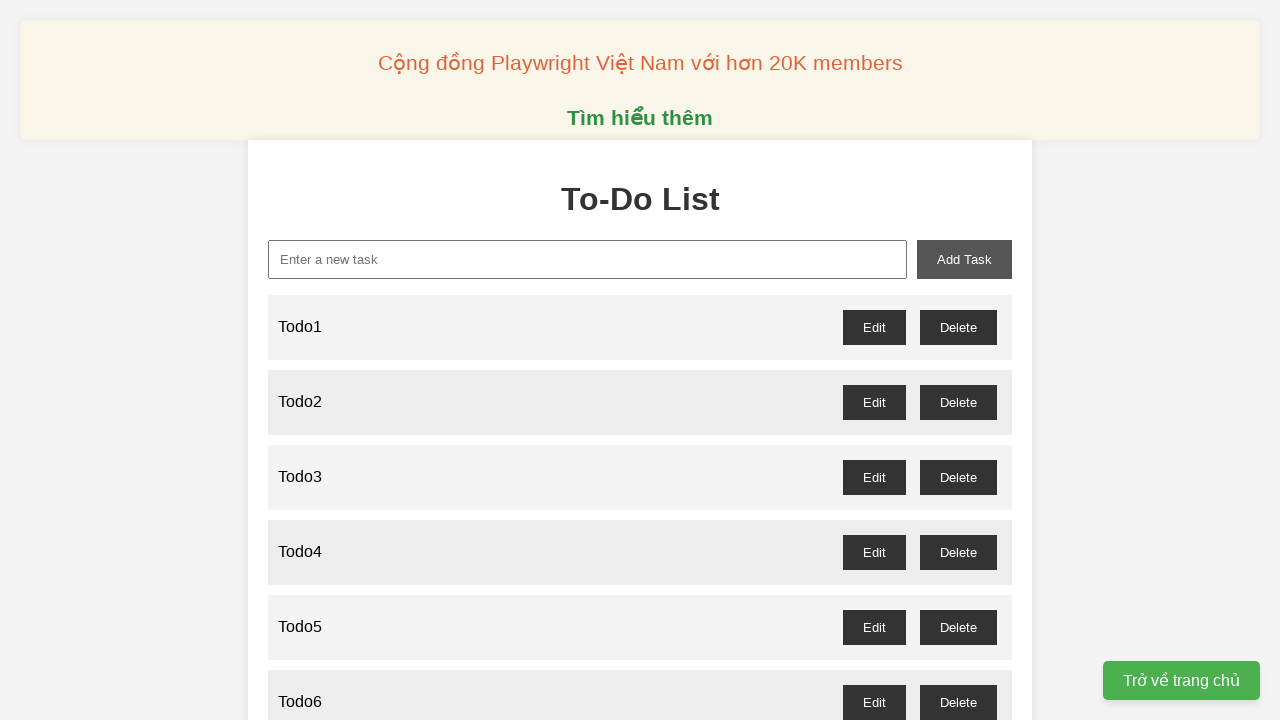

Filled new task input with 'Todo13' on xpath=//input[@id="new-task"]
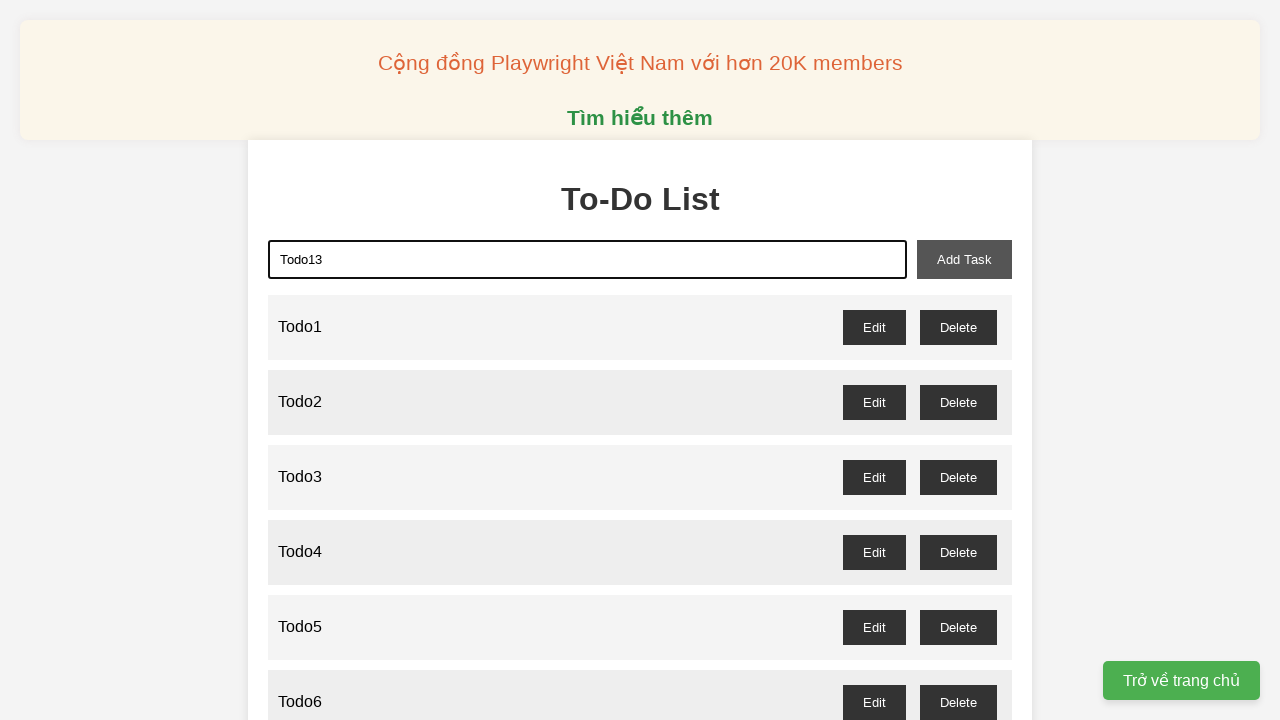

Clicked add task button to add Todo13 at (964, 259) on xpath=//button[@id="add-task"]
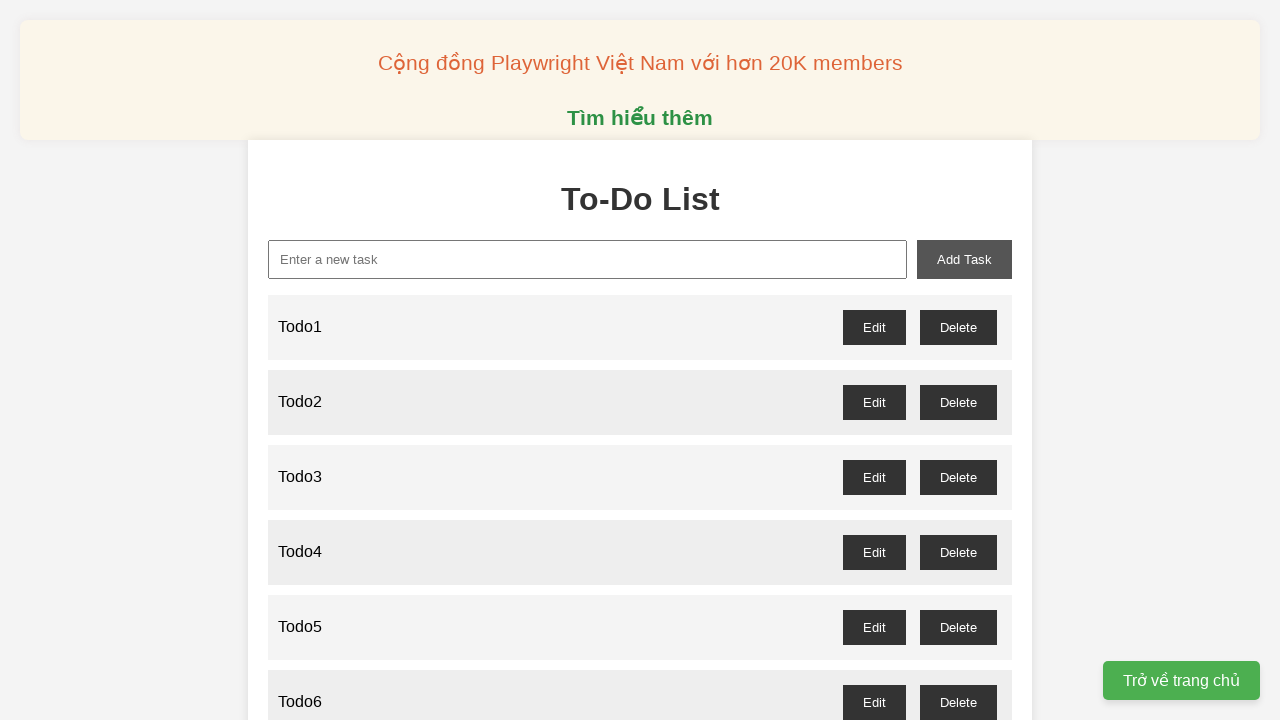

Filled new task input with 'Todo14' on xpath=//input[@id="new-task"]
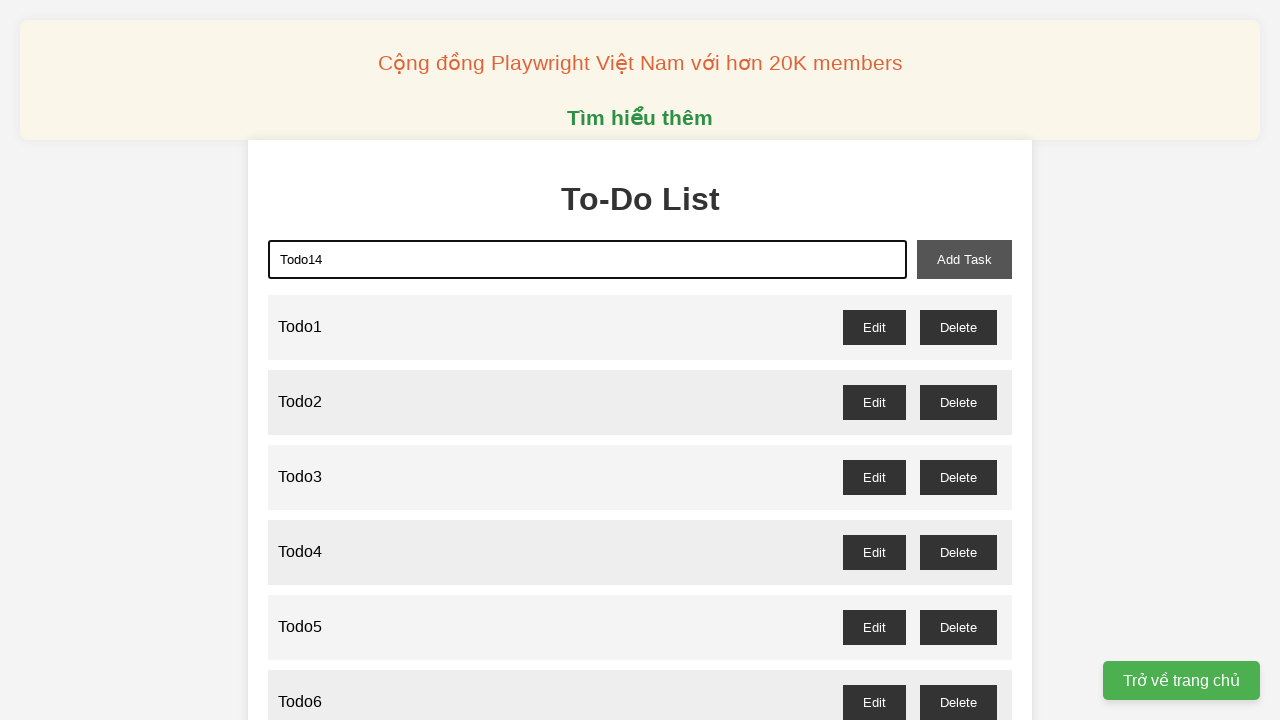

Clicked add task button to add Todo14 at (964, 259) on xpath=//button[@id="add-task"]
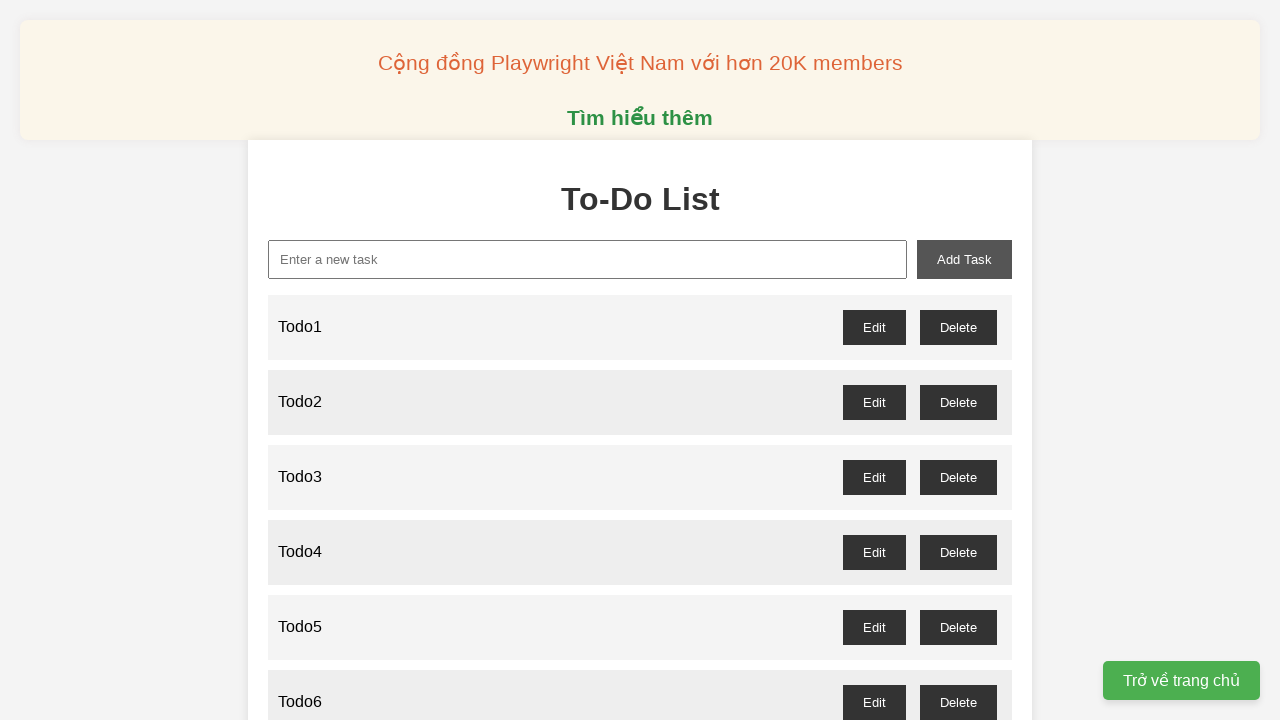

Filled new task input with 'Todo15' on xpath=//input[@id="new-task"]
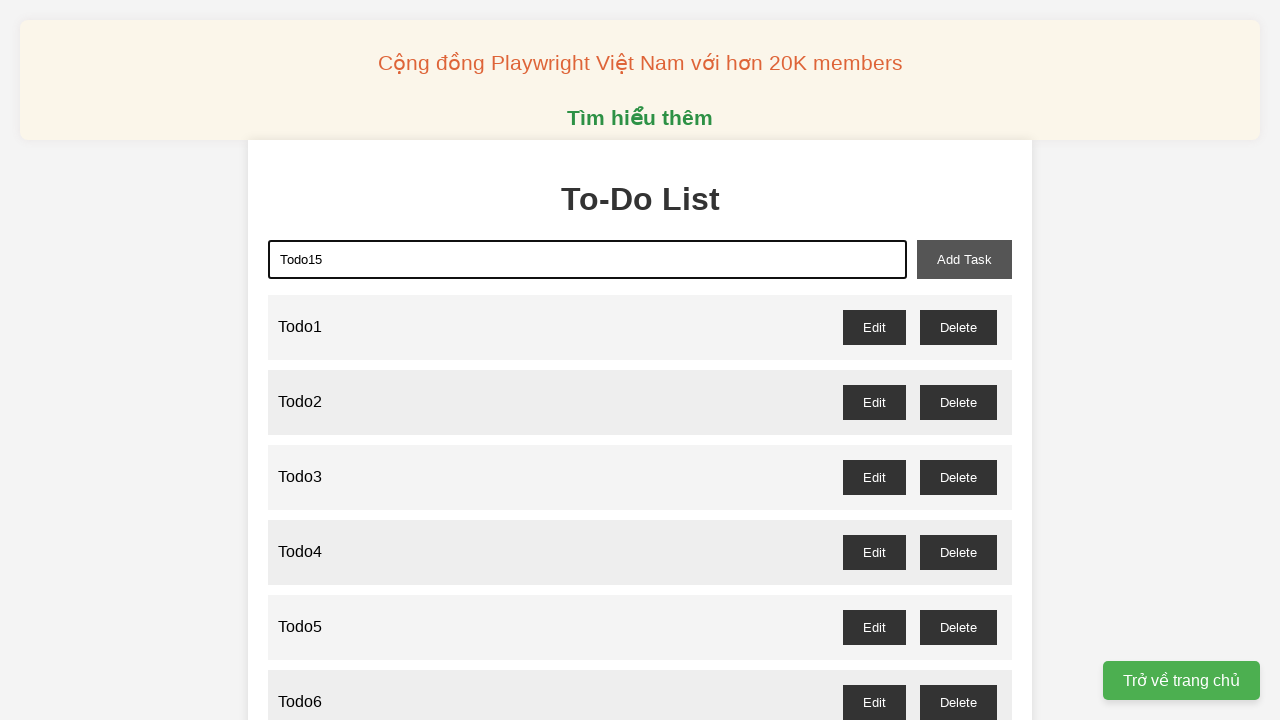

Clicked add task button to add Todo15 at (964, 259) on xpath=//button[@id="add-task"]
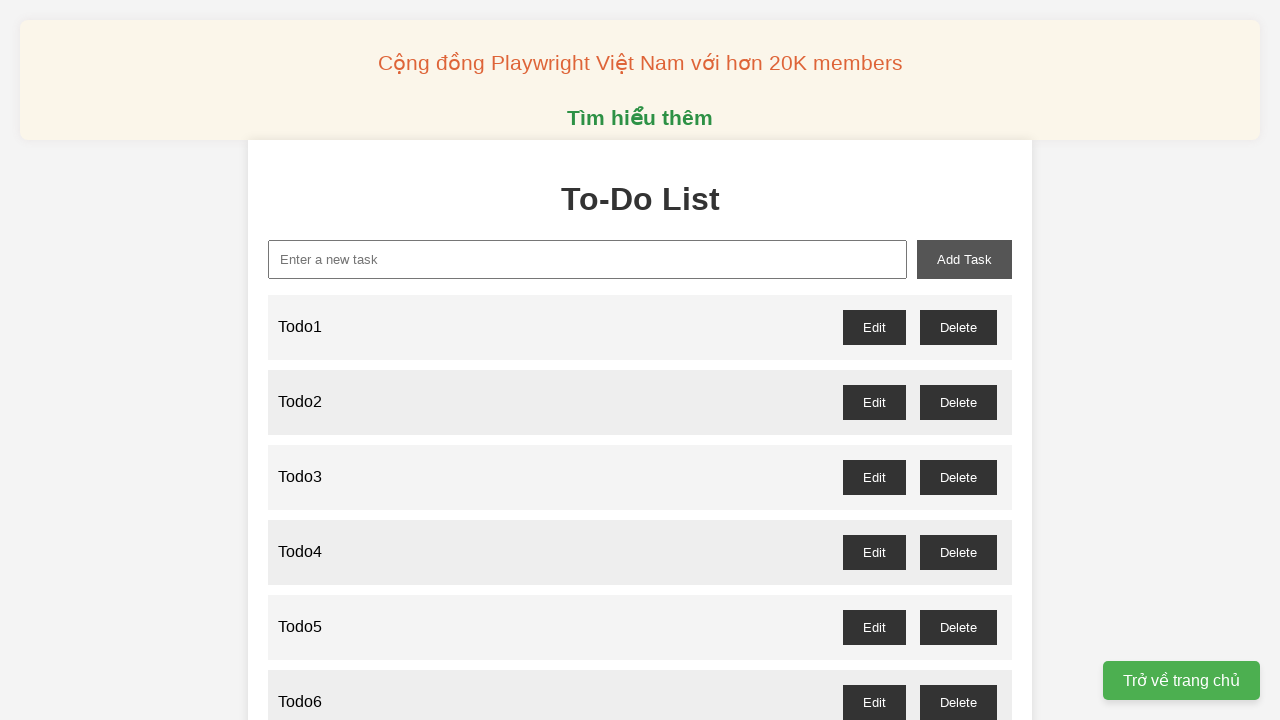

Filled new task input with 'Todo16' on xpath=//input[@id="new-task"]
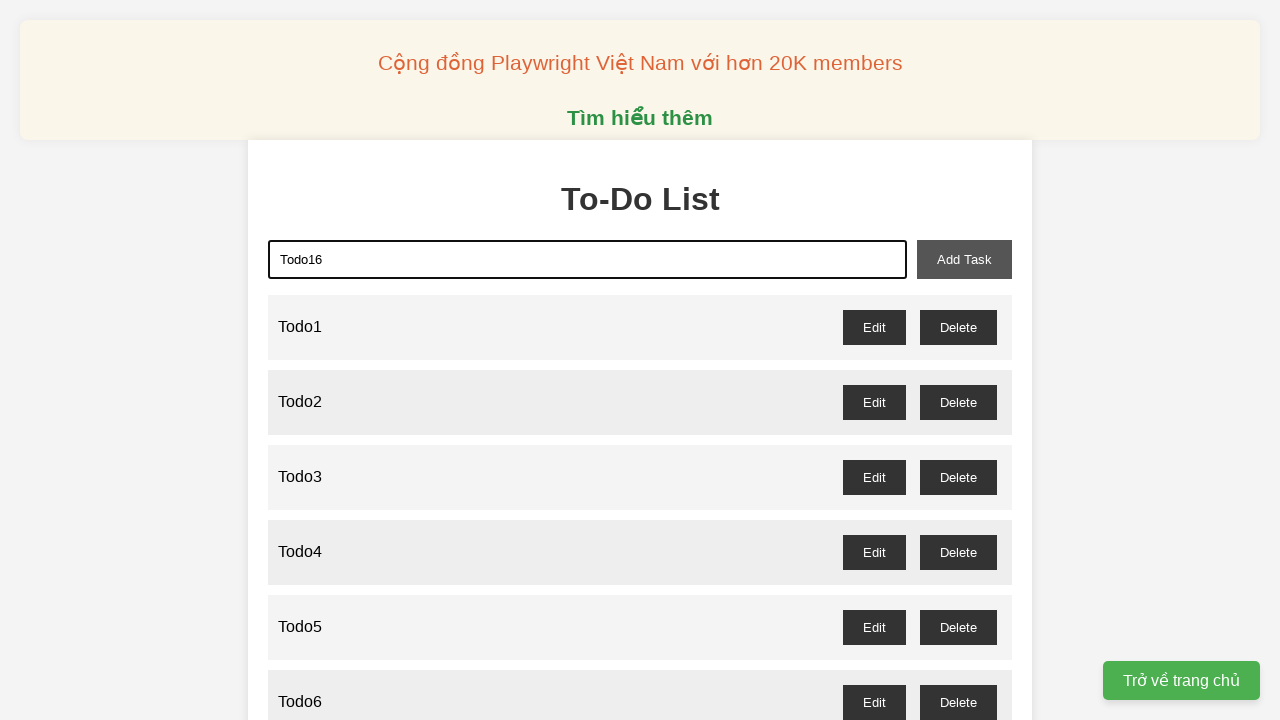

Clicked add task button to add Todo16 at (964, 259) on xpath=//button[@id="add-task"]
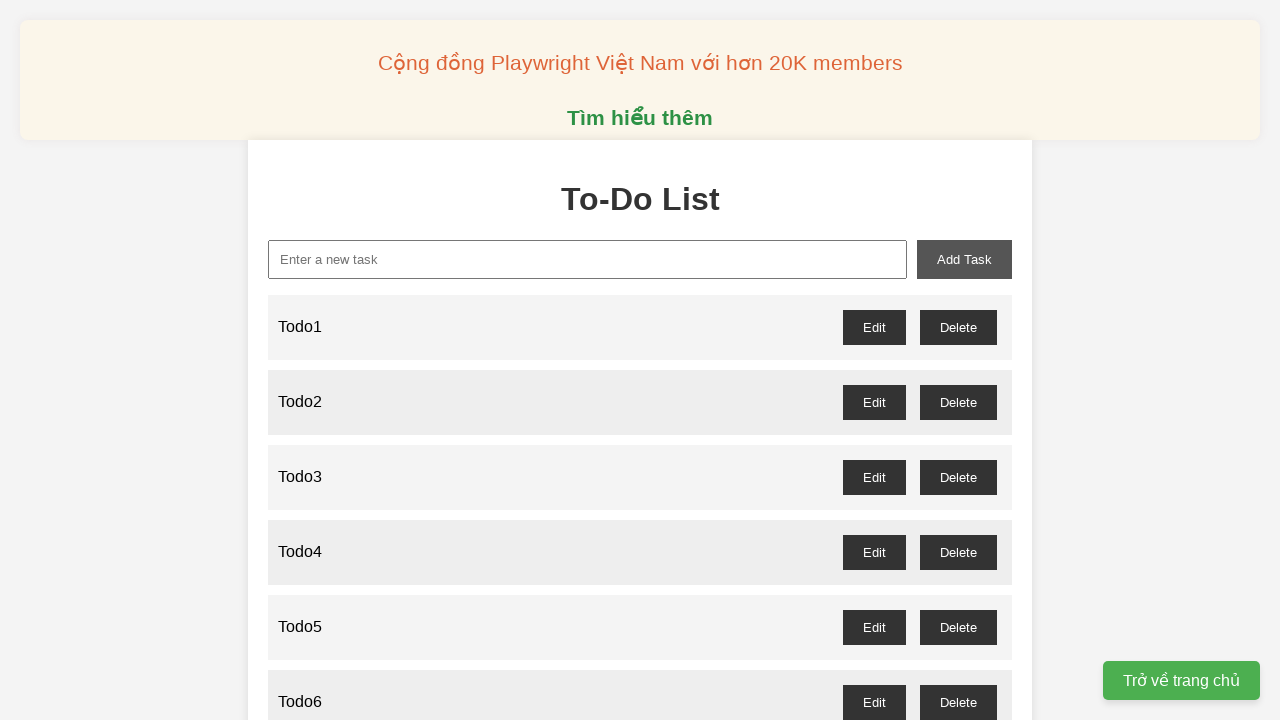

Filled new task input with 'Todo17' on xpath=//input[@id="new-task"]
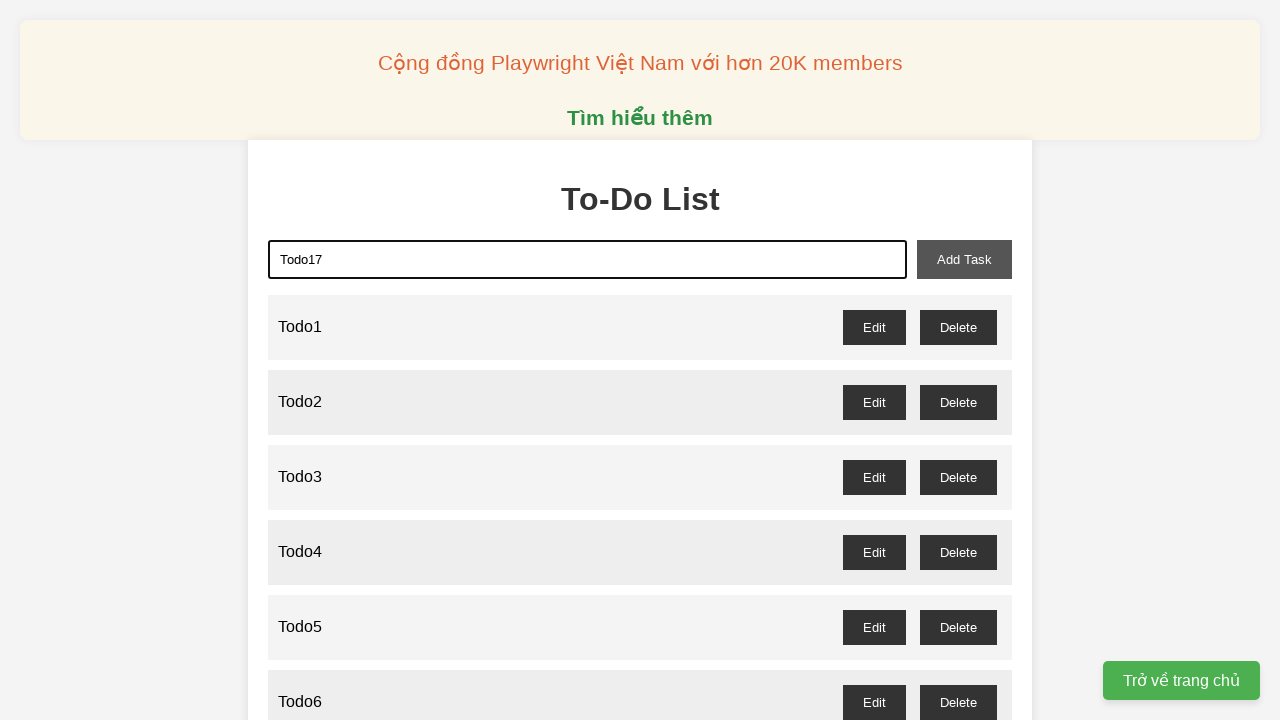

Clicked add task button to add Todo17 at (964, 259) on xpath=//button[@id="add-task"]
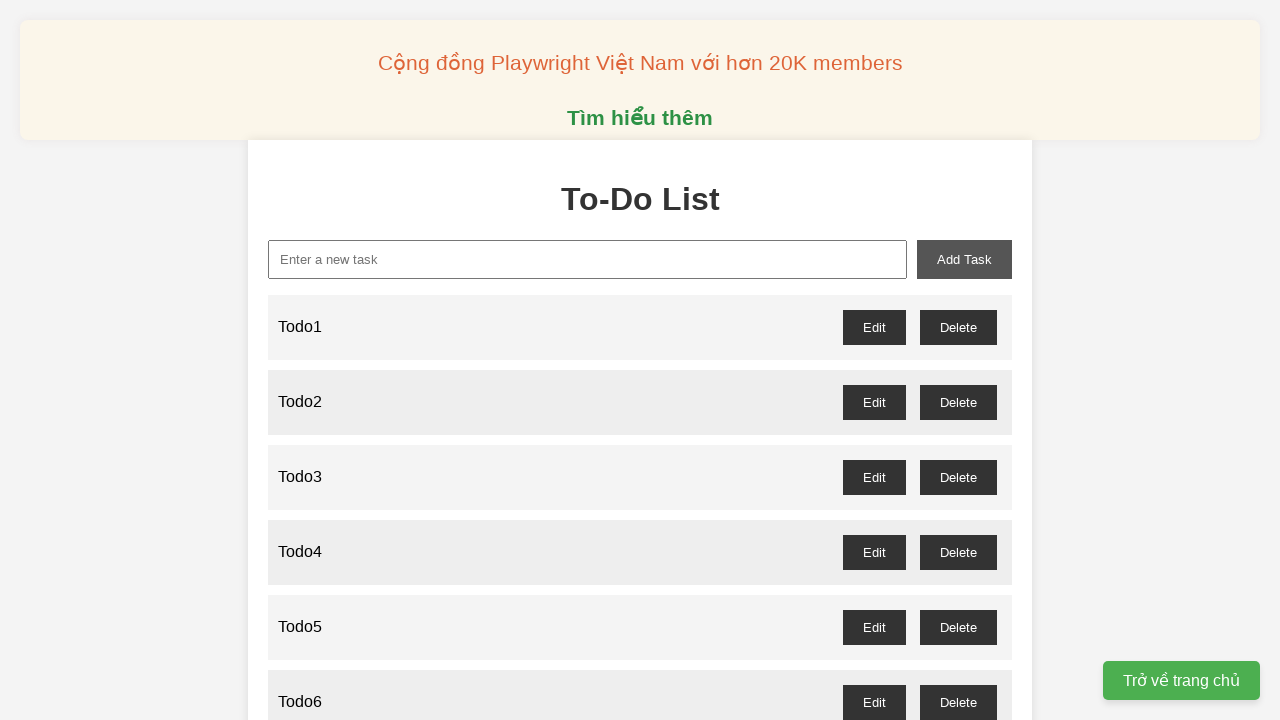

Filled new task input with 'Todo18' on xpath=//input[@id="new-task"]
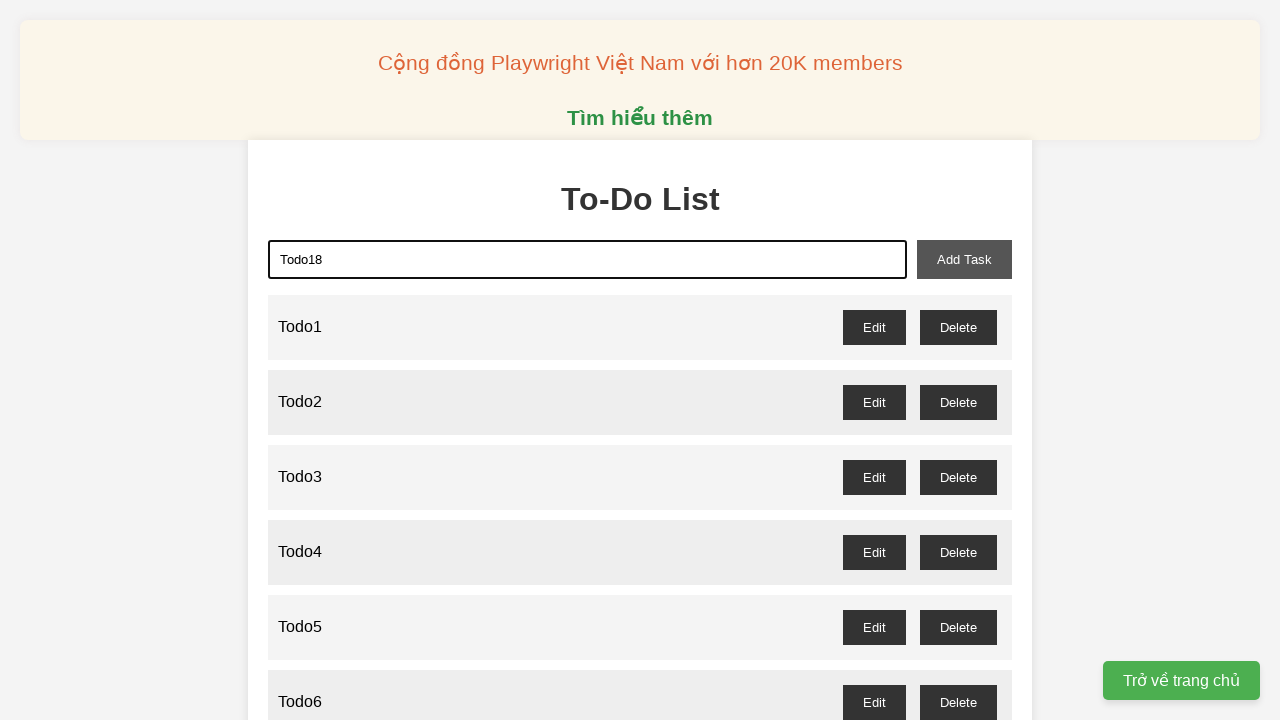

Clicked add task button to add Todo18 at (964, 259) on xpath=//button[@id="add-task"]
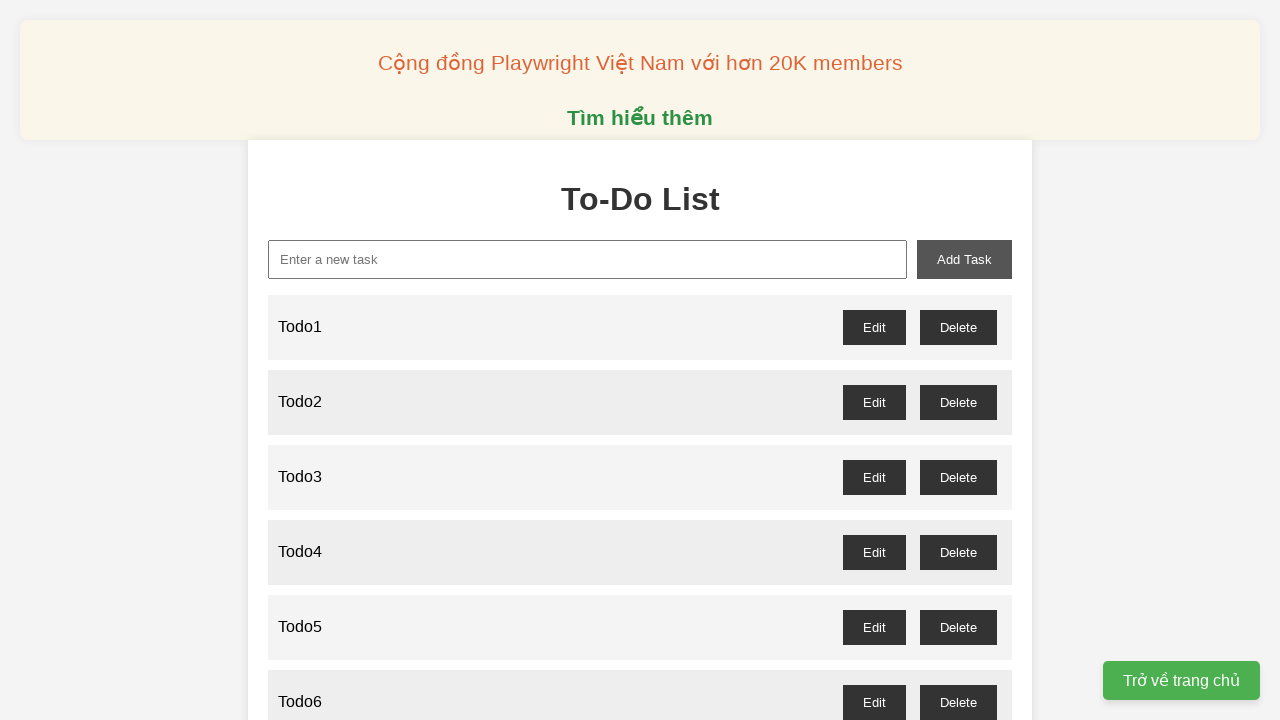

Filled new task input with 'Todo19' on xpath=//input[@id="new-task"]
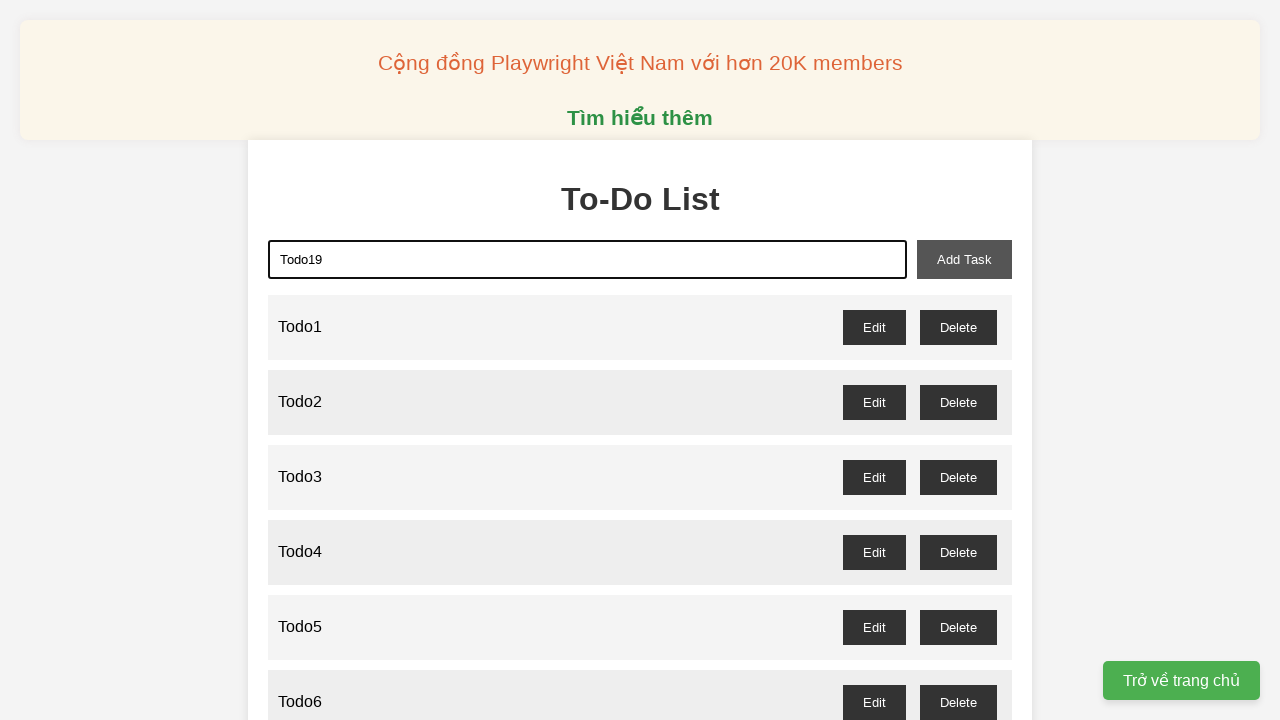

Clicked add task button to add Todo19 at (964, 259) on xpath=//button[@id="add-task"]
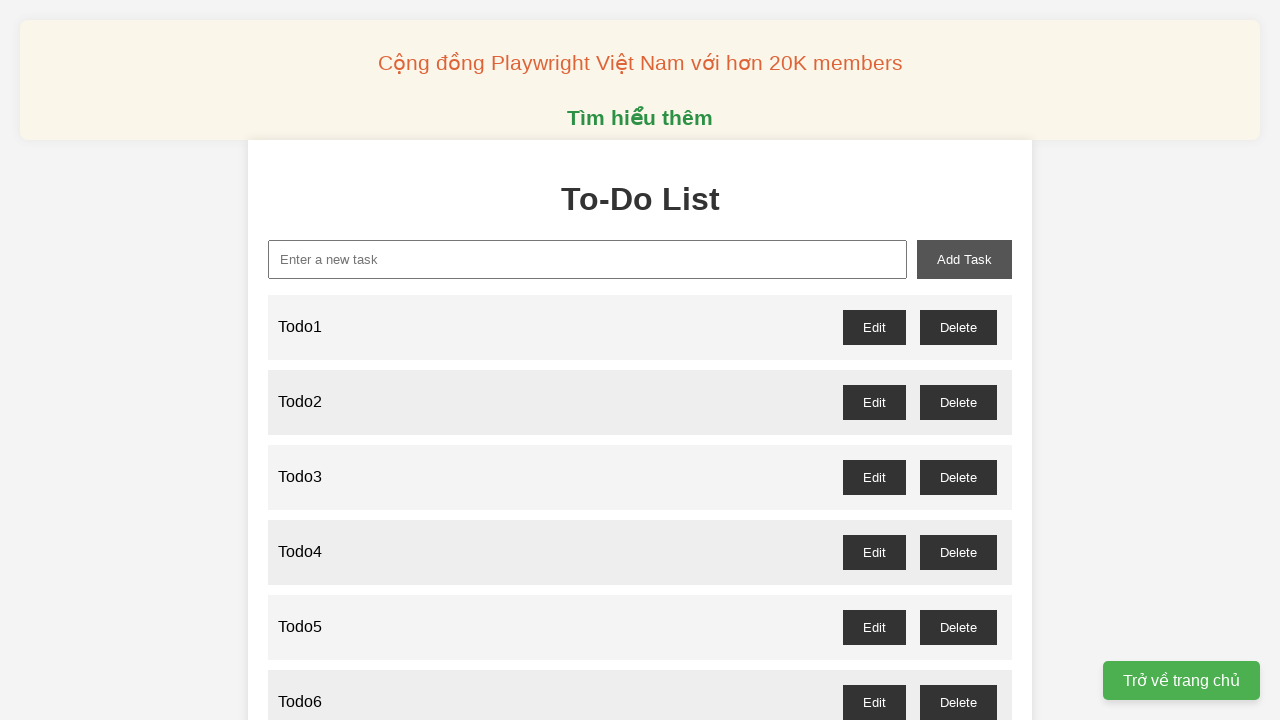

Filled new task input with 'Todo20' on xpath=//input[@id="new-task"]
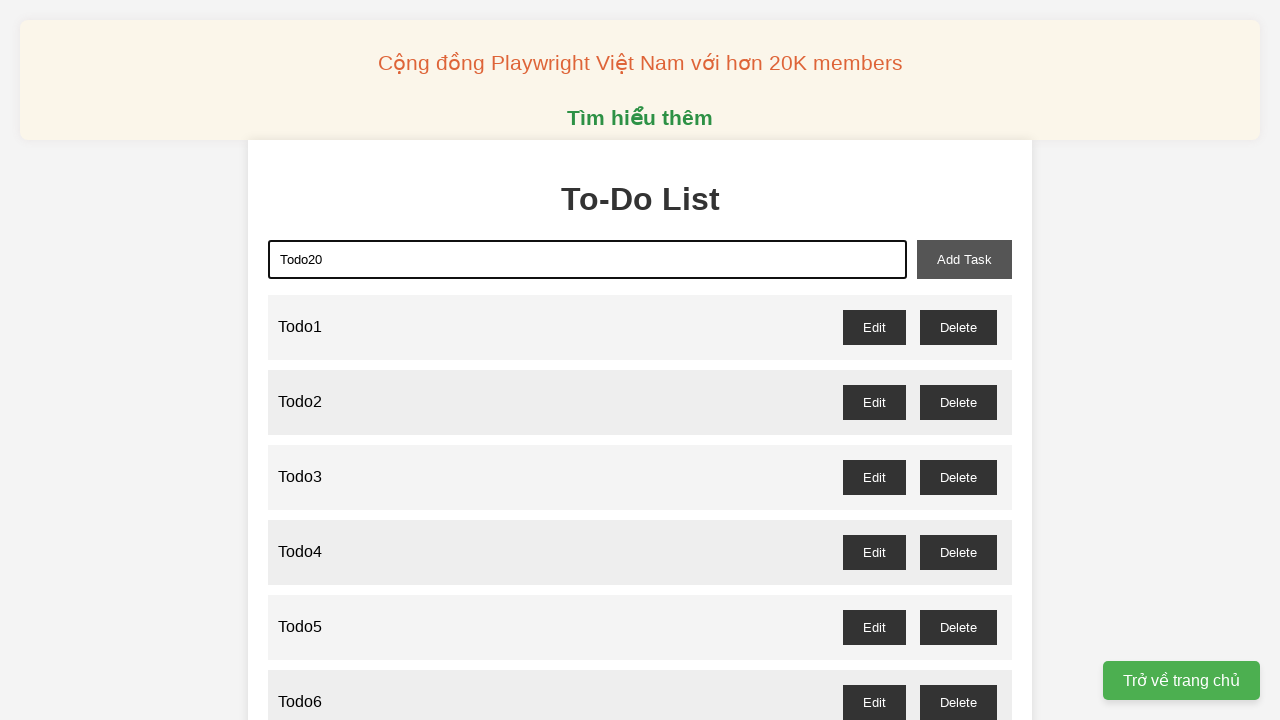

Clicked add task button to add Todo20 at (964, 259) on xpath=//button[@id="add-task"]
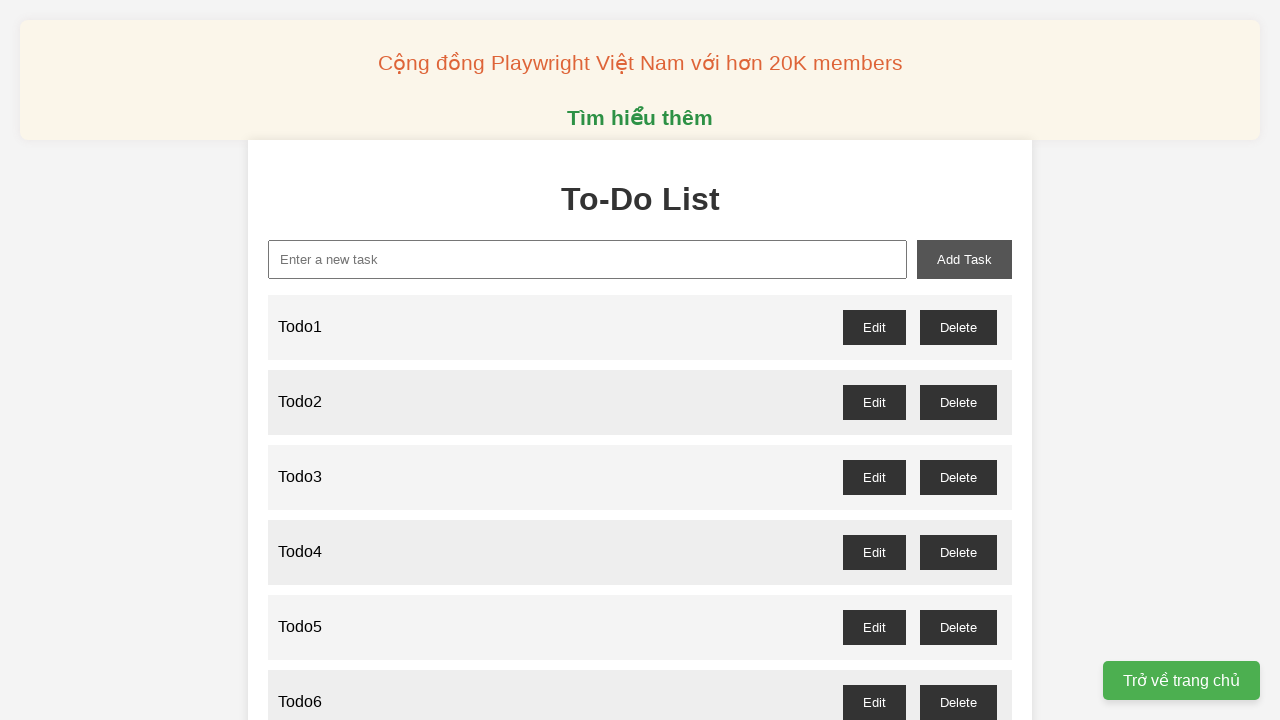

Filled new task input with 'Todo21' on xpath=//input[@id="new-task"]
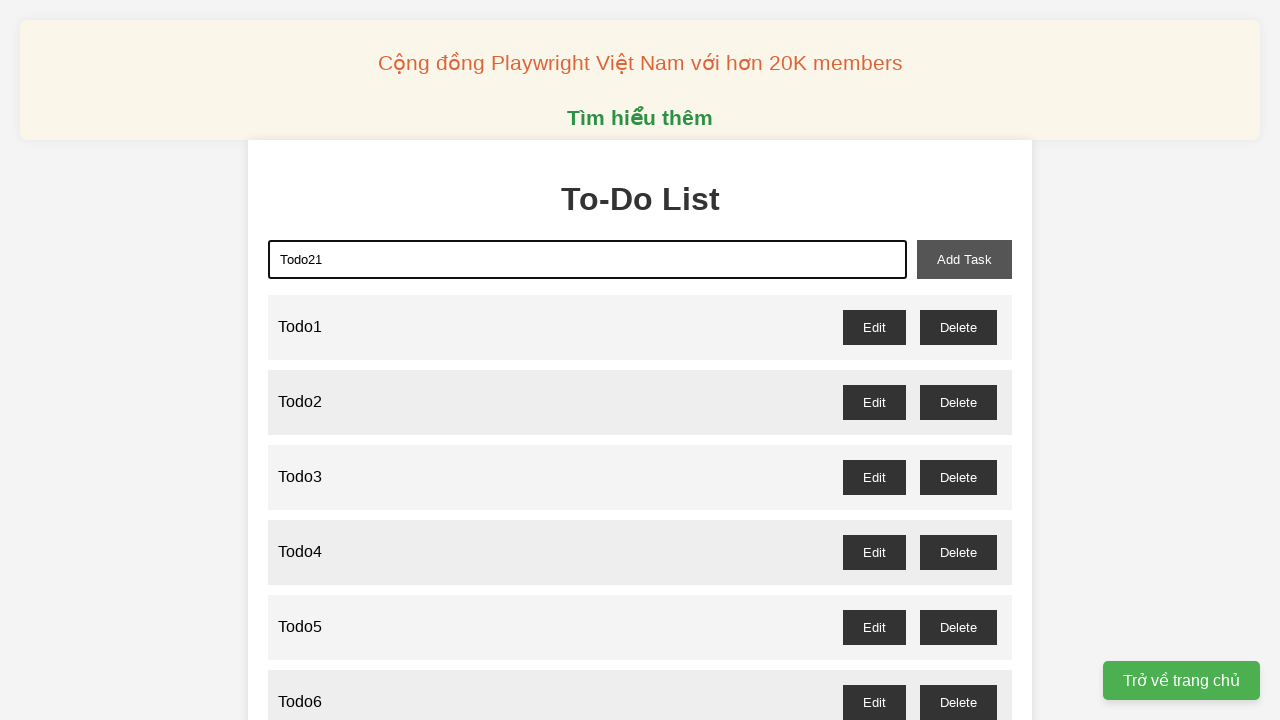

Clicked add task button to add Todo21 at (964, 259) on xpath=//button[@id="add-task"]
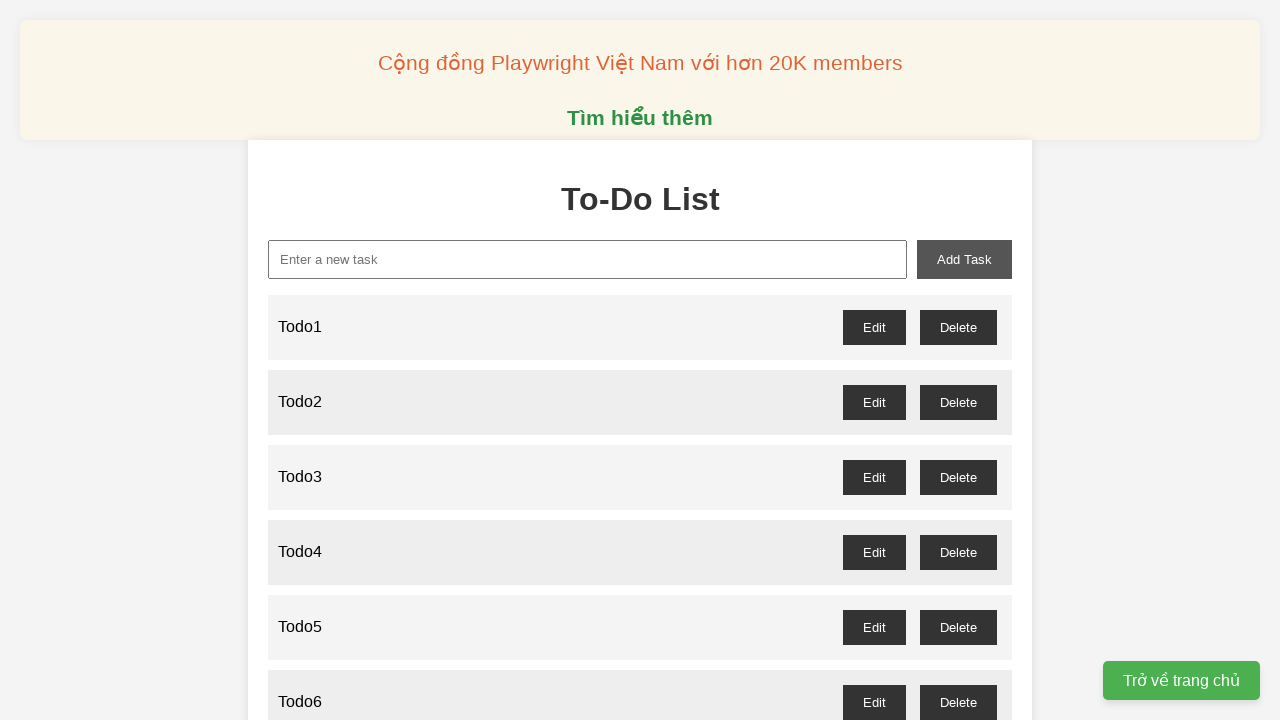

Filled new task input with 'Todo22' on xpath=//input[@id="new-task"]
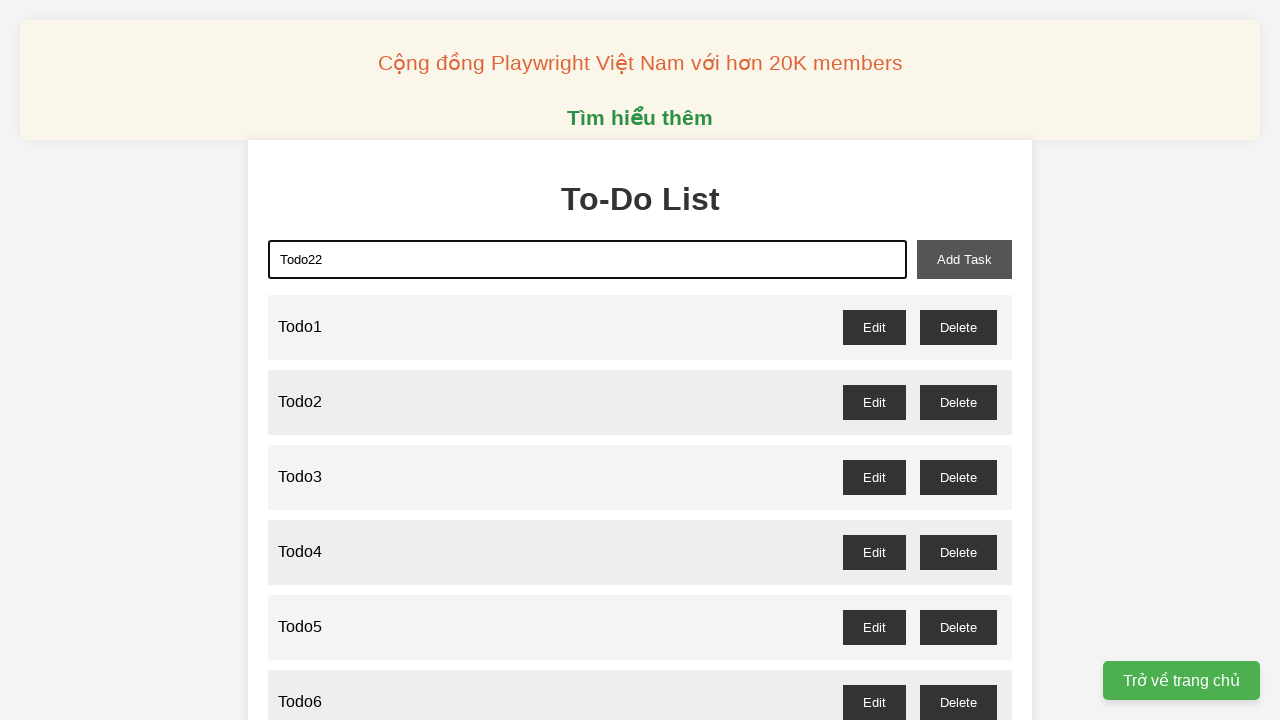

Clicked add task button to add Todo22 at (964, 259) on xpath=//button[@id="add-task"]
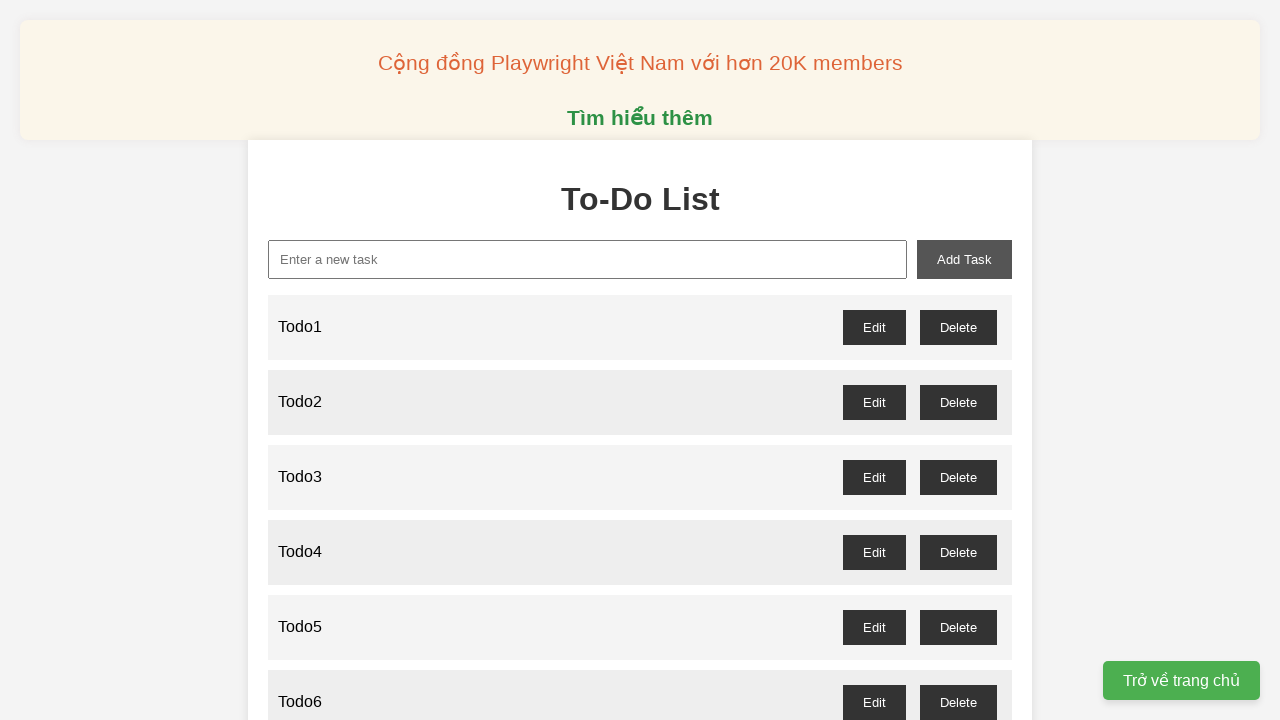

Filled new task input with 'Todo23' on xpath=//input[@id="new-task"]
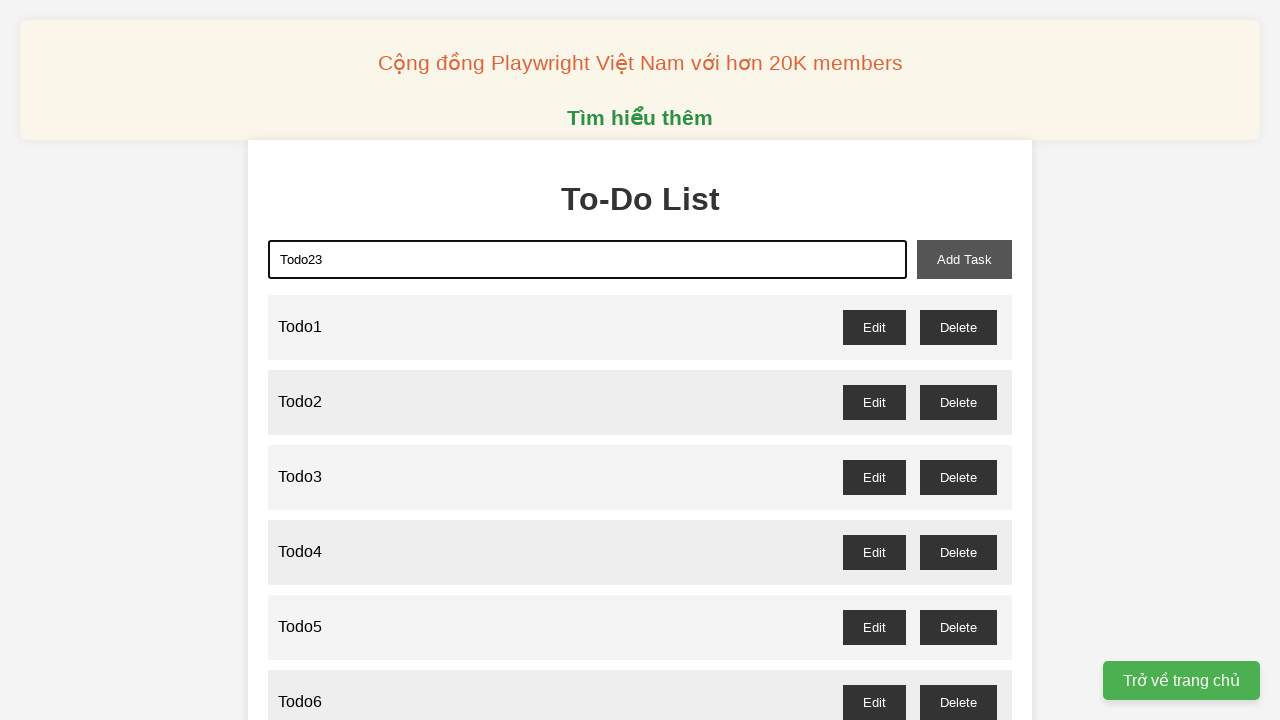

Clicked add task button to add Todo23 at (964, 259) on xpath=//button[@id="add-task"]
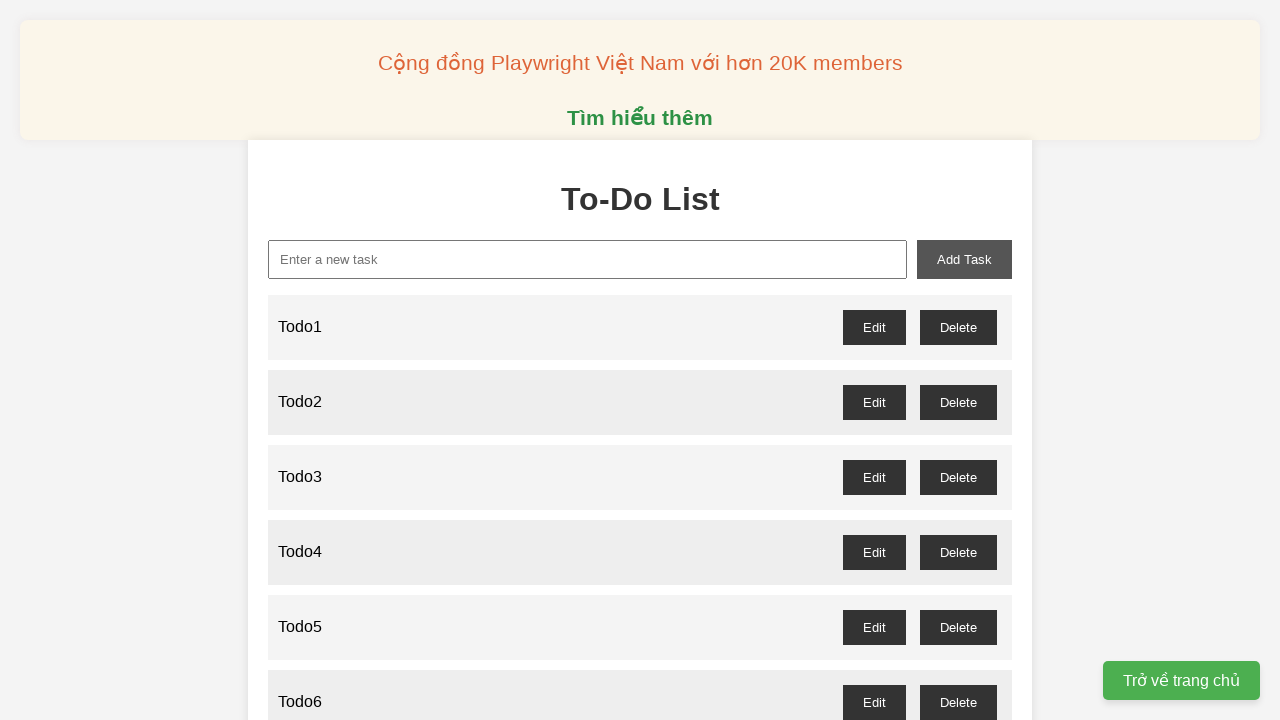

Filled new task input with 'Todo24' on xpath=//input[@id="new-task"]
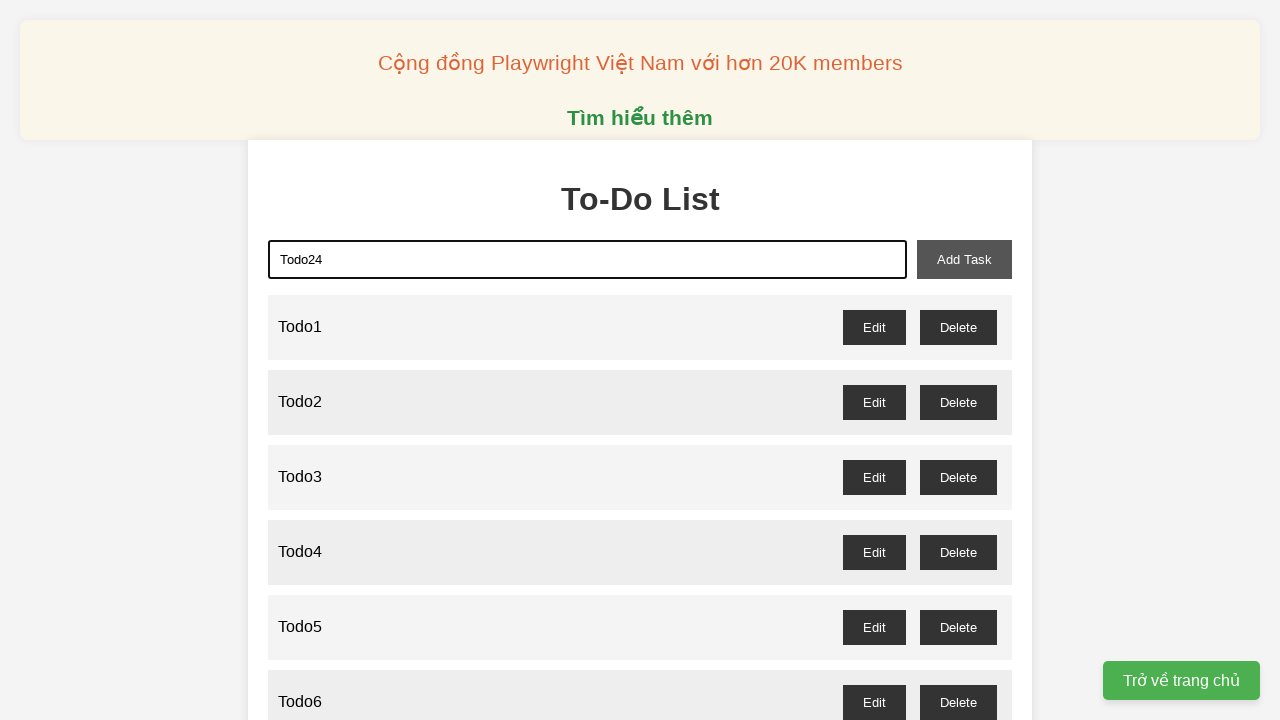

Clicked add task button to add Todo24 at (964, 259) on xpath=//button[@id="add-task"]
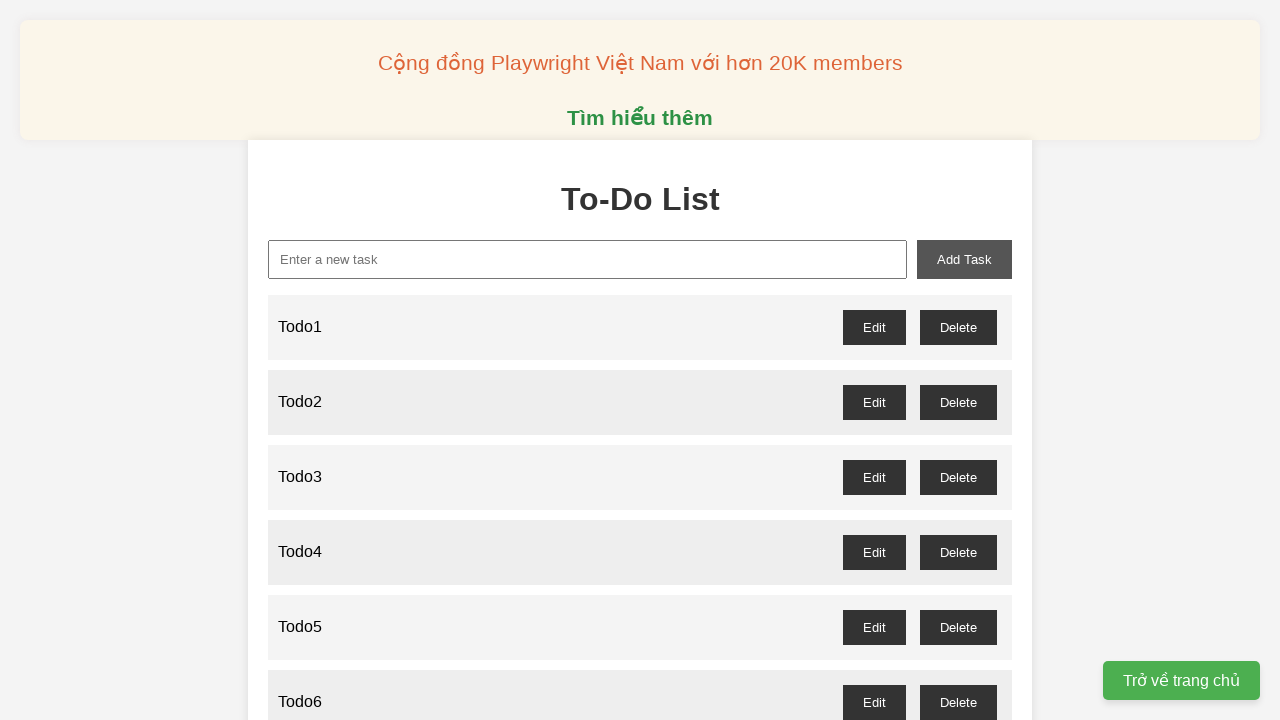

Filled new task input with 'Todo25' on xpath=//input[@id="new-task"]
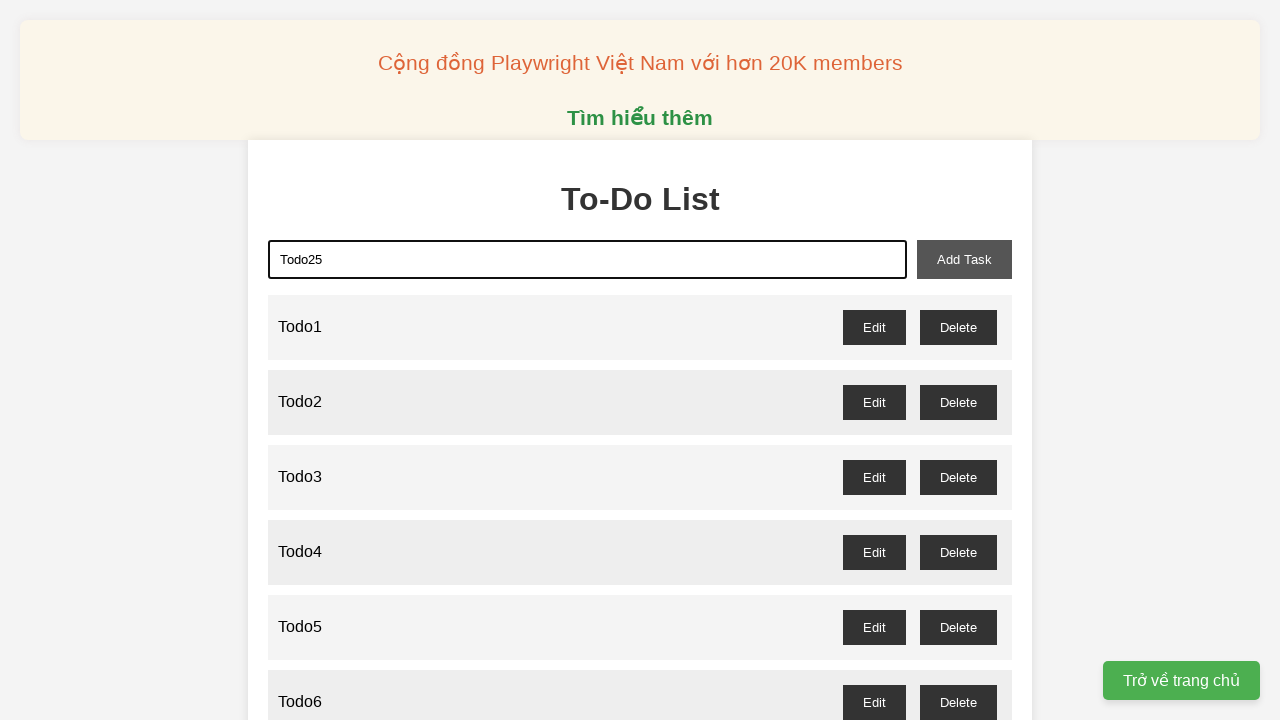

Clicked add task button to add Todo25 at (964, 259) on xpath=//button[@id="add-task"]
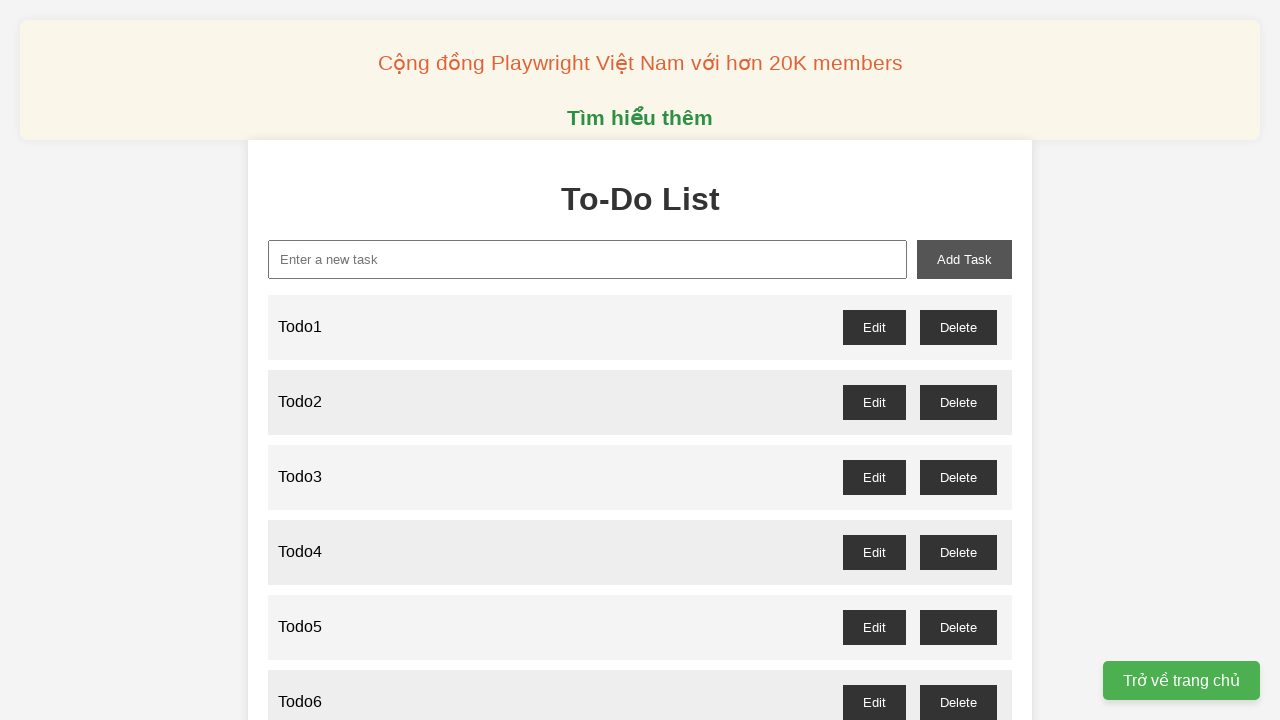

Filled new task input with 'Todo26' on xpath=//input[@id="new-task"]
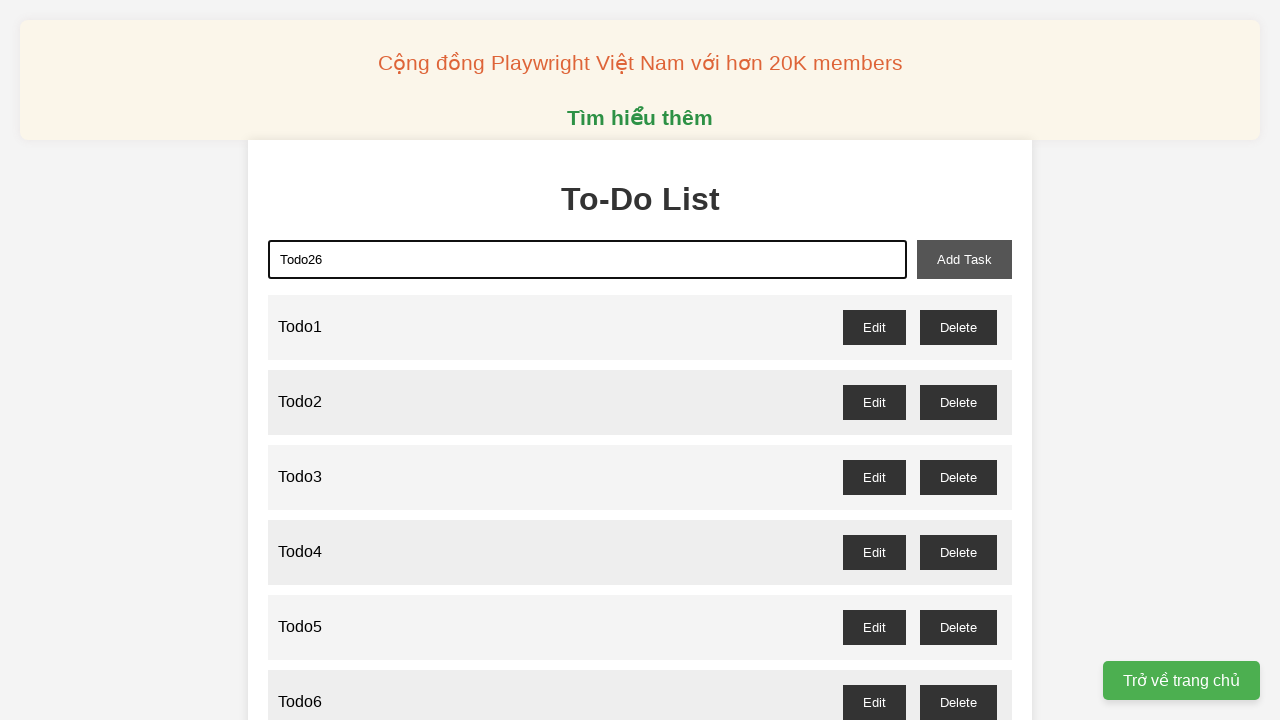

Clicked add task button to add Todo26 at (964, 259) on xpath=//button[@id="add-task"]
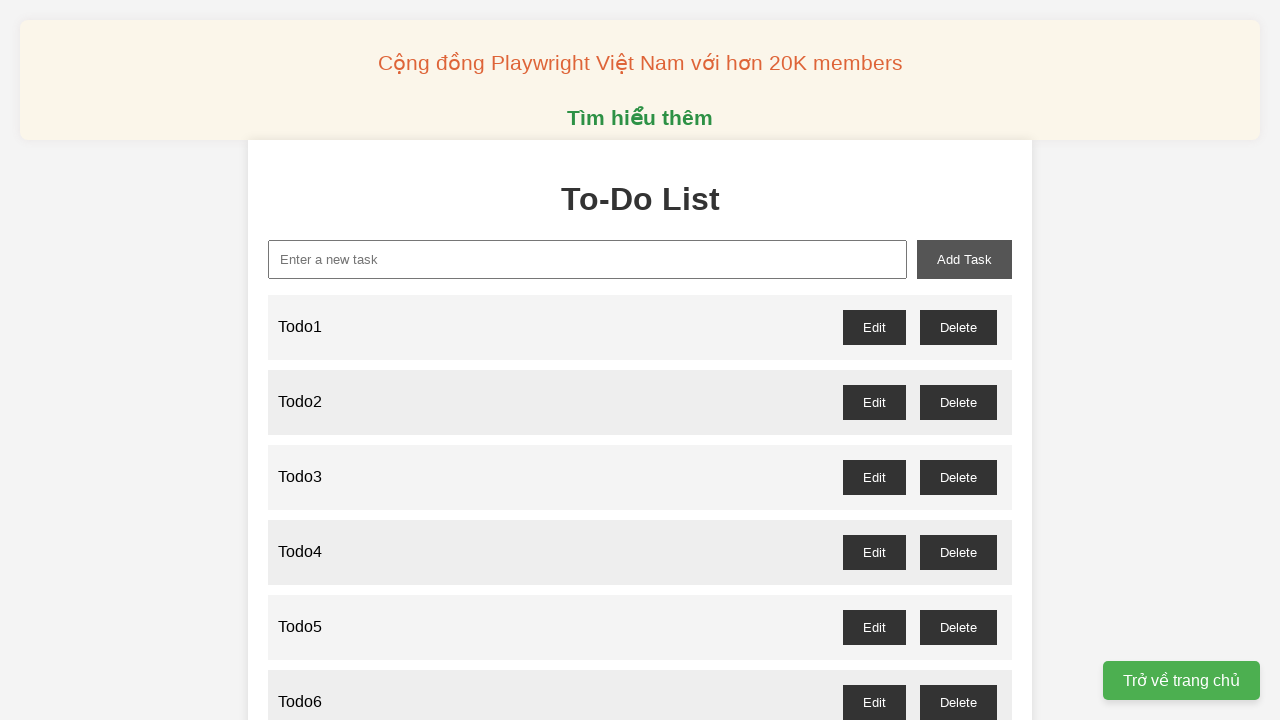

Filled new task input with 'Todo27' on xpath=//input[@id="new-task"]
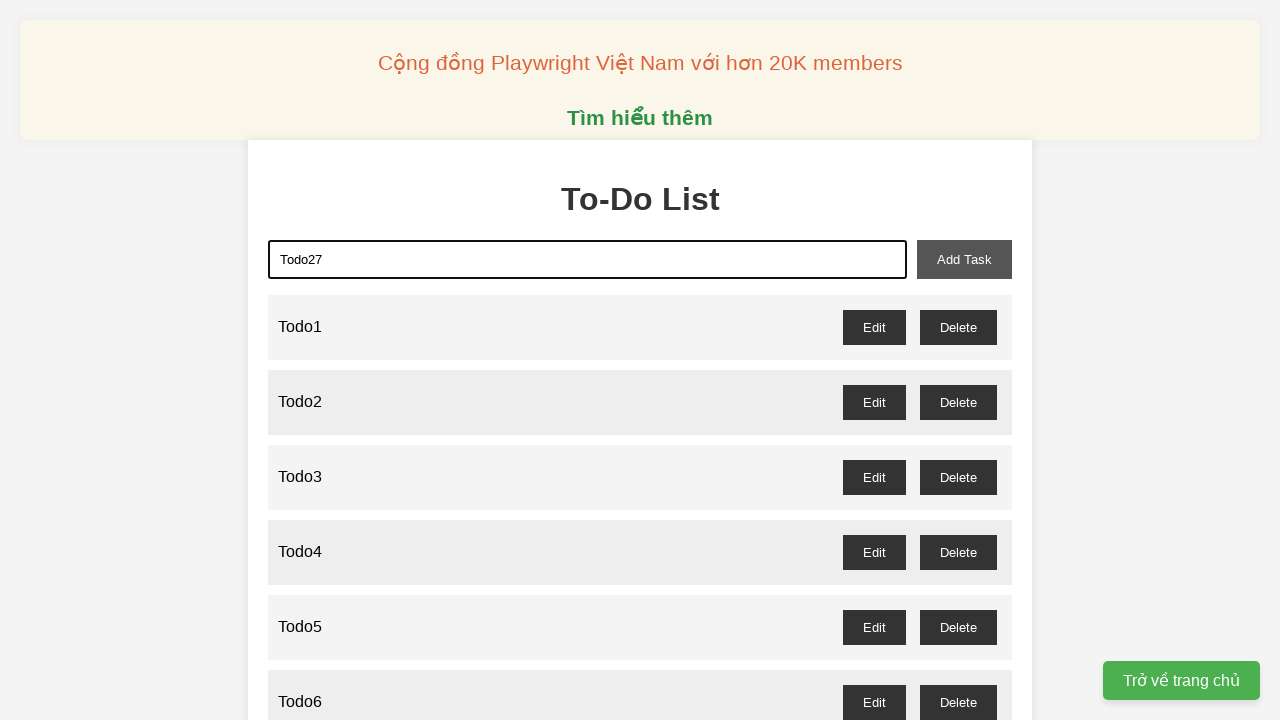

Clicked add task button to add Todo27 at (964, 259) on xpath=//button[@id="add-task"]
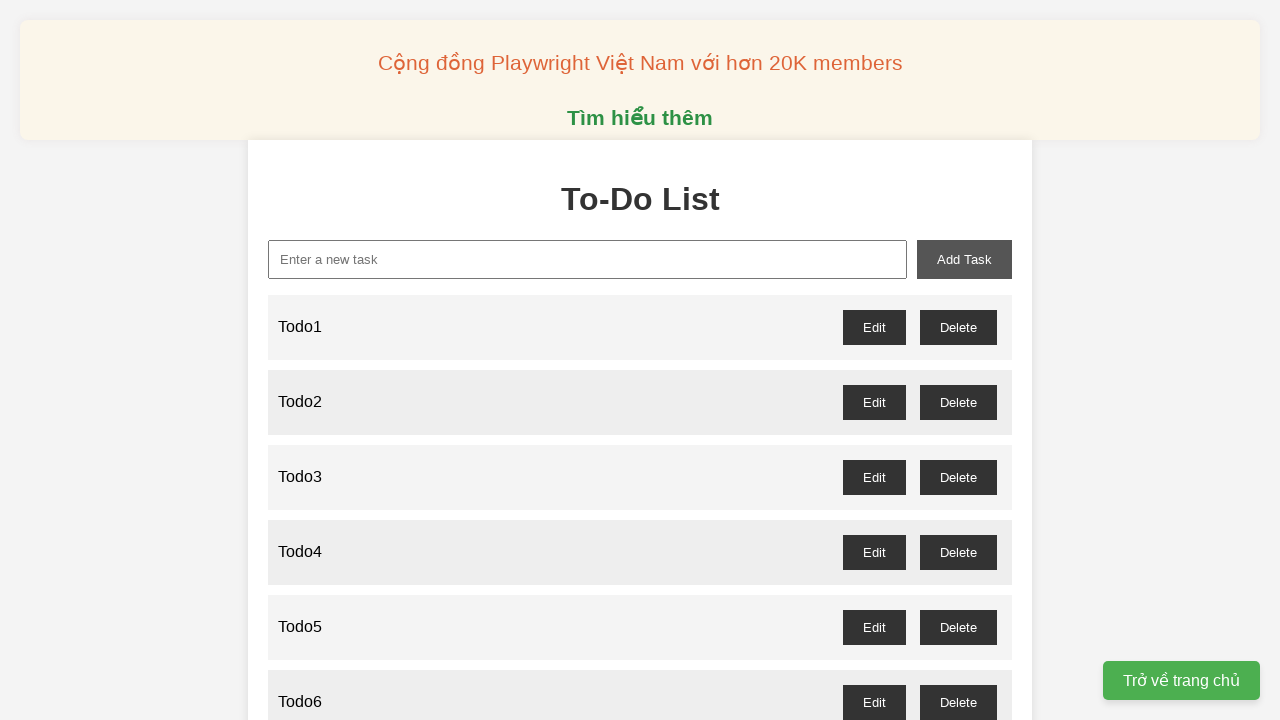

Filled new task input with 'Todo28' on xpath=//input[@id="new-task"]
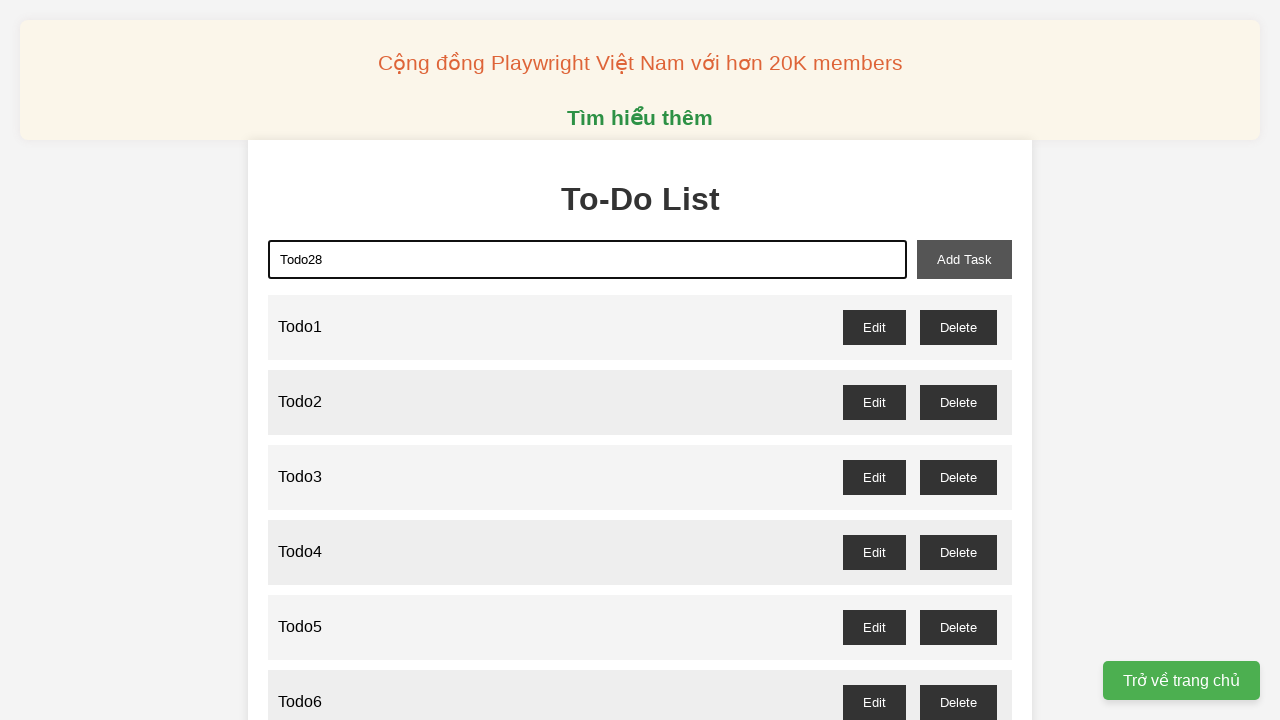

Clicked add task button to add Todo28 at (964, 259) on xpath=//button[@id="add-task"]
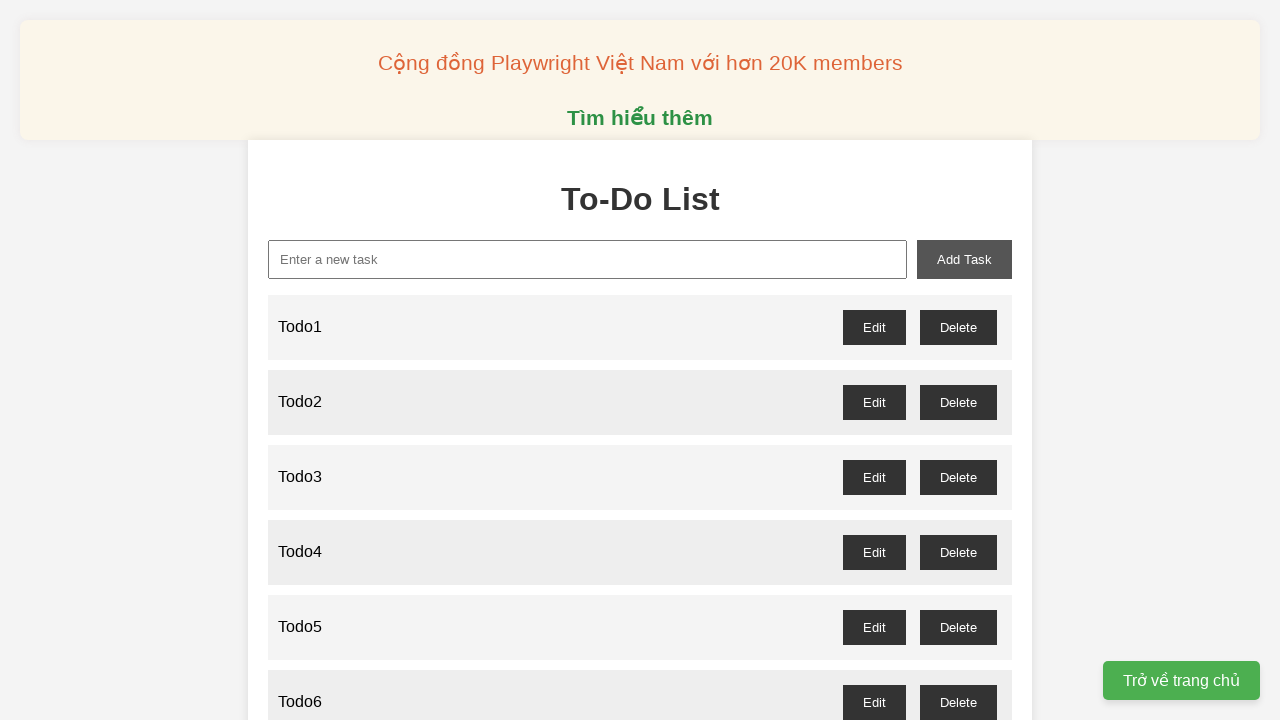

Filled new task input with 'Todo29' on xpath=//input[@id="new-task"]
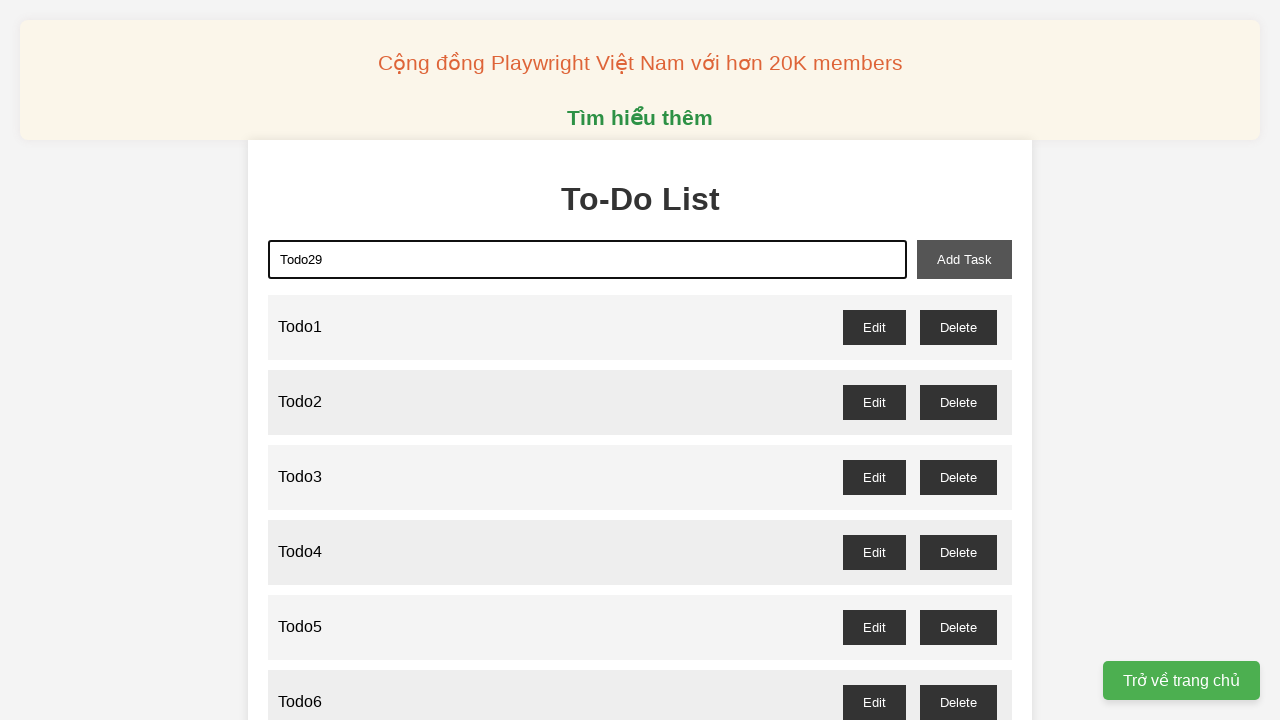

Clicked add task button to add Todo29 at (964, 259) on xpath=//button[@id="add-task"]
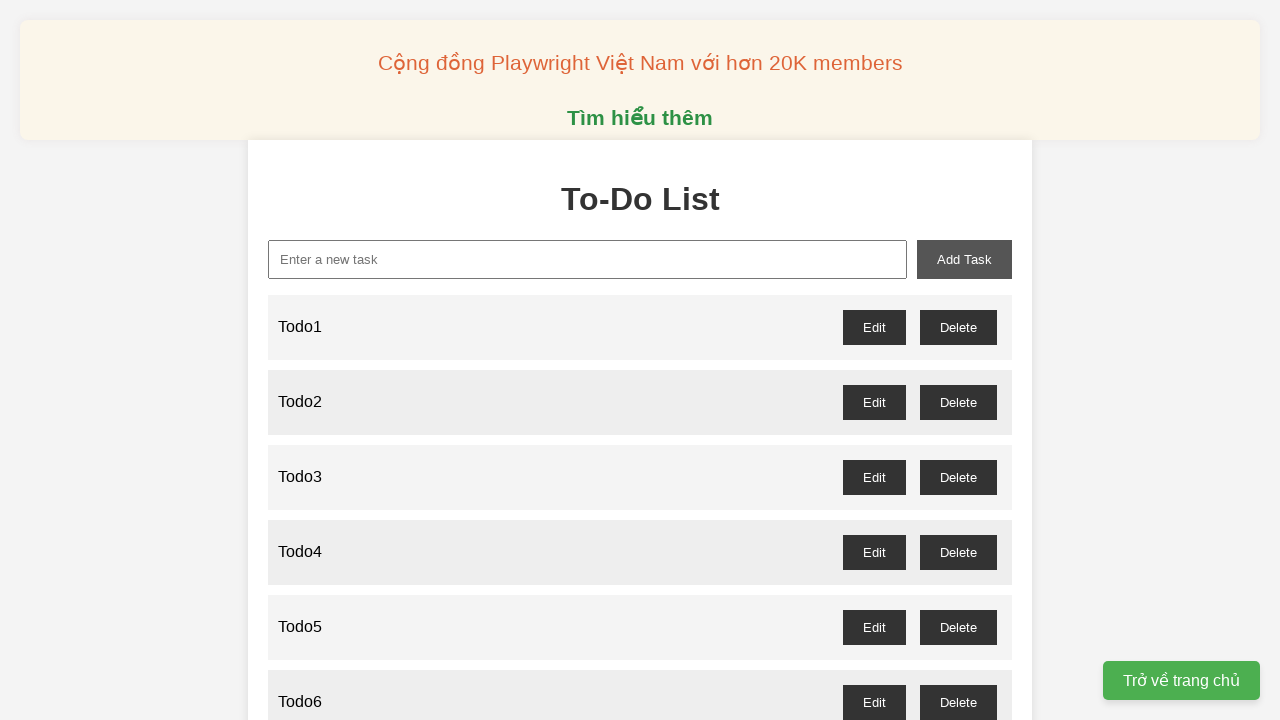

Filled new task input with 'Todo30' on xpath=//input[@id="new-task"]
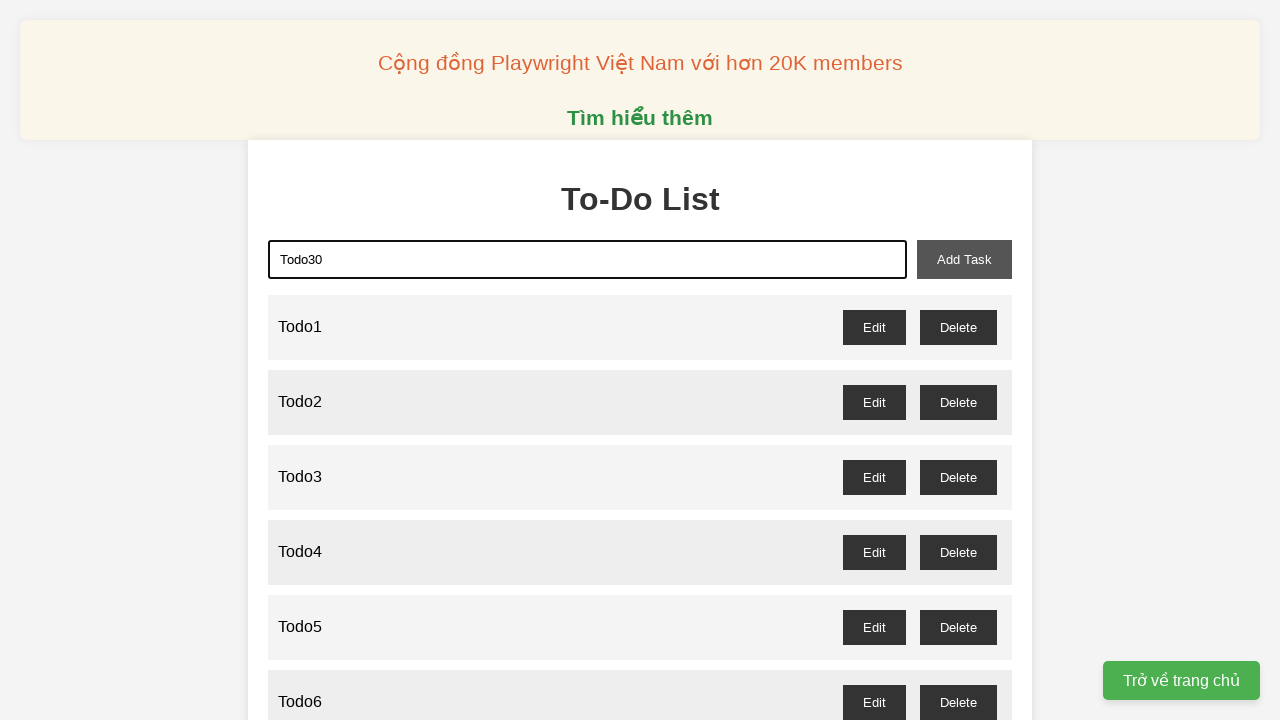

Clicked add task button to add Todo30 at (964, 259) on xpath=//button[@id="add-task"]
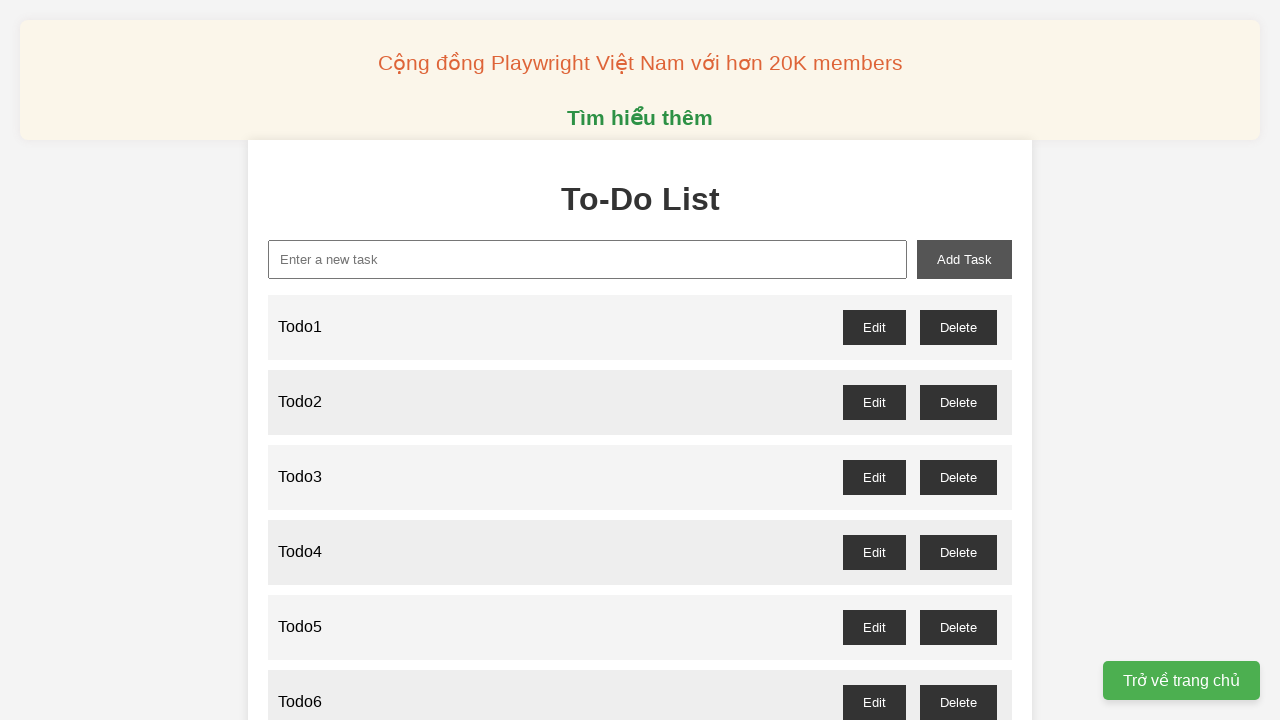

Filled new task input with 'Todo31' on xpath=//input[@id="new-task"]
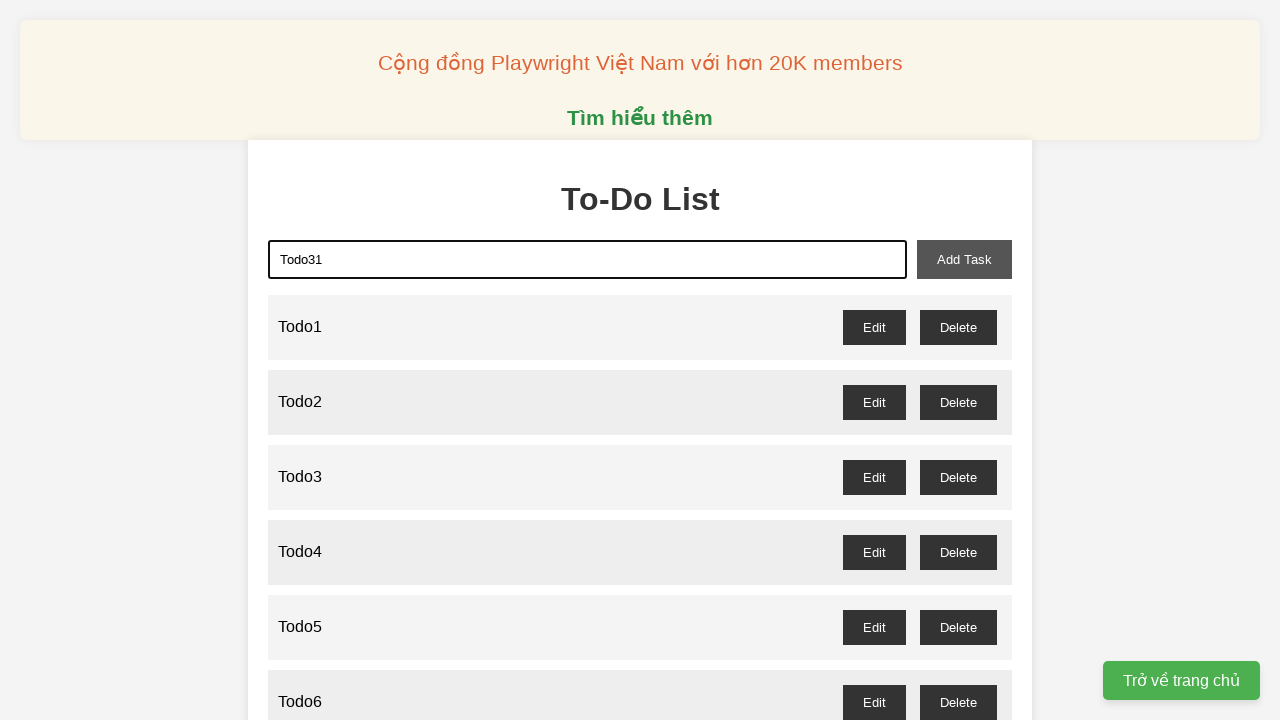

Clicked add task button to add Todo31 at (964, 259) on xpath=//button[@id="add-task"]
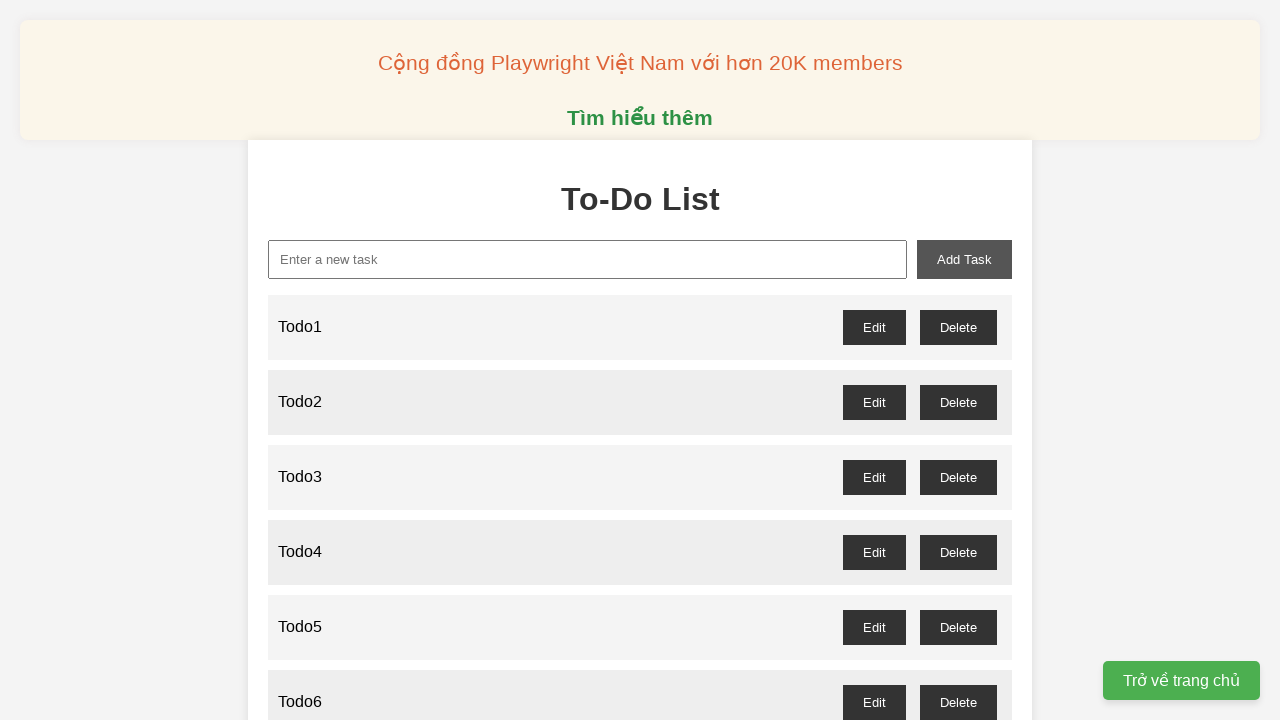

Filled new task input with 'Todo32' on xpath=//input[@id="new-task"]
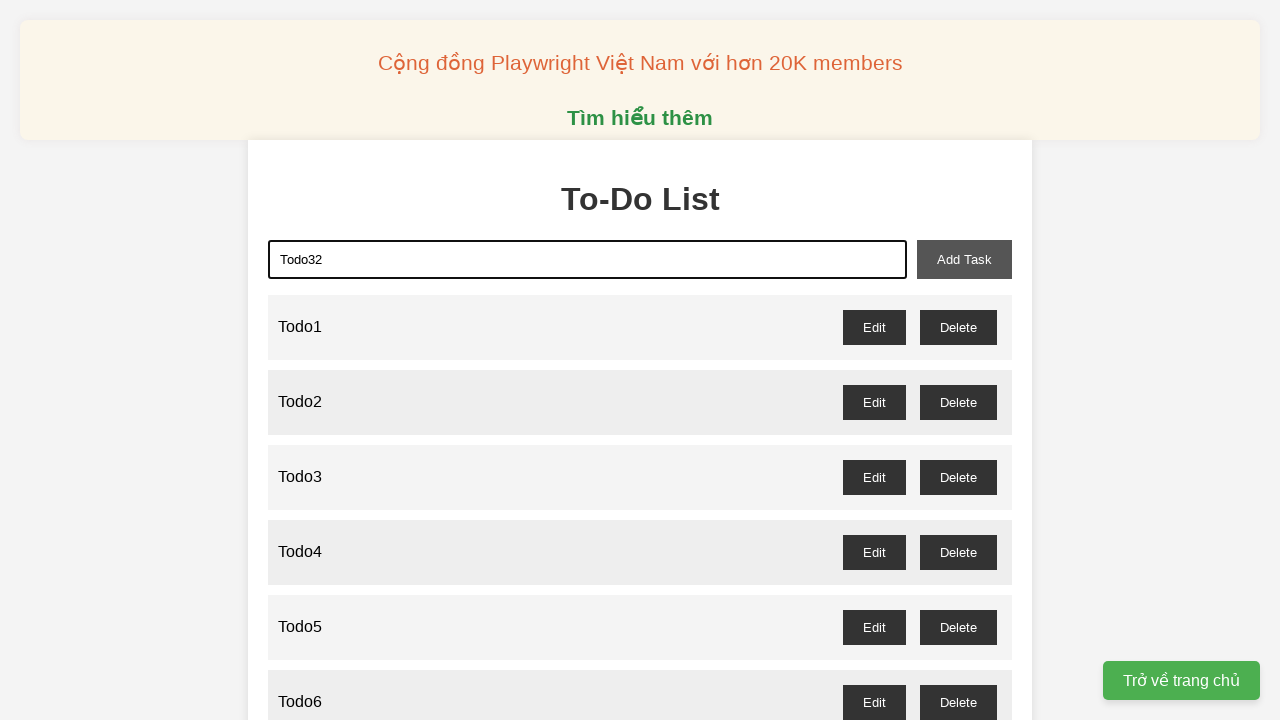

Clicked add task button to add Todo32 at (964, 259) on xpath=//button[@id="add-task"]
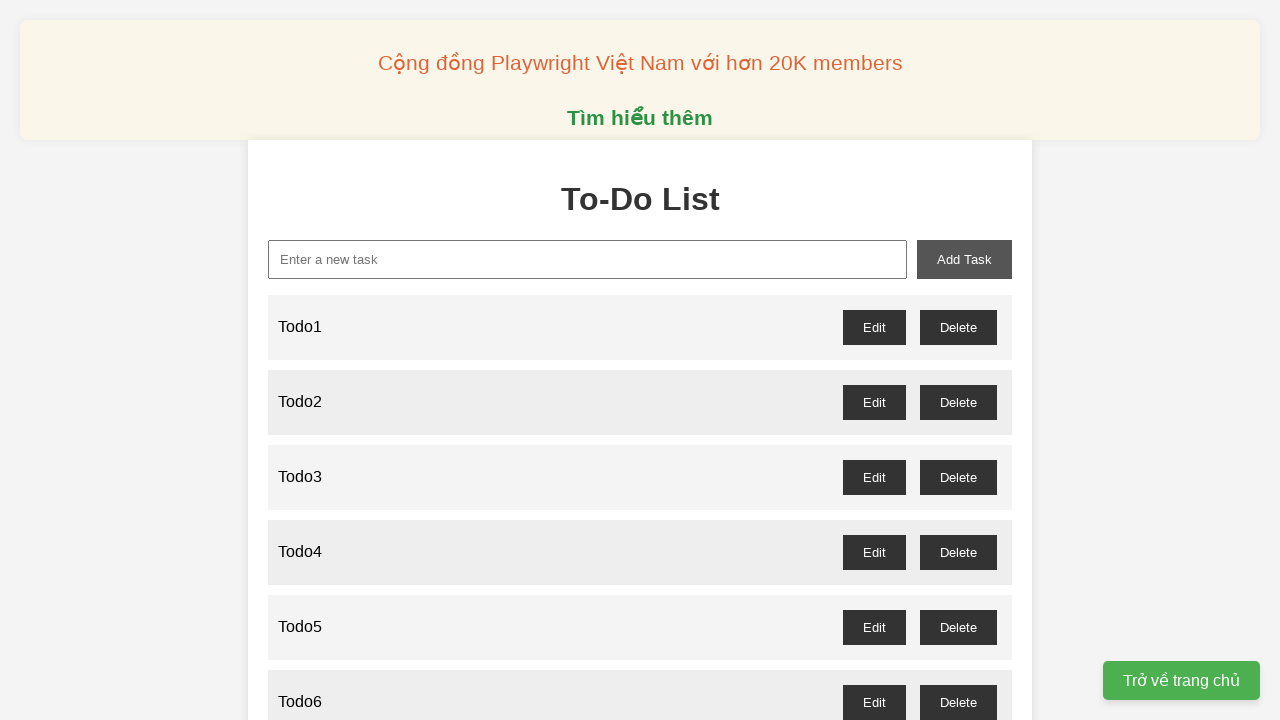

Filled new task input with 'Todo33' on xpath=//input[@id="new-task"]
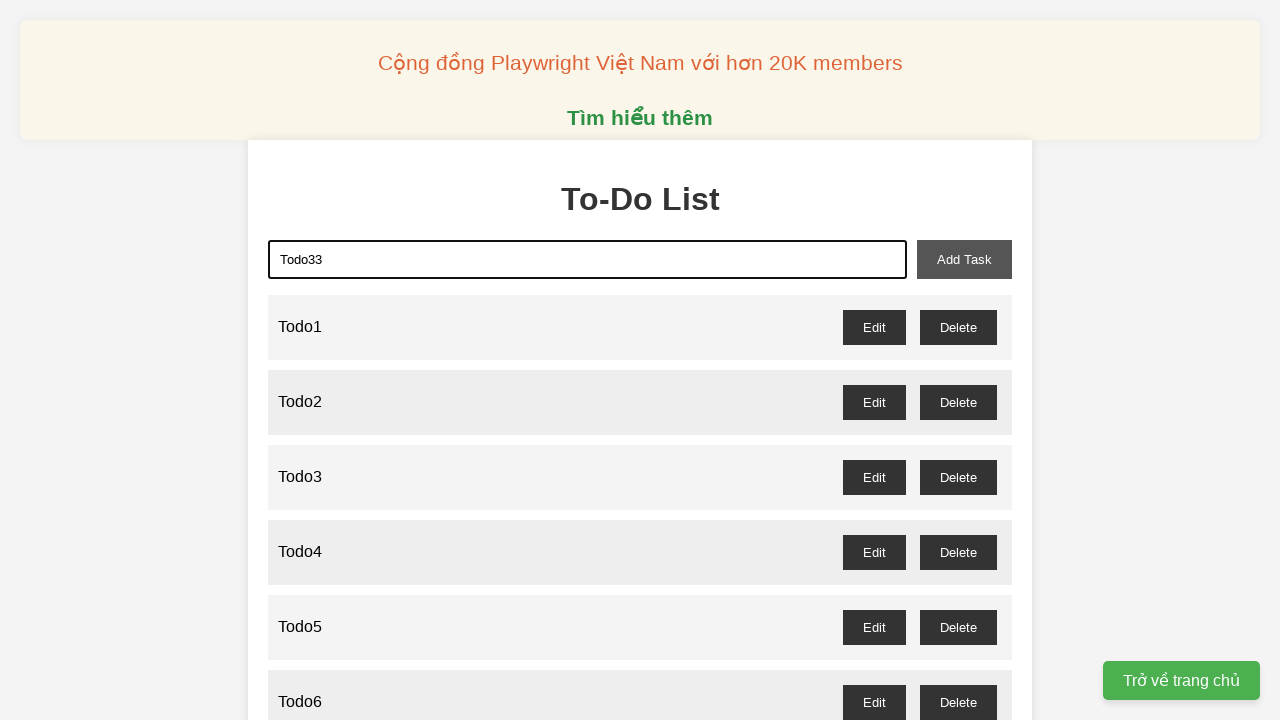

Clicked add task button to add Todo33 at (964, 259) on xpath=//button[@id="add-task"]
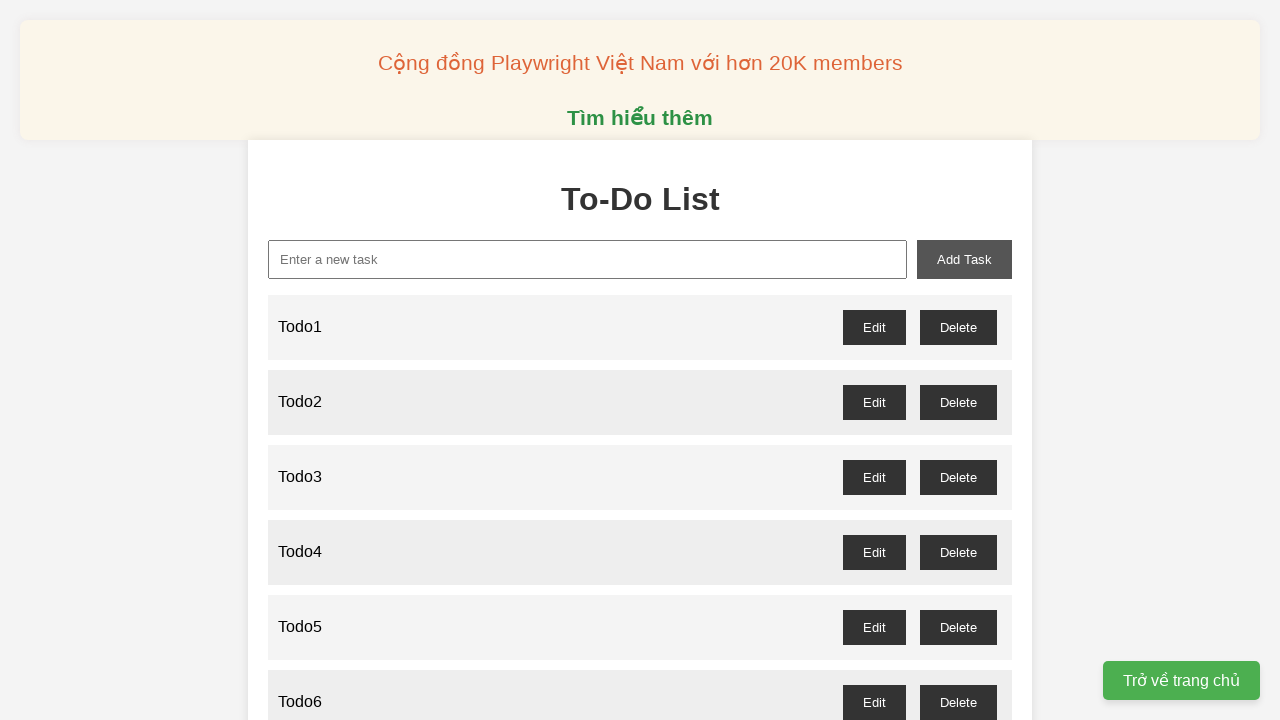

Filled new task input with 'Todo34' on xpath=//input[@id="new-task"]
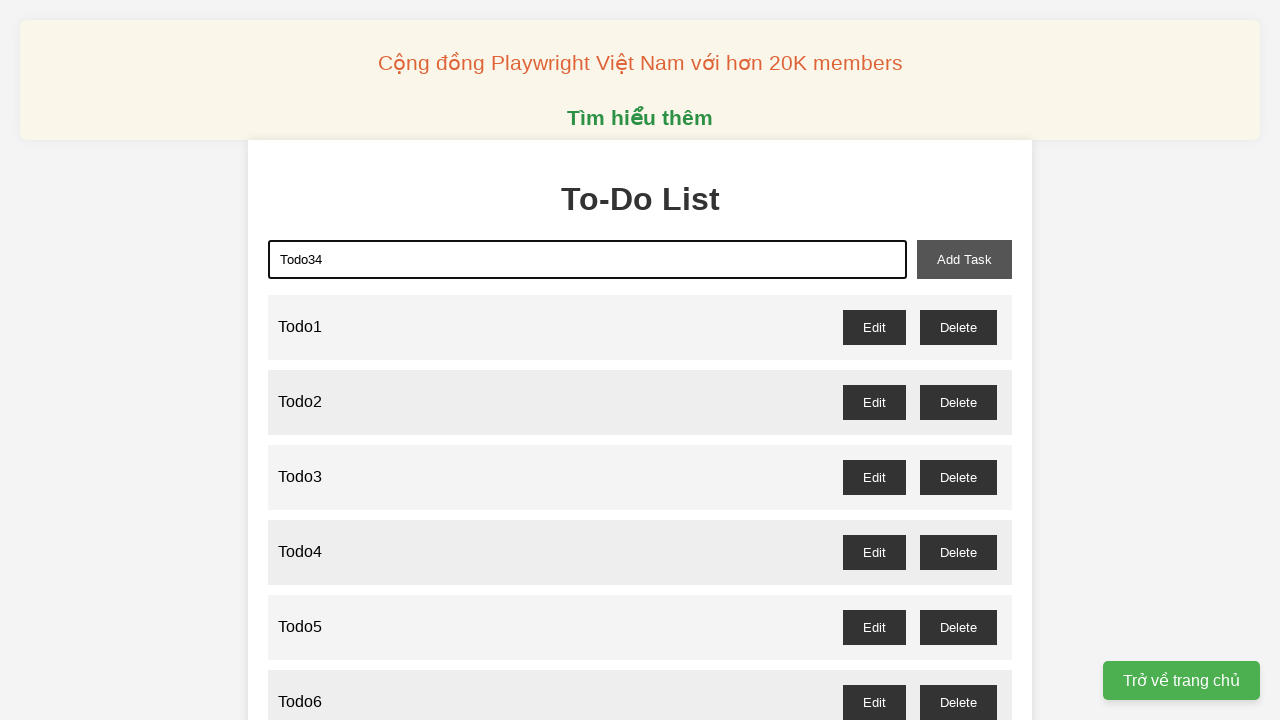

Clicked add task button to add Todo34 at (964, 259) on xpath=//button[@id="add-task"]
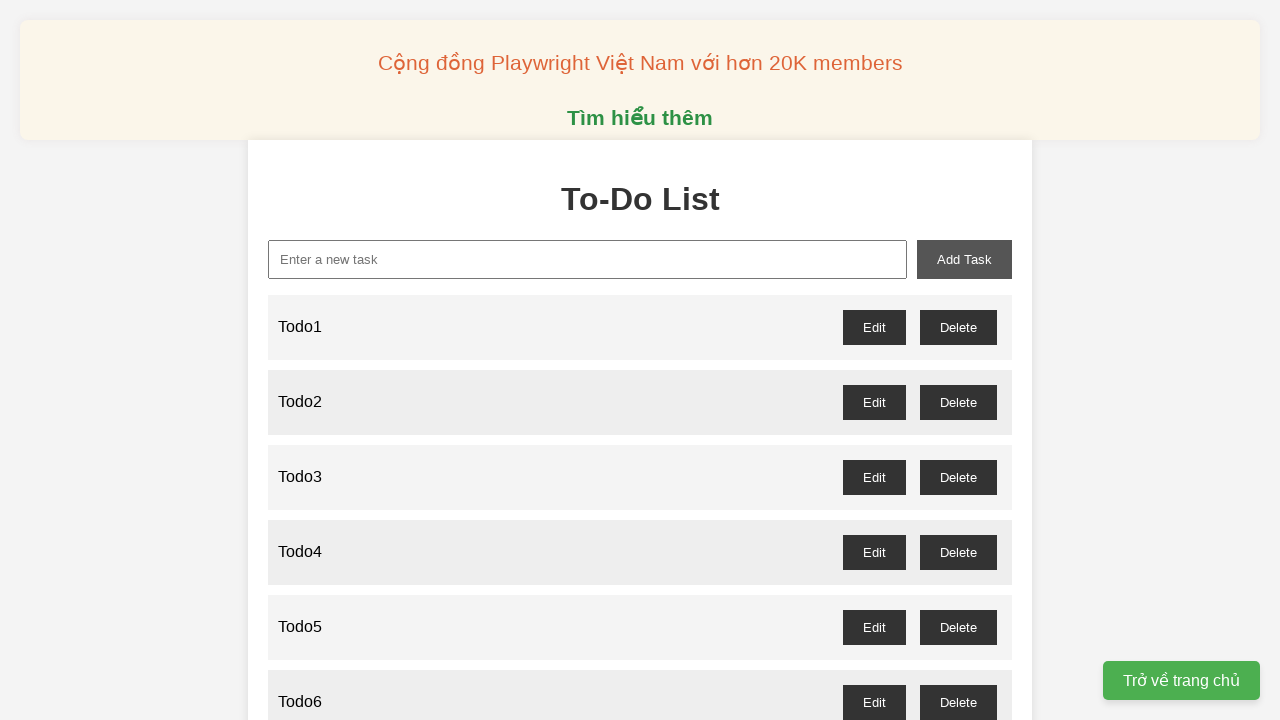

Filled new task input with 'Todo35' on xpath=//input[@id="new-task"]
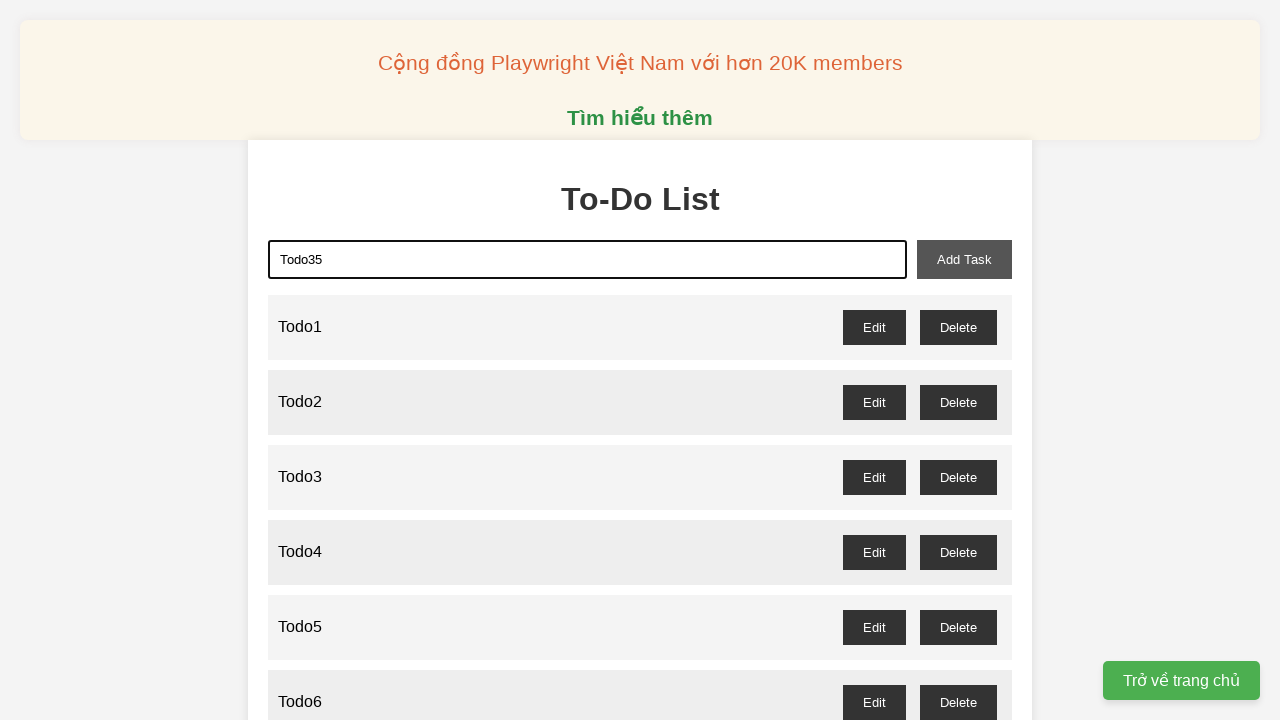

Clicked add task button to add Todo35 at (964, 259) on xpath=//button[@id="add-task"]
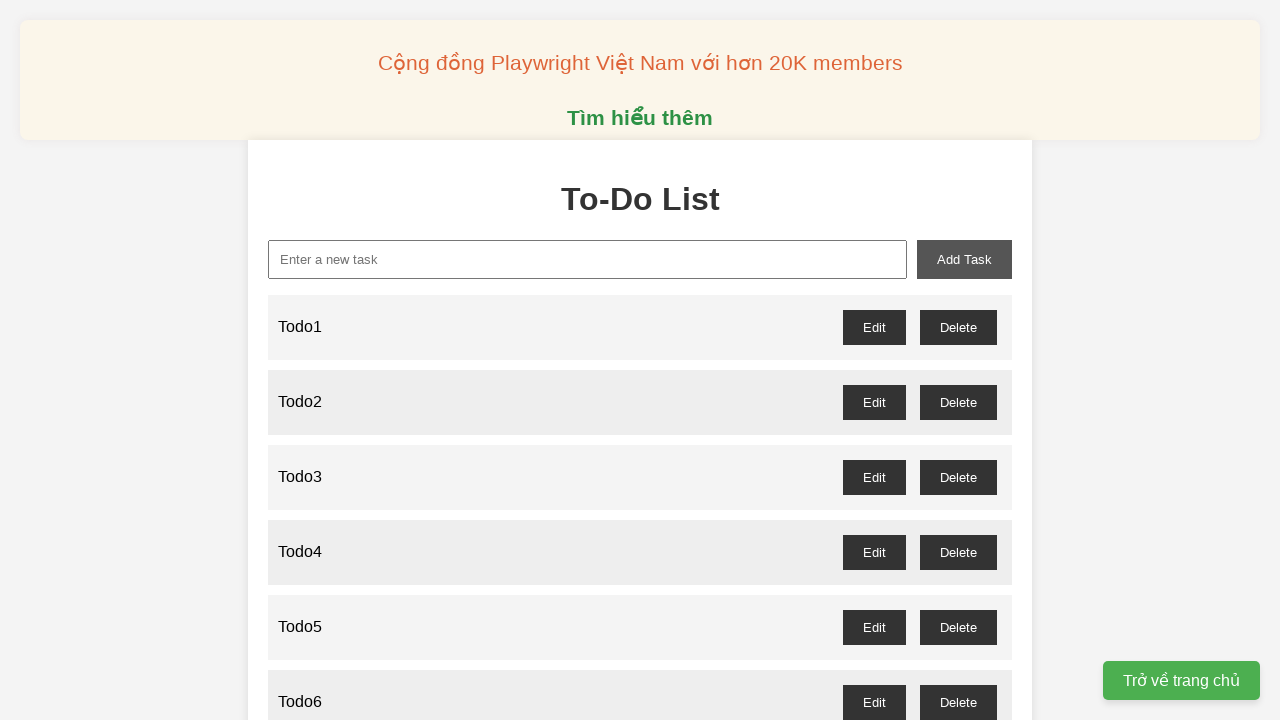

Filled new task input with 'Todo36' on xpath=//input[@id="new-task"]
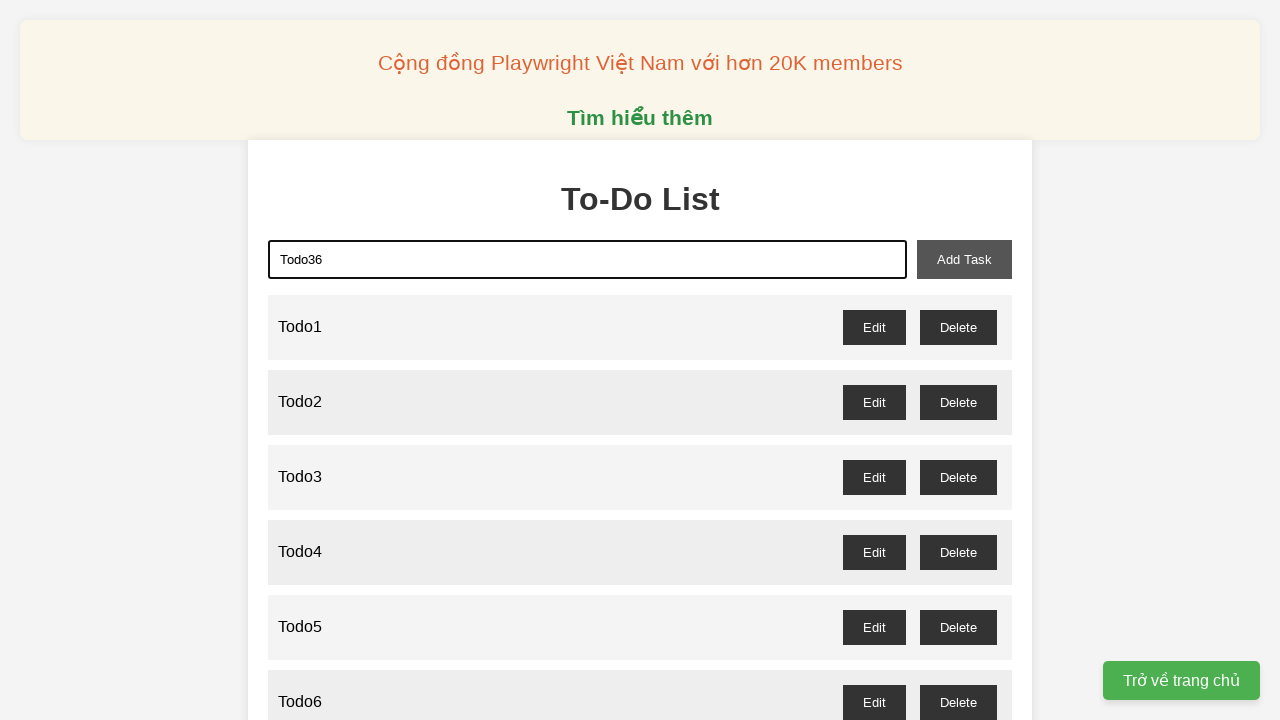

Clicked add task button to add Todo36 at (964, 259) on xpath=//button[@id="add-task"]
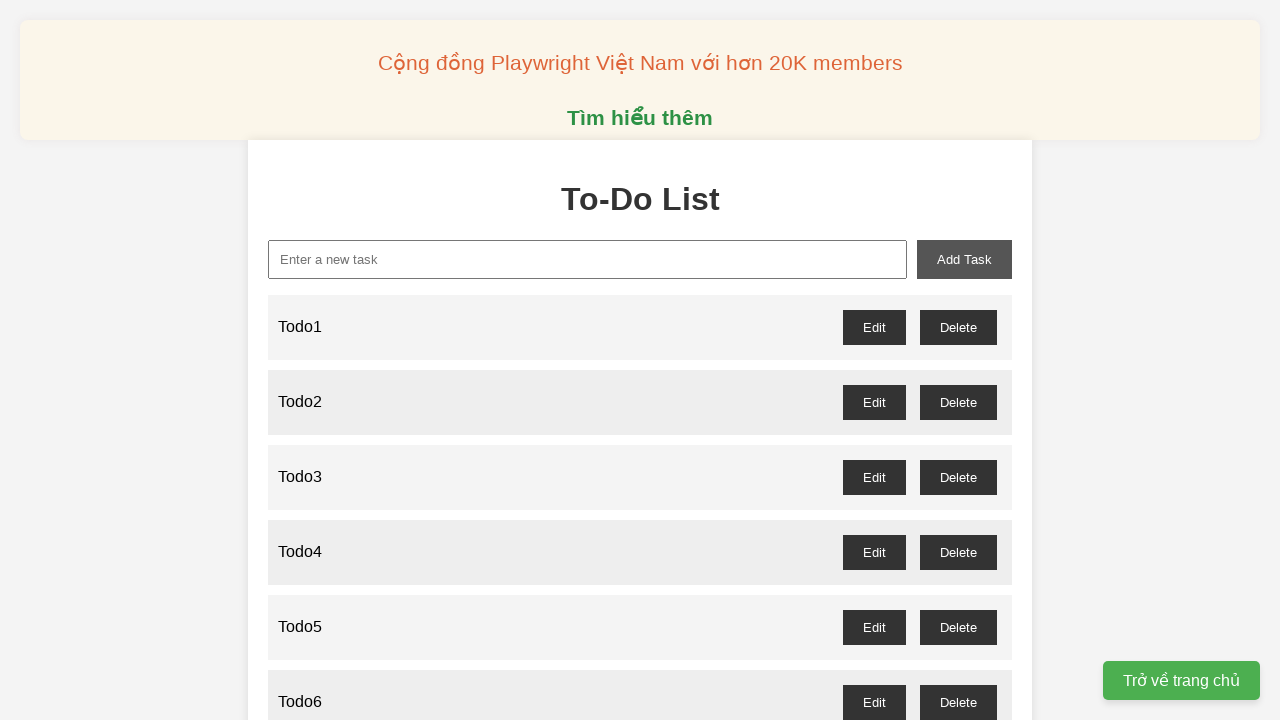

Filled new task input with 'Todo37' on xpath=//input[@id="new-task"]
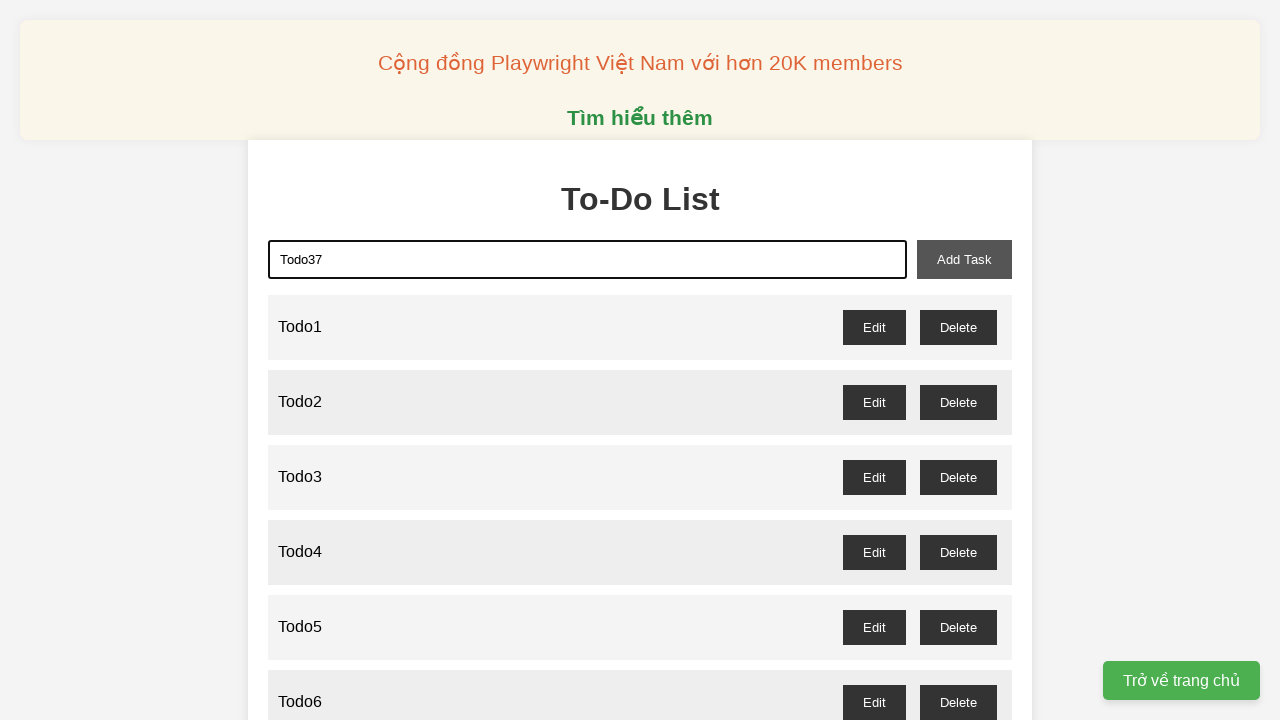

Clicked add task button to add Todo37 at (964, 259) on xpath=//button[@id="add-task"]
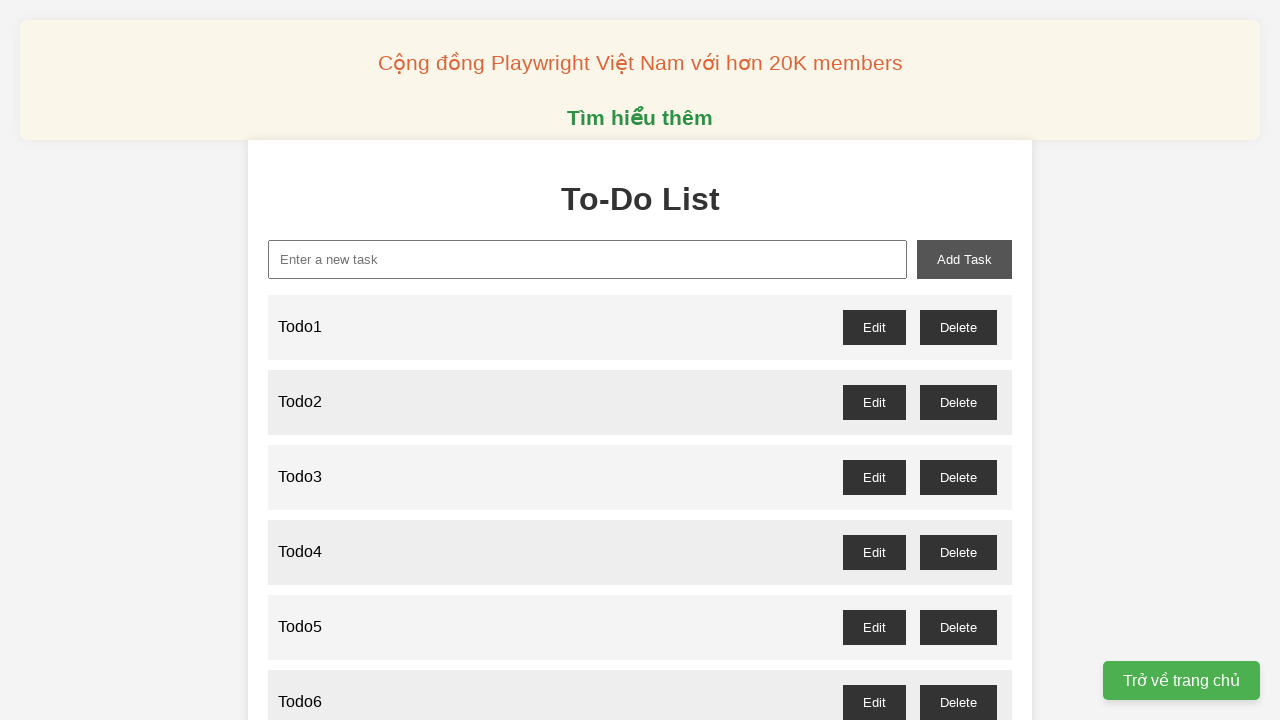

Filled new task input with 'Todo38' on xpath=//input[@id="new-task"]
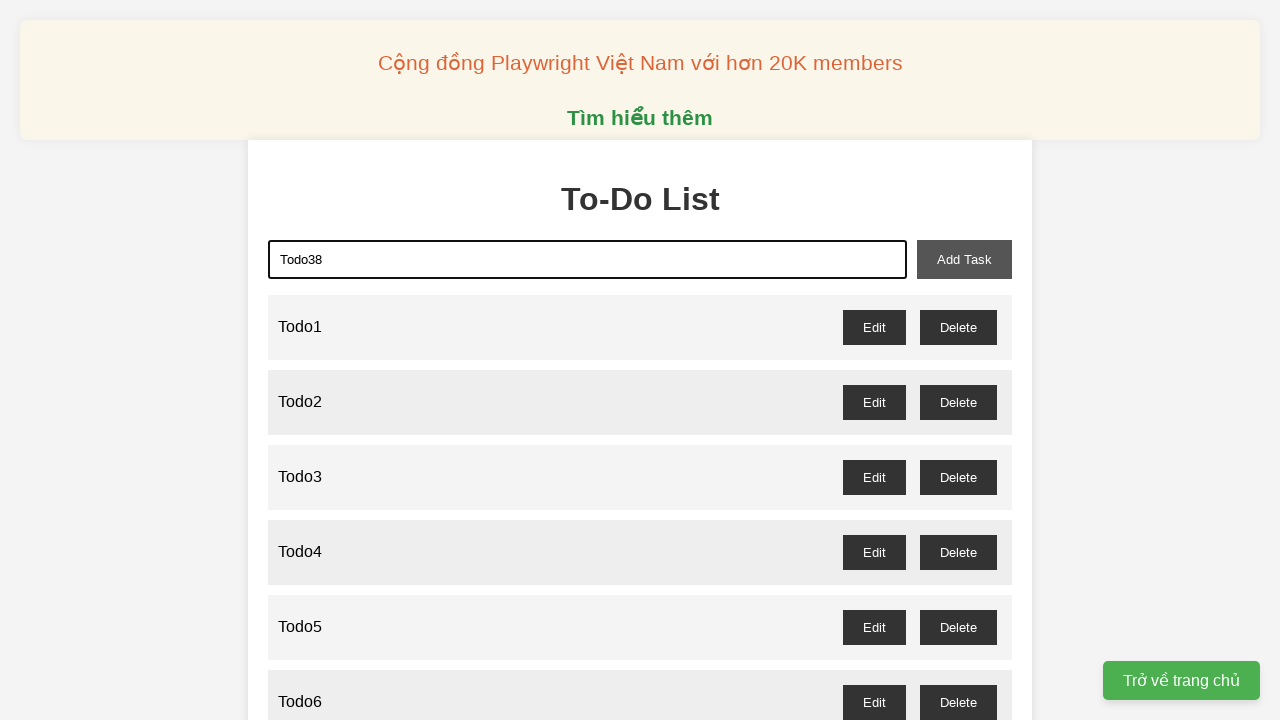

Clicked add task button to add Todo38 at (964, 259) on xpath=//button[@id="add-task"]
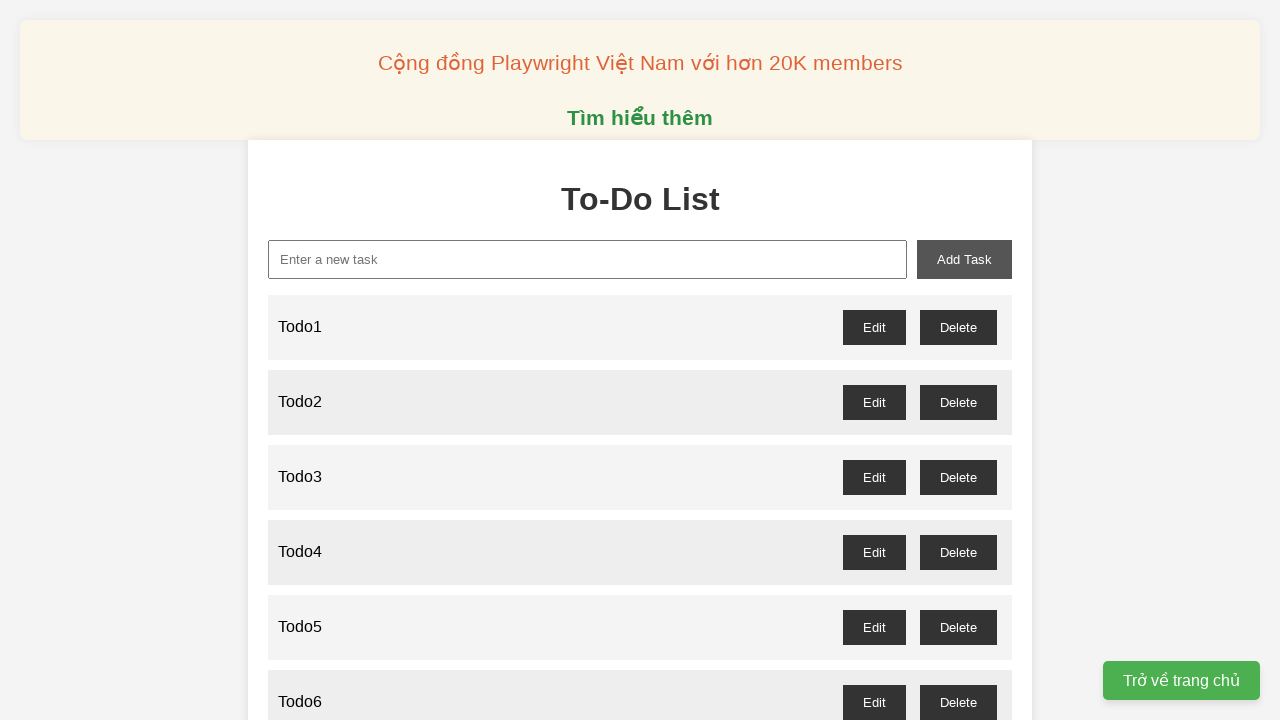

Filled new task input with 'Todo39' on xpath=//input[@id="new-task"]
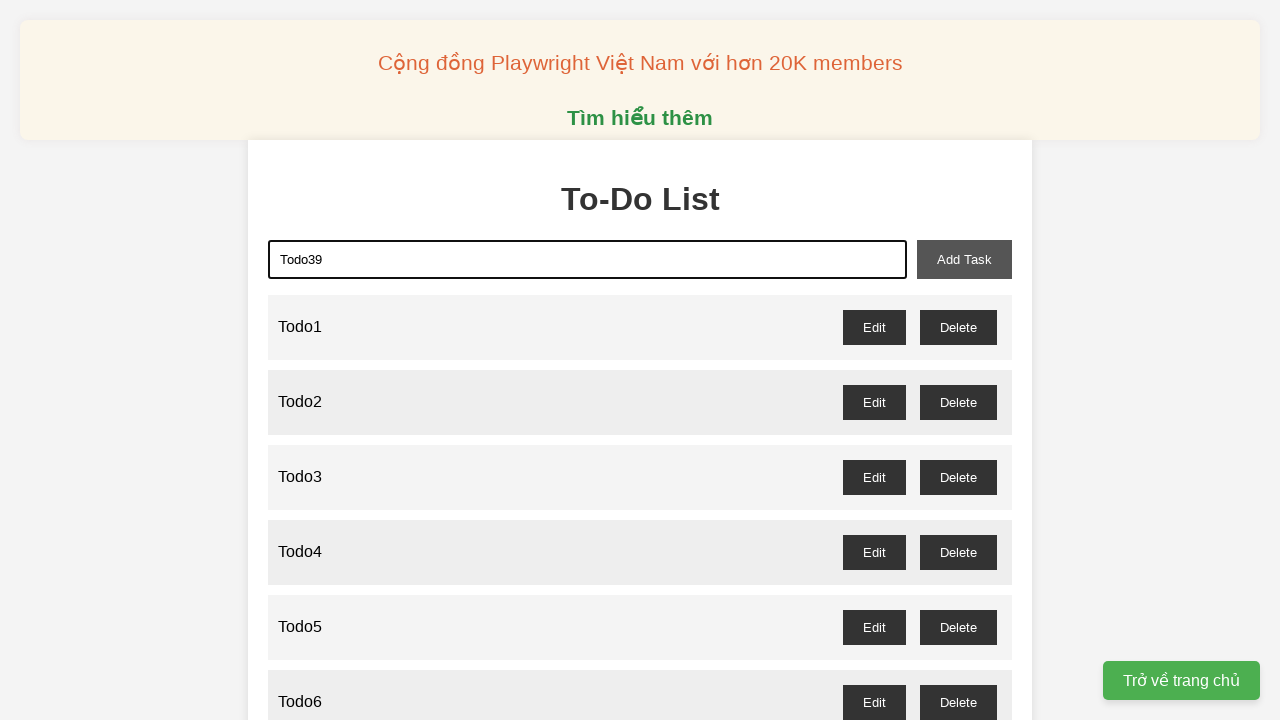

Clicked add task button to add Todo39 at (964, 259) on xpath=//button[@id="add-task"]
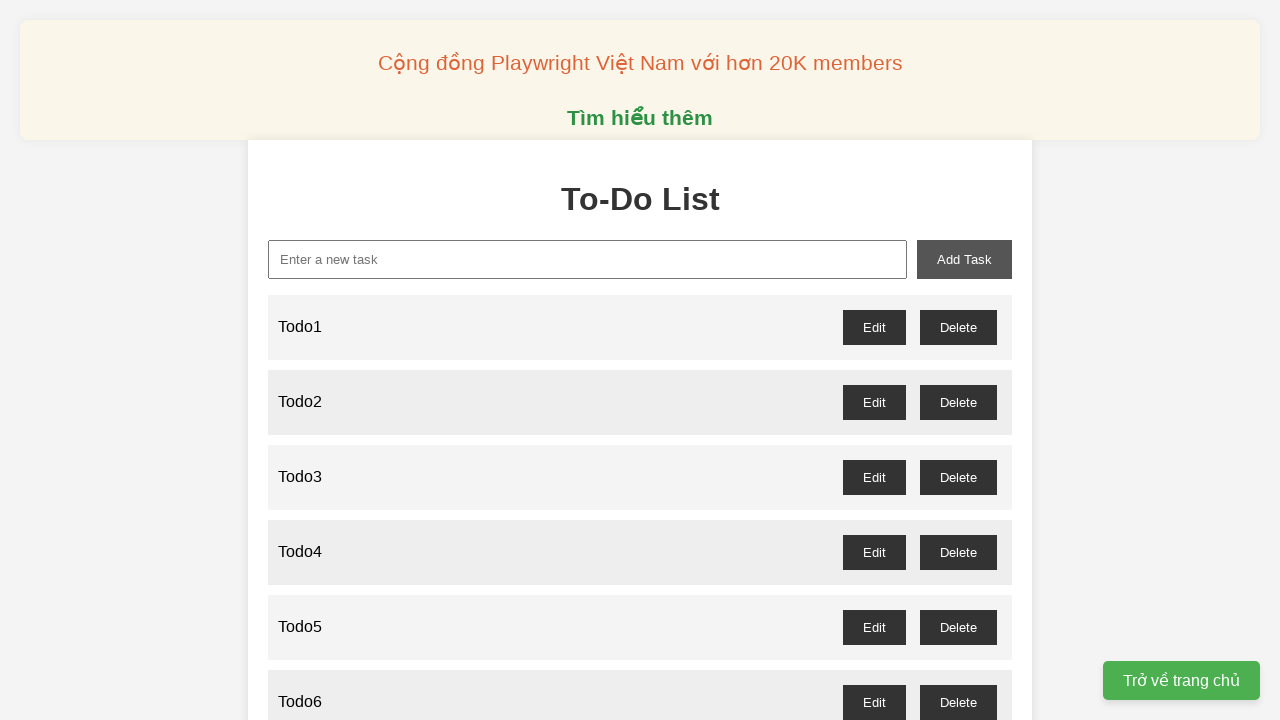

Filled new task input with 'Todo40' on xpath=//input[@id="new-task"]
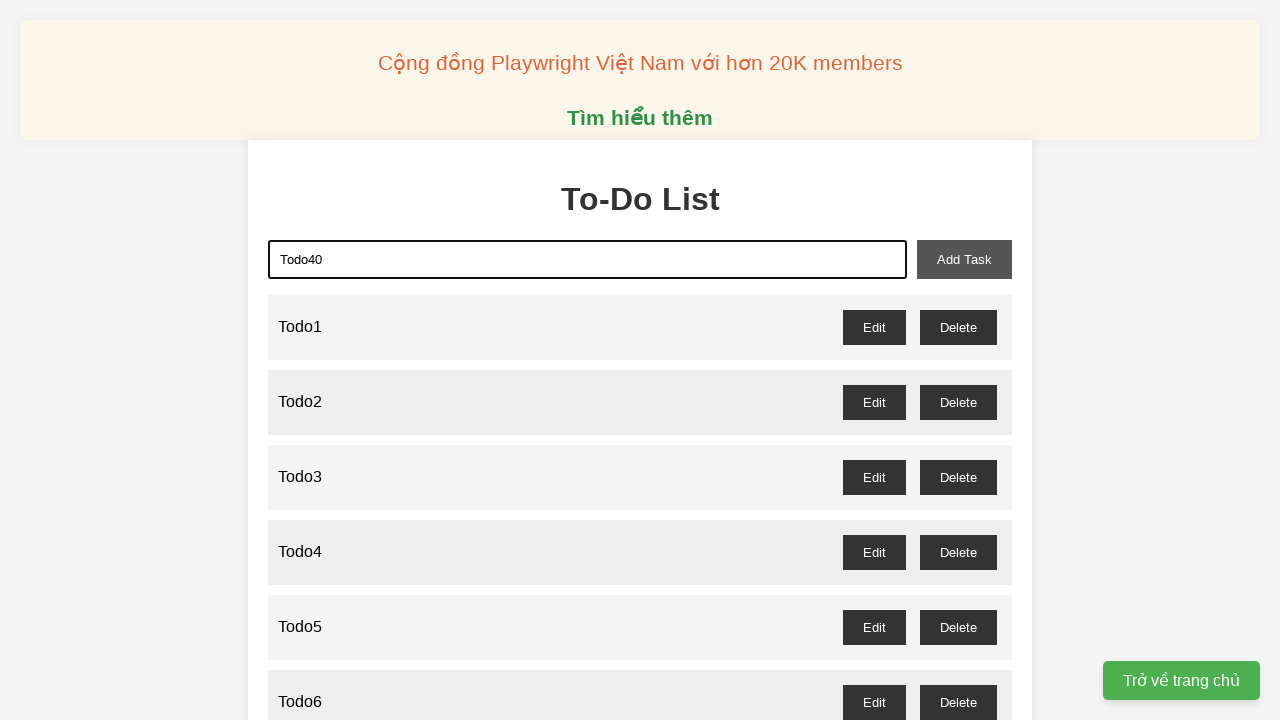

Clicked add task button to add Todo40 at (964, 259) on xpath=//button[@id="add-task"]
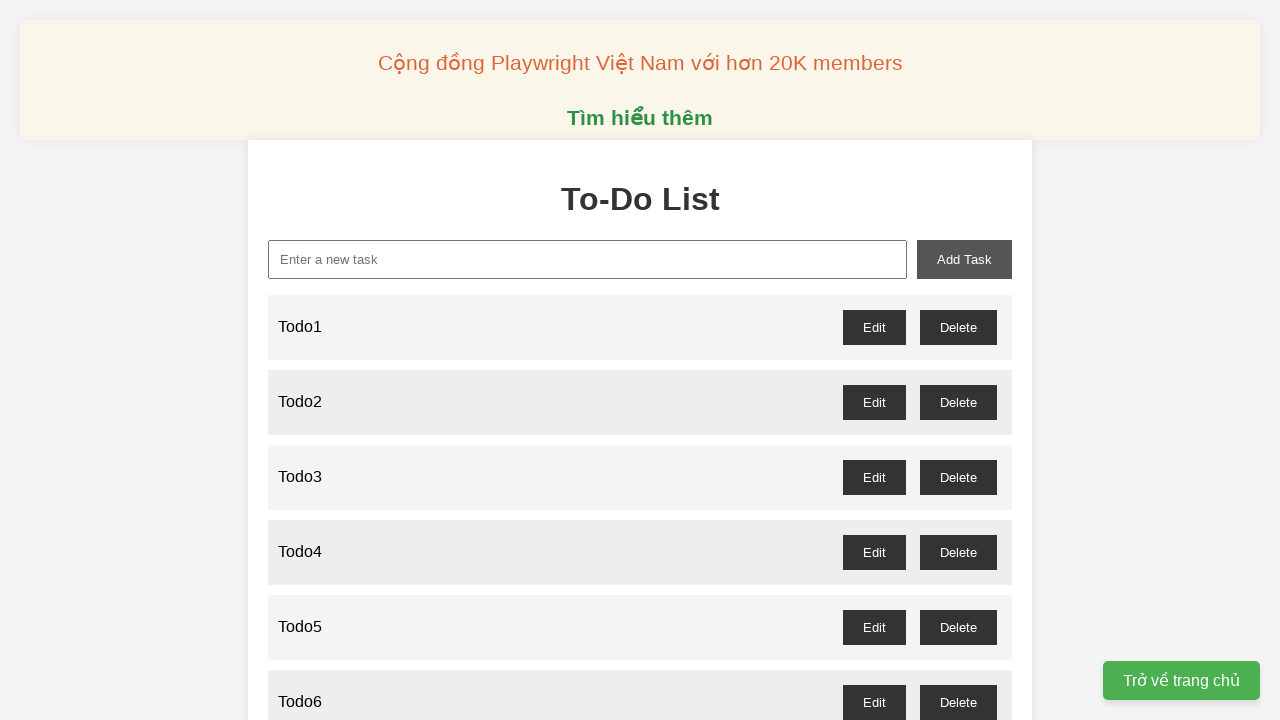

Filled new task input with 'Todo41' on xpath=//input[@id="new-task"]
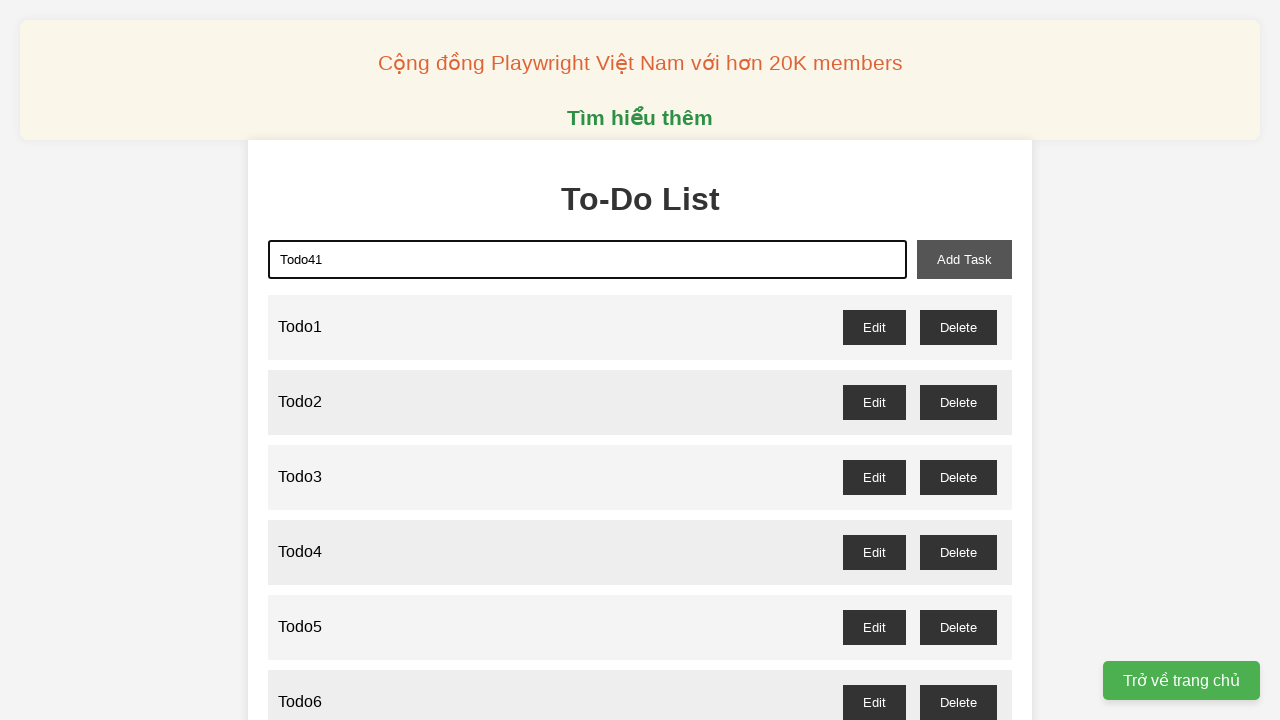

Clicked add task button to add Todo41 at (964, 259) on xpath=//button[@id="add-task"]
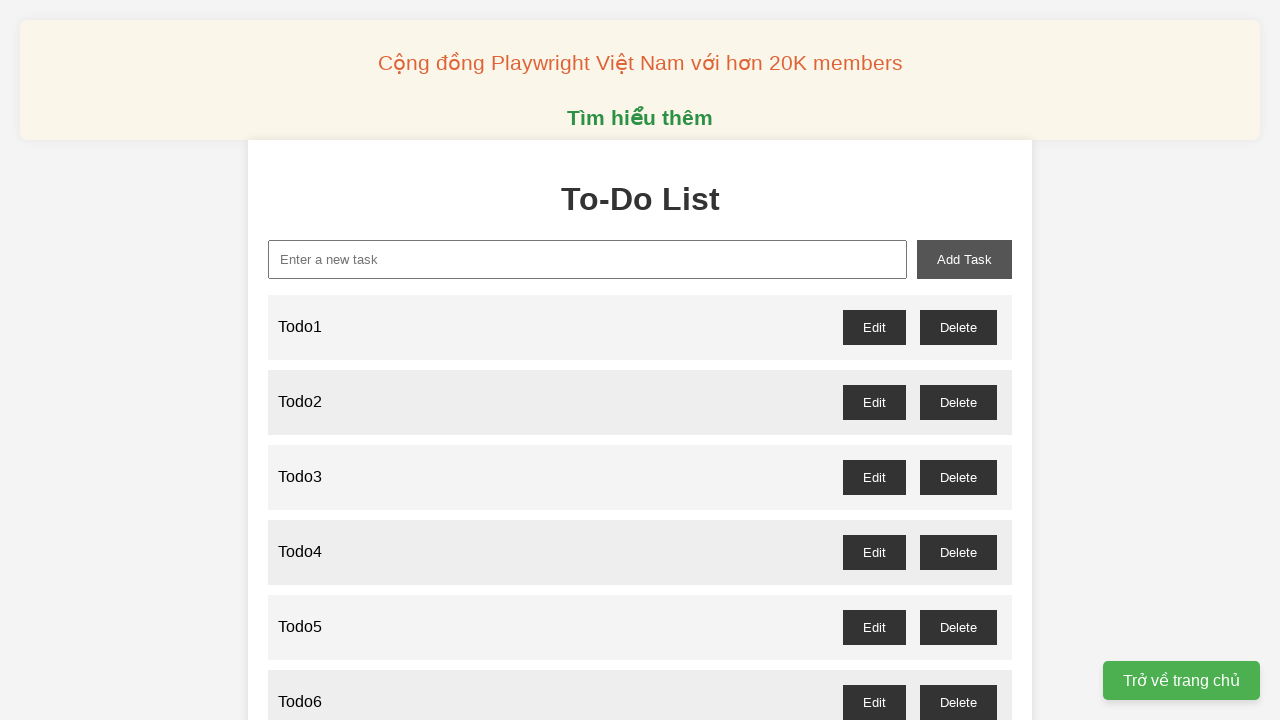

Filled new task input with 'Todo42' on xpath=//input[@id="new-task"]
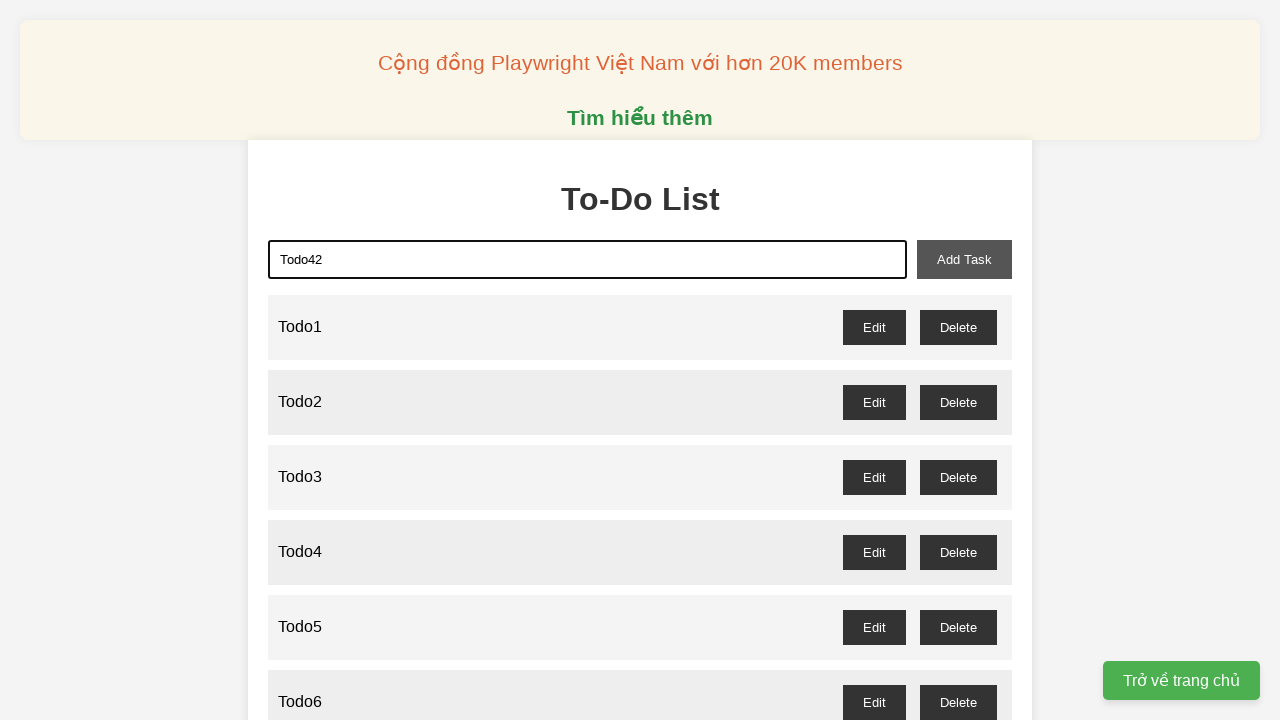

Clicked add task button to add Todo42 at (964, 259) on xpath=//button[@id="add-task"]
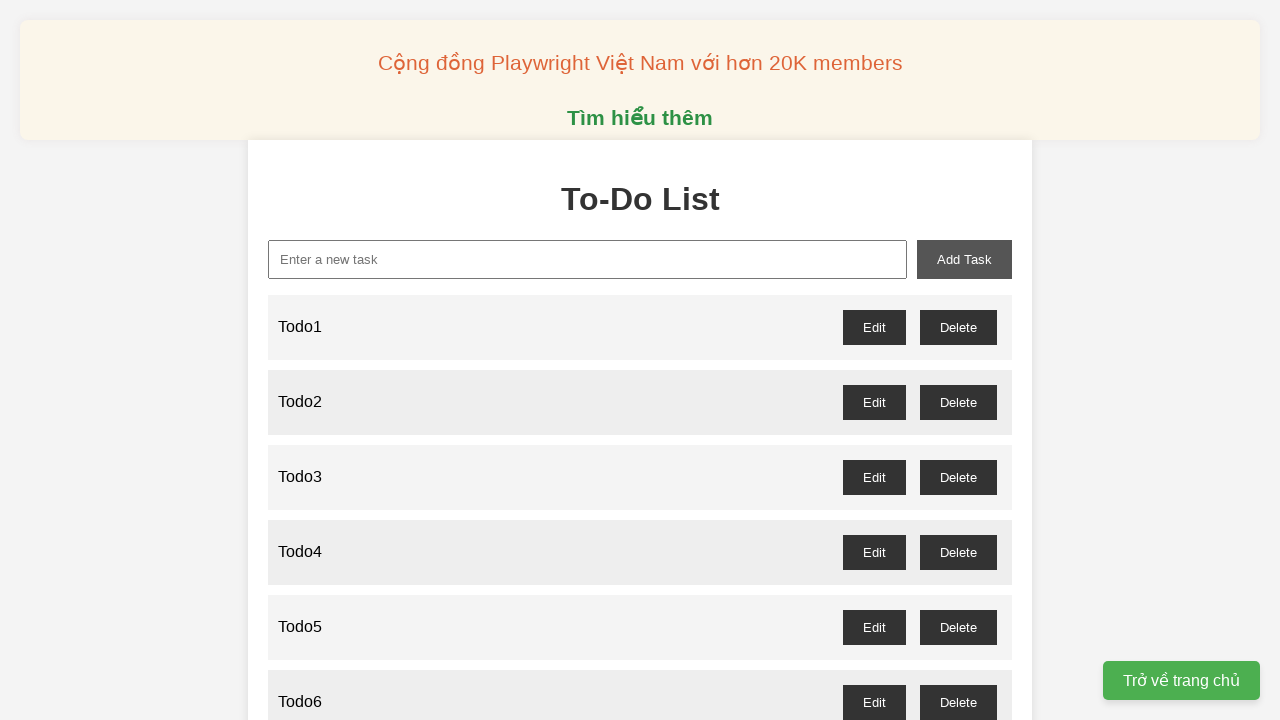

Filled new task input with 'Todo43' on xpath=//input[@id="new-task"]
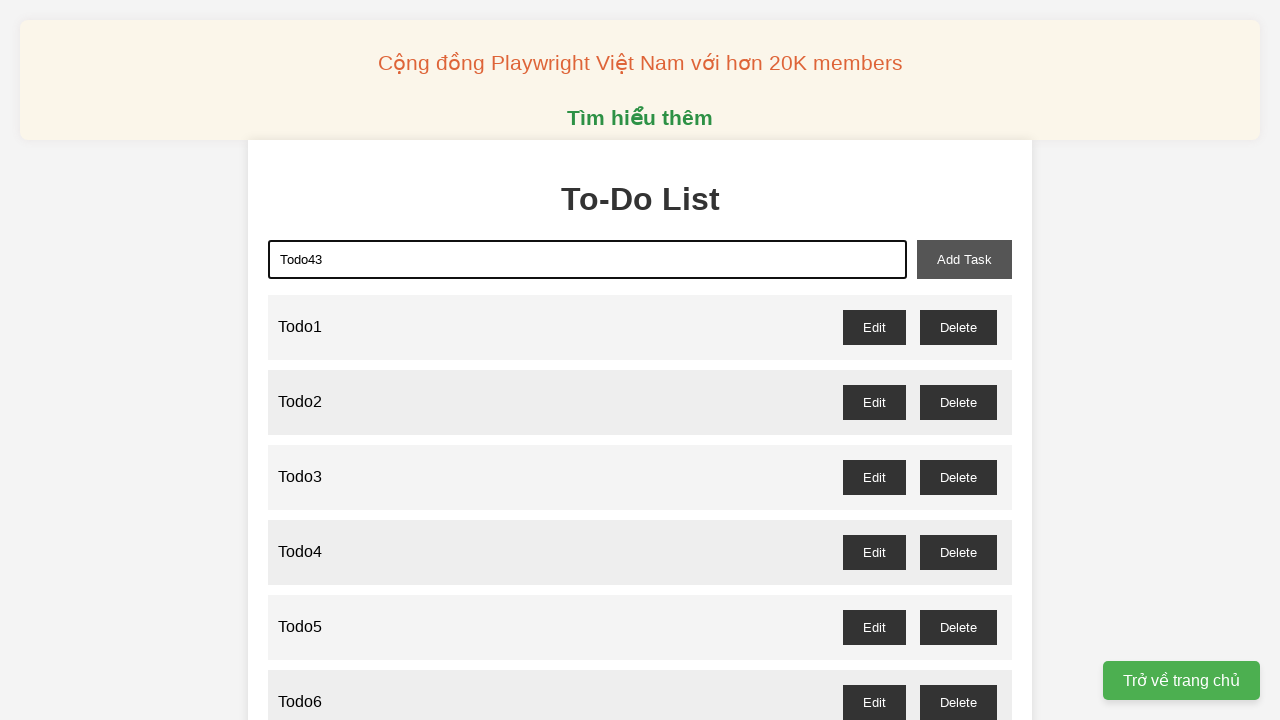

Clicked add task button to add Todo43 at (964, 259) on xpath=//button[@id="add-task"]
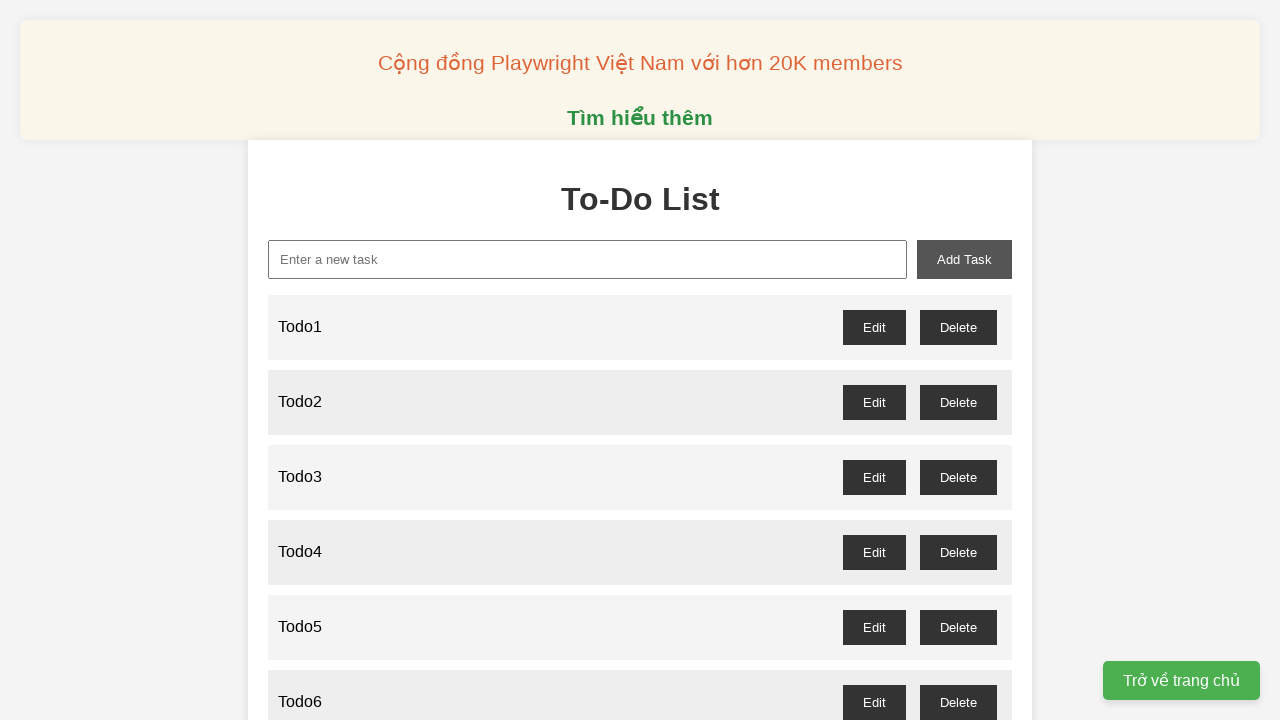

Filled new task input with 'Todo44' on xpath=//input[@id="new-task"]
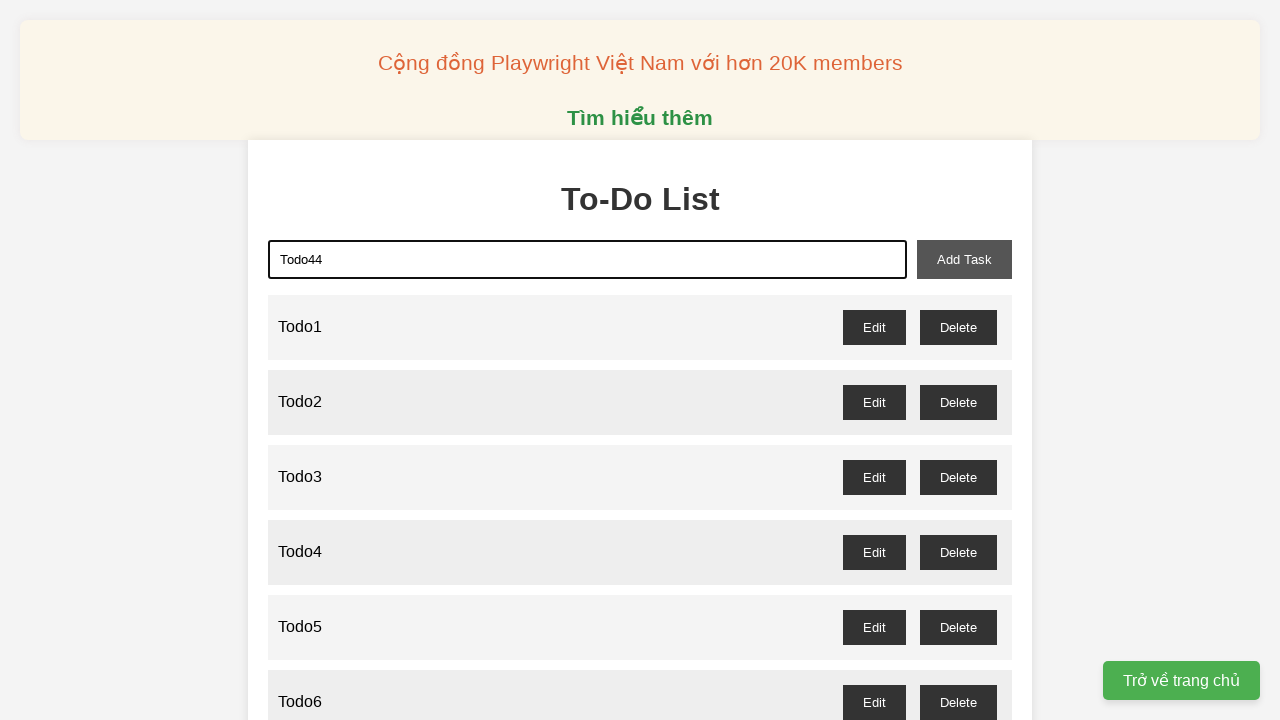

Clicked add task button to add Todo44 at (964, 259) on xpath=//button[@id="add-task"]
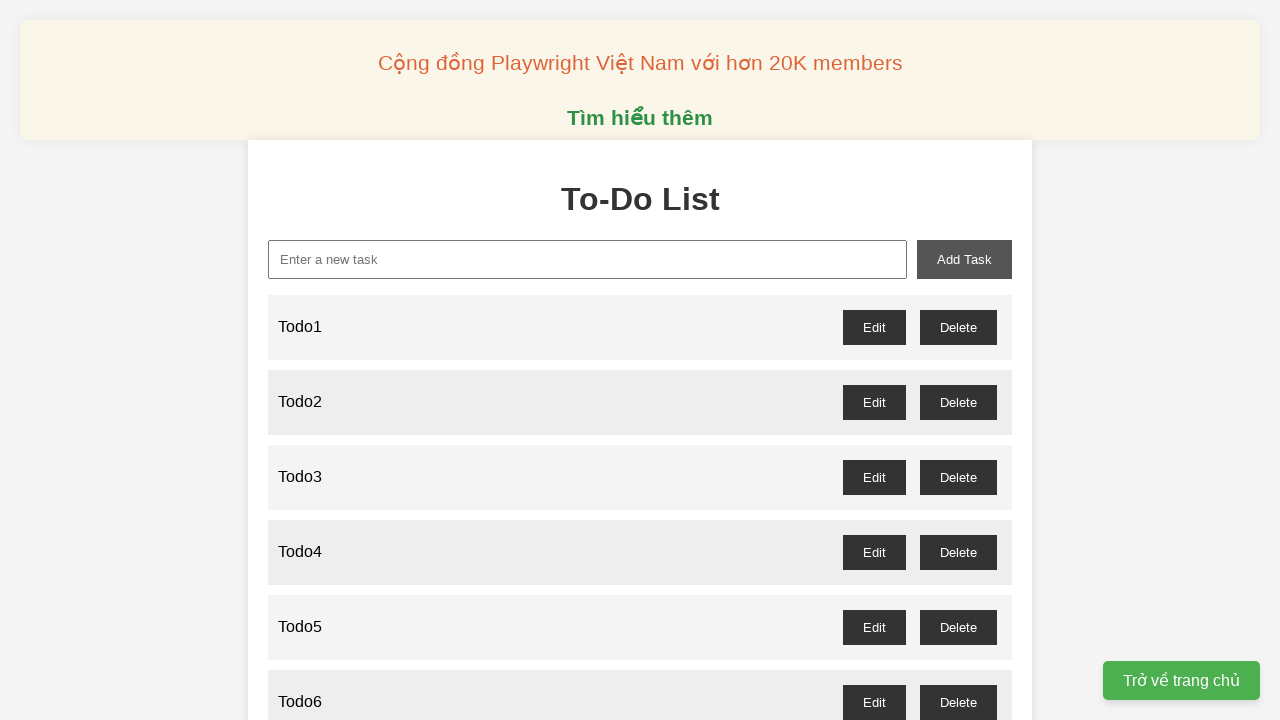

Filled new task input with 'Todo45' on xpath=//input[@id="new-task"]
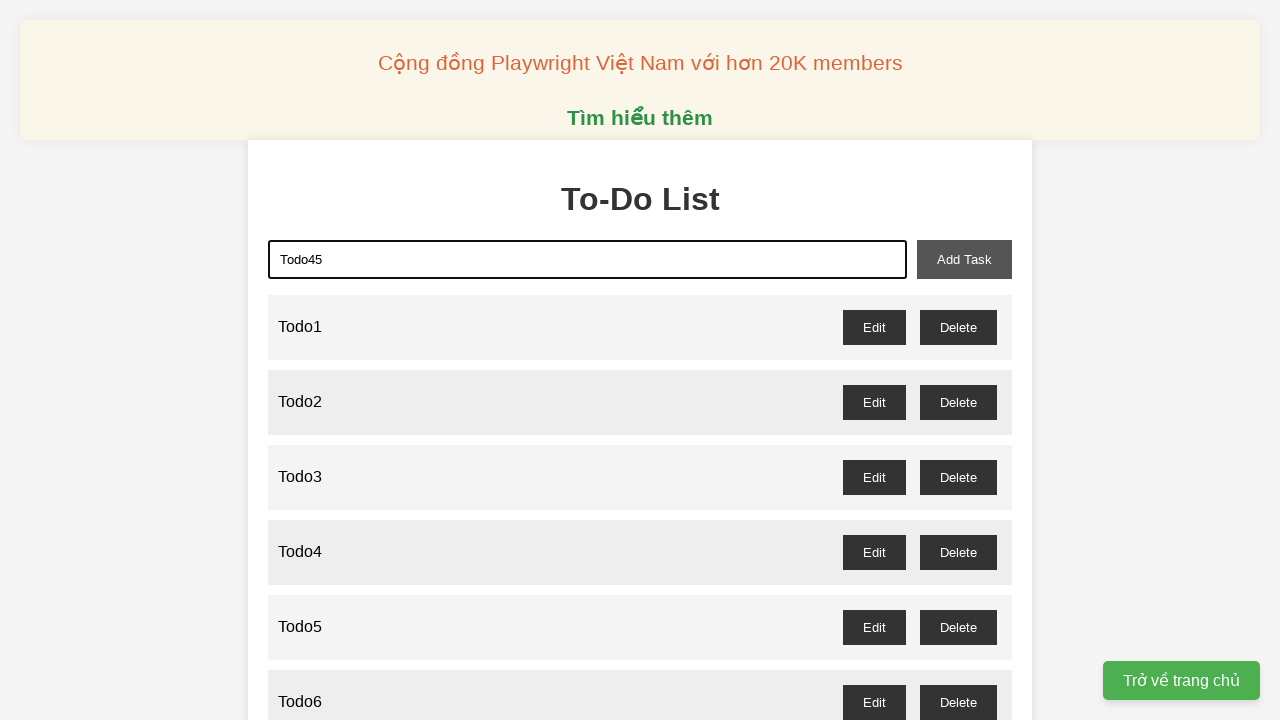

Clicked add task button to add Todo45 at (964, 259) on xpath=//button[@id="add-task"]
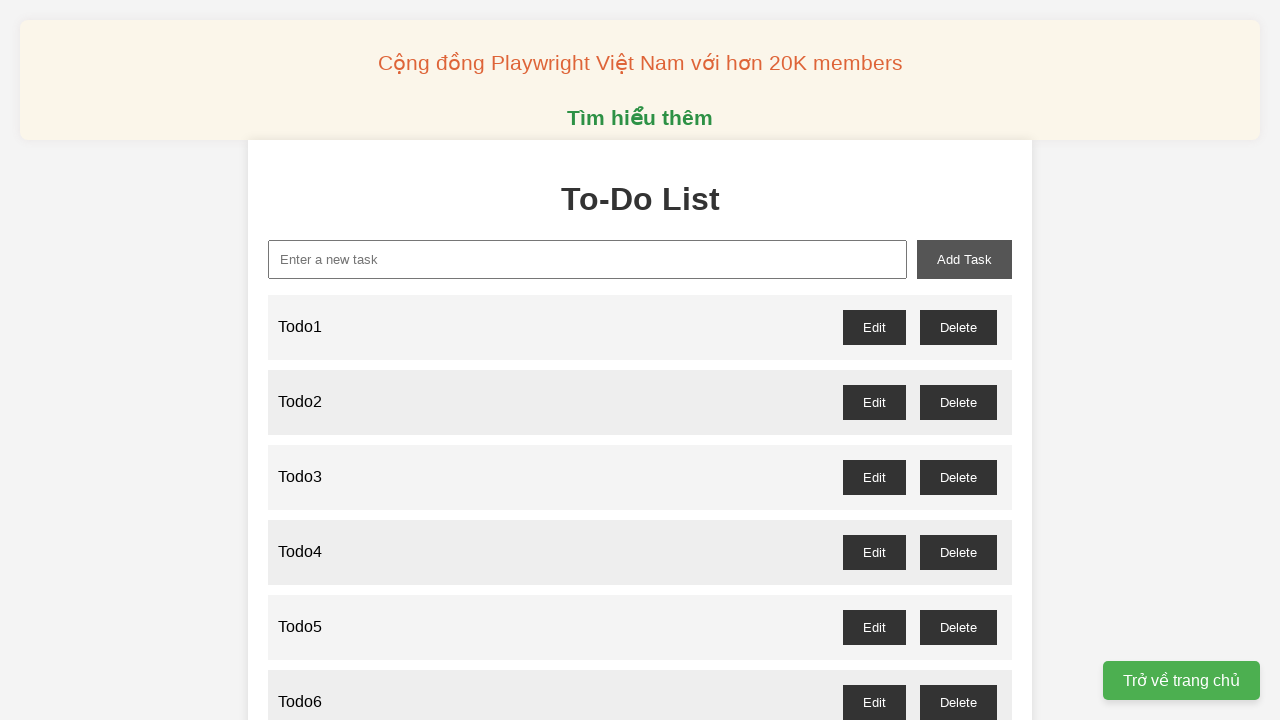

Filled new task input with 'Todo46' on xpath=//input[@id="new-task"]
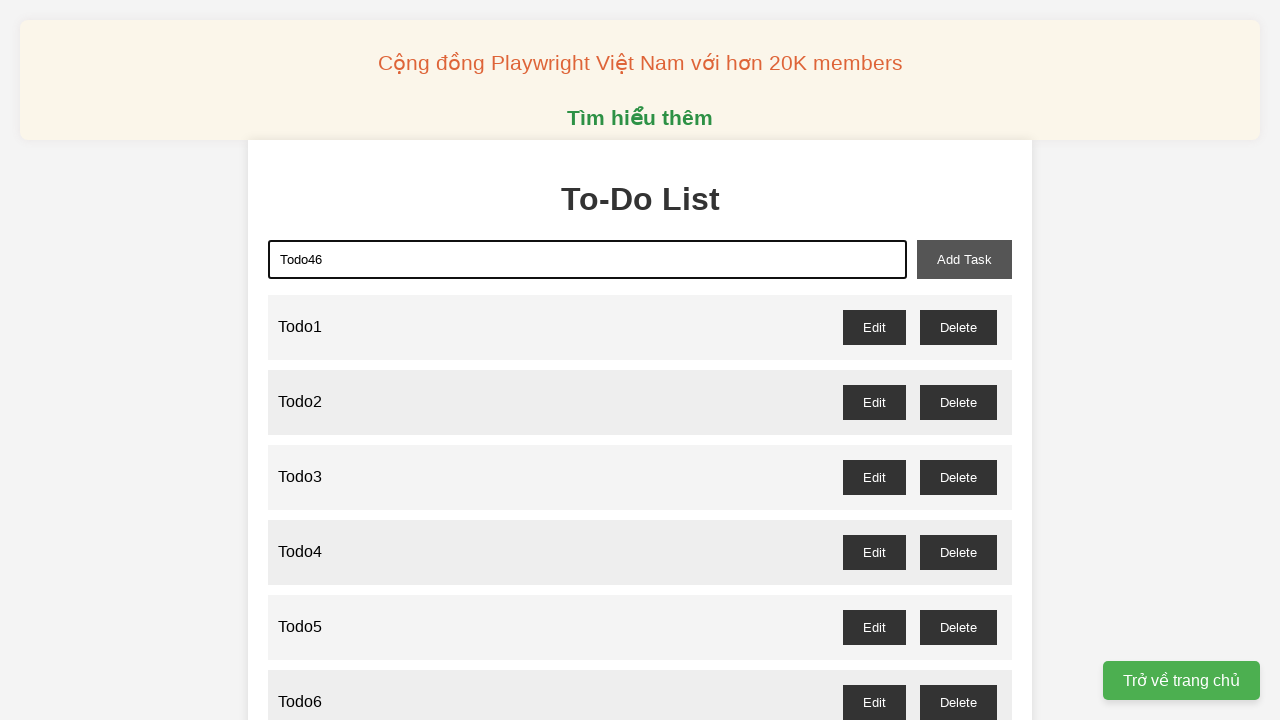

Clicked add task button to add Todo46 at (964, 259) on xpath=//button[@id="add-task"]
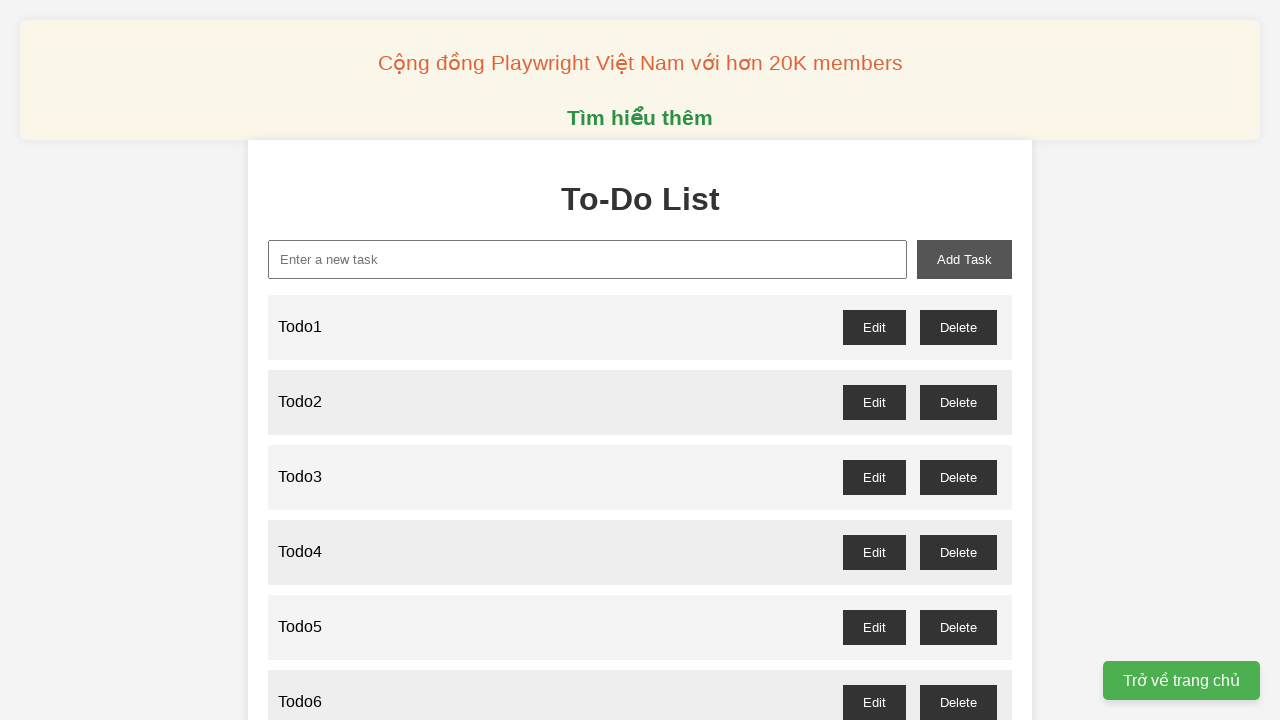

Filled new task input with 'Todo47' on xpath=//input[@id="new-task"]
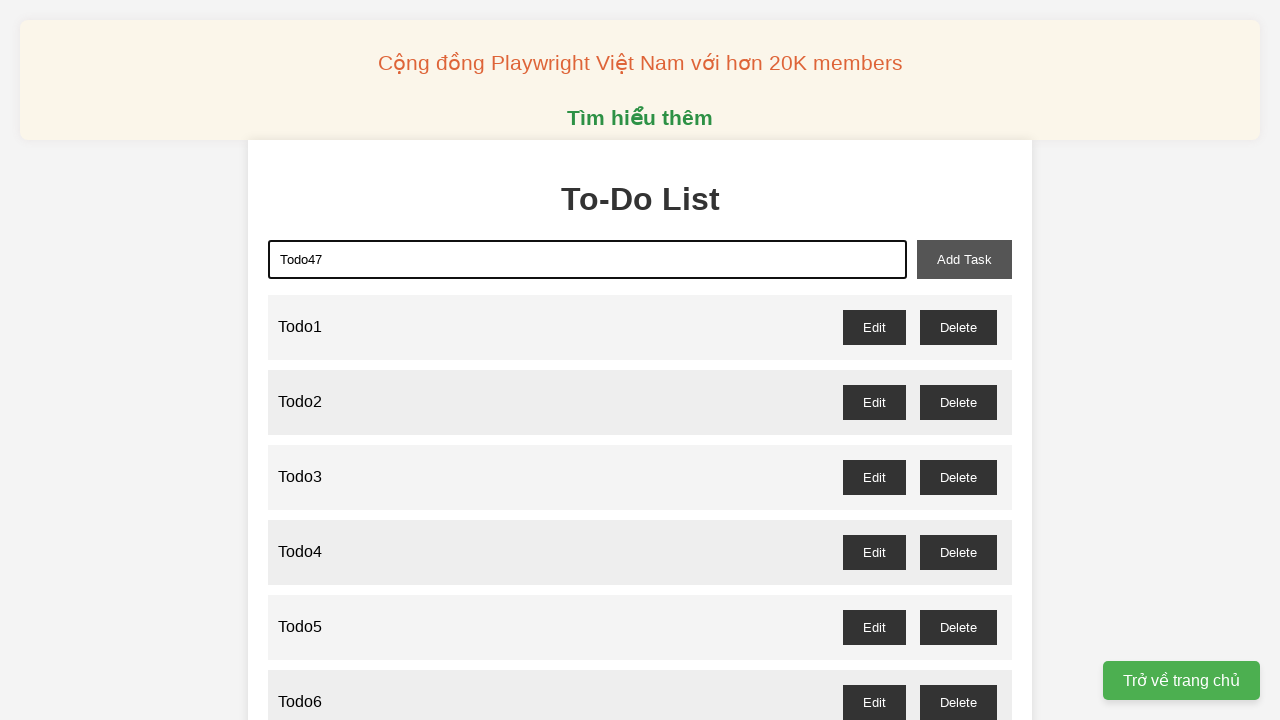

Clicked add task button to add Todo47 at (964, 259) on xpath=//button[@id="add-task"]
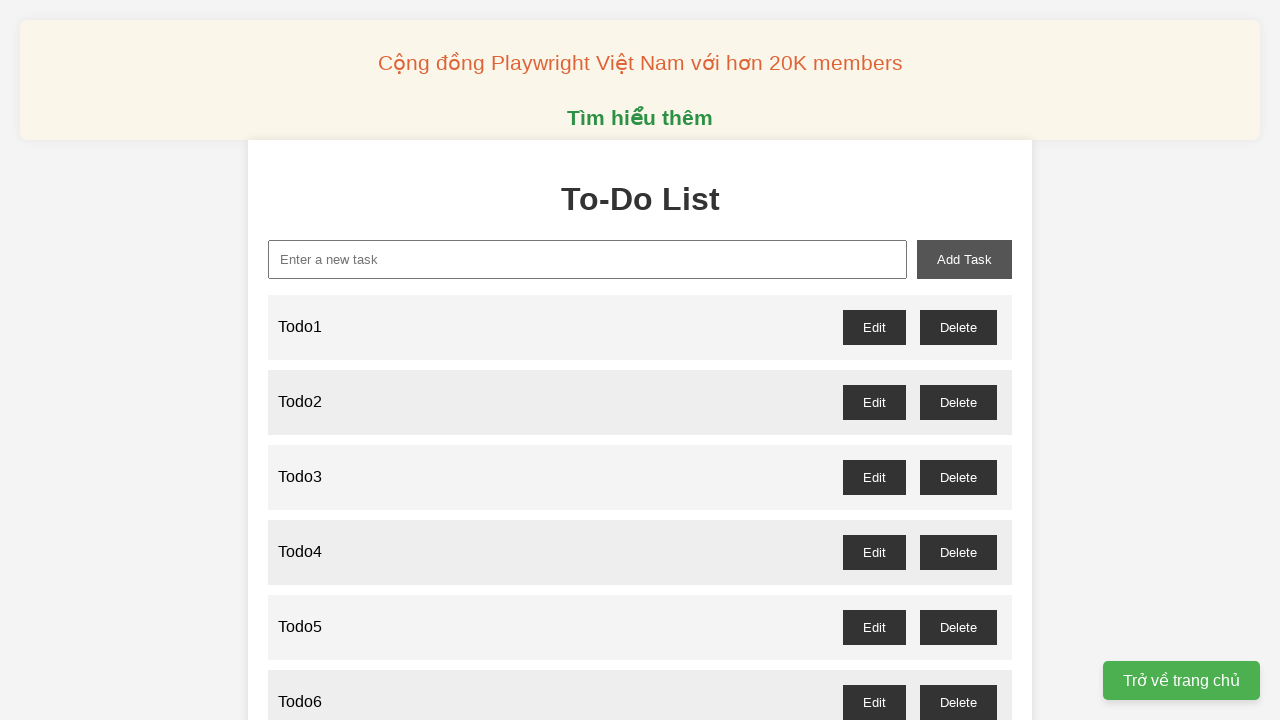

Filled new task input with 'Todo48' on xpath=//input[@id="new-task"]
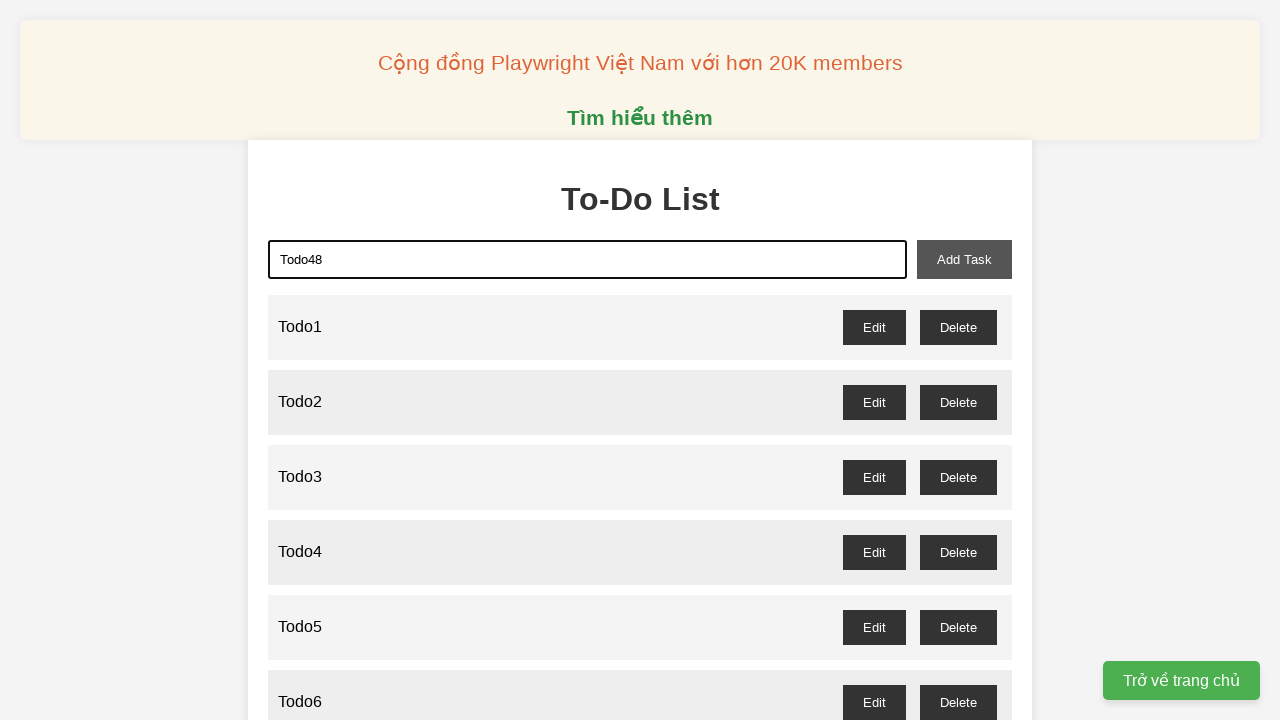

Clicked add task button to add Todo48 at (964, 259) on xpath=//button[@id="add-task"]
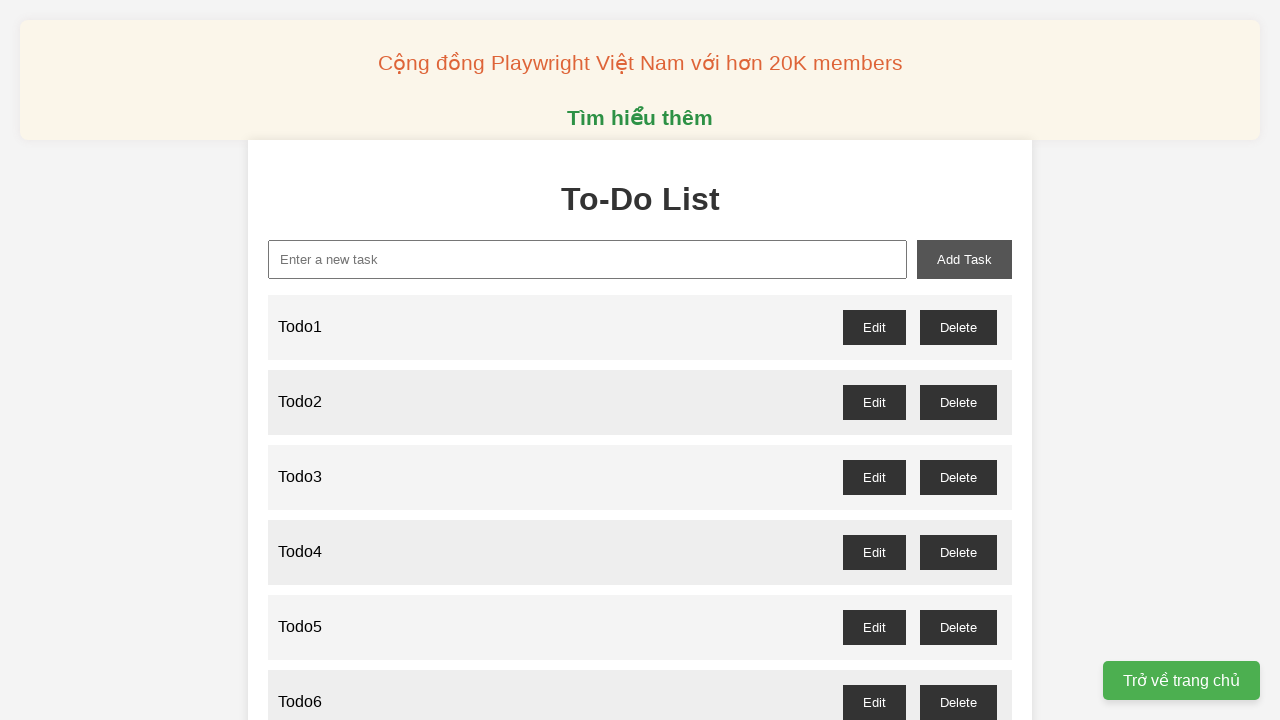

Filled new task input with 'Todo49' on xpath=//input[@id="new-task"]
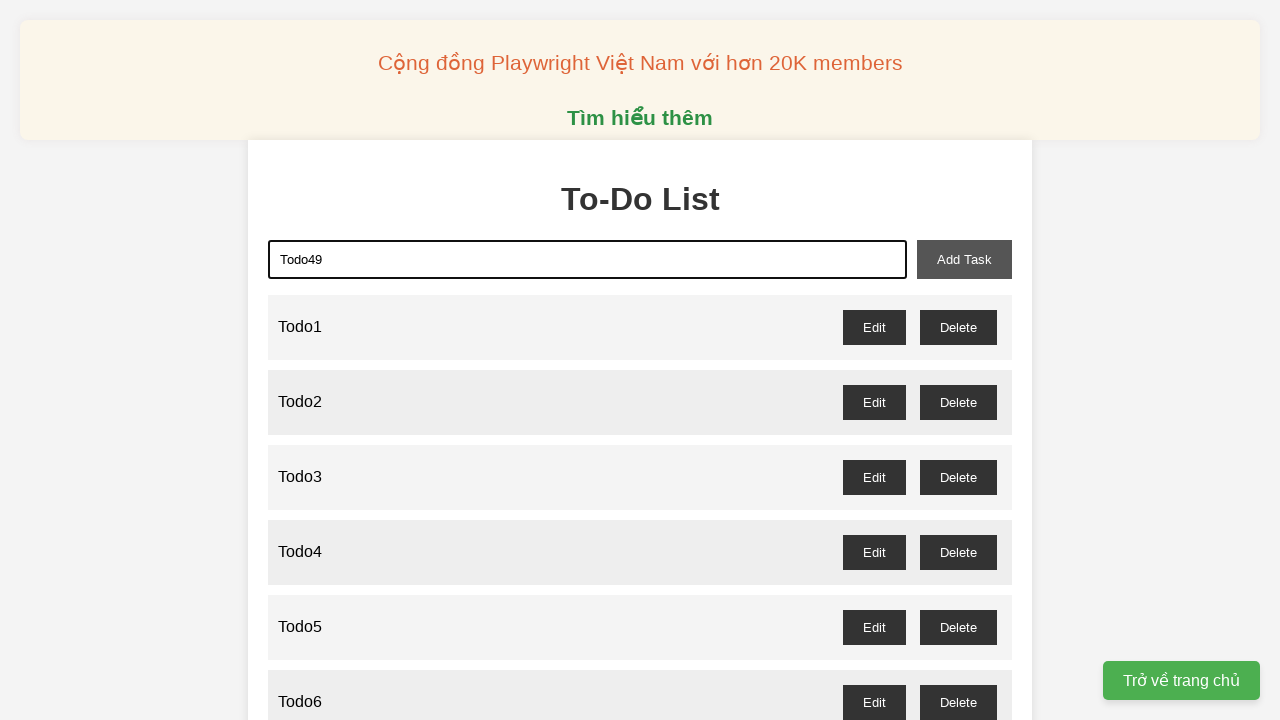

Clicked add task button to add Todo49 at (964, 259) on xpath=//button[@id="add-task"]
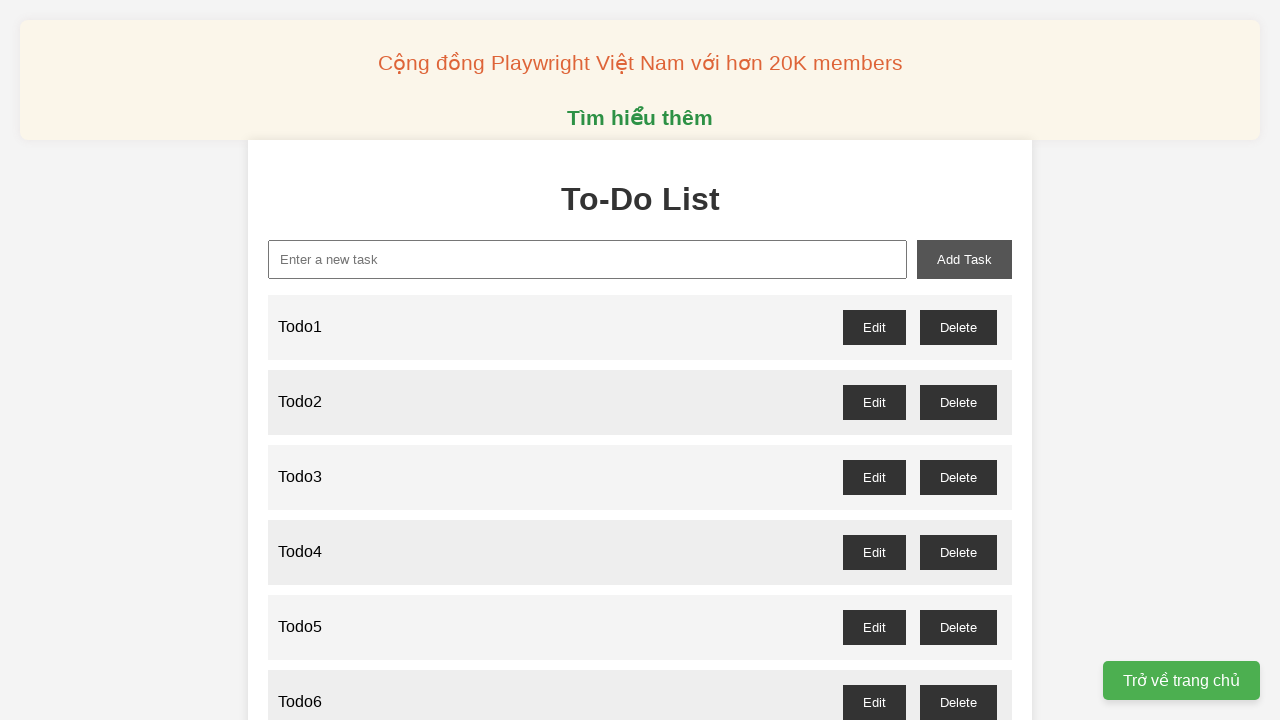

Filled new task input with 'Todo50' on xpath=//input[@id="new-task"]
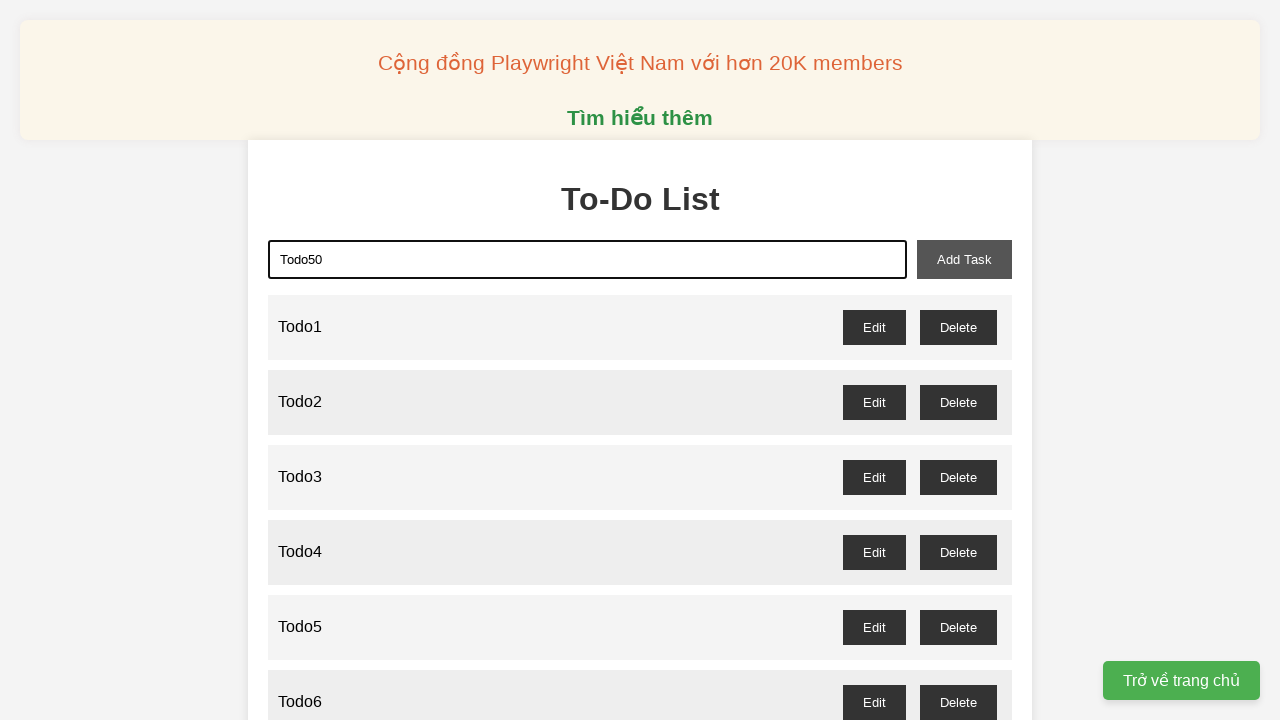

Clicked add task button to add Todo50 at (964, 259) on xpath=//button[@id="add-task"]
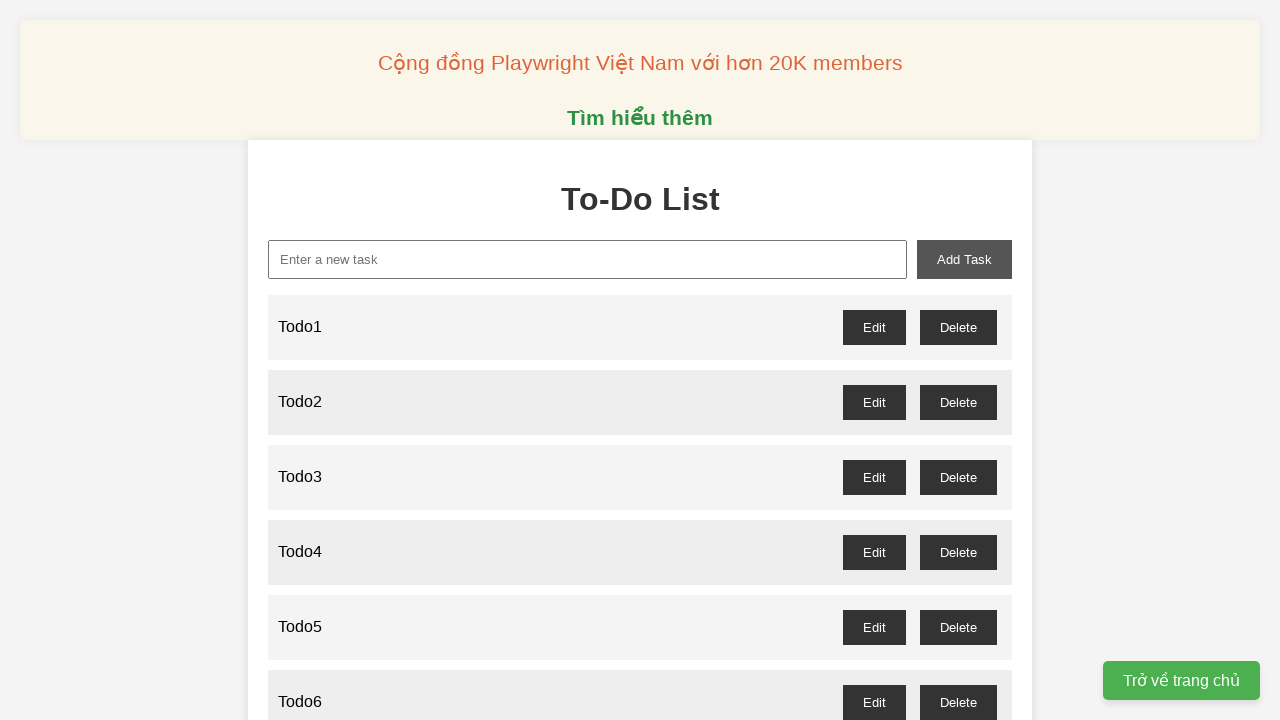

Filled new task input with 'Todo51' on xpath=//input[@id="new-task"]
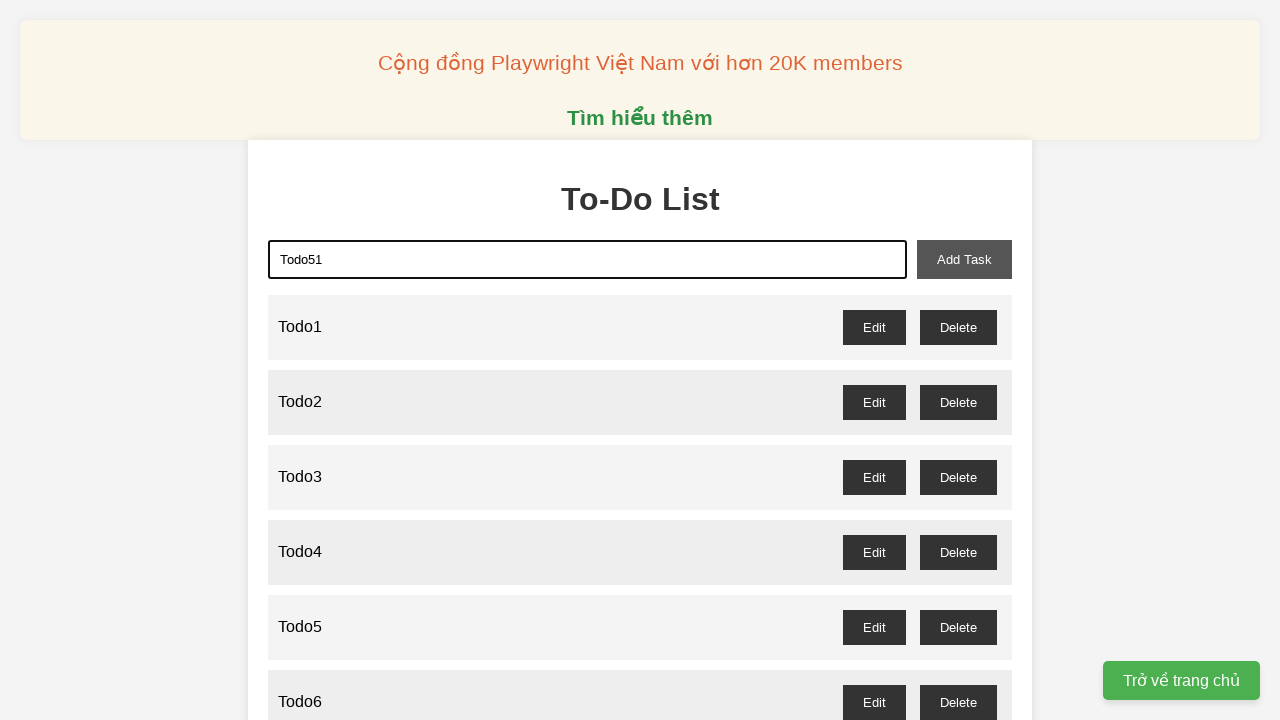

Clicked add task button to add Todo51 at (964, 259) on xpath=//button[@id="add-task"]
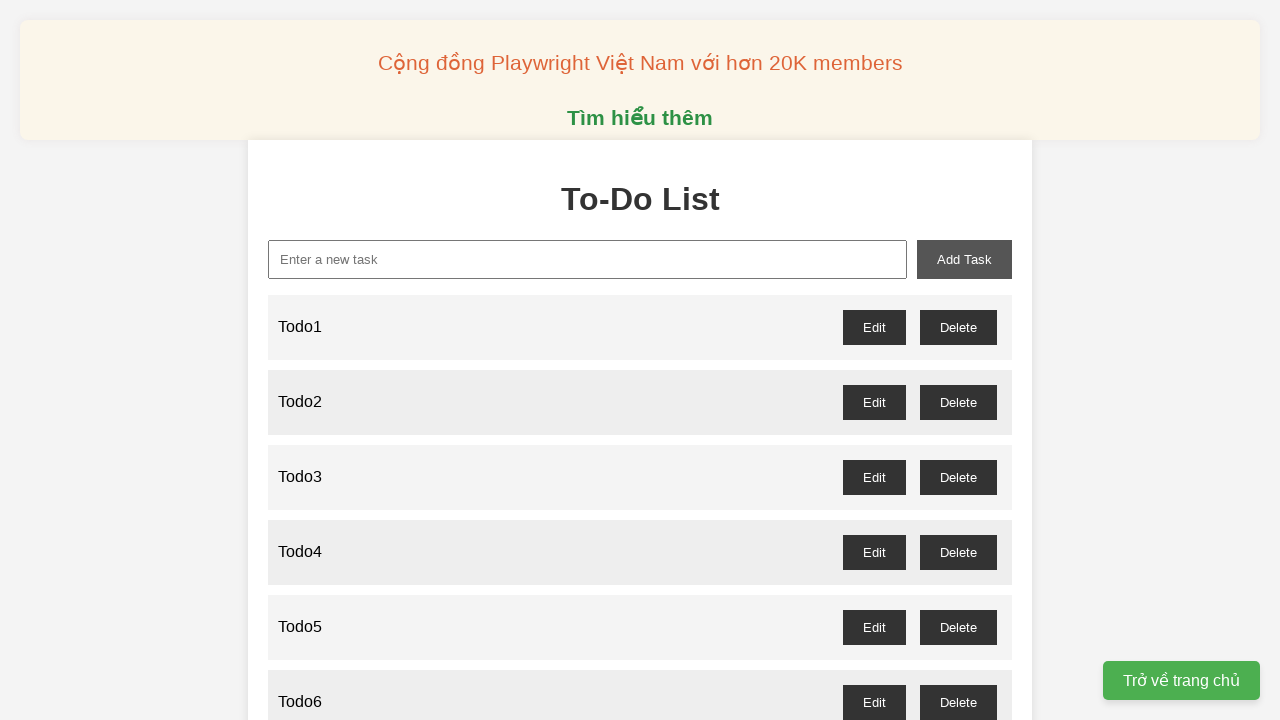

Filled new task input with 'Todo52' on xpath=//input[@id="new-task"]
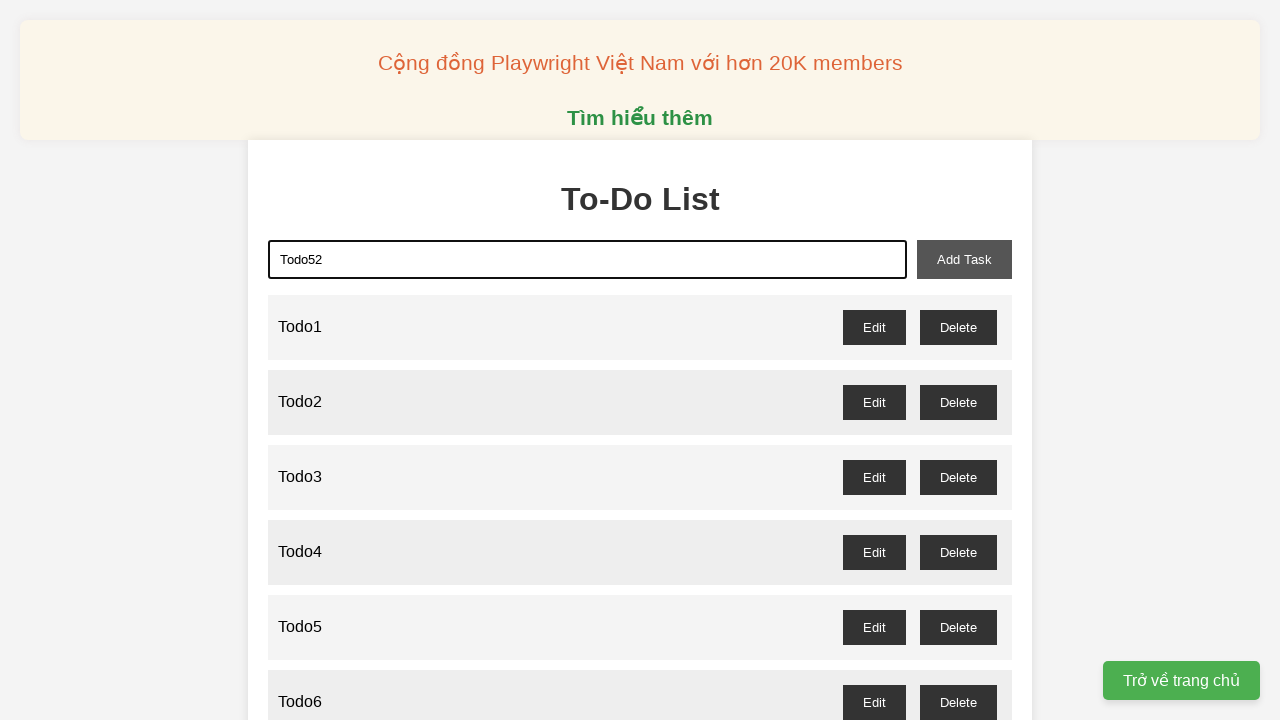

Clicked add task button to add Todo52 at (964, 259) on xpath=//button[@id="add-task"]
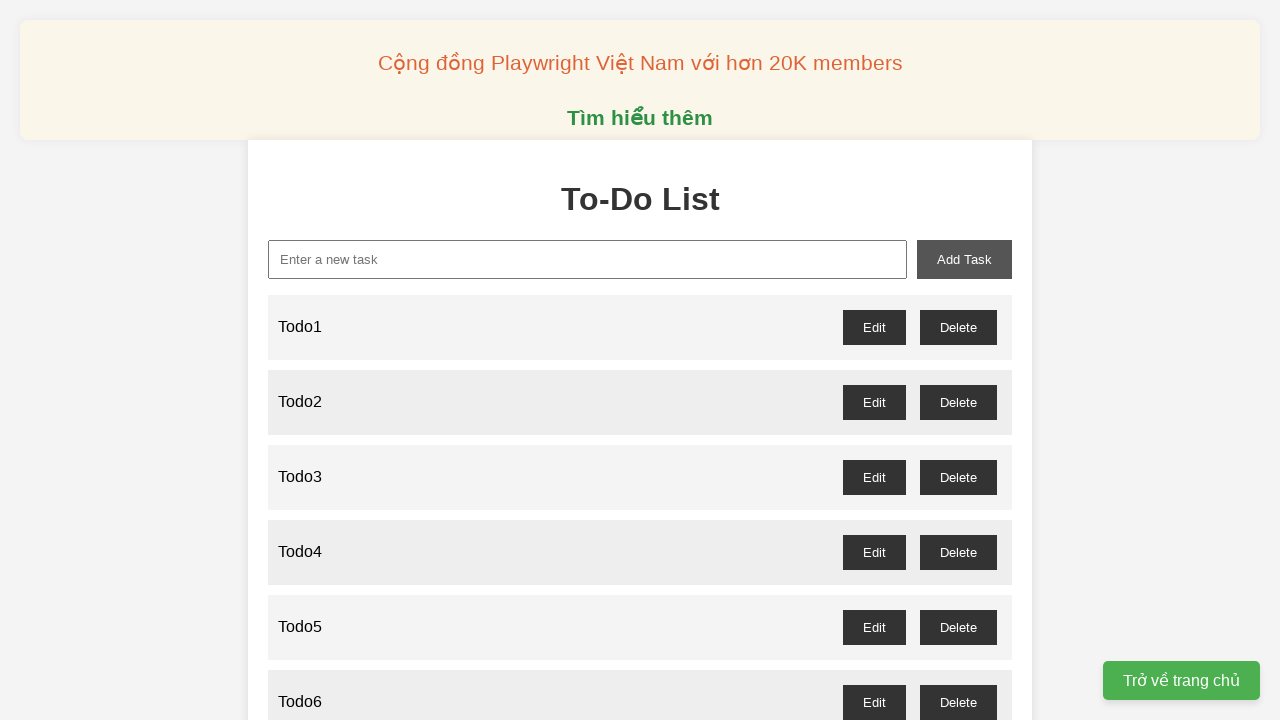

Filled new task input with 'Todo53' on xpath=//input[@id="new-task"]
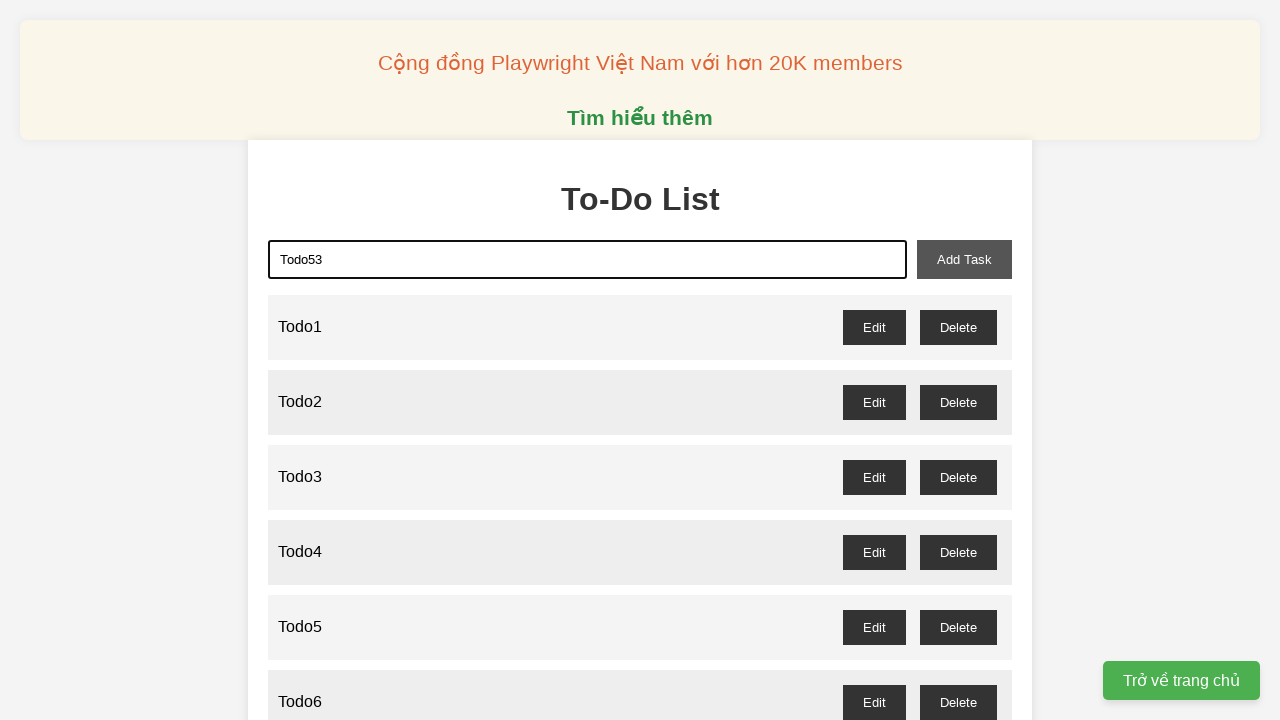

Clicked add task button to add Todo53 at (964, 259) on xpath=//button[@id="add-task"]
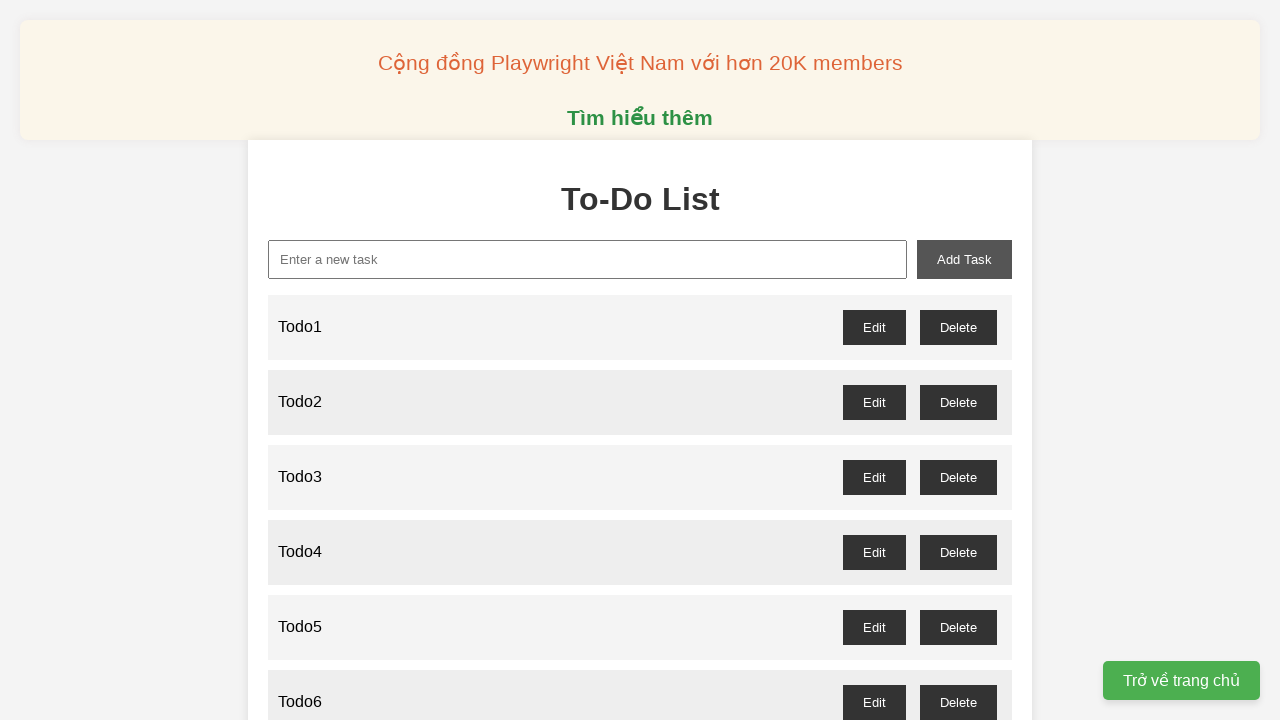

Filled new task input with 'Todo54' on xpath=//input[@id="new-task"]
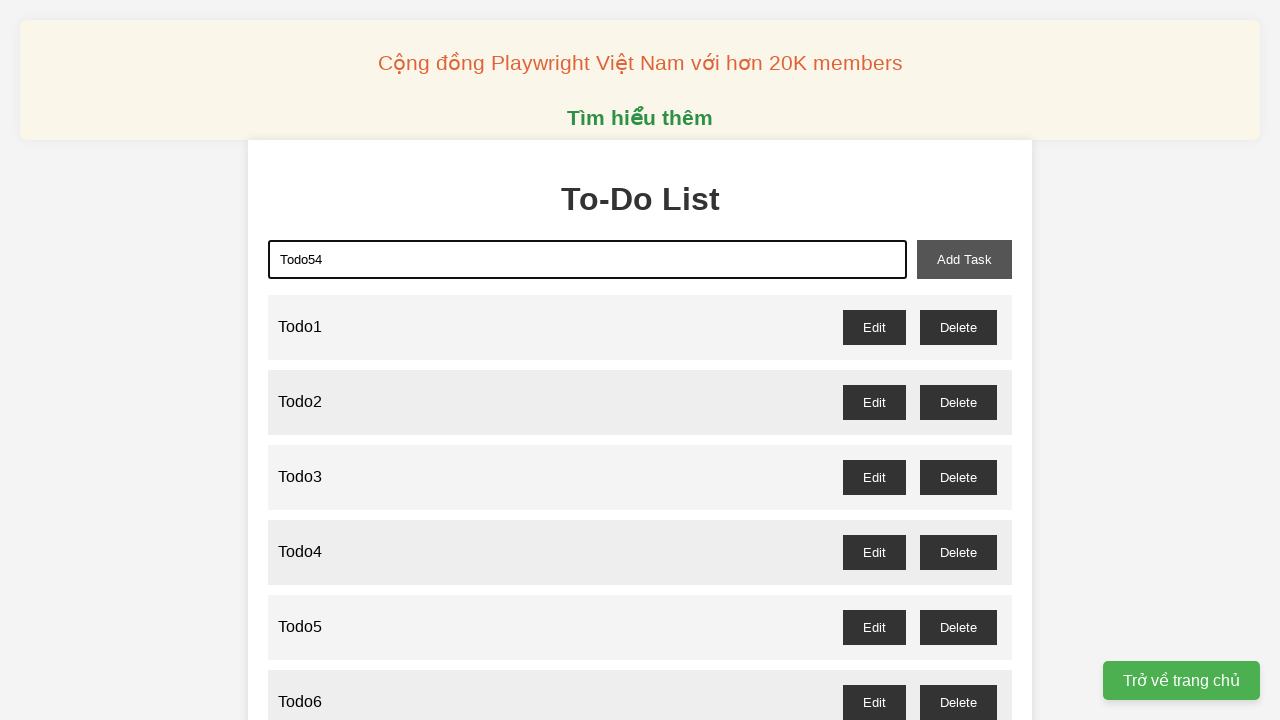

Clicked add task button to add Todo54 at (964, 259) on xpath=//button[@id="add-task"]
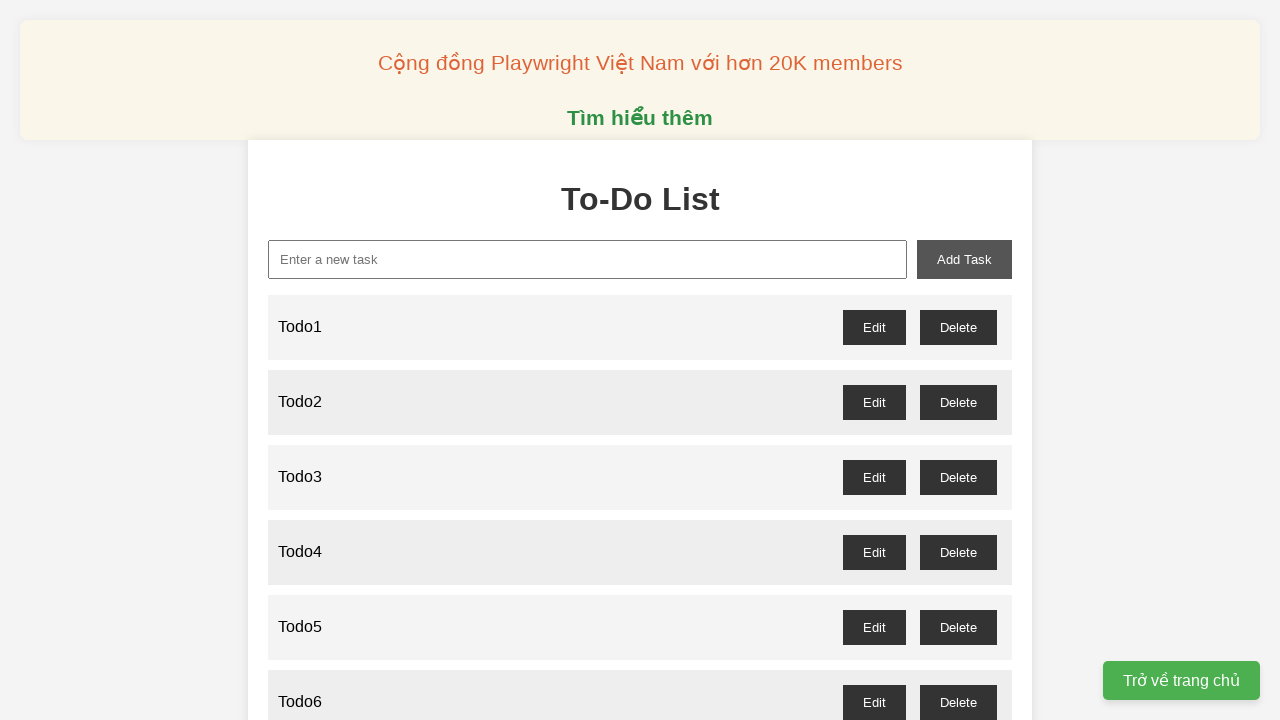

Filled new task input with 'Todo55' on xpath=//input[@id="new-task"]
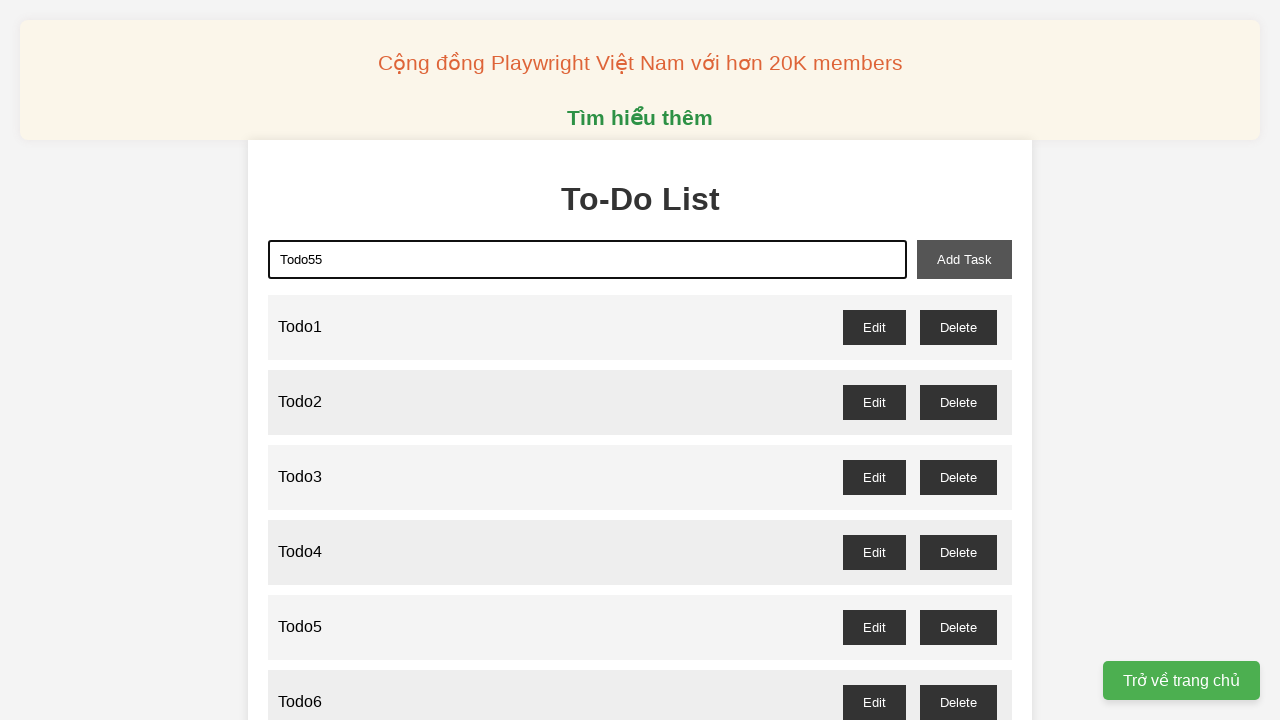

Clicked add task button to add Todo55 at (964, 259) on xpath=//button[@id="add-task"]
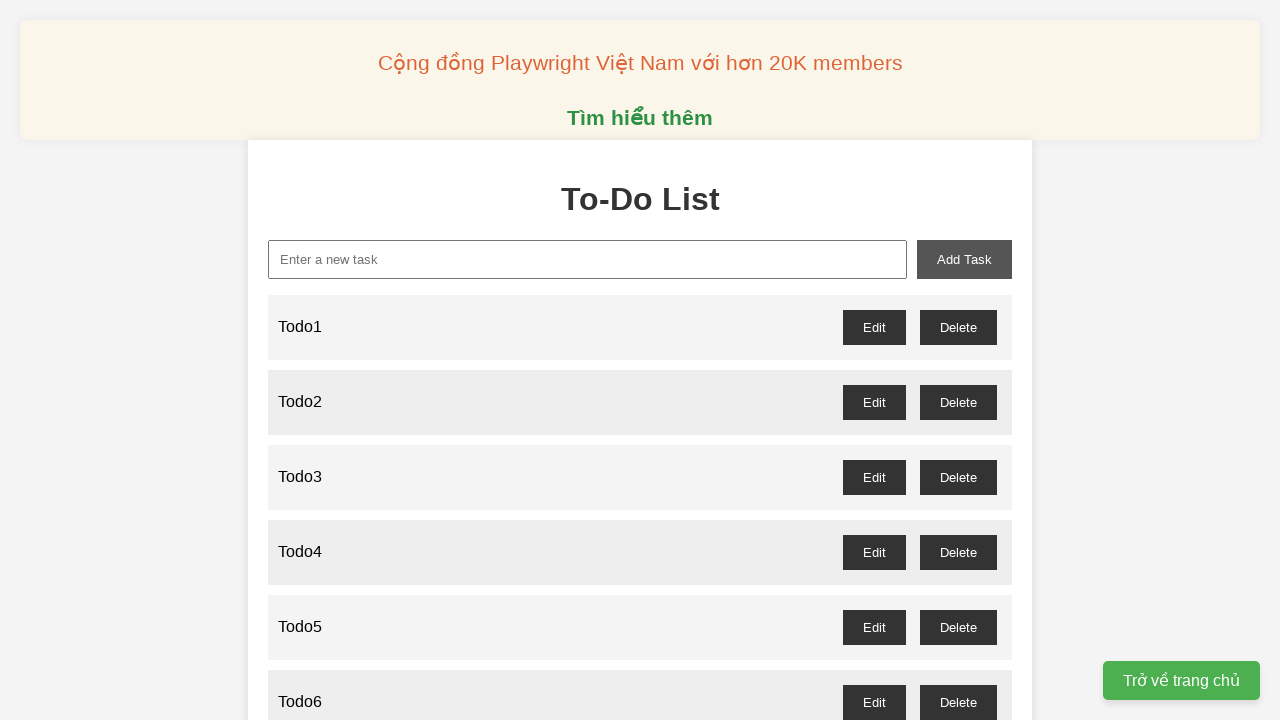

Filled new task input with 'Todo56' on xpath=//input[@id="new-task"]
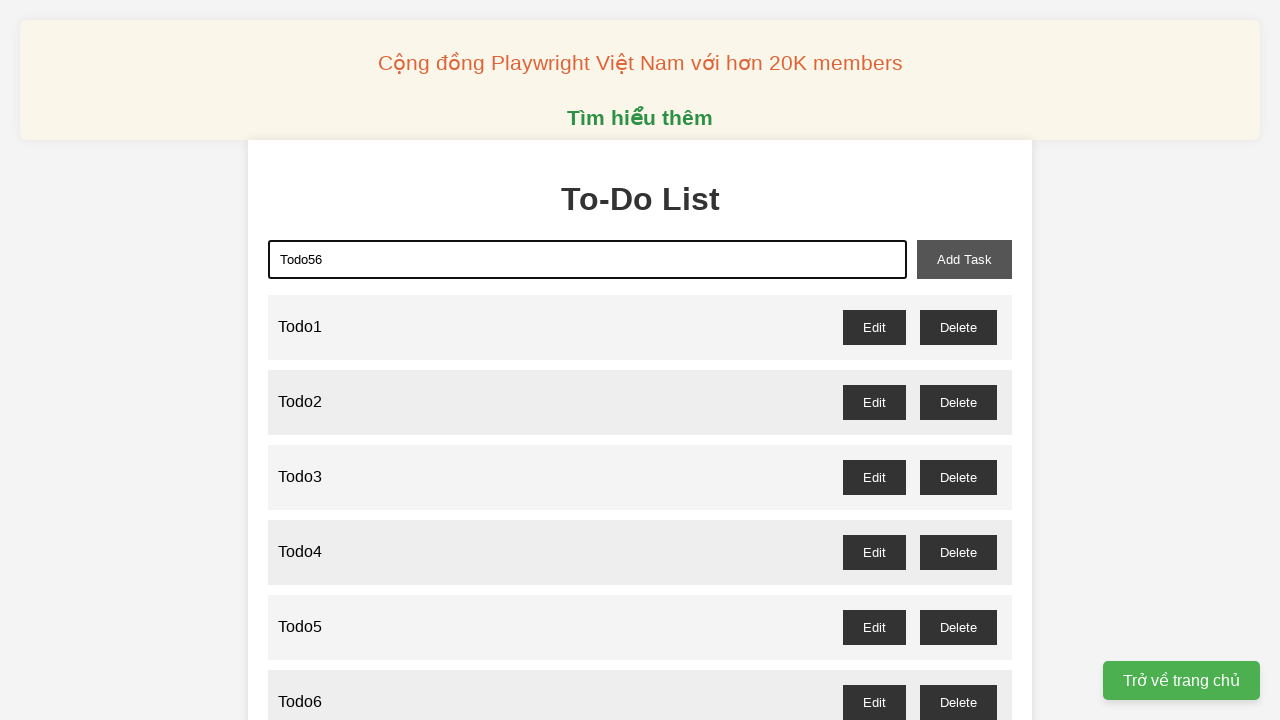

Clicked add task button to add Todo56 at (964, 259) on xpath=//button[@id="add-task"]
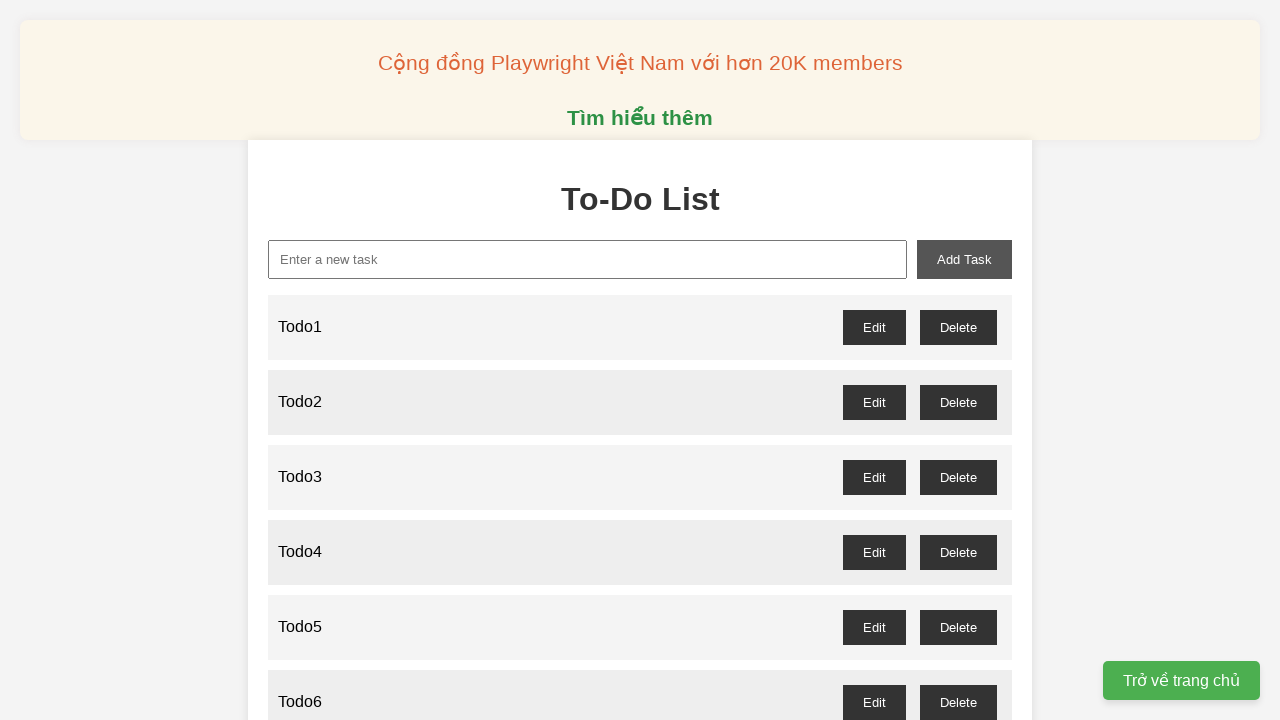

Filled new task input with 'Todo57' on xpath=//input[@id="new-task"]
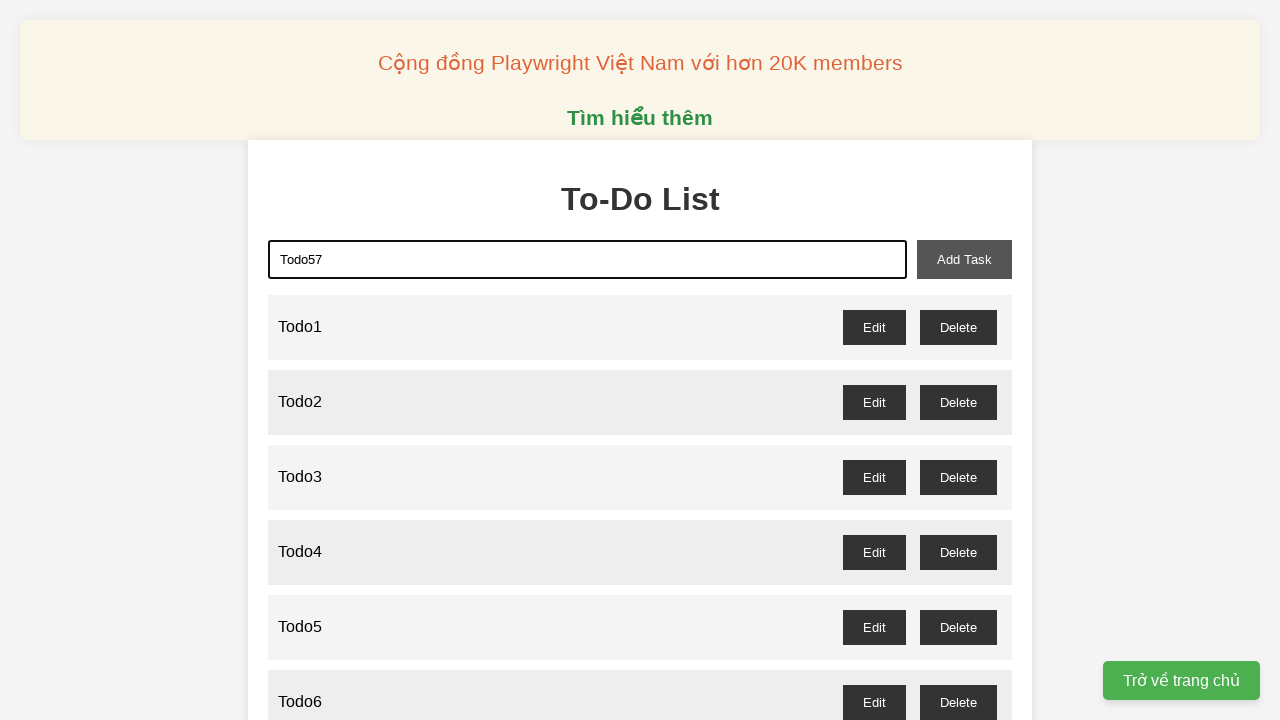

Clicked add task button to add Todo57 at (964, 259) on xpath=//button[@id="add-task"]
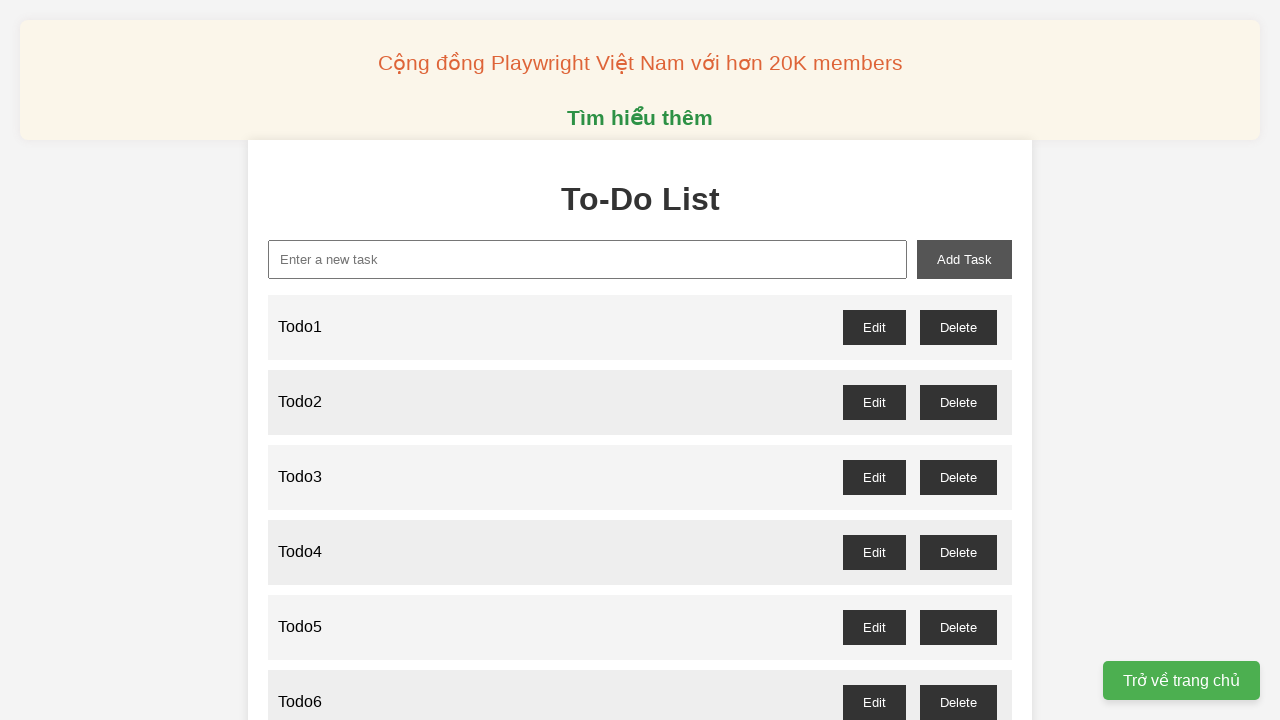

Filled new task input with 'Todo58' on xpath=//input[@id="new-task"]
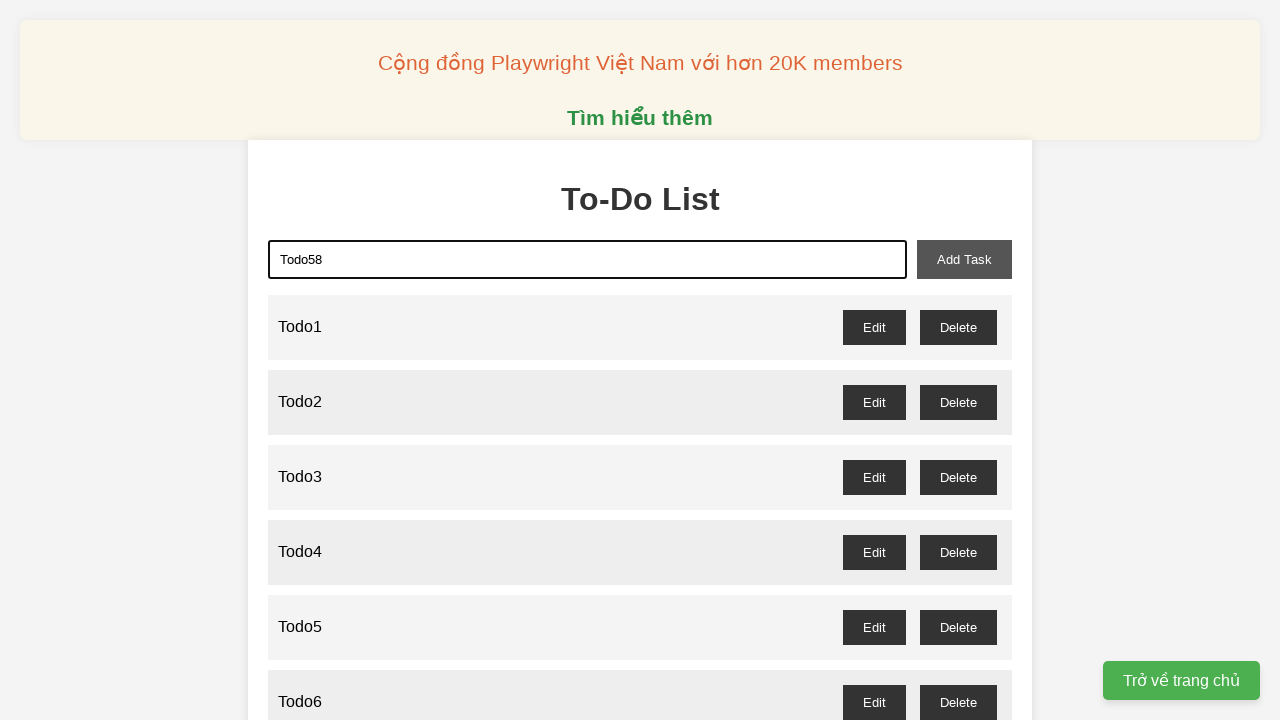

Clicked add task button to add Todo58 at (964, 259) on xpath=//button[@id="add-task"]
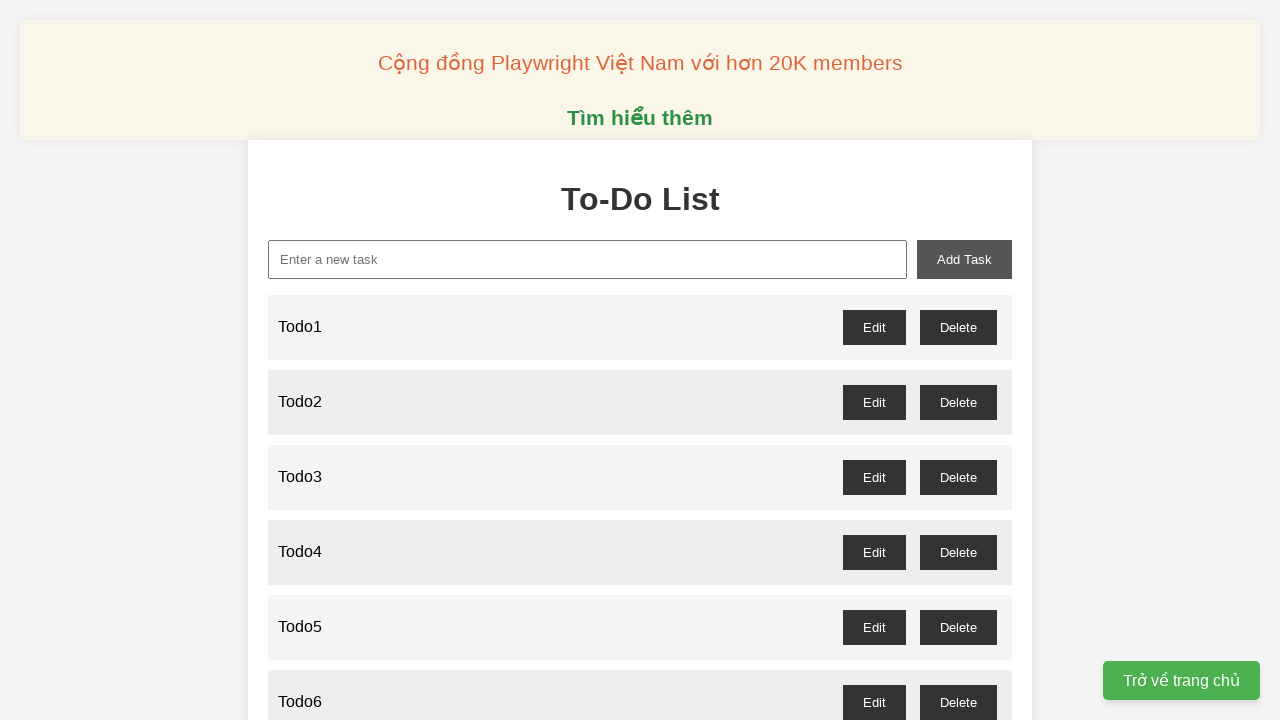

Filled new task input with 'Todo59' on xpath=//input[@id="new-task"]
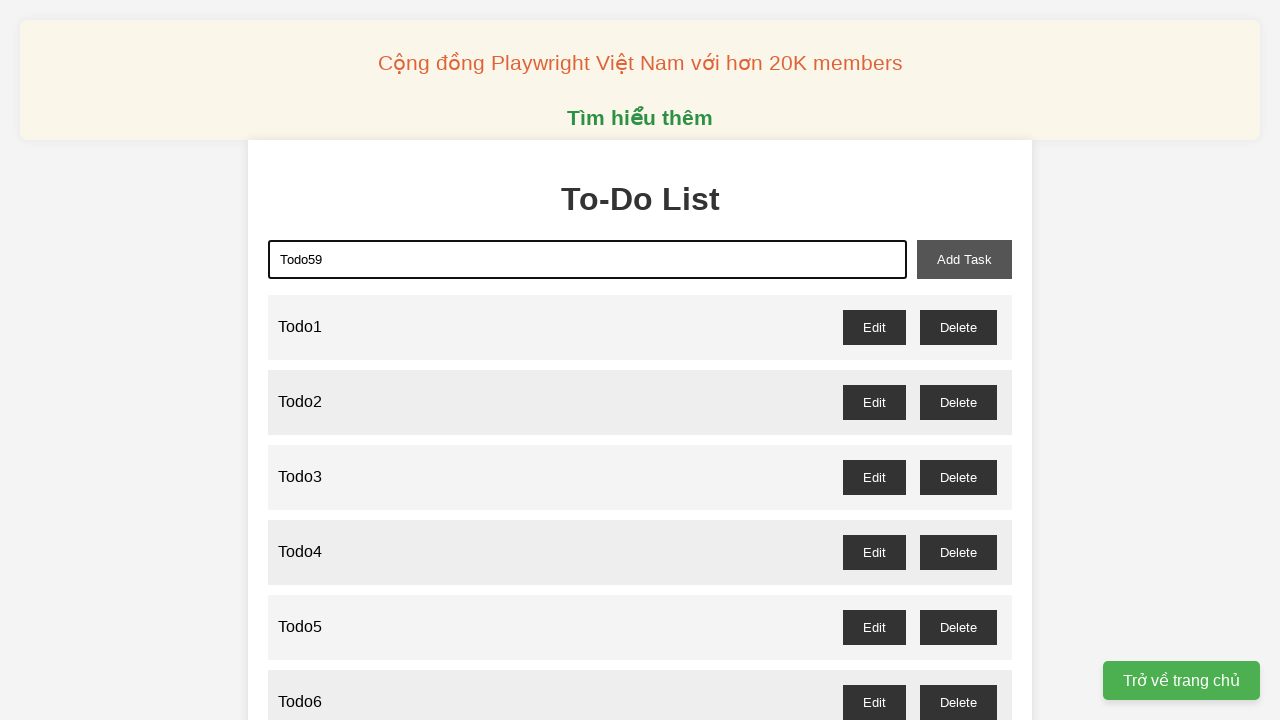

Clicked add task button to add Todo59 at (964, 259) on xpath=//button[@id="add-task"]
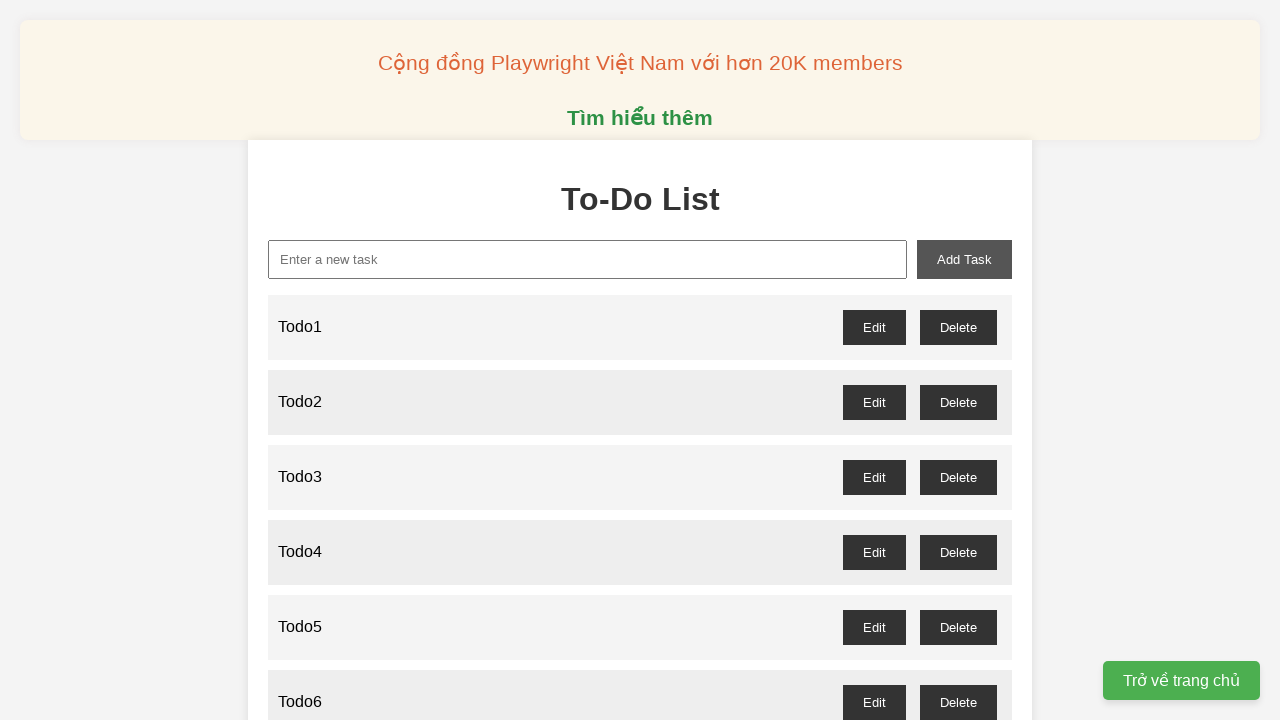

Filled new task input with 'Todo60' on xpath=//input[@id="new-task"]
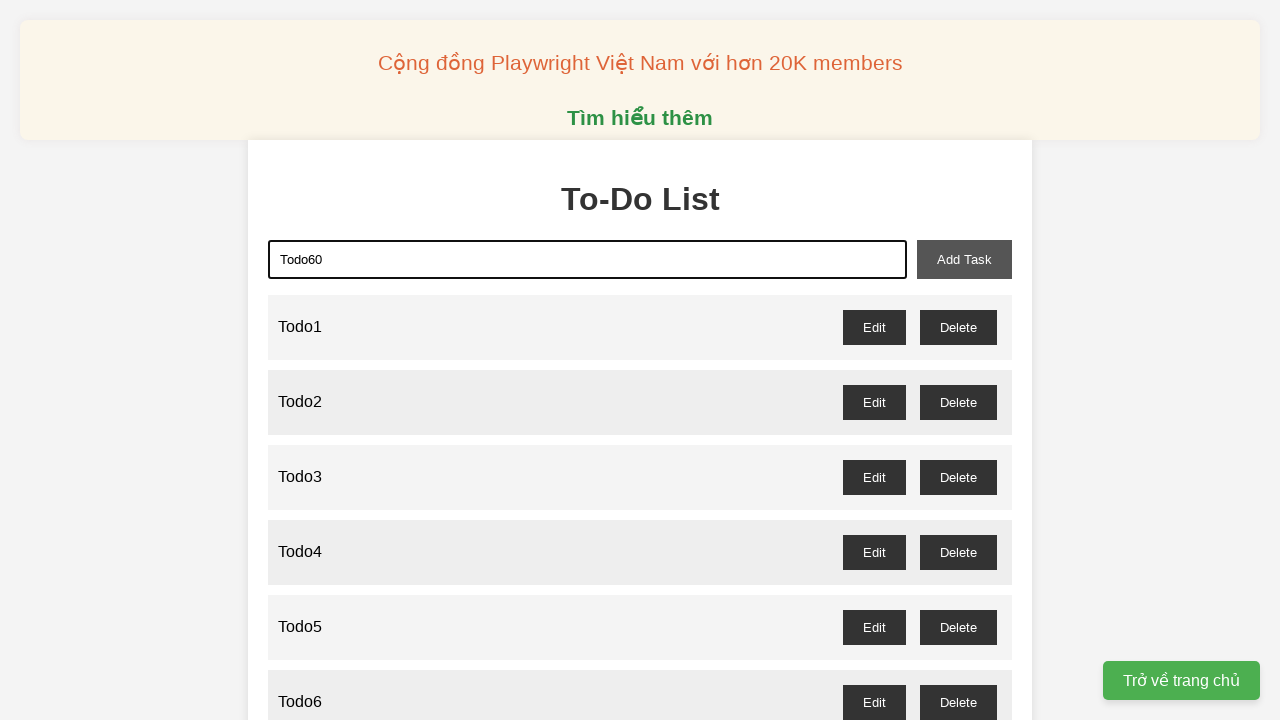

Clicked add task button to add Todo60 at (964, 259) on xpath=//button[@id="add-task"]
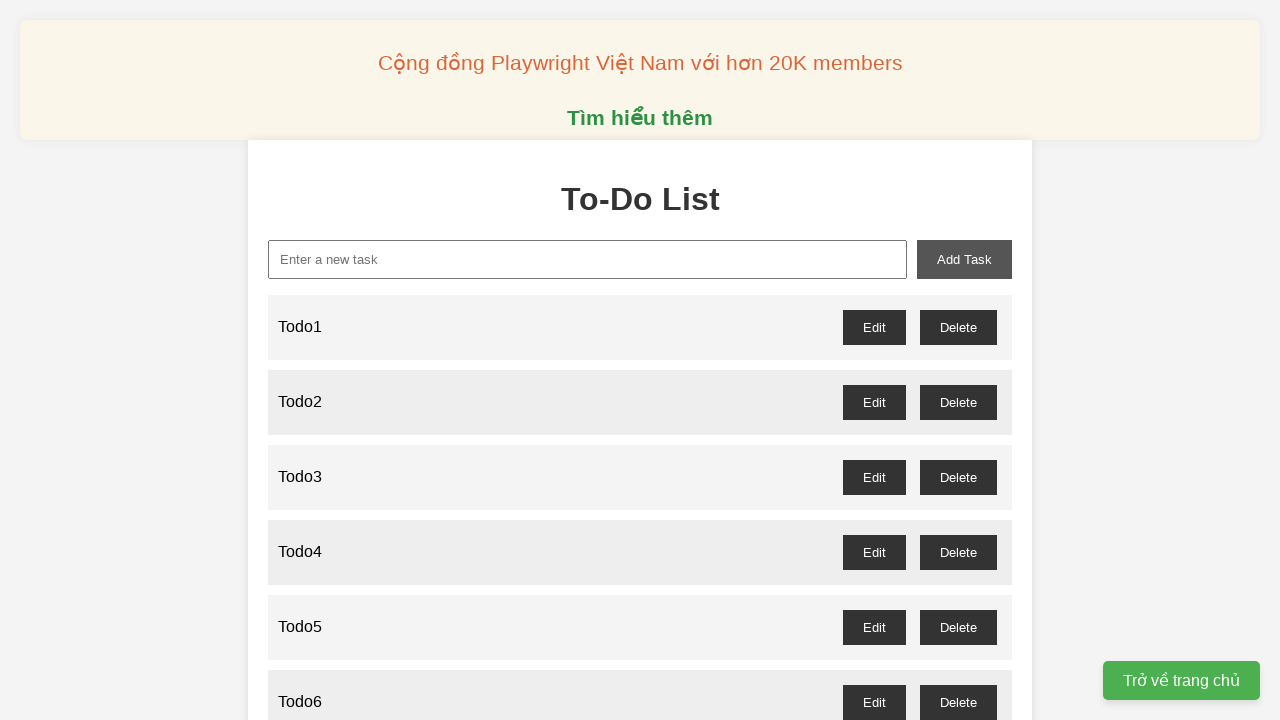

Filled new task input with 'Todo61' on xpath=//input[@id="new-task"]
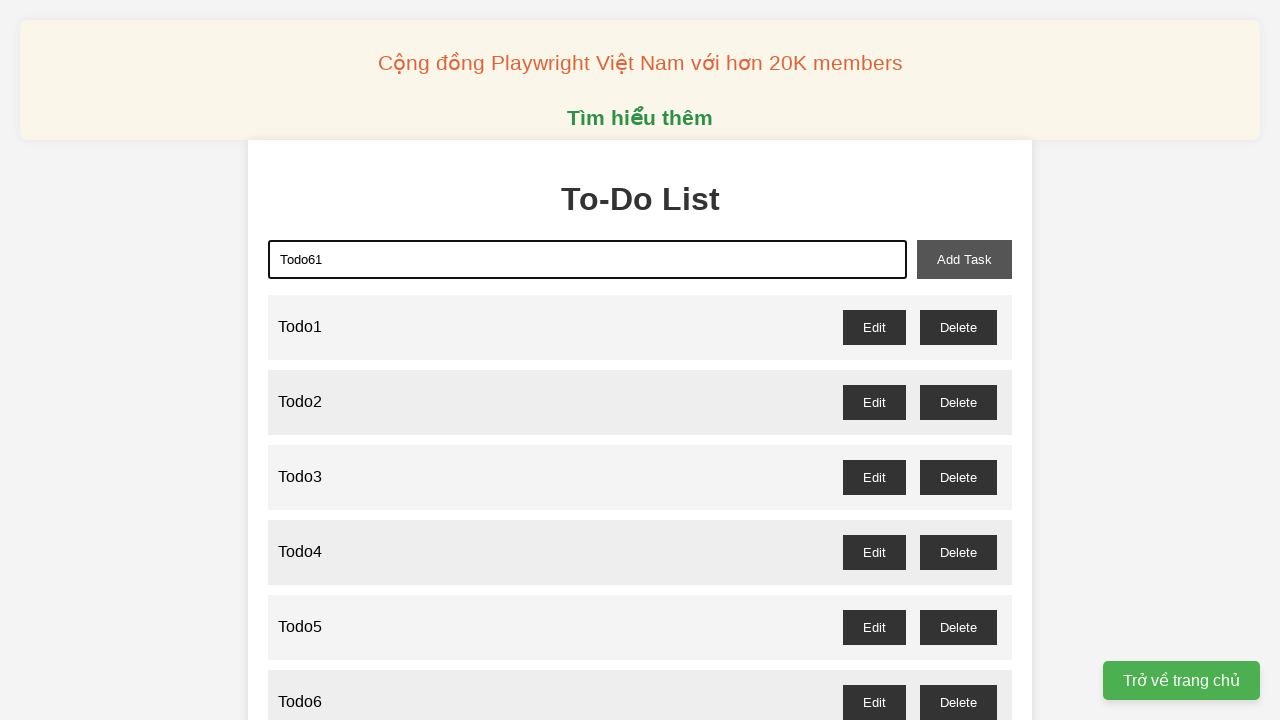

Clicked add task button to add Todo61 at (964, 259) on xpath=//button[@id="add-task"]
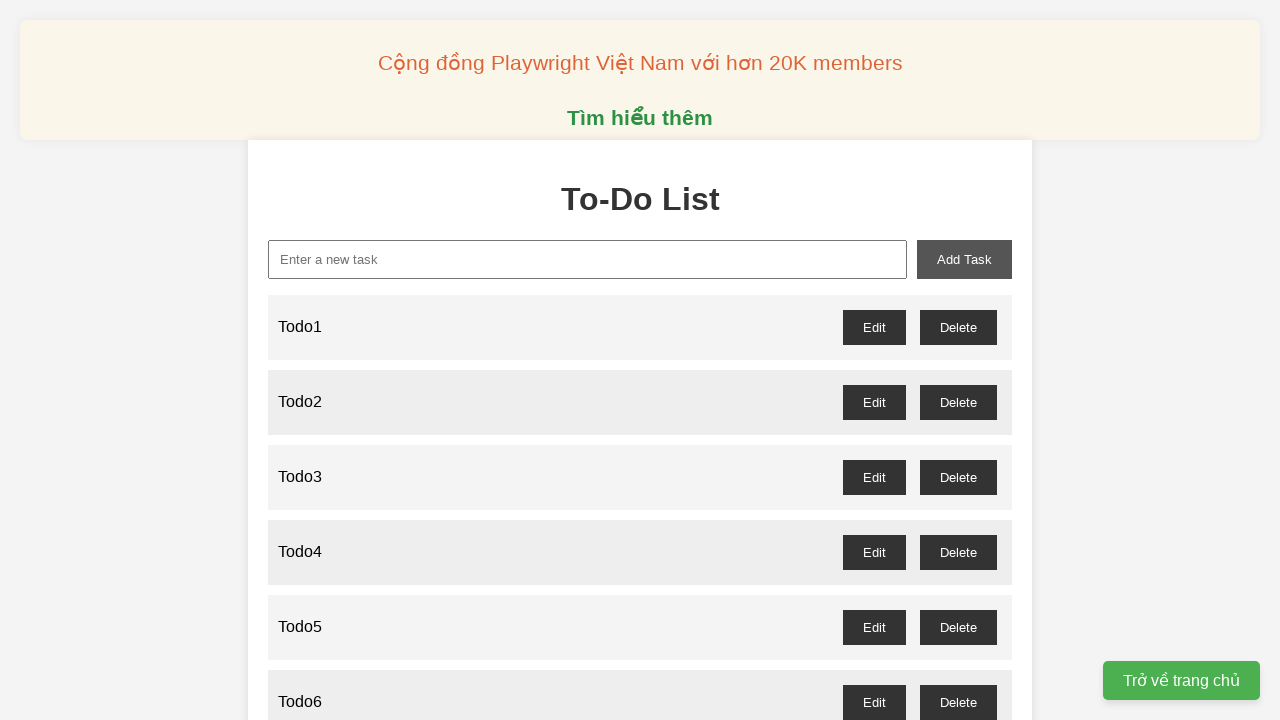

Filled new task input with 'Todo62' on xpath=//input[@id="new-task"]
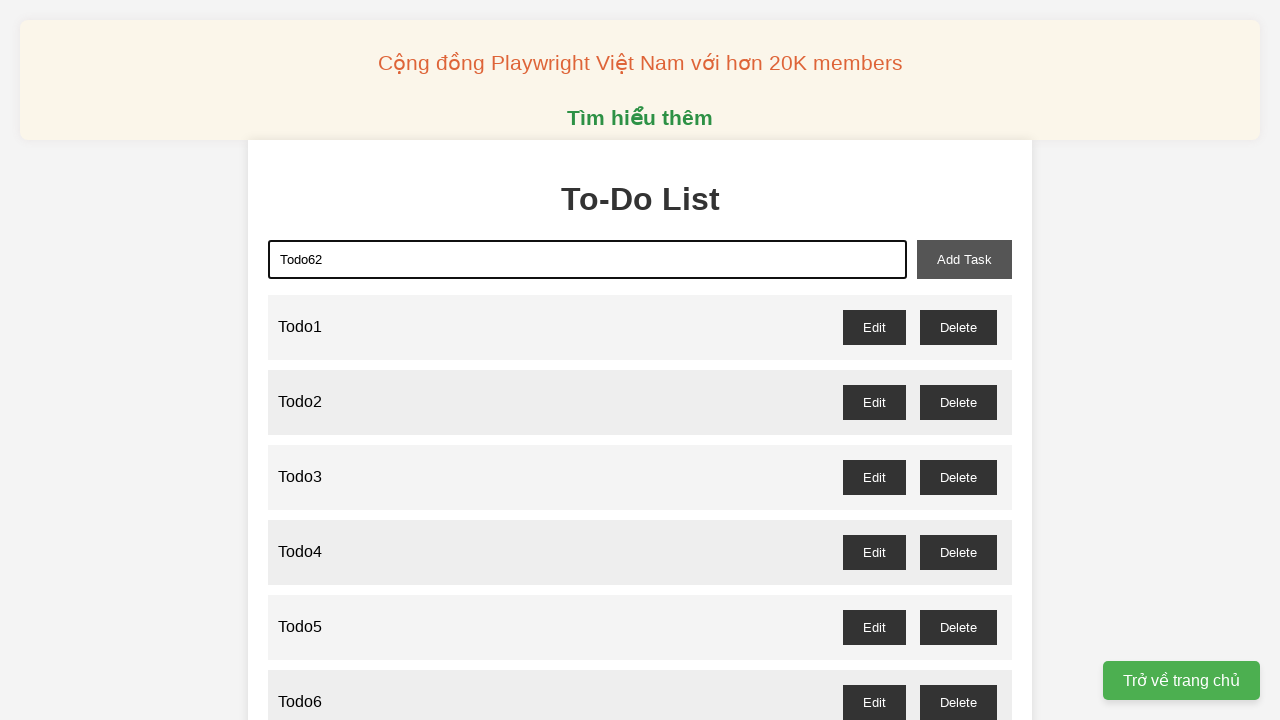

Clicked add task button to add Todo62 at (964, 259) on xpath=//button[@id="add-task"]
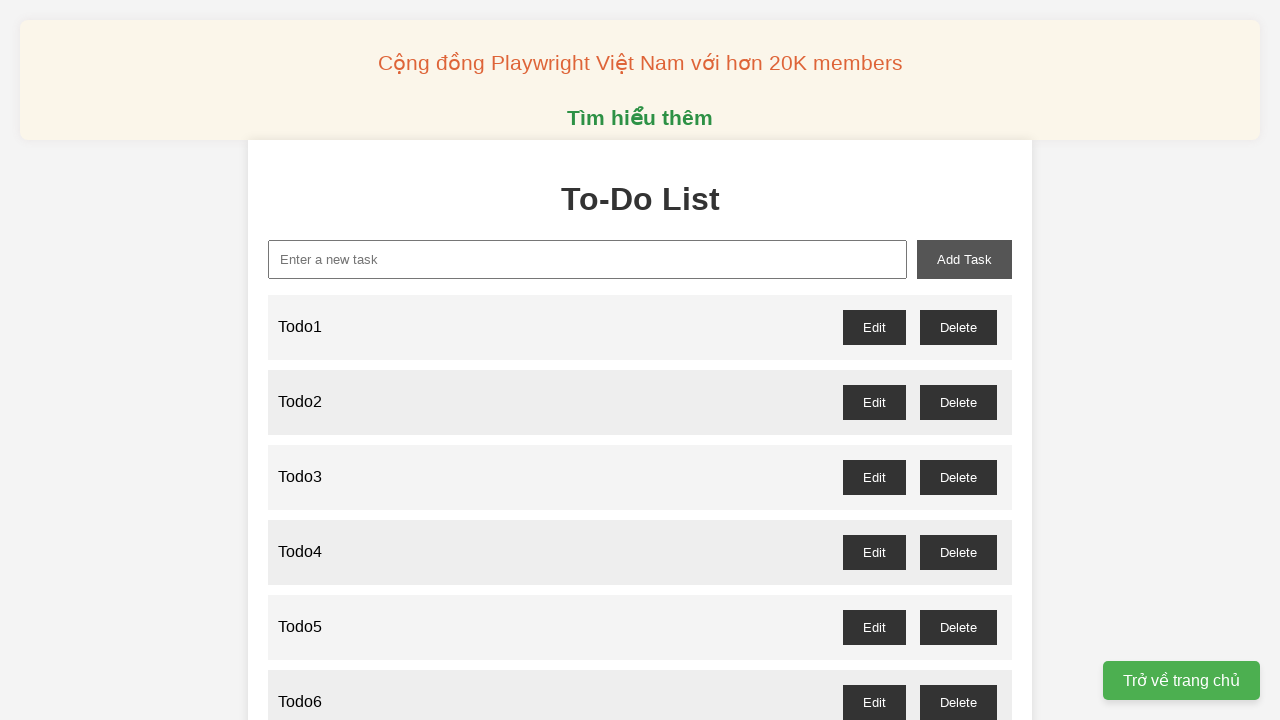

Filled new task input with 'Todo63' on xpath=//input[@id="new-task"]
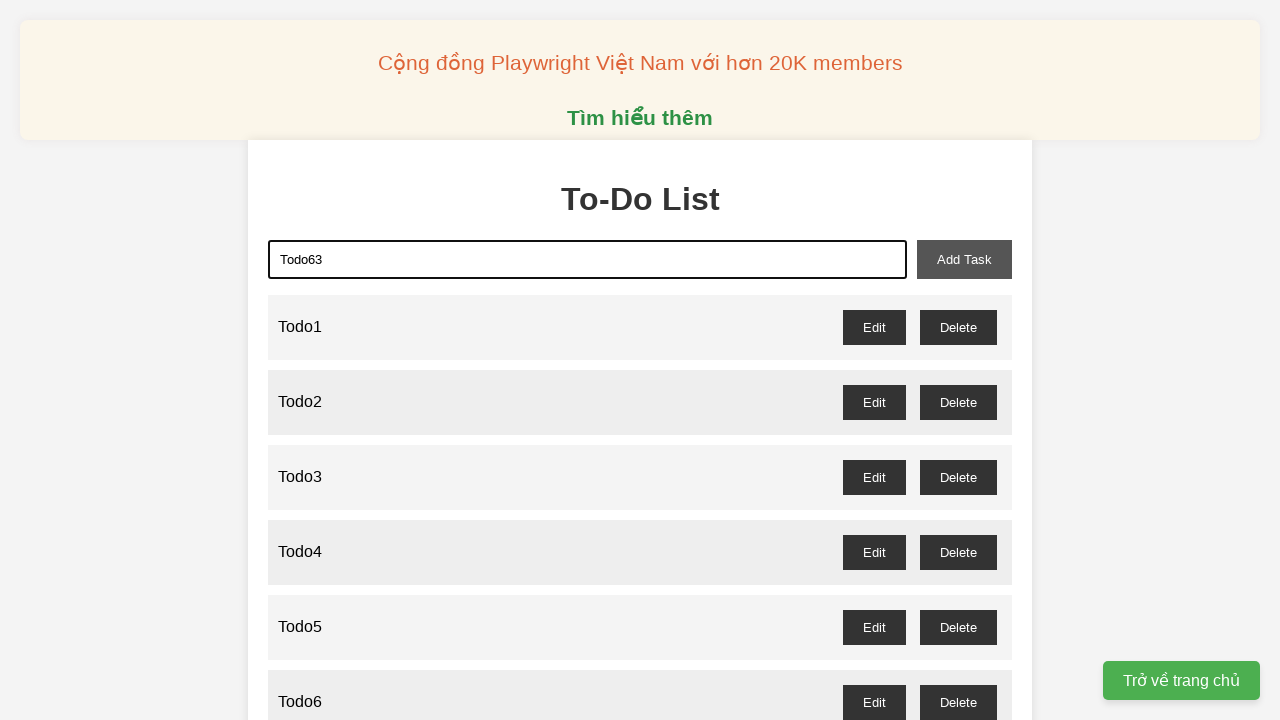

Clicked add task button to add Todo63 at (964, 259) on xpath=//button[@id="add-task"]
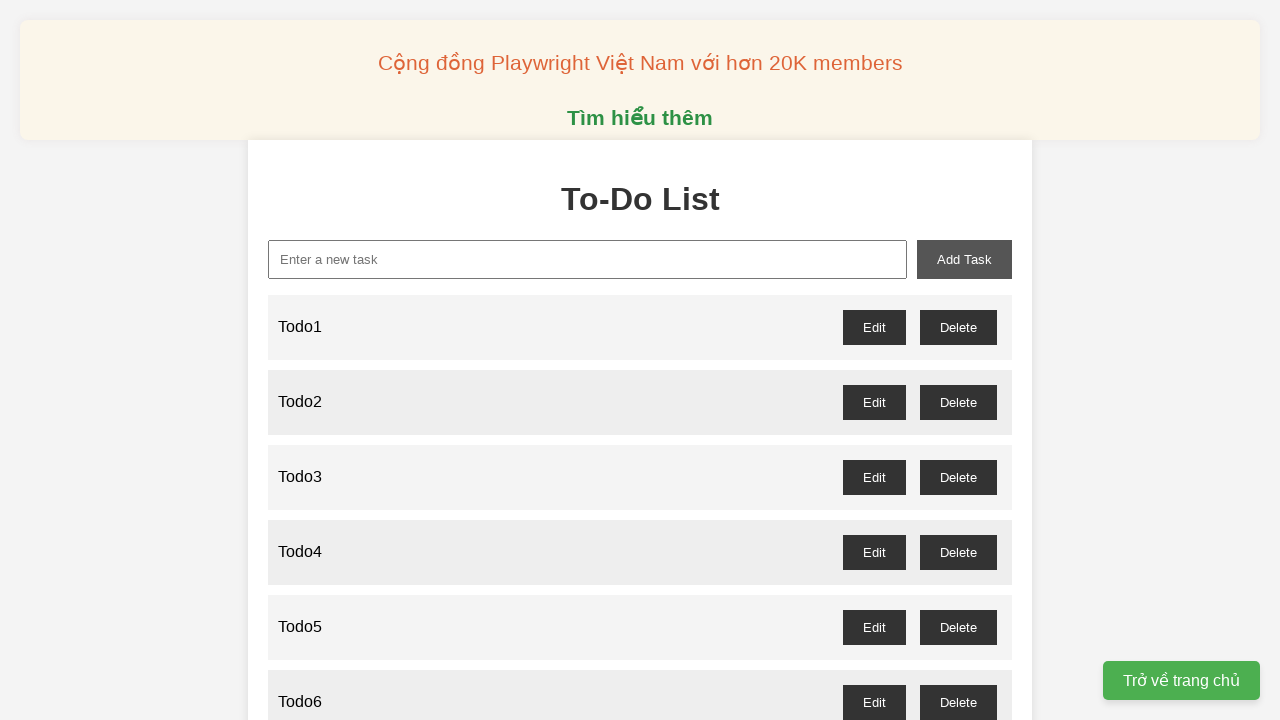

Filled new task input with 'Todo64' on xpath=//input[@id="new-task"]
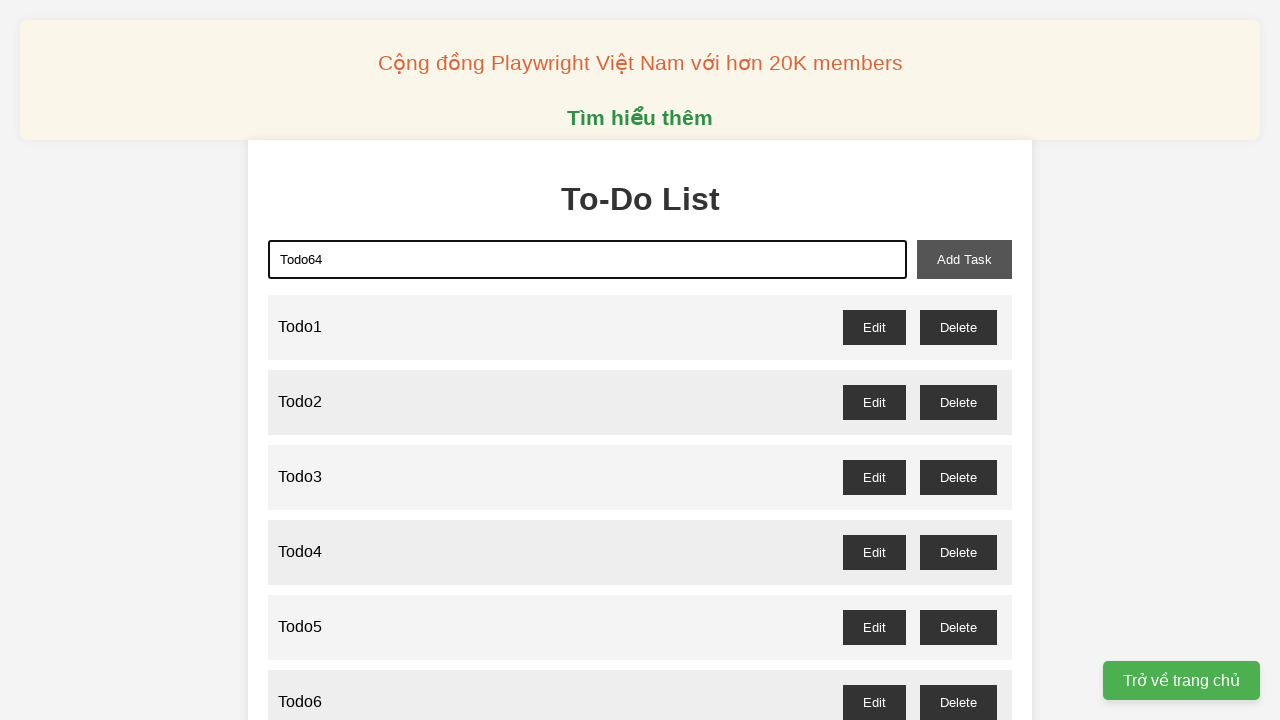

Clicked add task button to add Todo64 at (964, 259) on xpath=//button[@id="add-task"]
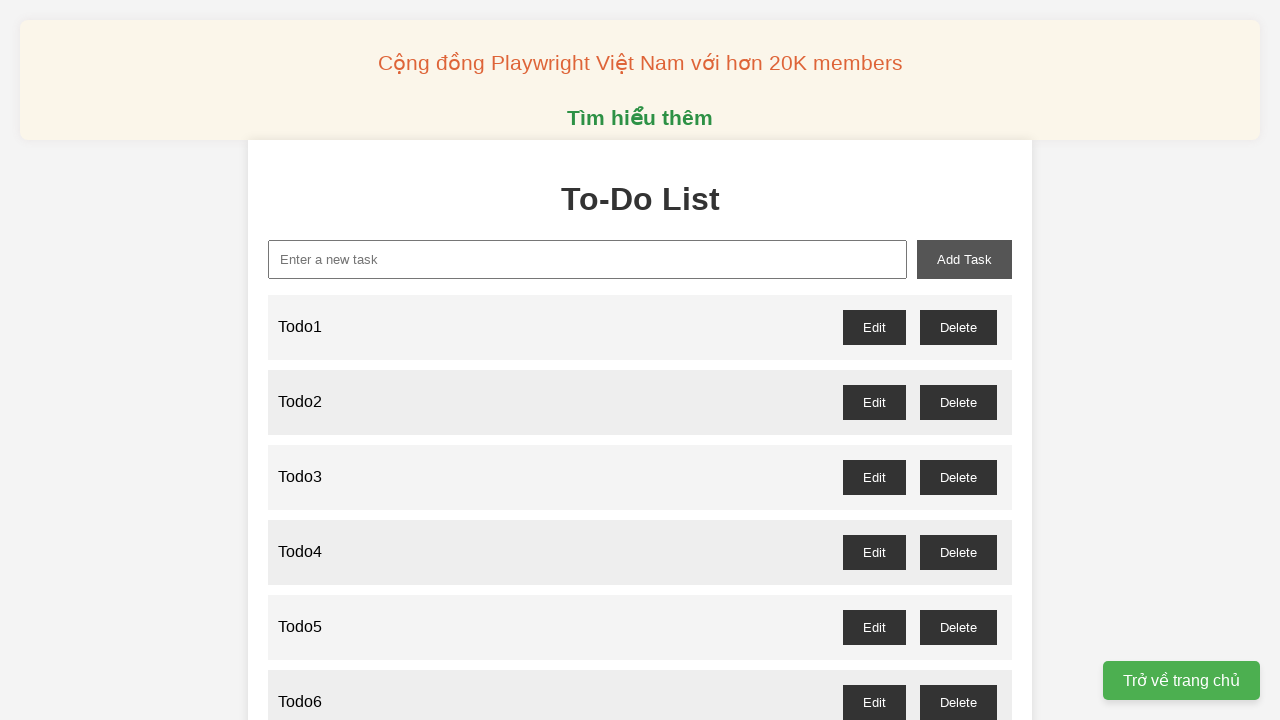

Filled new task input with 'Todo65' on xpath=//input[@id="new-task"]
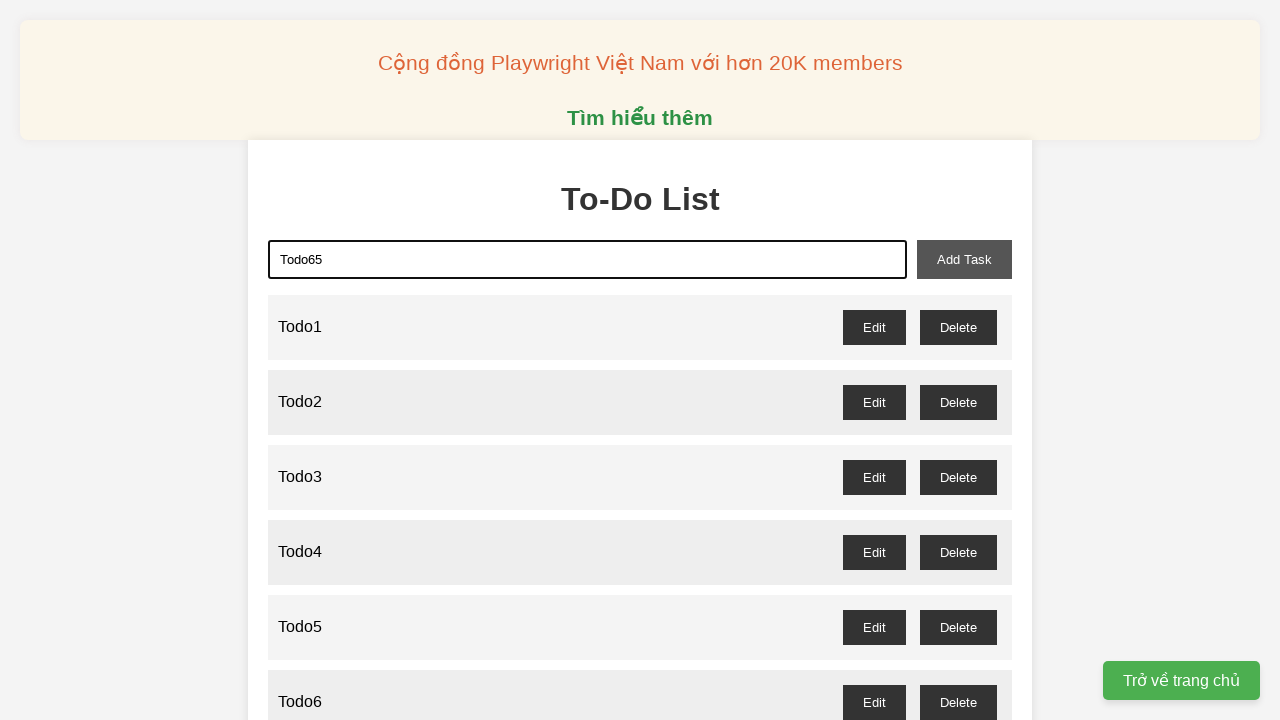

Clicked add task button to add Todo65 at (964, 259) on xpath=//button[@id="add-task"]
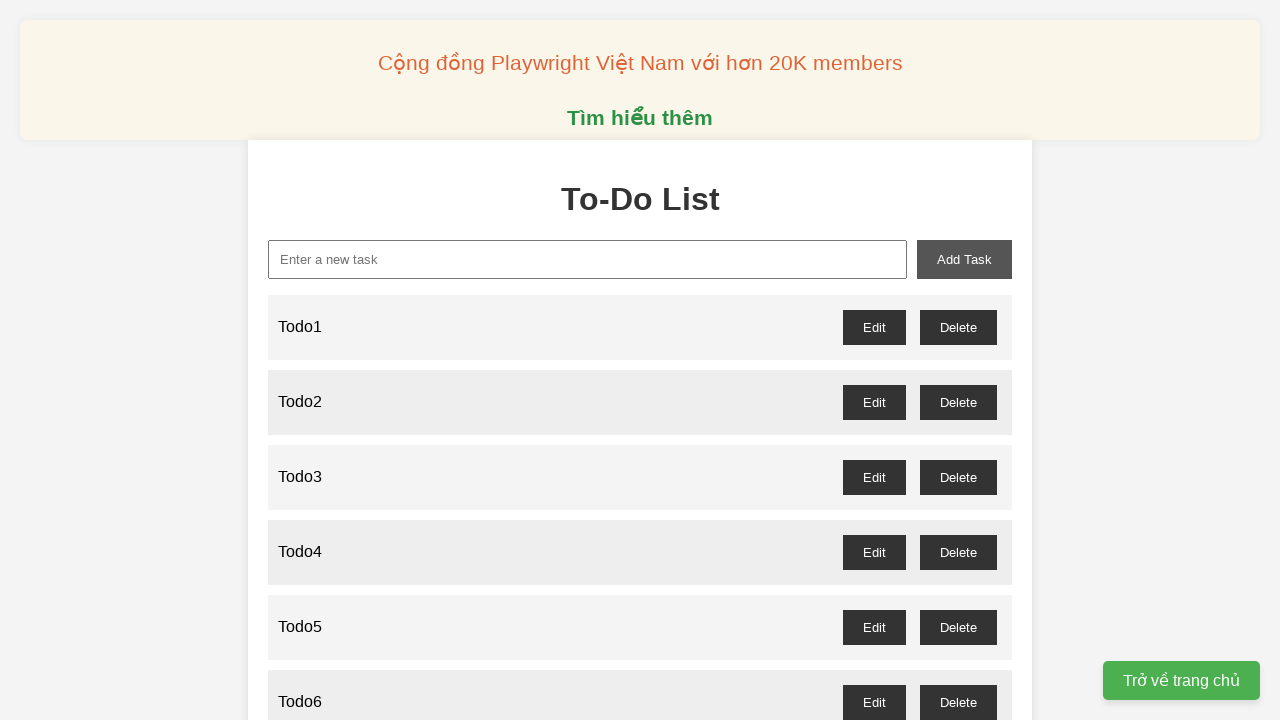

Filled new task input with 'Todo66' on xpath=//input[@id="new-task"]
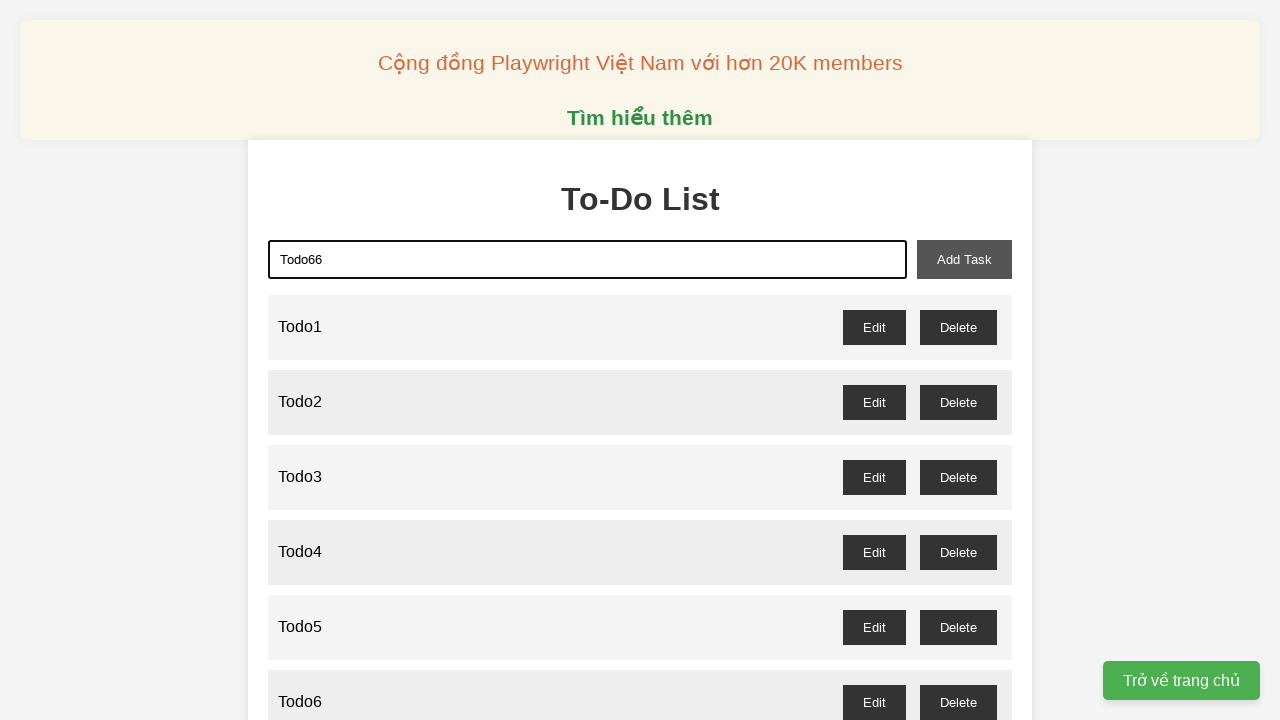

Clicked add task button to add Todo66 at (964, 259) on xpath=//button[@id="add-task"]
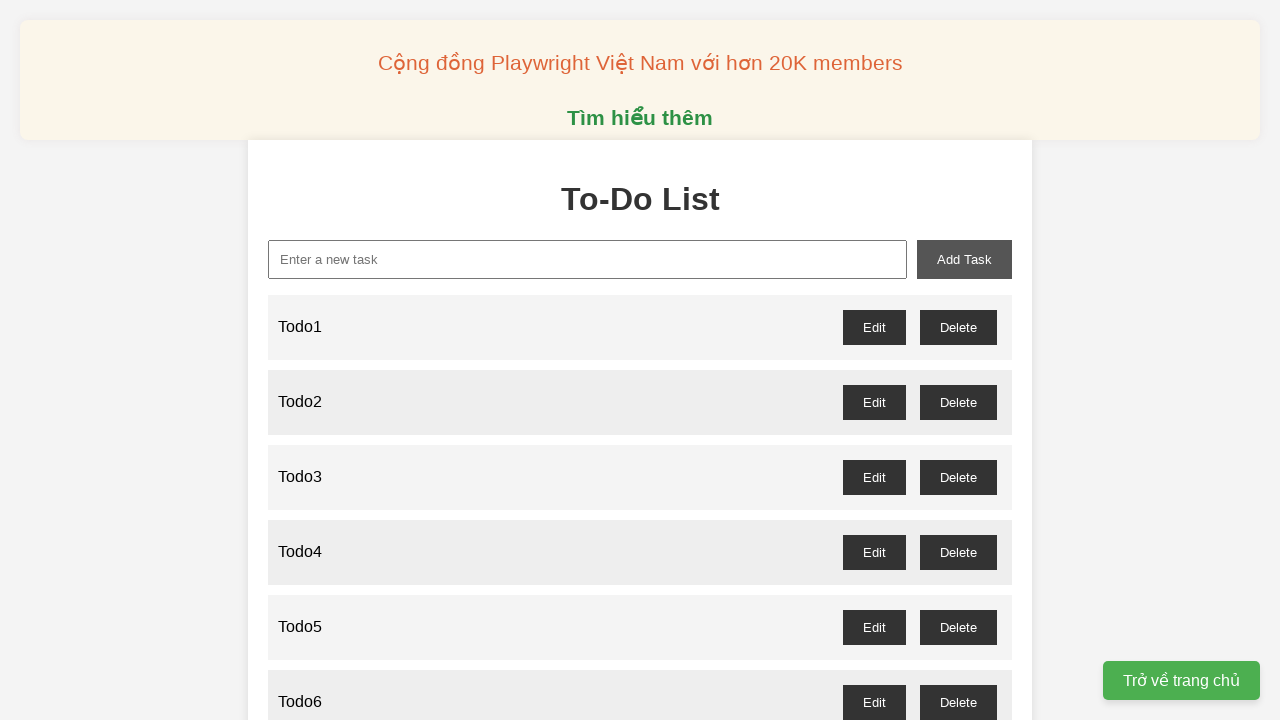

Filled new task input with 'Todo67' on xpath=//input[@id="new-task"]
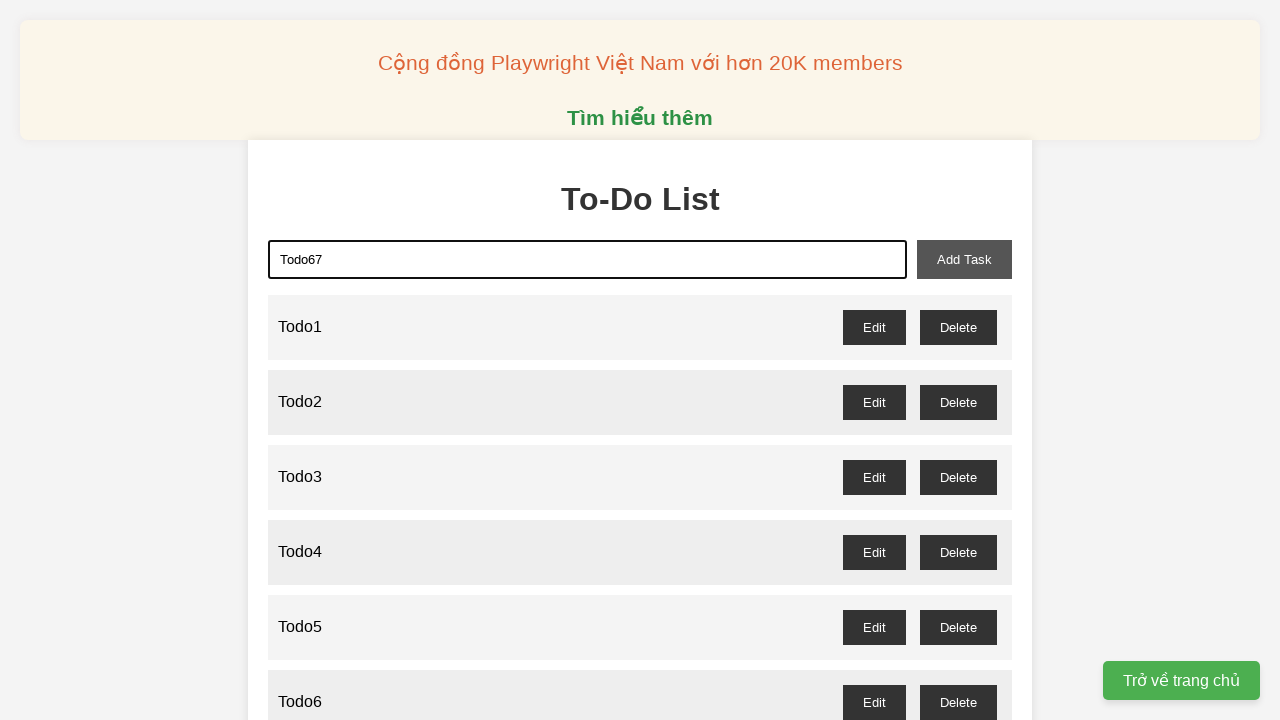

Clicked add task button to add Todo67 at (964, 259) on xpath=//button[@id="add-task"]
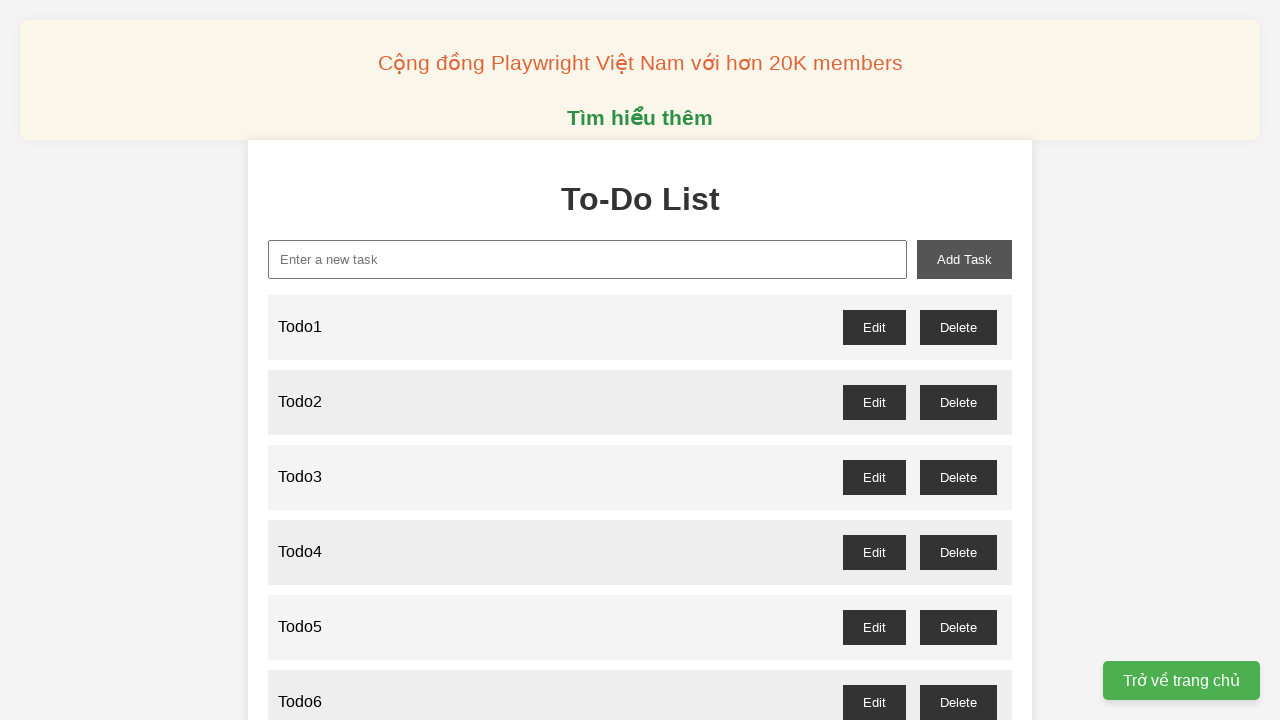

Filled new task input with 'Todo68' on xpath=//input[@id="new-task"]
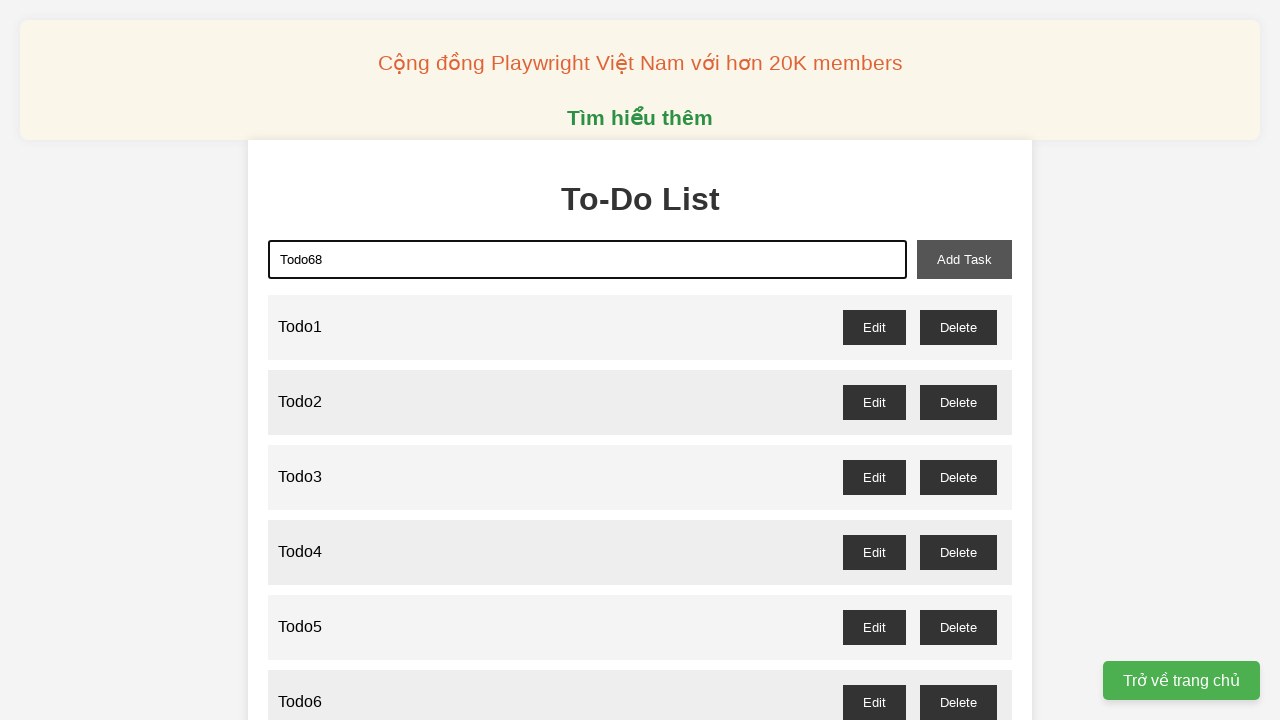

Clicked add task button to add Todo68 at (964, 259) on xpath=//button[@id="add-task"]
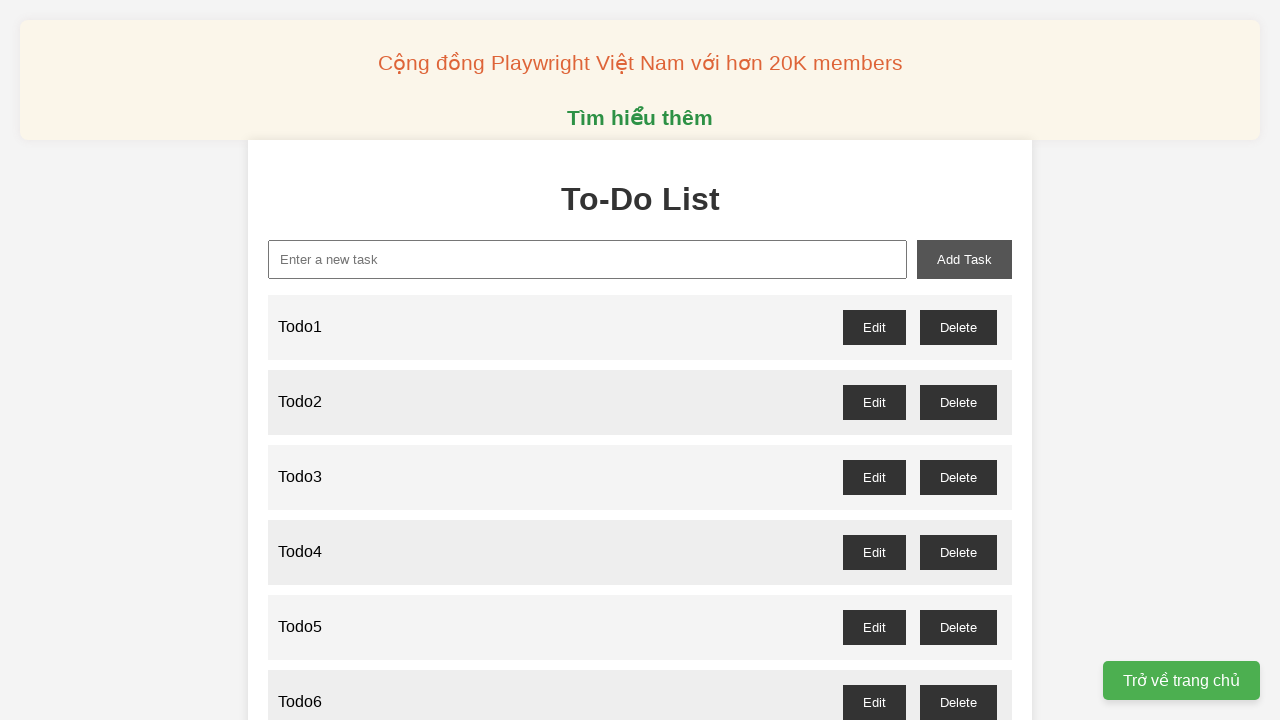

Filled new task input with 'Todo69' on xpath=//input[@id="new-task"]
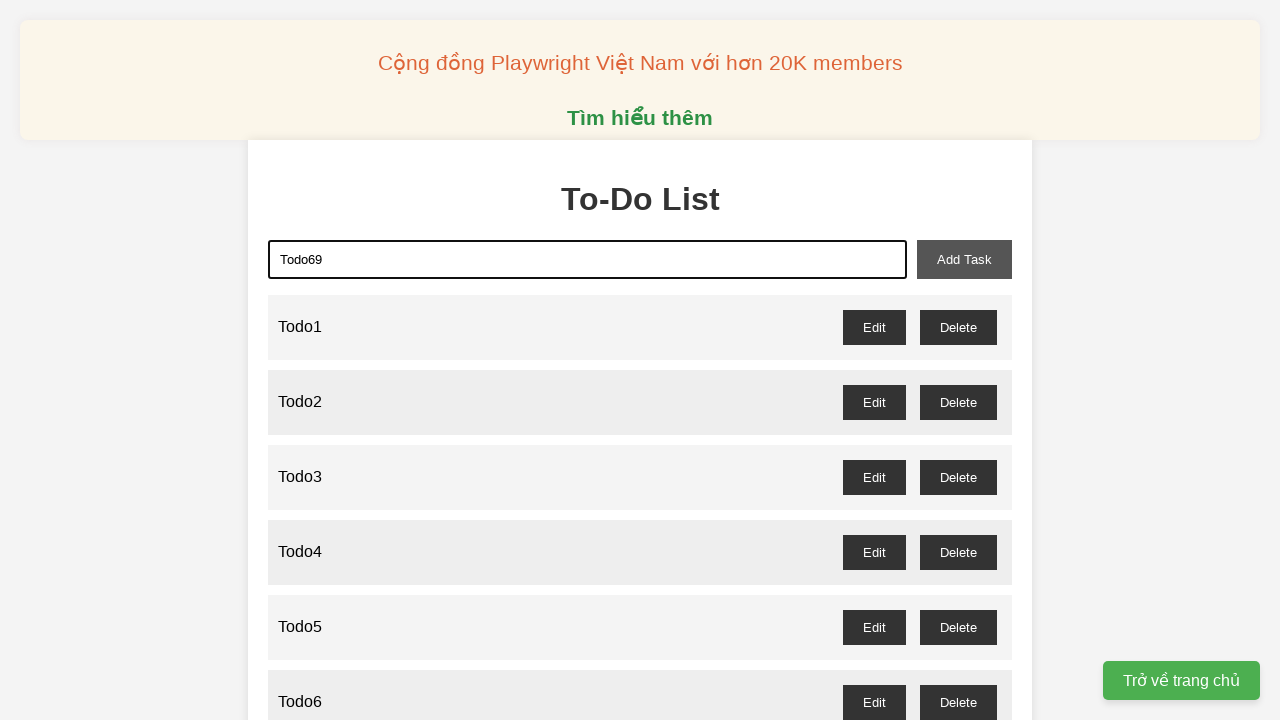

Clicked add task button to add Todo69 at (964, 259) on xpath=//button[@id="add-task"]
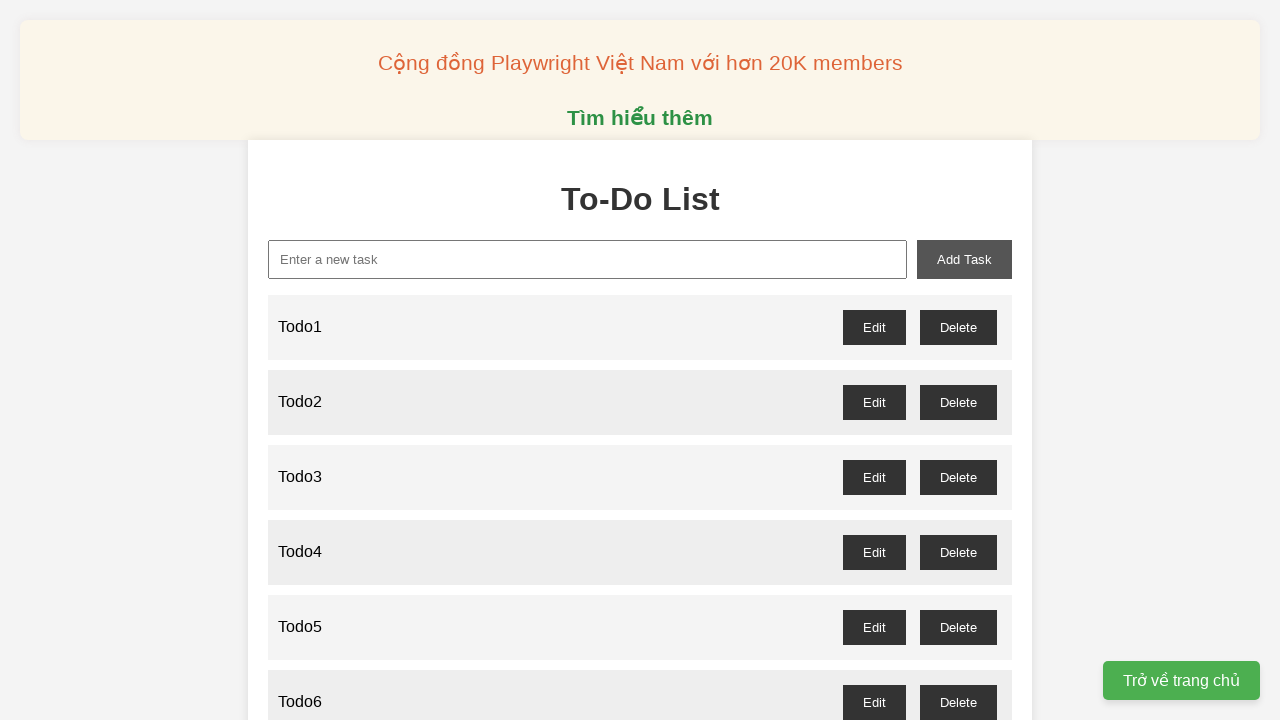

Filled new task input with 'Todo70' on xpath=//input[@id="new-task"]
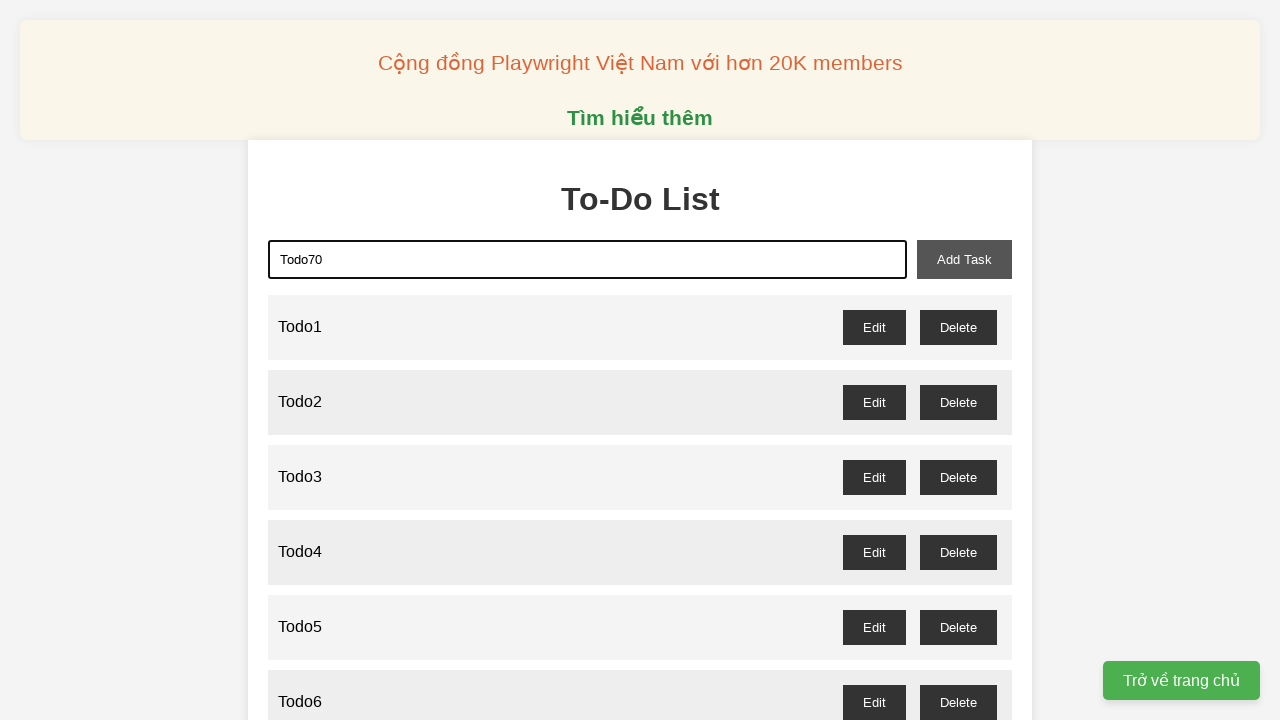

Clicked add task button to add Todo70 at (964, 259) on xpath=//button[@id="add-task"]
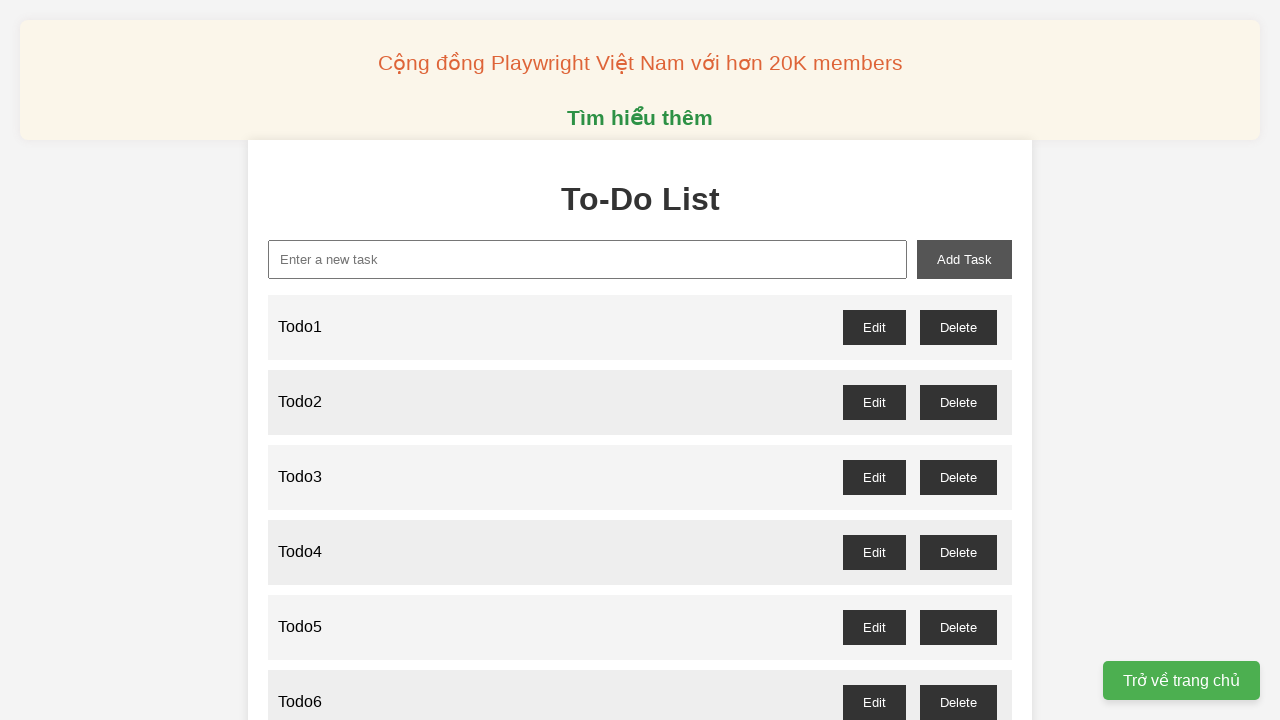

Filled new task input with 'Todo71' on xpath=//input[@id="new-task"]
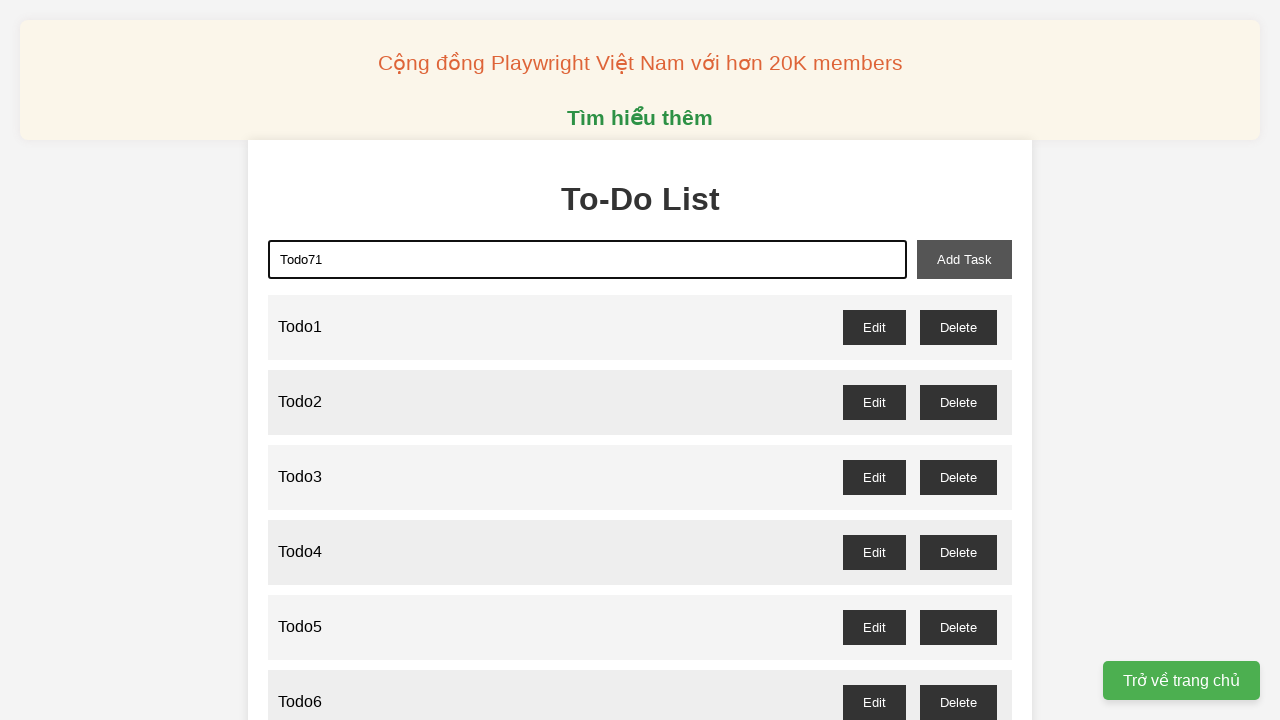

Clicked add task button to add Todo71 at (964, 259) on xpath=//button[@id="add-task"]
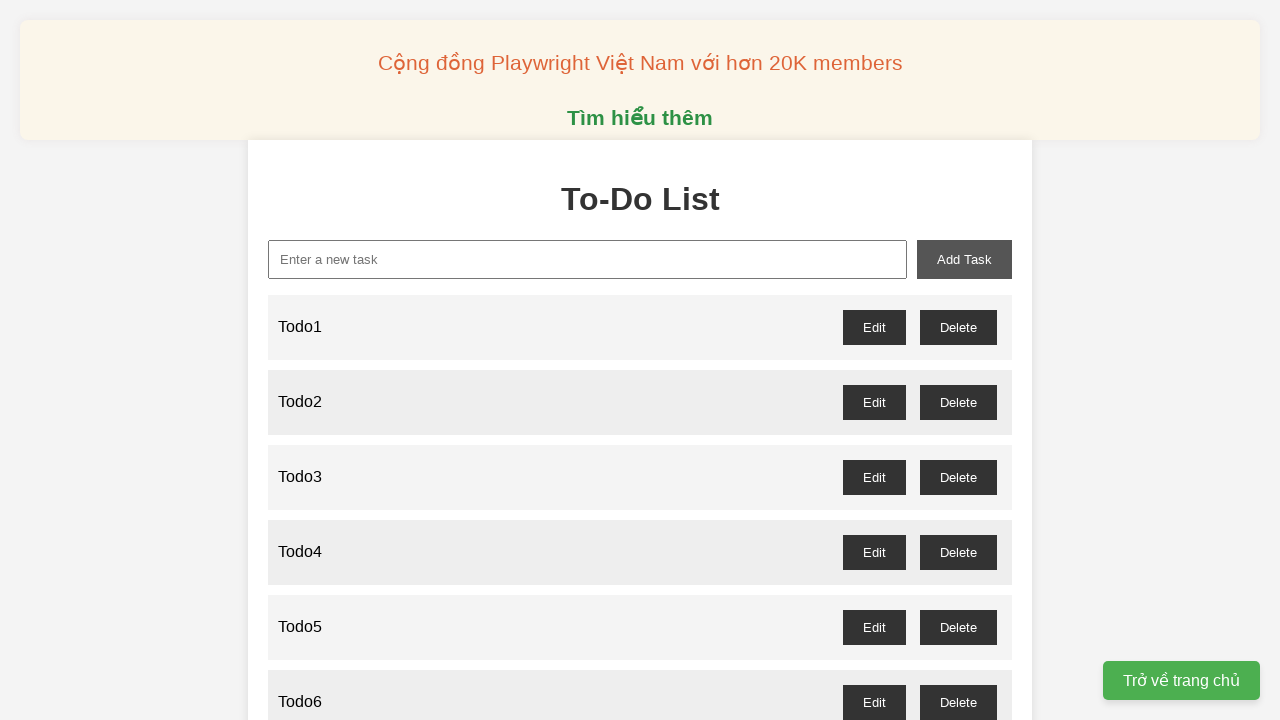

Filled new task input with 'Todo72' on xpath=//input[@id="new-task"]
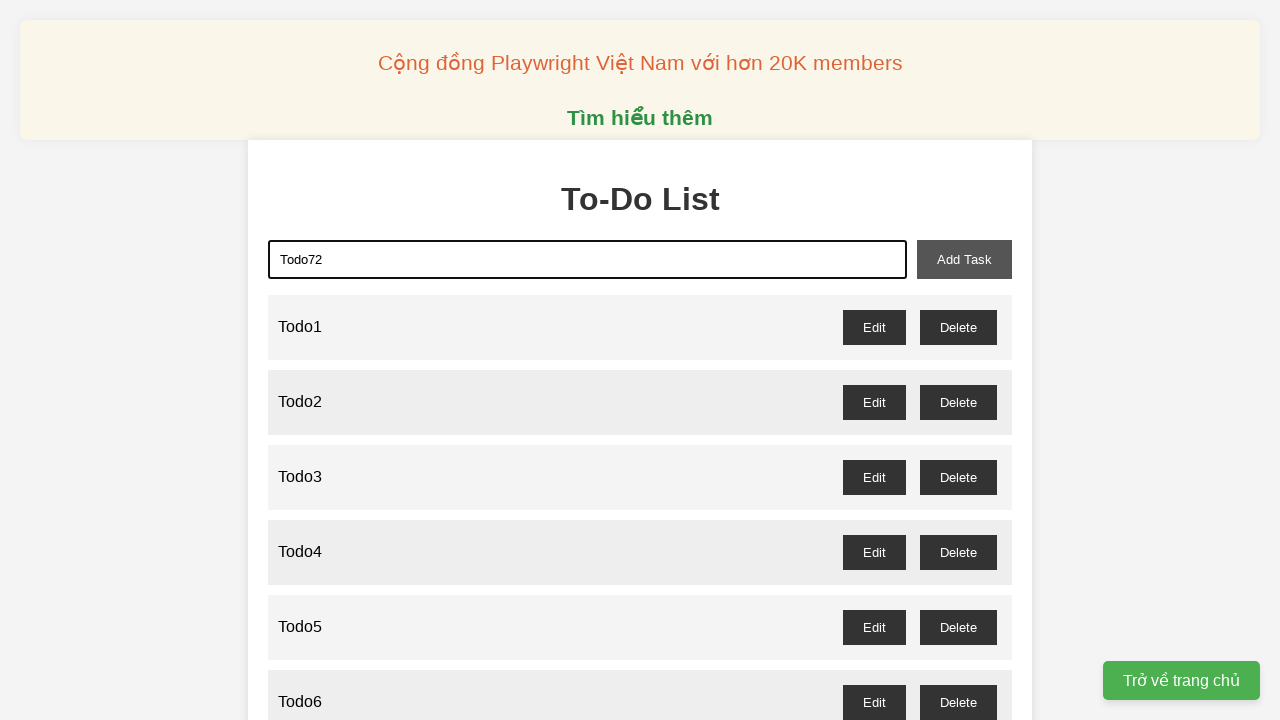

Clicked add task button to add Todo72 at (964, 259) on xpath=//button[@id="add-task"]
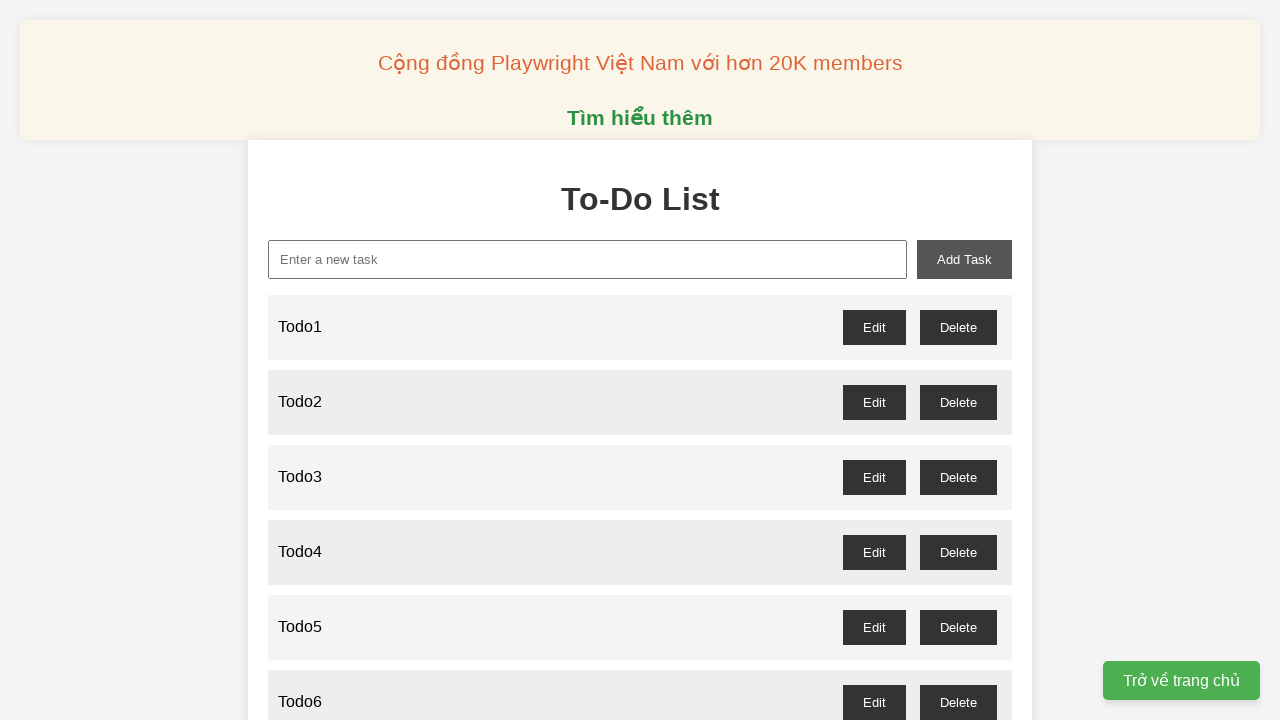

Filled new task input with 'Todo73' on xpath=//input[@id="new-task"]
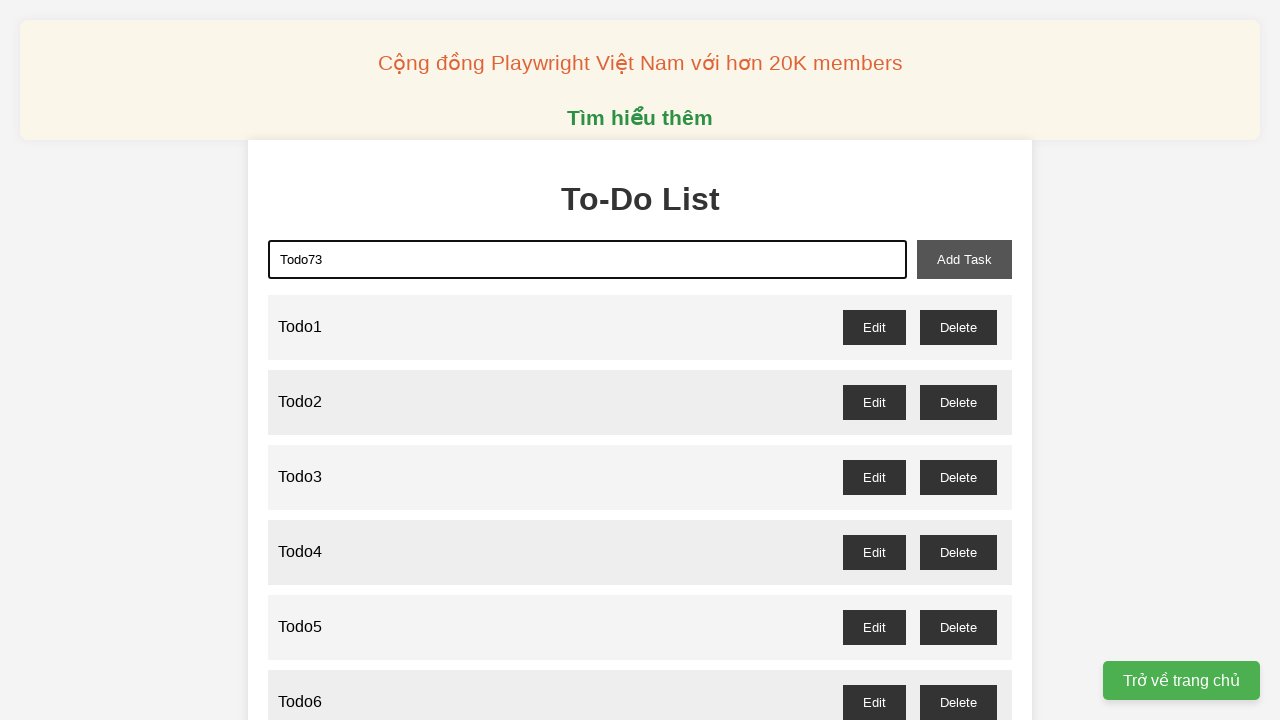

Clicked add task button to add Todo73 at (964, 259) on xpath=//button[@id="add-task"]
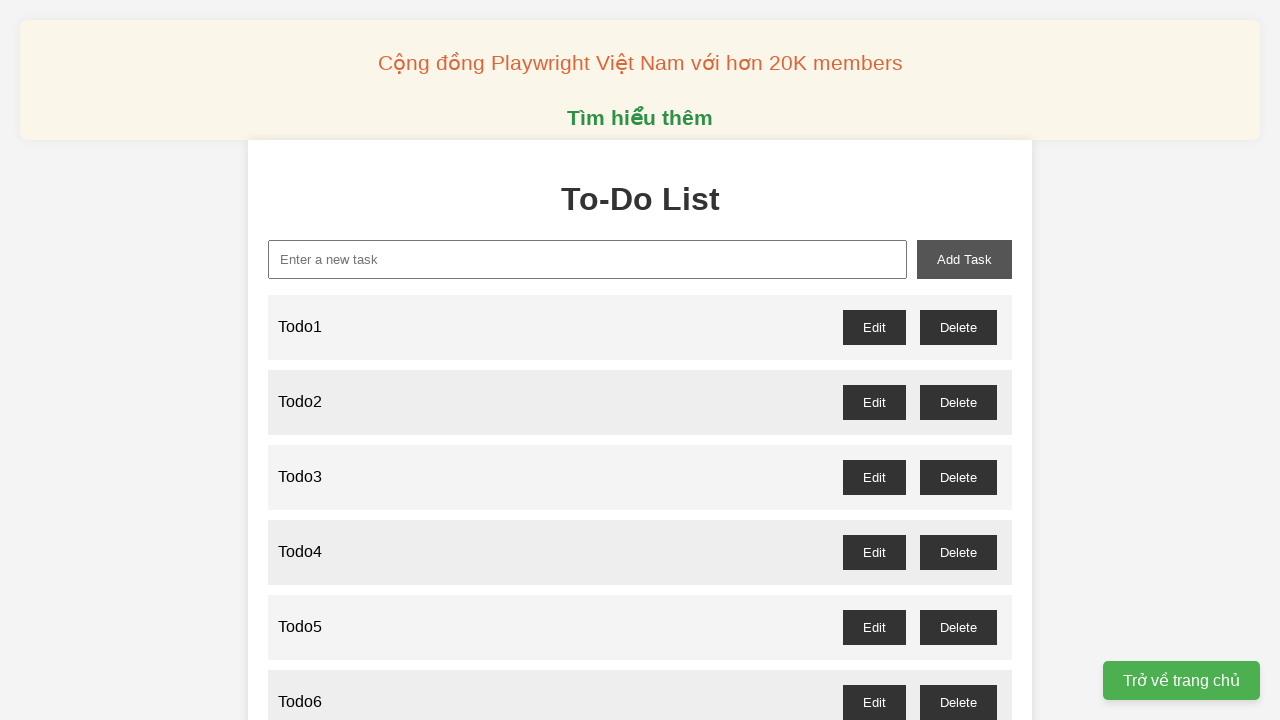

Filled new task input with 'Todo74' on xpath=//input[@id="new-task"]
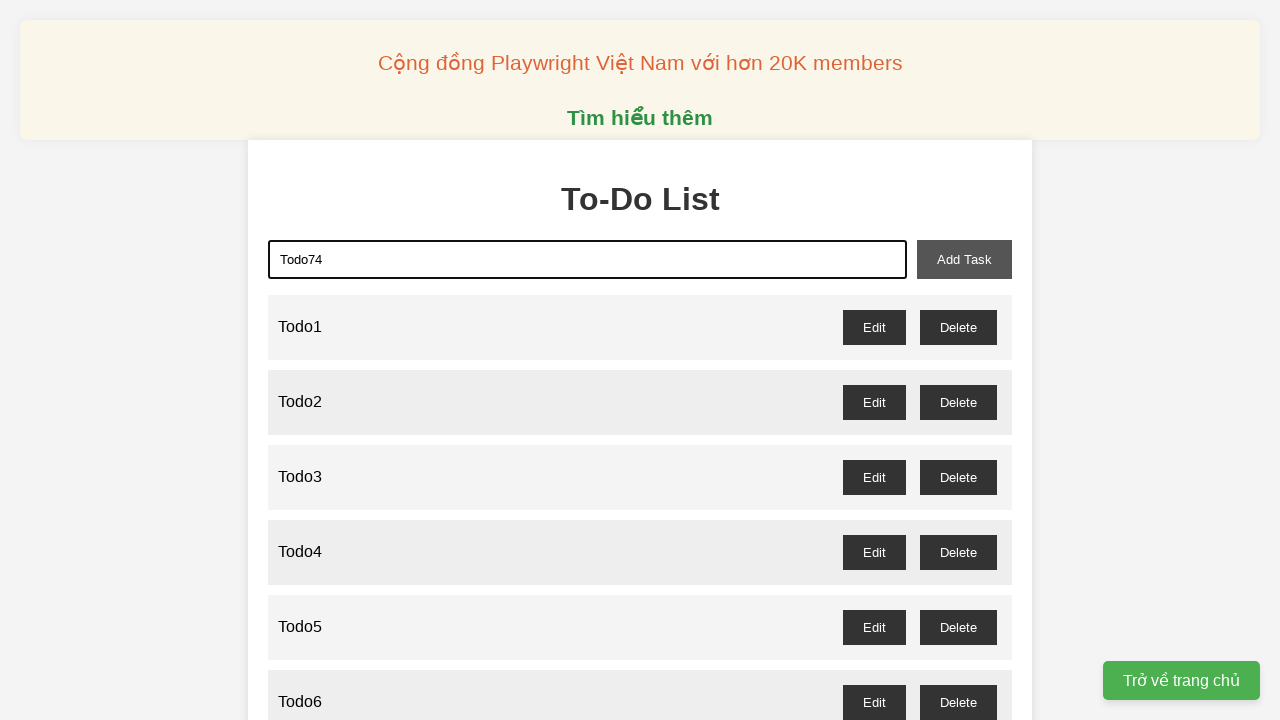

Clicked add task button to add Todo74 at (964, 259) on xpath=//button[@id="add-task"]
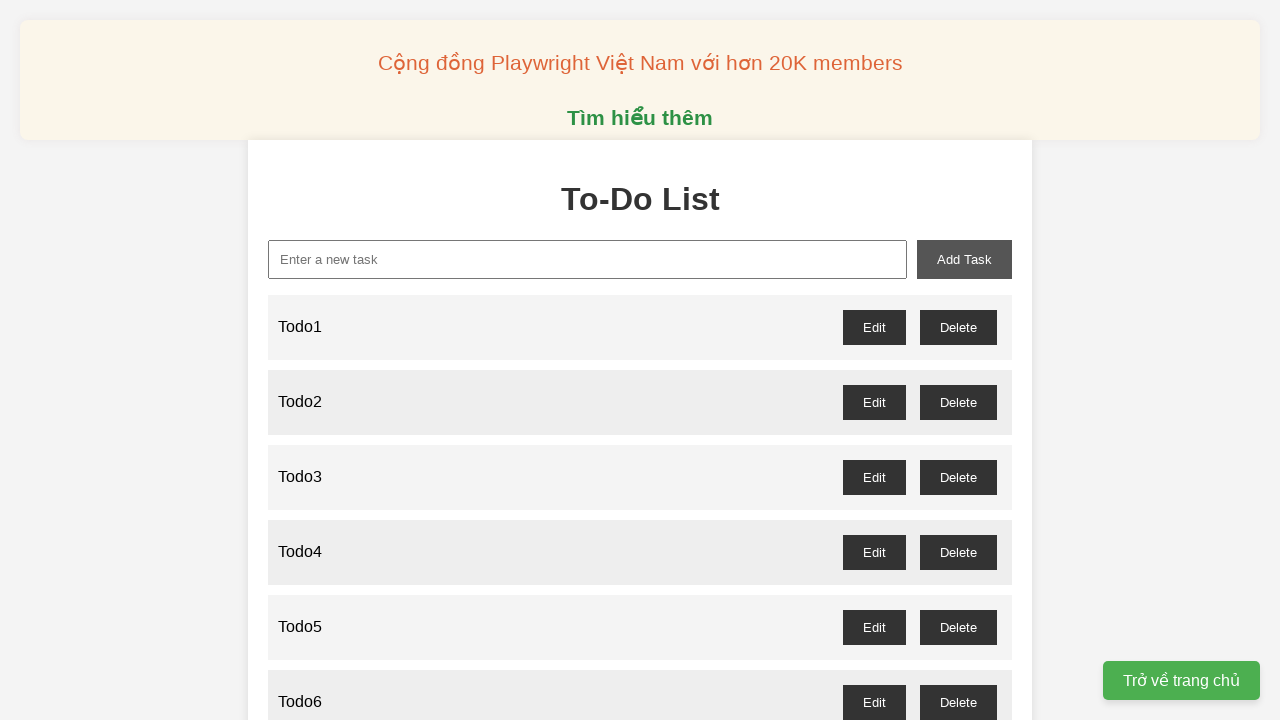

Filled new task input with 'Todo75' on xpath=//input[@id="new-task"]
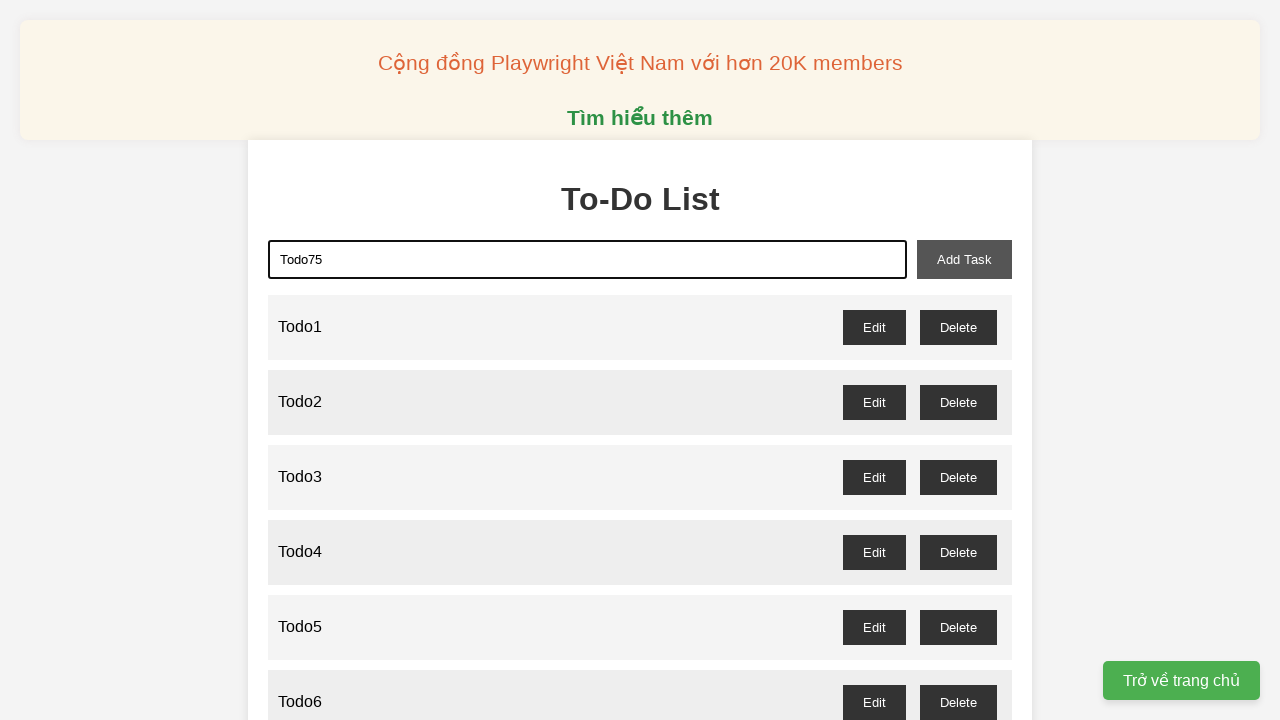

Clicked add task button to add Todo75 at (964, 259) on xpath=//button[@id="add-task"]
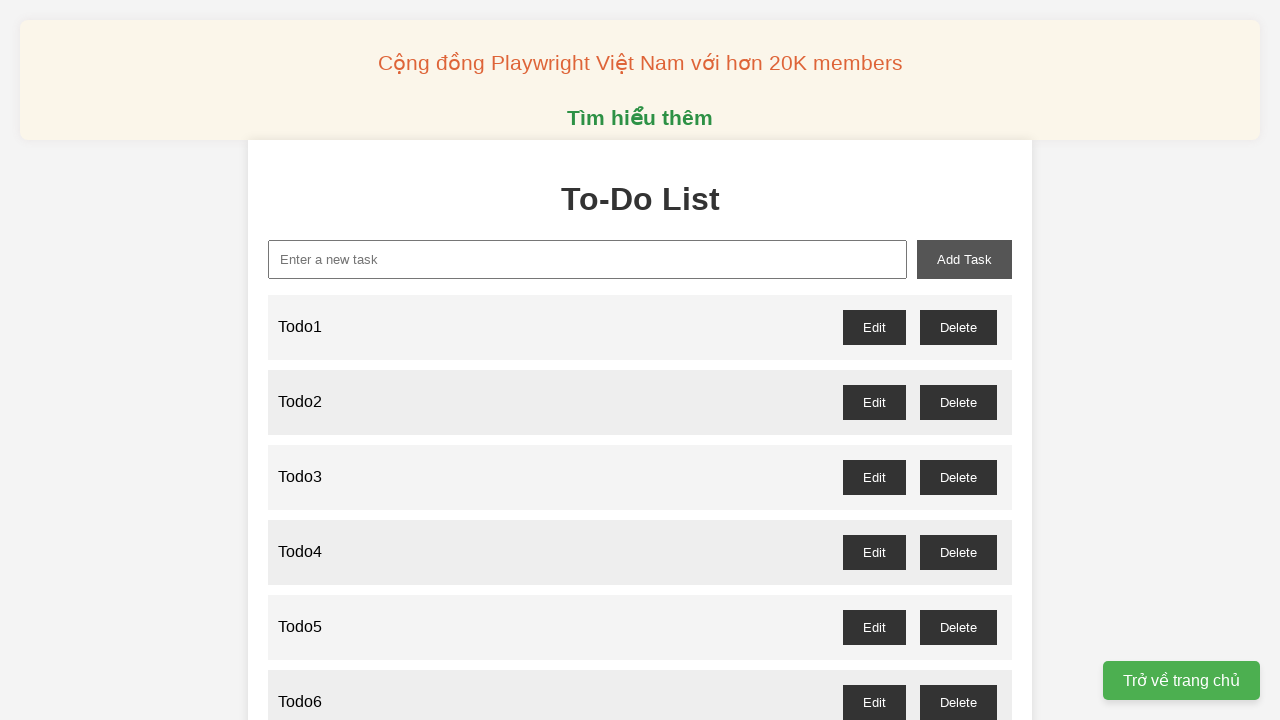

Filled new task input with 'Todo76' on xpath=//input[@id="new-task"]
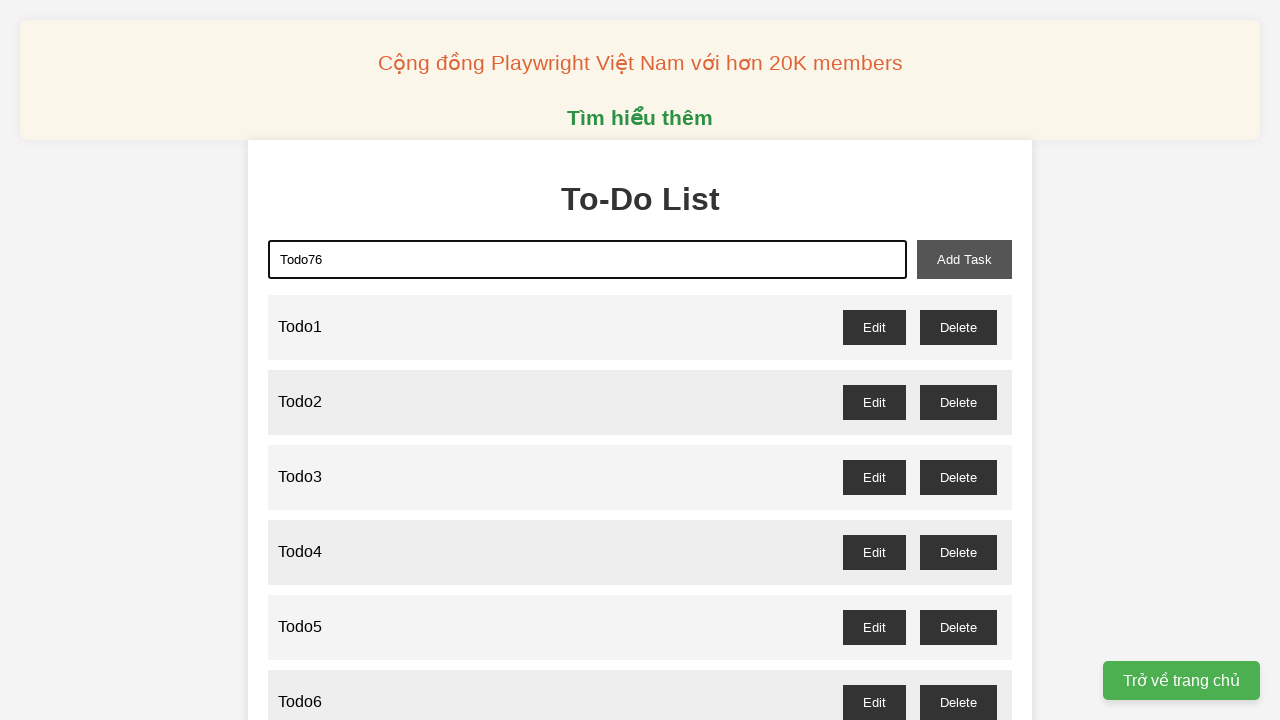

Clicked add task button to add Todo76 at (964, 259) on xpath=//button[@id="add-task"]
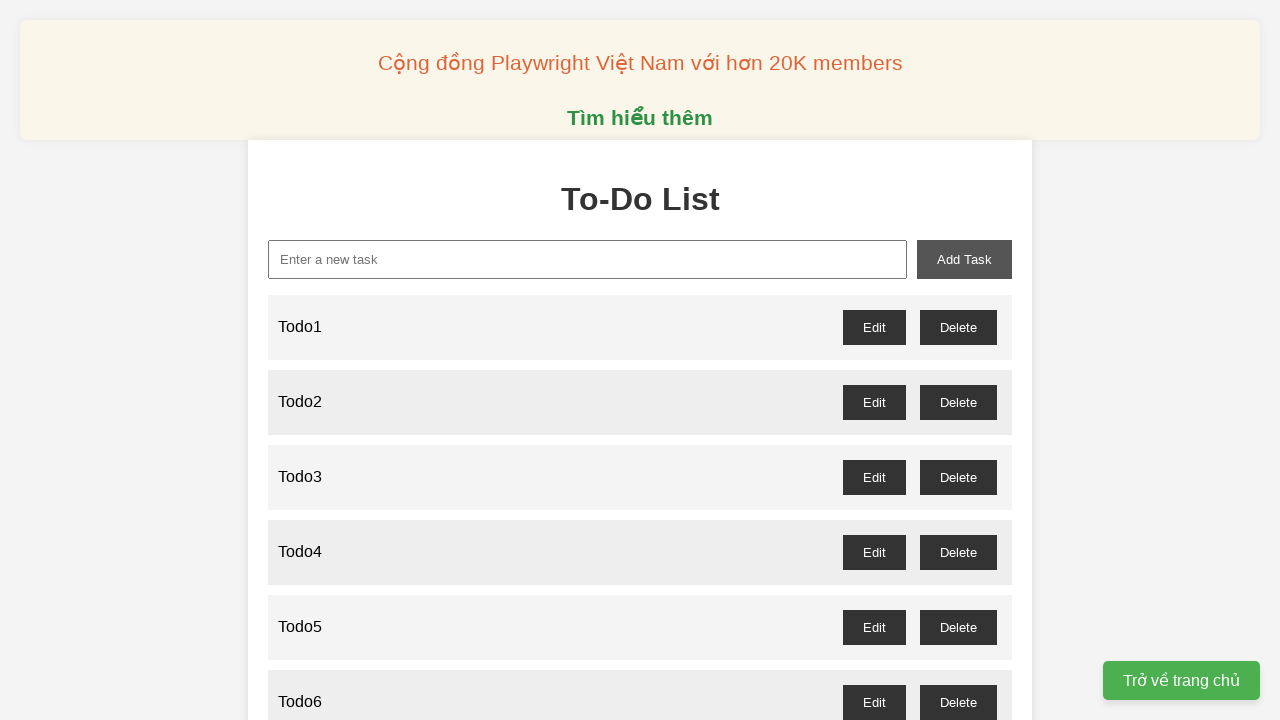

Filled new task input with 'Todo77' on xpath=//input[@id="new-task"]
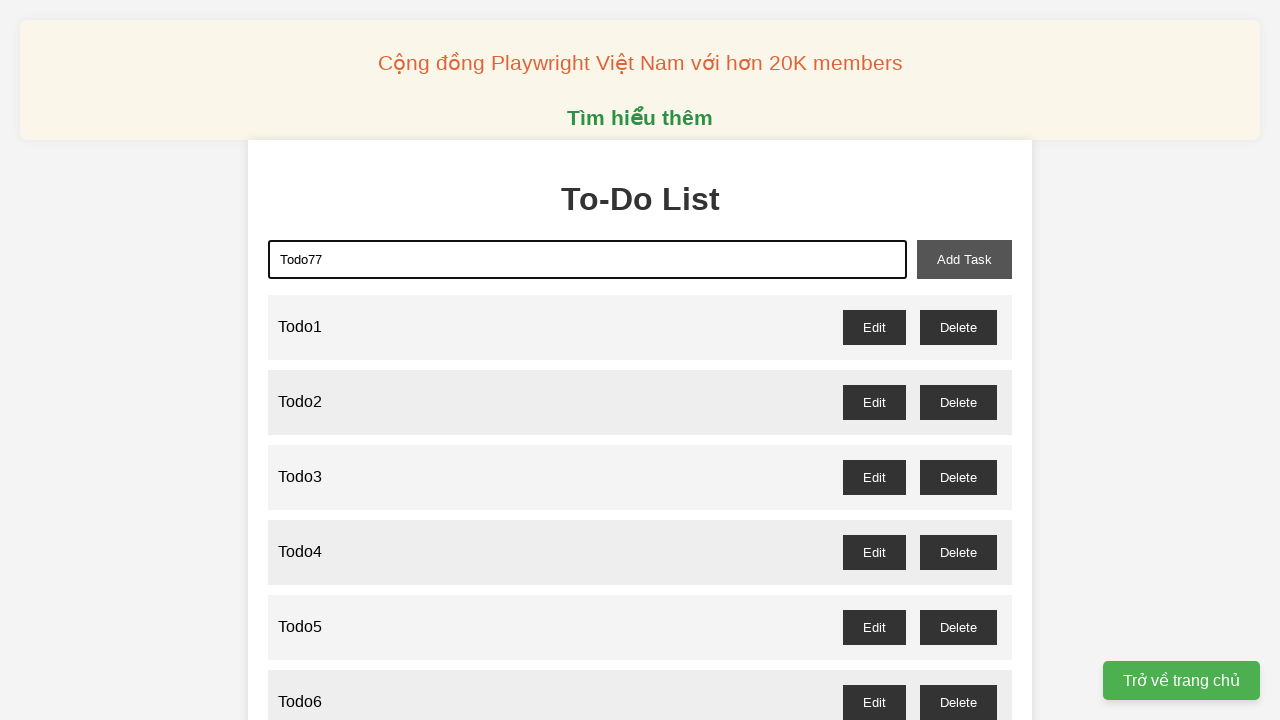

Clicked add task button to add Todo77 at (964, 259) on xpath=//button[@id="add-task"]
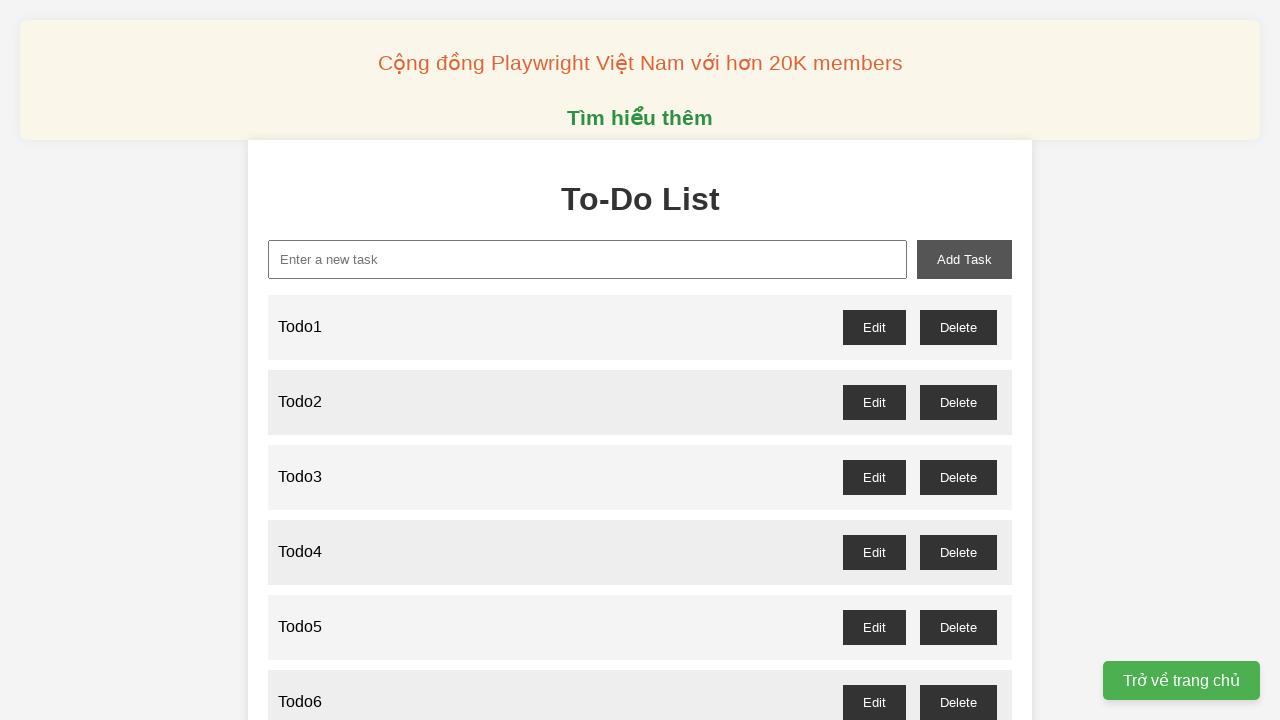

Filled new task input with 'Todo78' on xpath=//input[@id="new-task"]
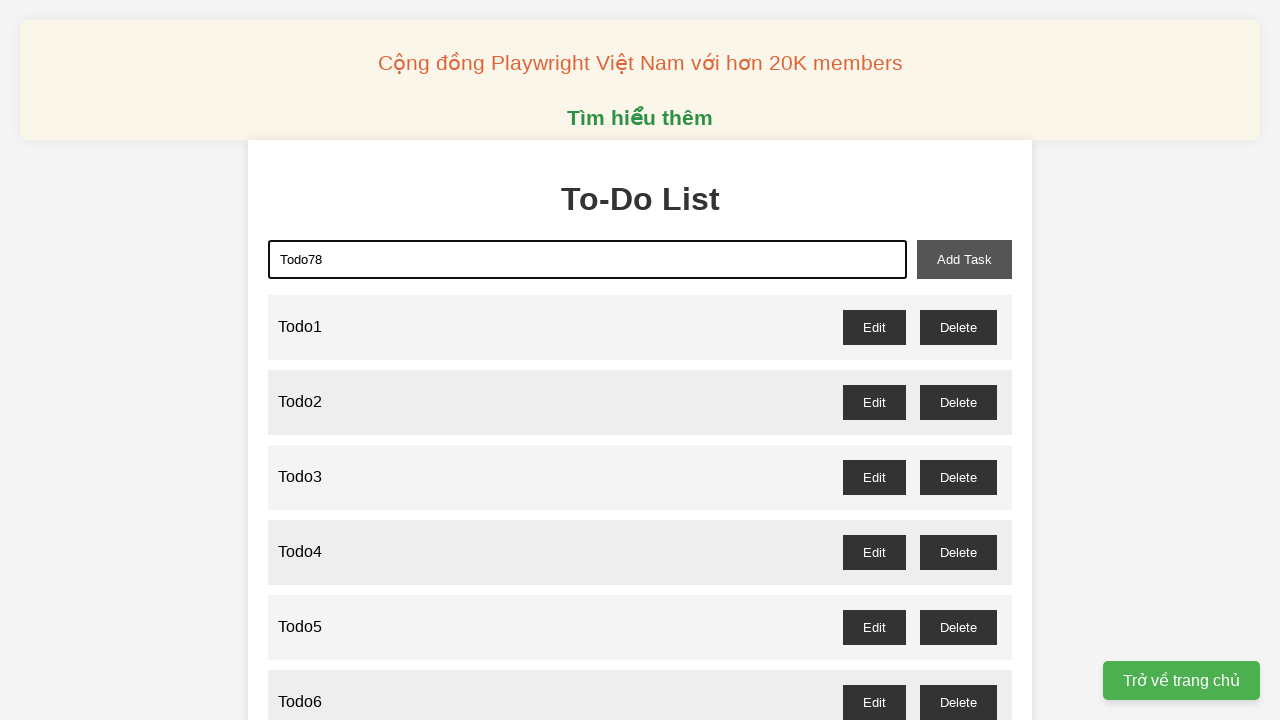

Clicked add task button to add Todo78 at (964, 259) on xpath=//button[@id="add-task"]
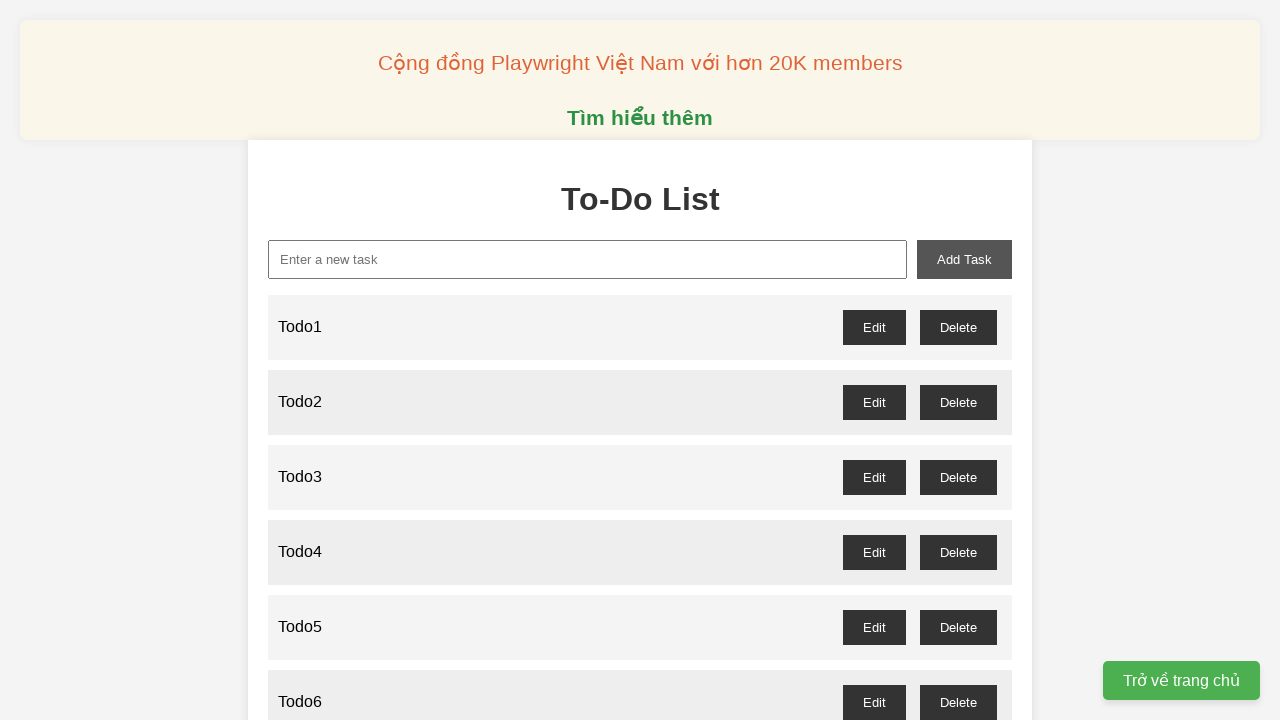

Filled new task input with 'Todo79' on xpath=//input[@id="new-task"]
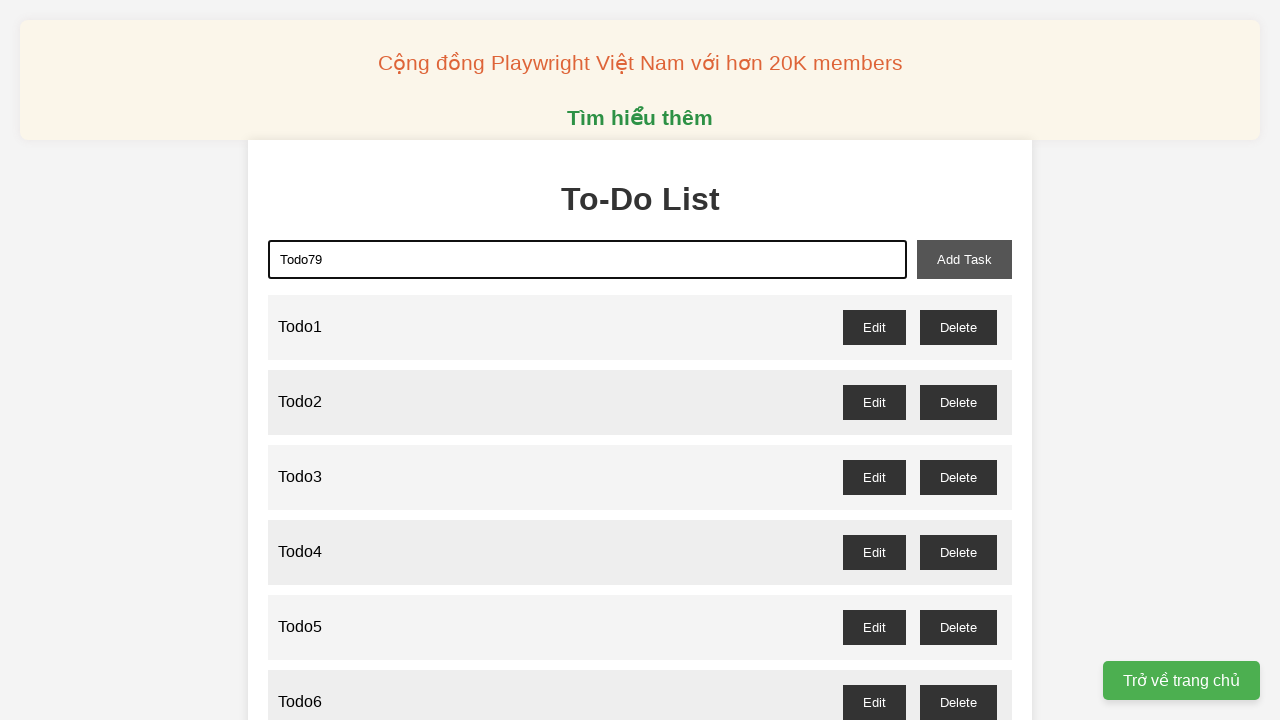

Clicked add task button to add Todo79 at (964, 259) on xpath=//button[@id="add-task"]
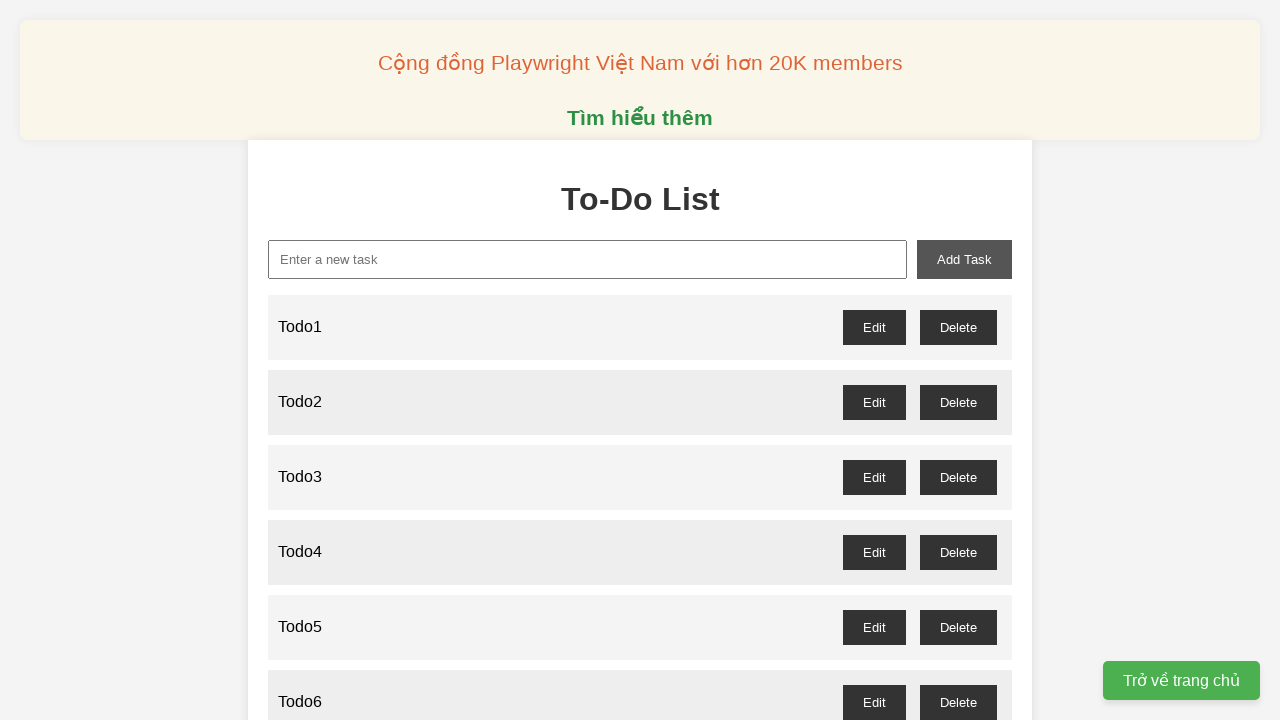

Filled new task input with 'Todo80' on xpath=//input[@id="new-task"]
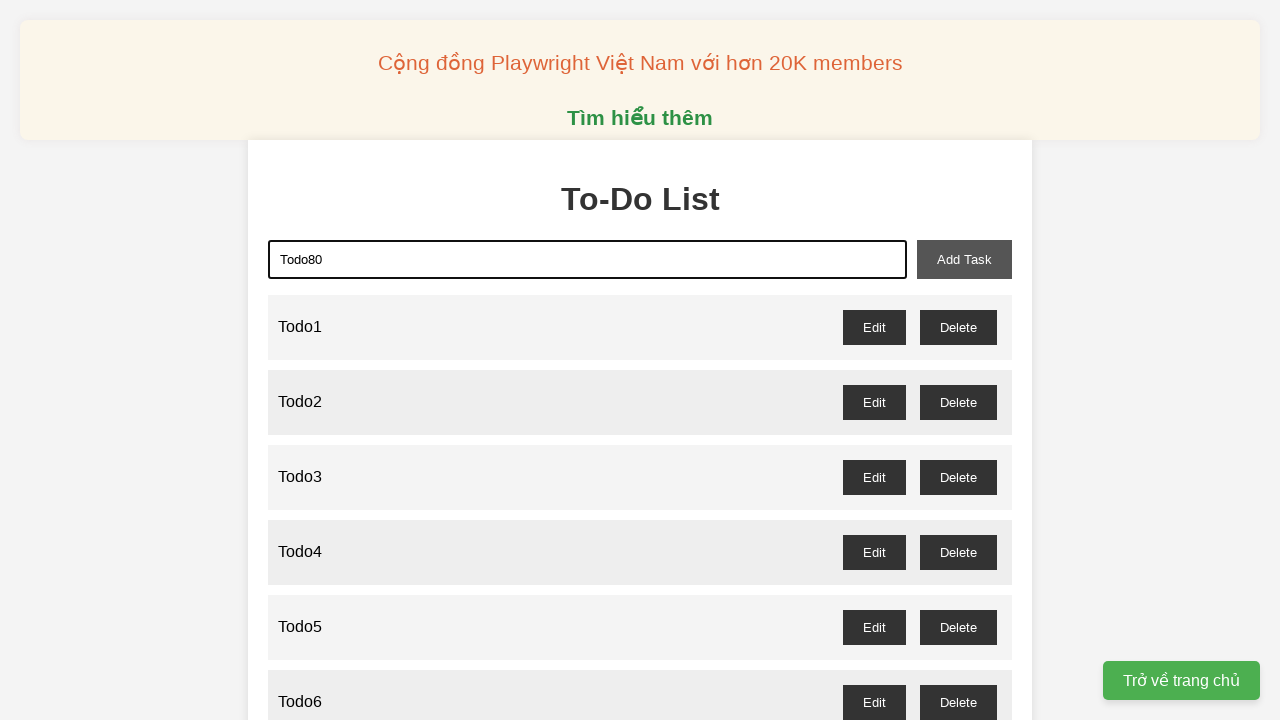

Clicked add task button to add Todo80 at (964, 259) on xpath=//button[@id="add-task"]
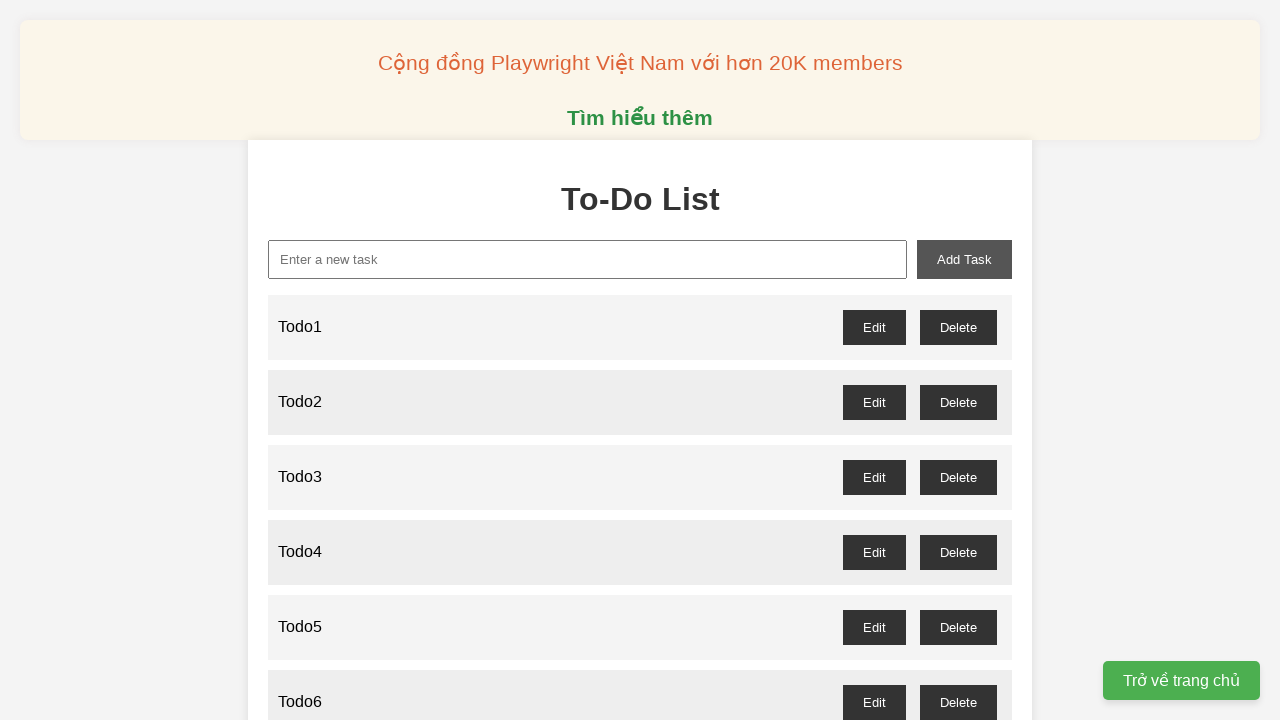

Filled new task input with 'Todo81' on xpath=//input[@id="new-task"]
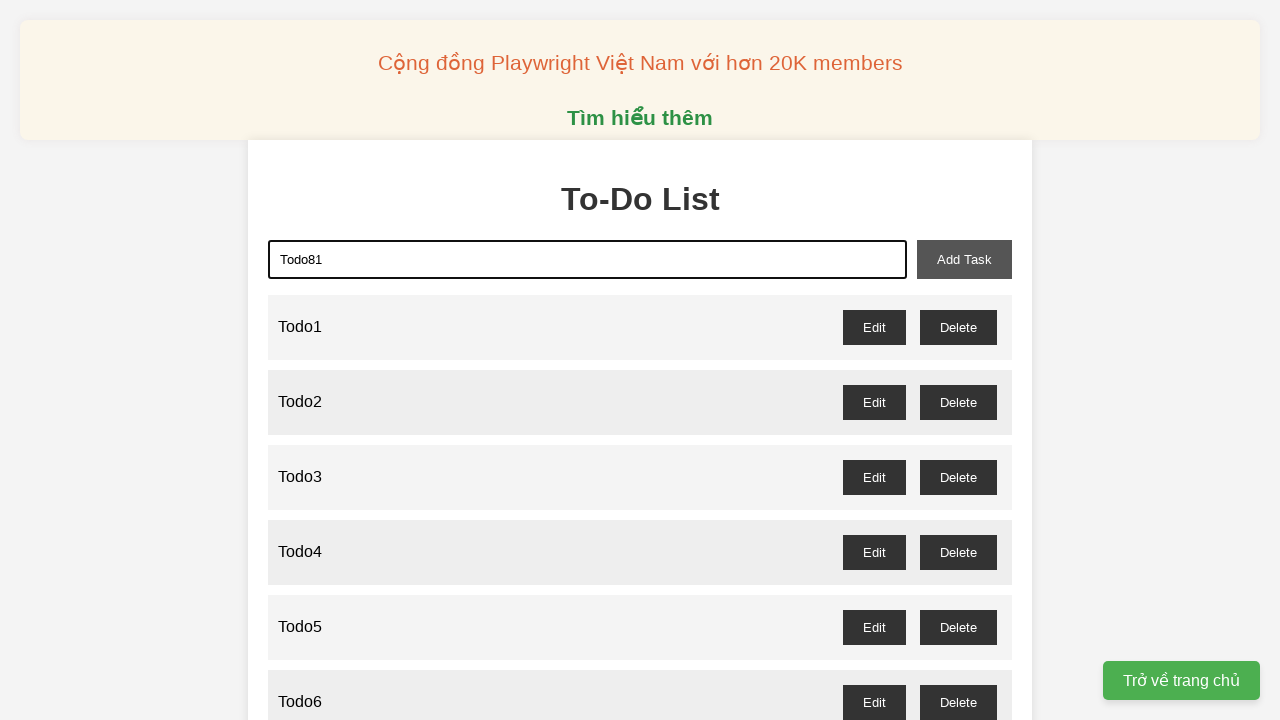

Clicked add task button to add Todo81 at (964, 259) on xpath=//button[@id="add-task"]
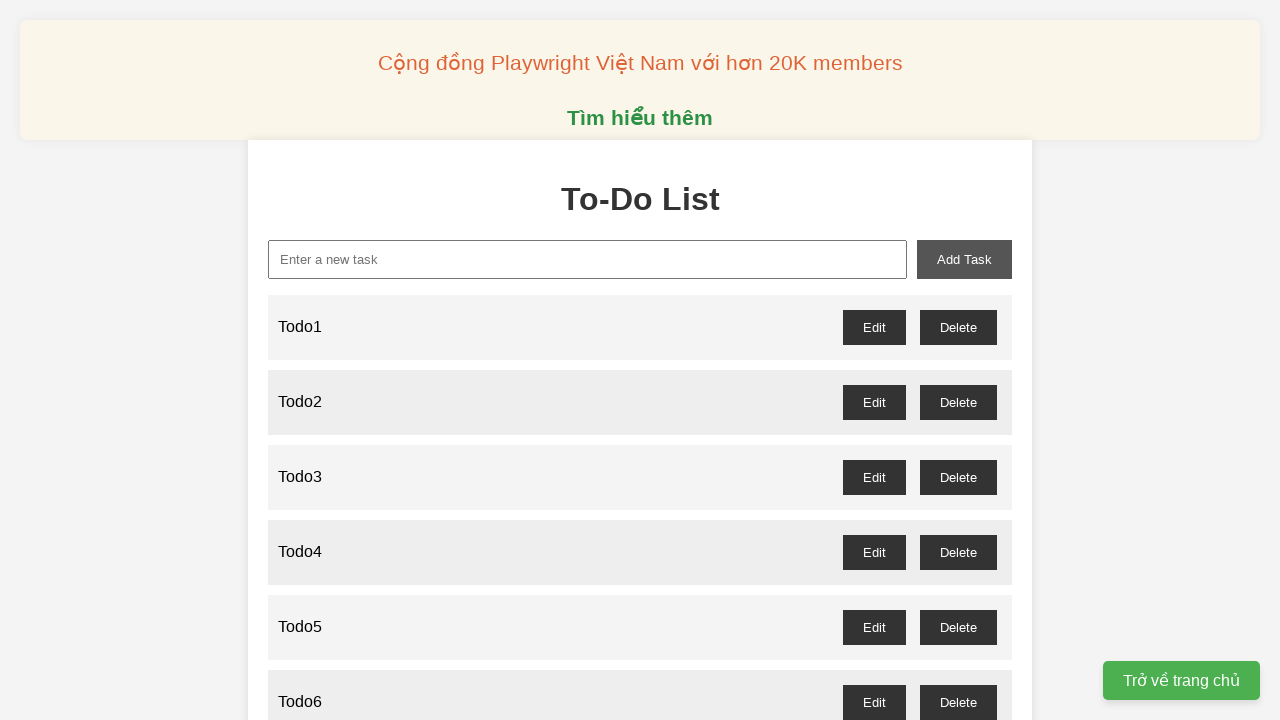

Filled new task input with 'Todo82' on xpath=//input[@id="new-task"]
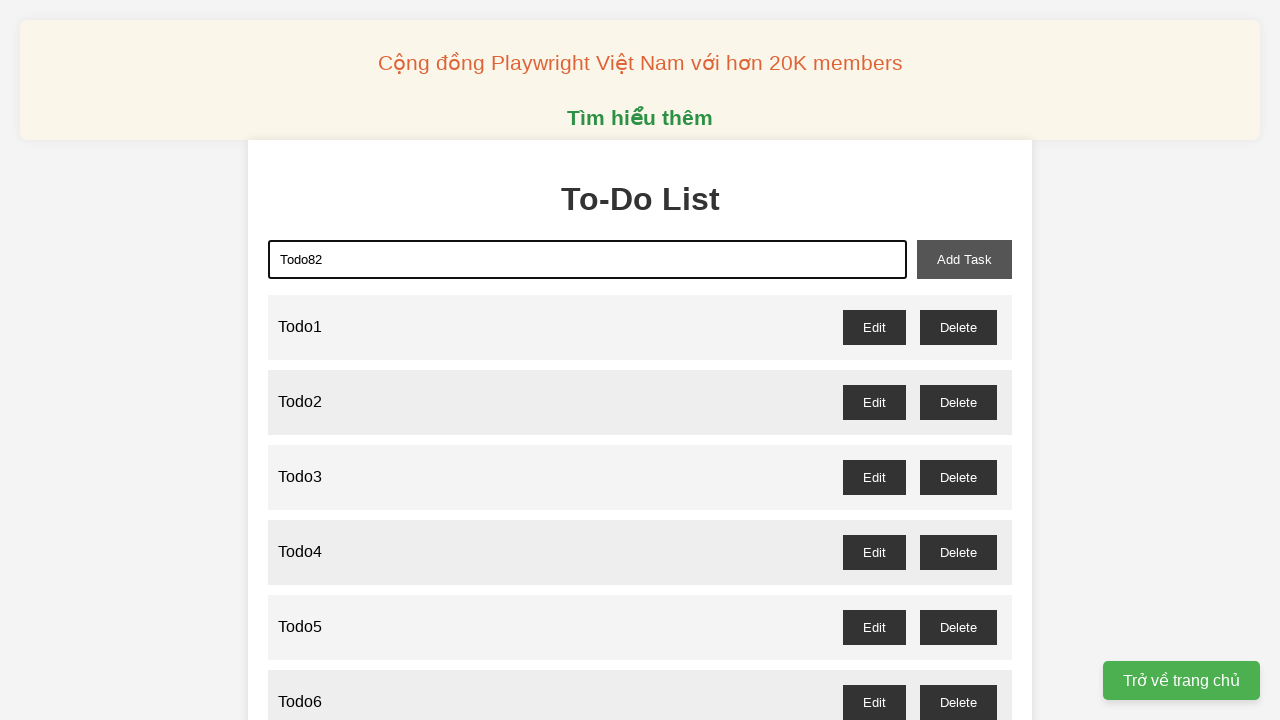

Clicked add task button to add Todo82 at (964, 259) on xpath=//button[@id="add-task"]
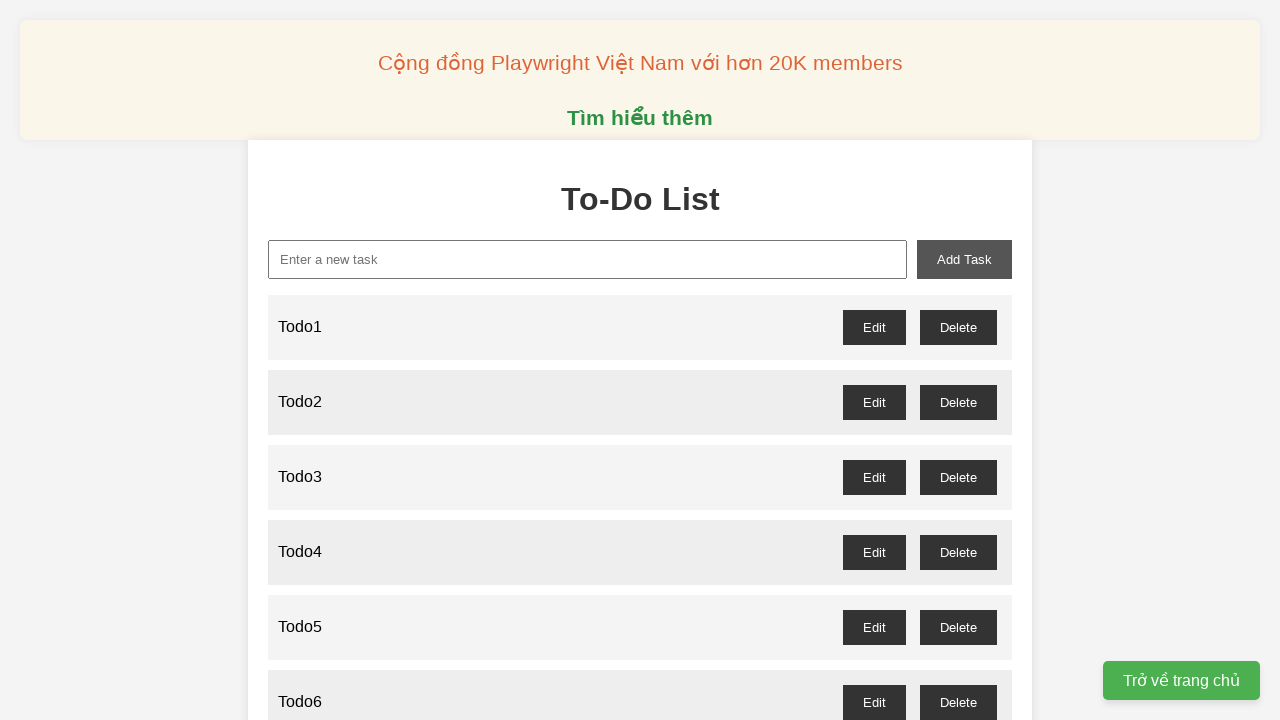

Filled new task input with 'Todo83' on xpath=//input[@id="new-task"]
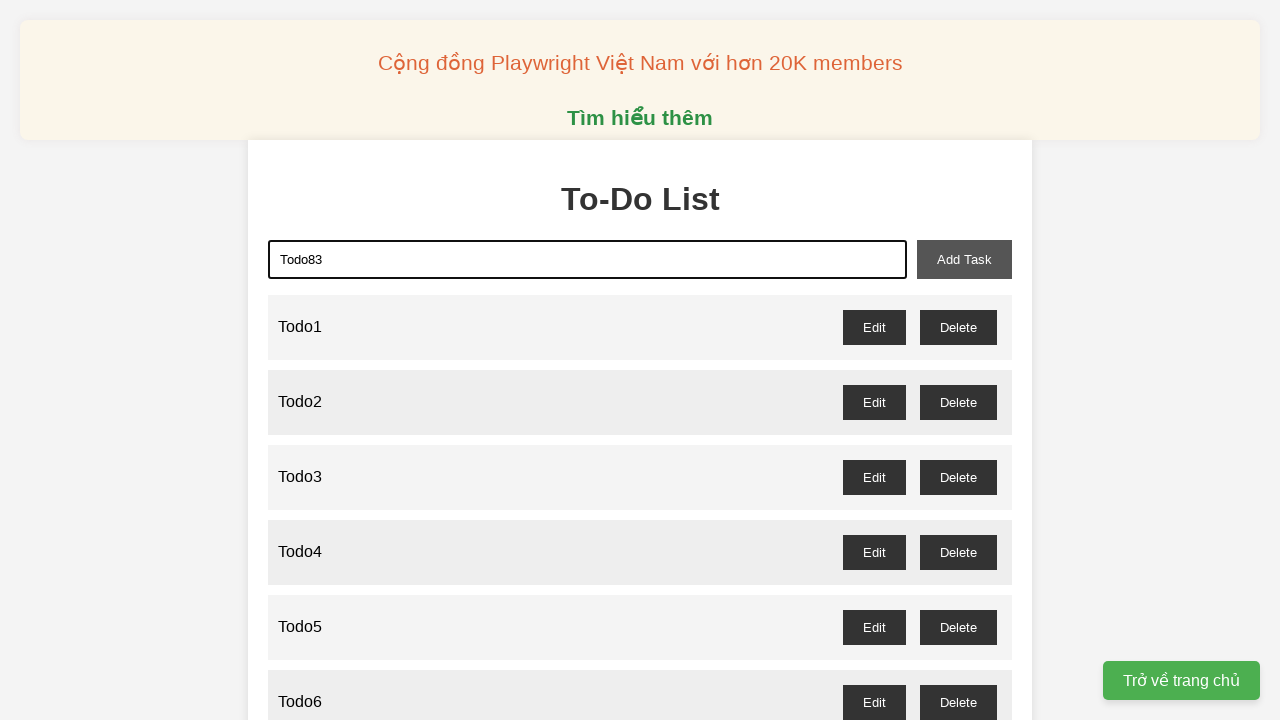

Clicked add task button to add Todo83 at (964, 259) on xpath=//button[@id="add-task"]
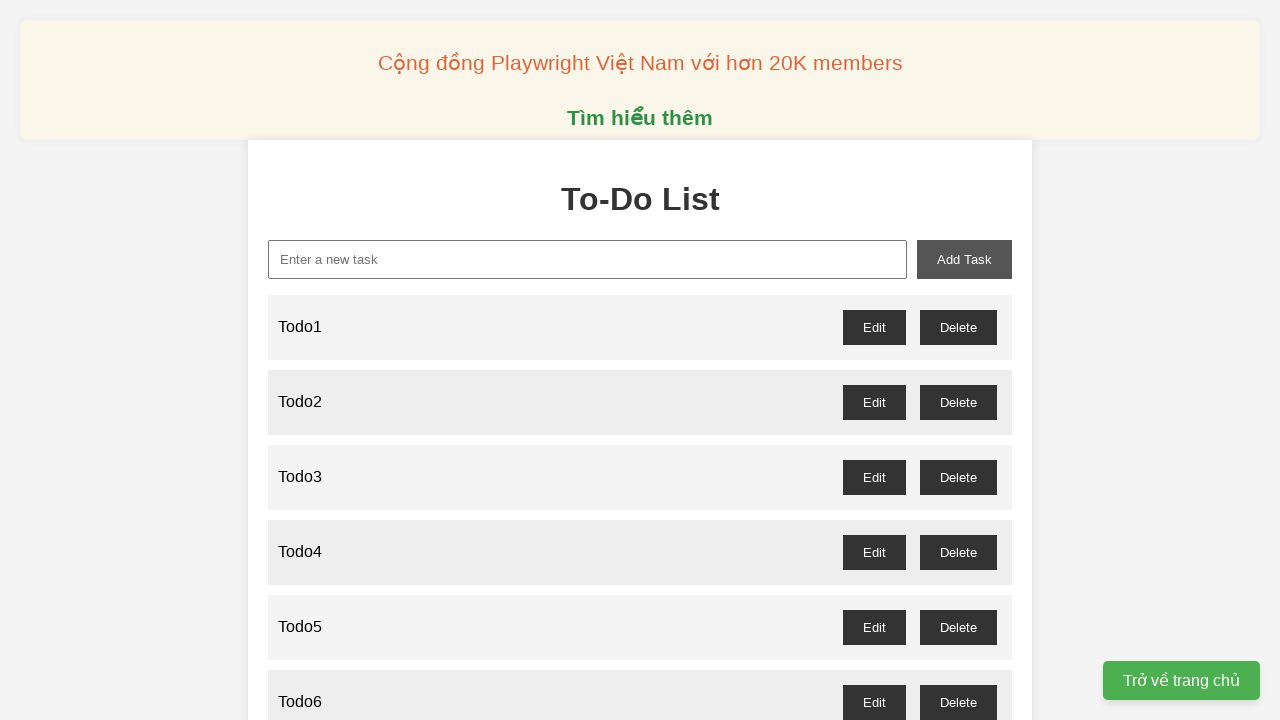

Filled new task input with 'Todo84' on xpath=//input[@id="new-task"]
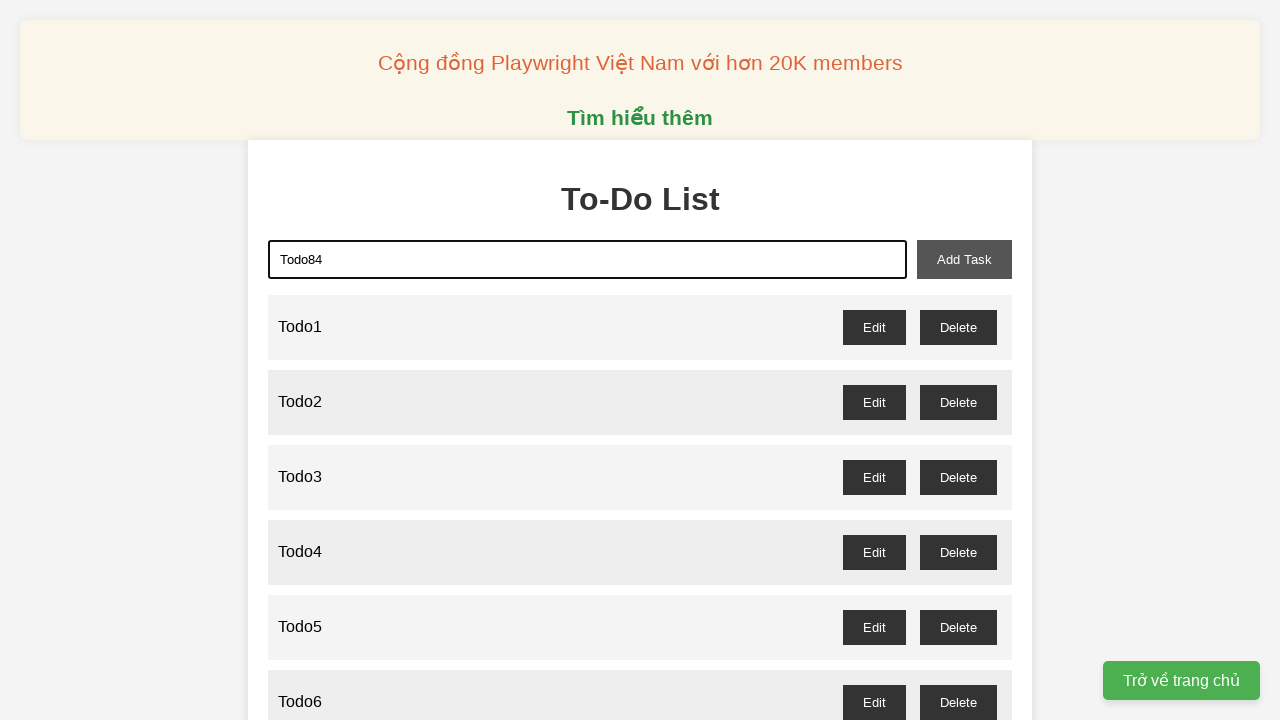

Clicked add task button to add Todo84 at (964, 259) on xpath=//button[@id="add-task"]
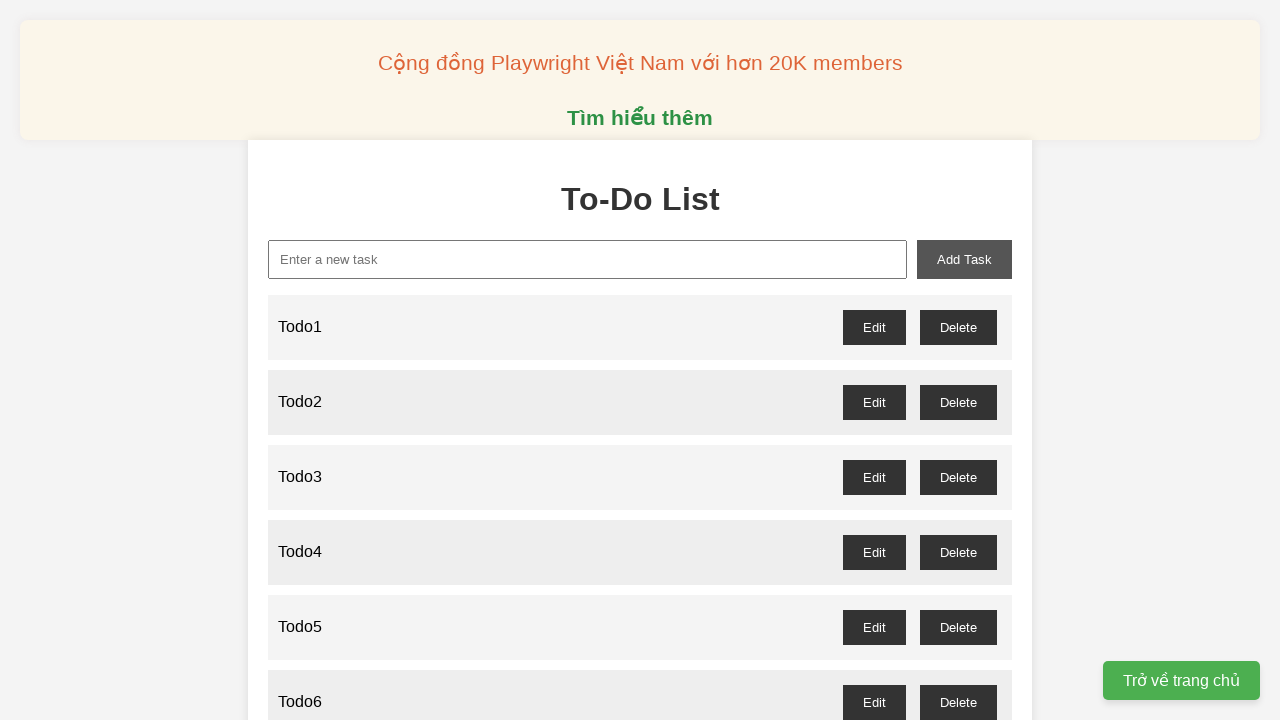

Filled new task input with 'Todo85' on xpath=//input[@id="new-task"]
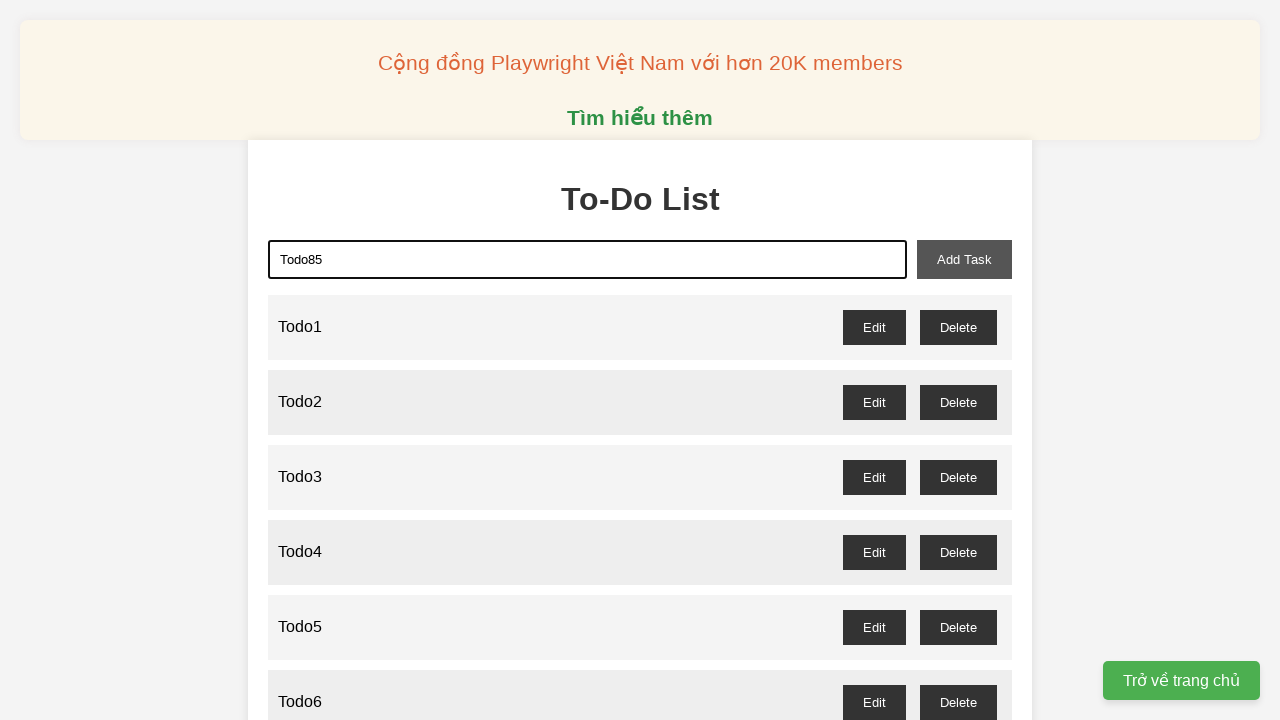

Clicked add task button to add Todo85 at (964, 259) on xpath=//button[@id="add-task"]
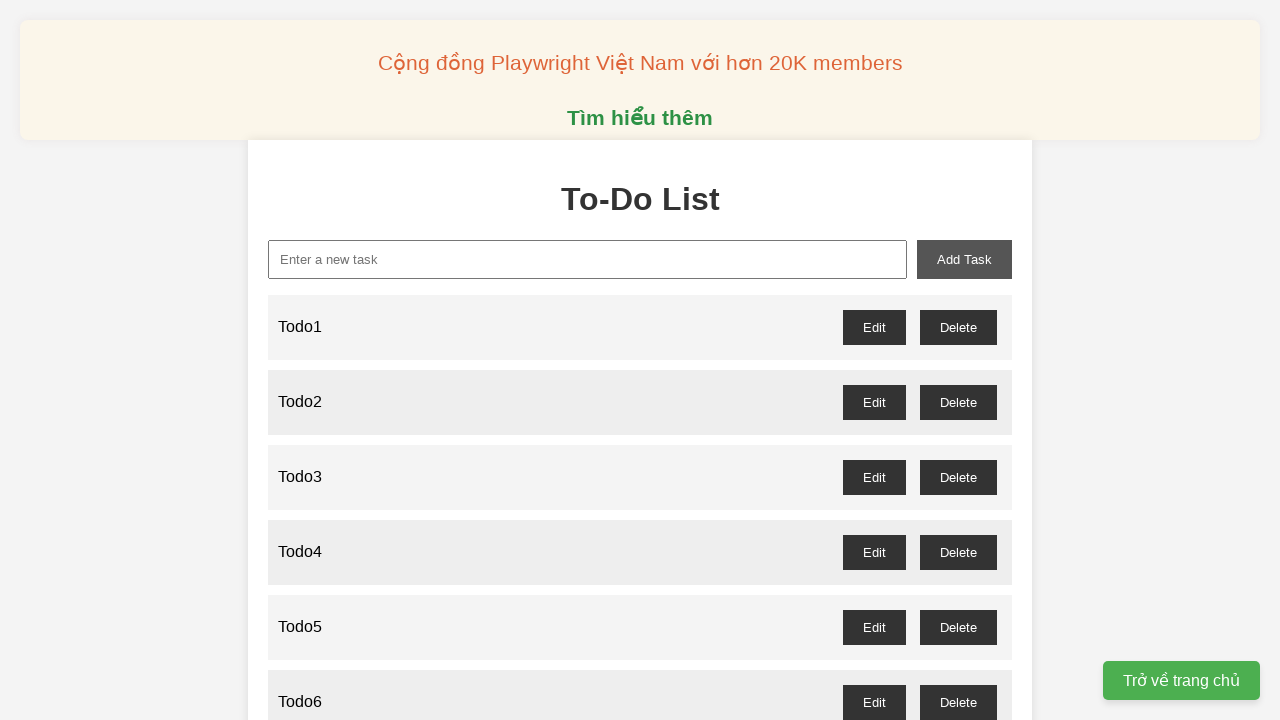

Filled new task input with 'Todo86' on xpath=//input[@id="new-task"]
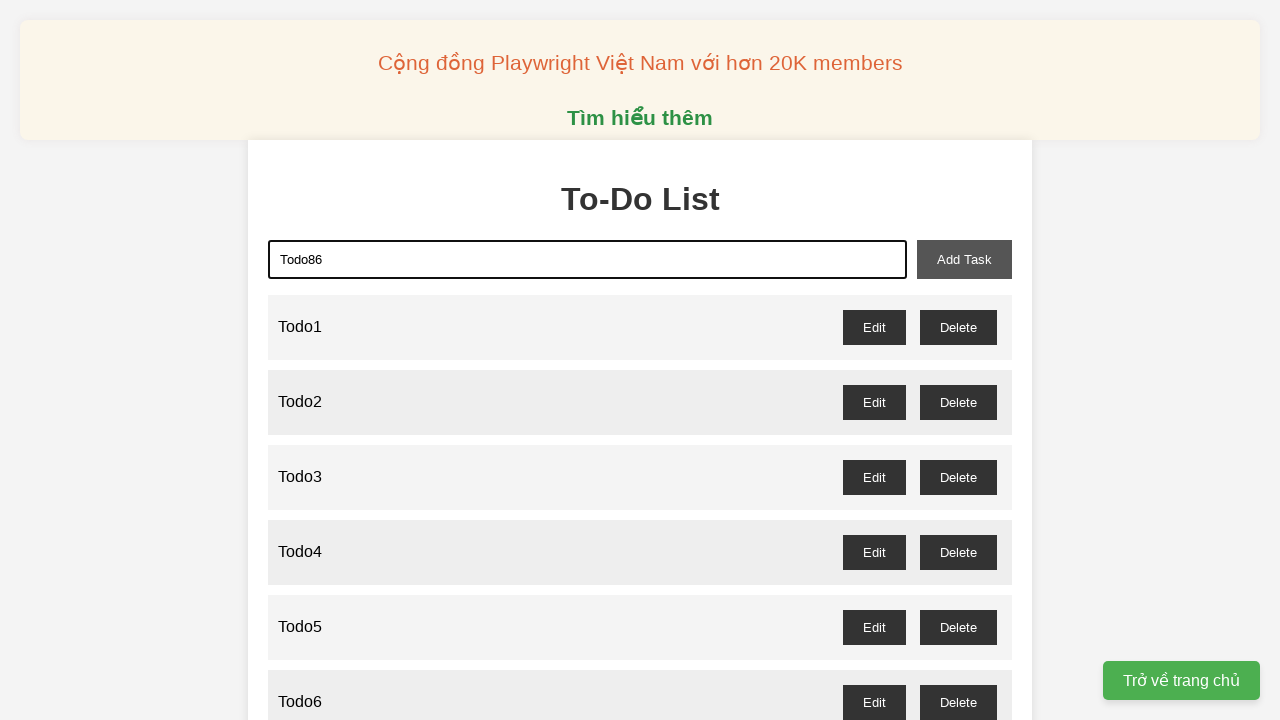

Clicked add task button to add Todo86 at (964, 259) on xpath=//button[@id="add-task"]
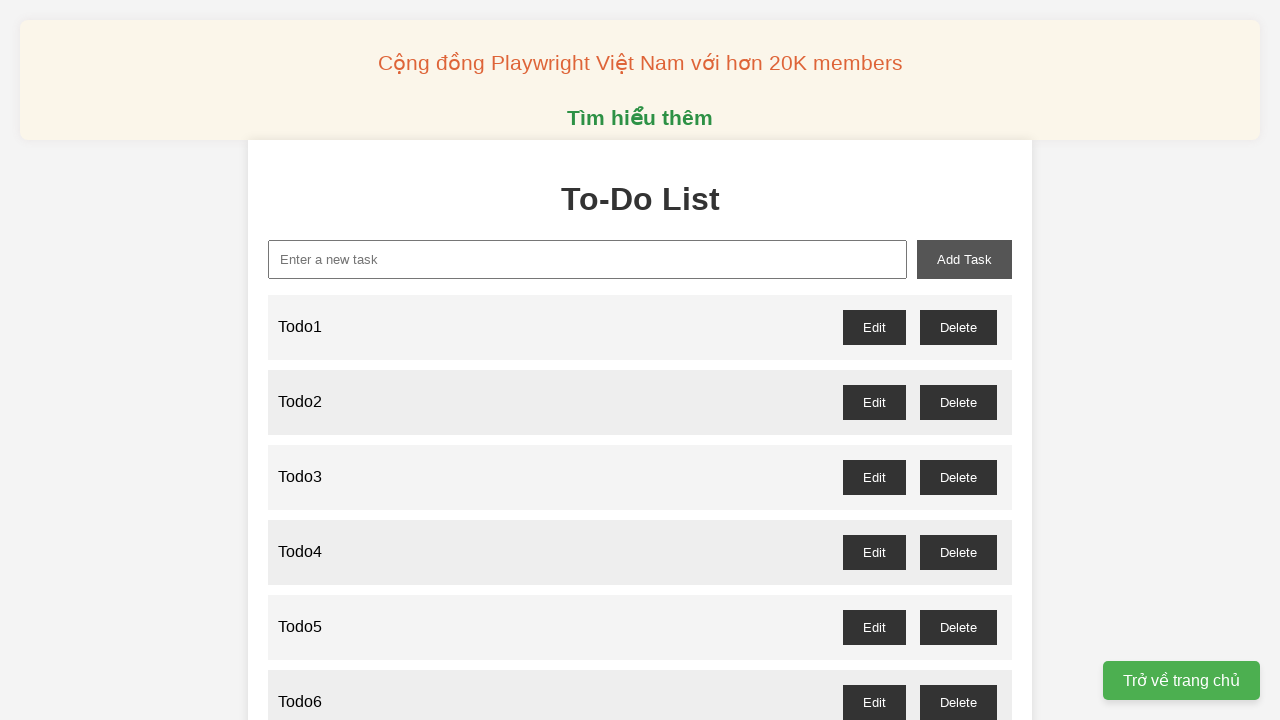

Filled new task input with 'Todo87' on xpath=//input[@id="new-task"]
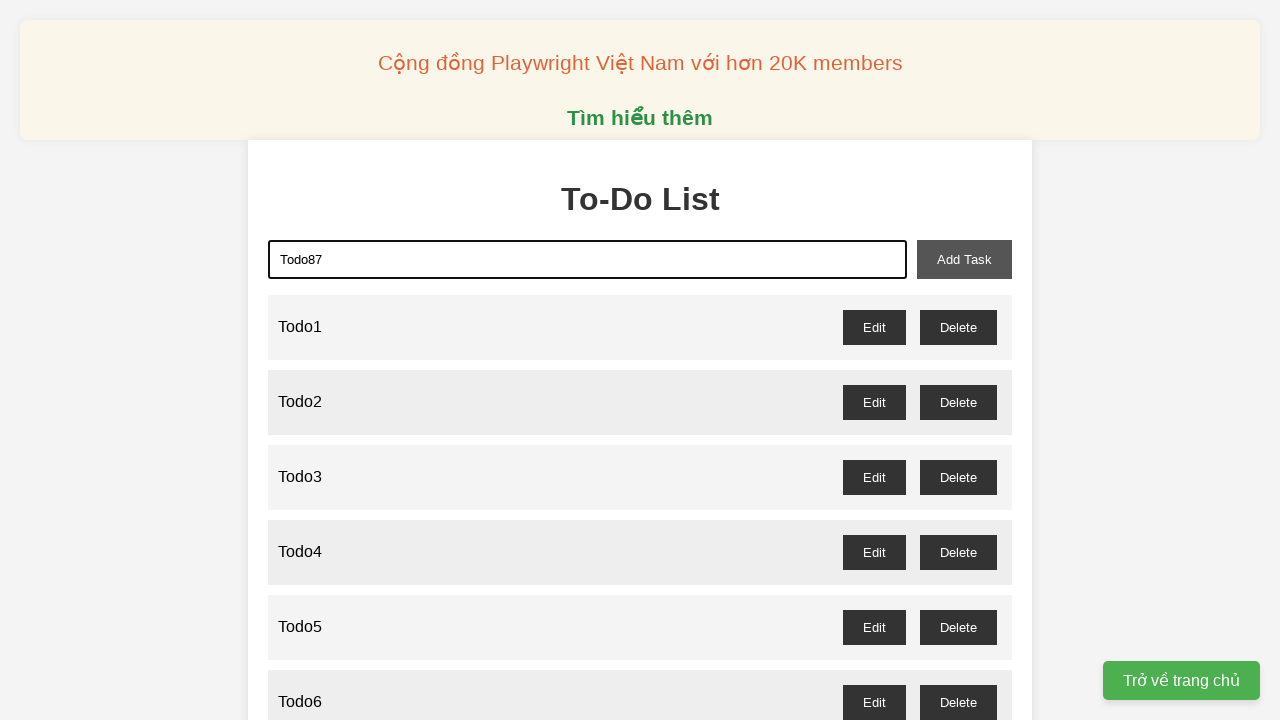

Clicked add task button to add Todo87 at (964, 259) on xpath=//button[@id="add-task"]
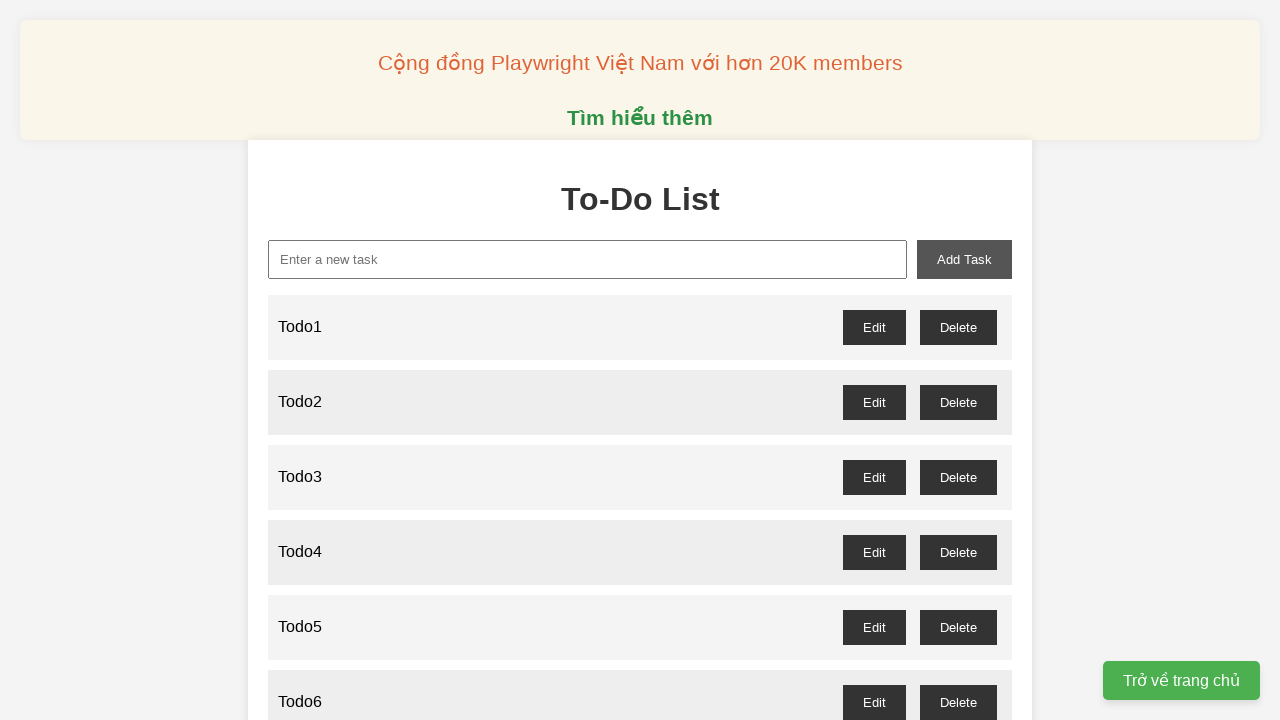

Filled new task input with 'Todo88' on xpath=//input[@id="new-task"]
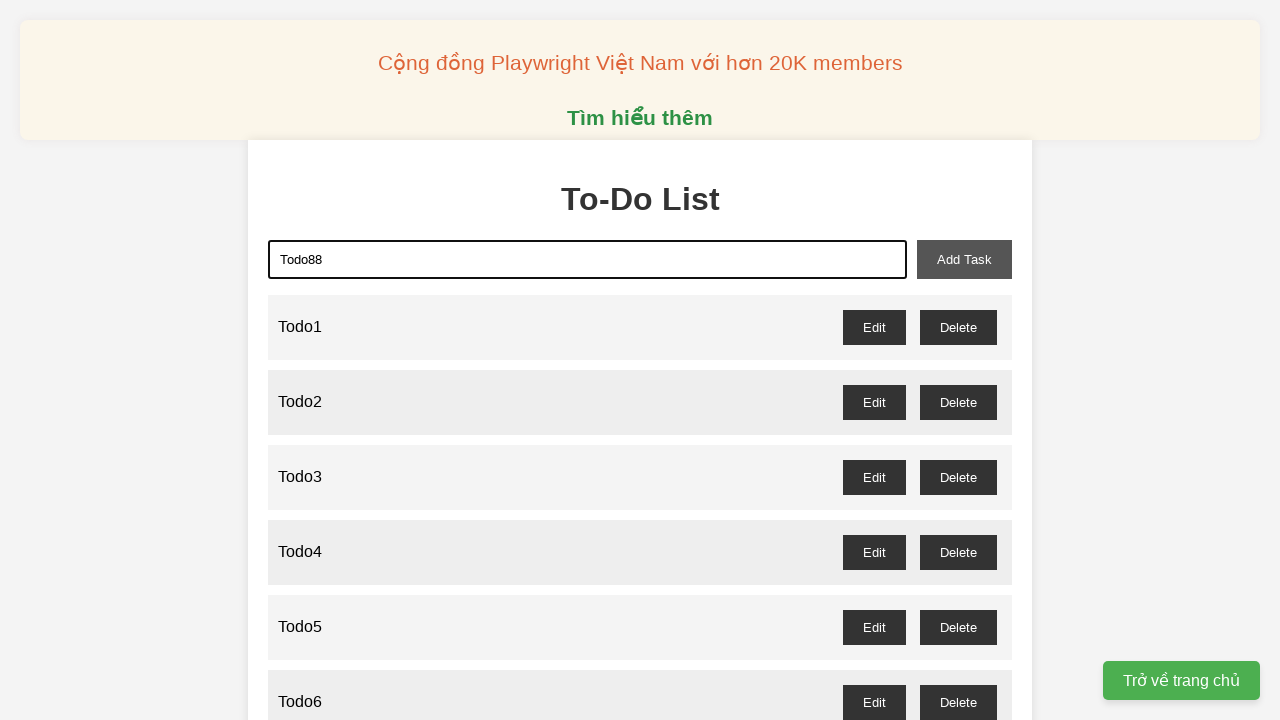

Clicked add task button to add Todo88 at (964, 259) on xpath=//button[@id="add-task"]
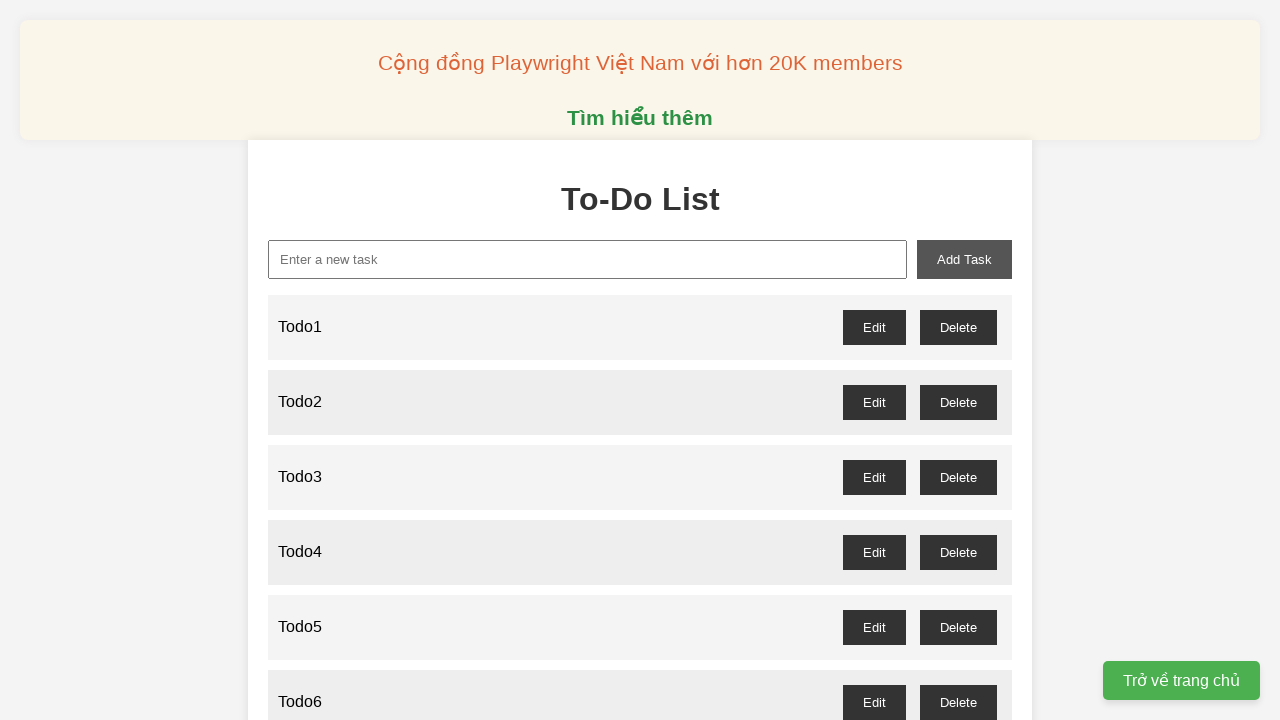

Filled new task input with 'Todo89' on xpath=//input[@id="new-task"]
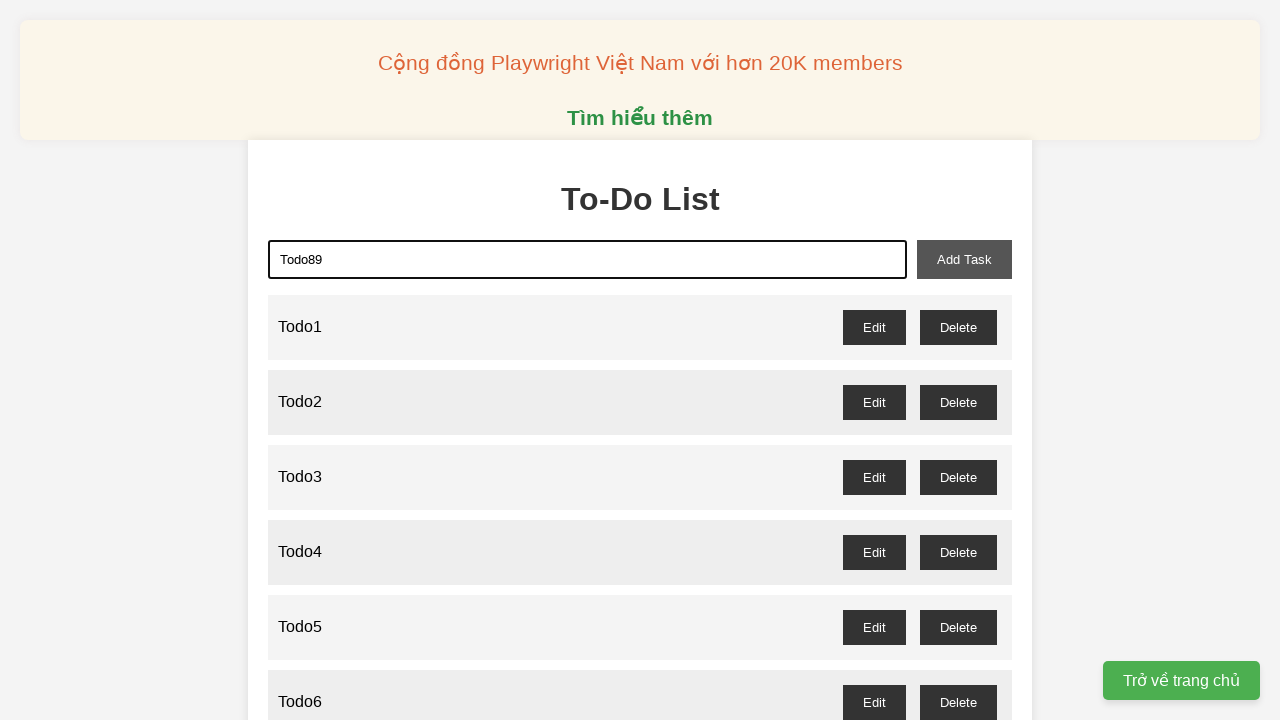

Clicked add task button to add Todo89 at (964, 259) on xpath=//button[@id="add-task"]
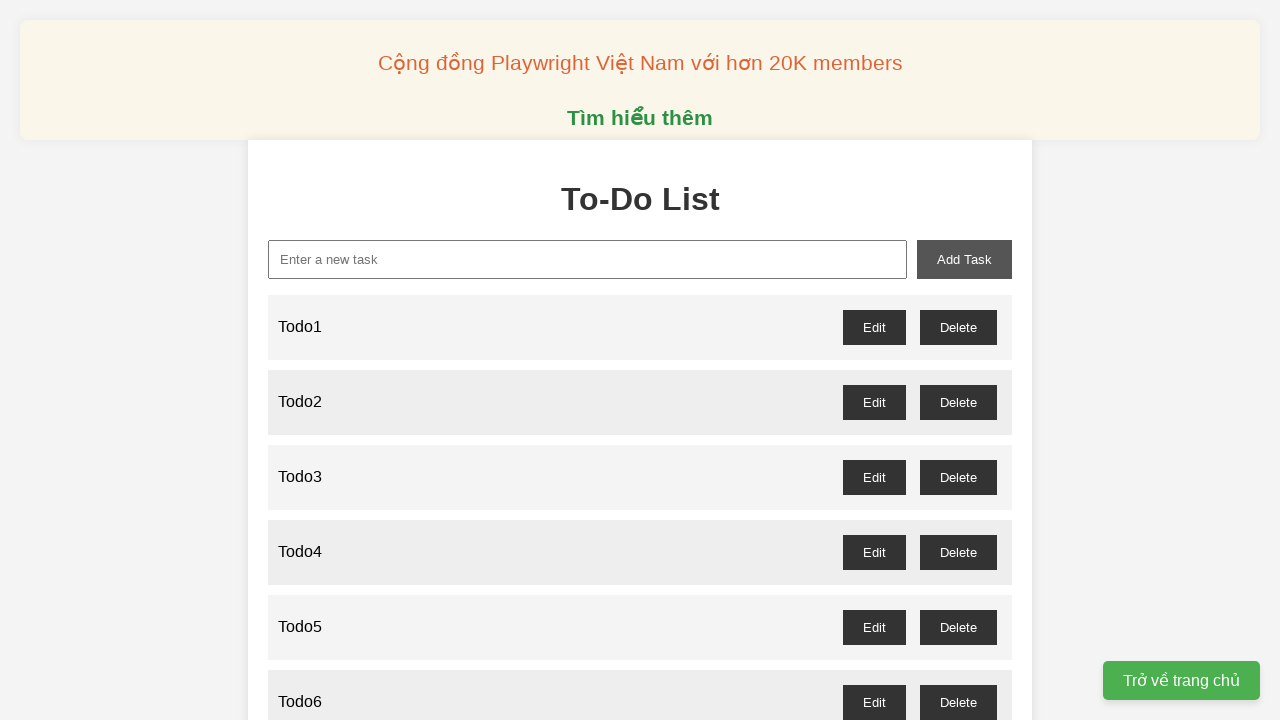

Filled new task input with 'Todo90' on xpath=//input[@id="new-task"]
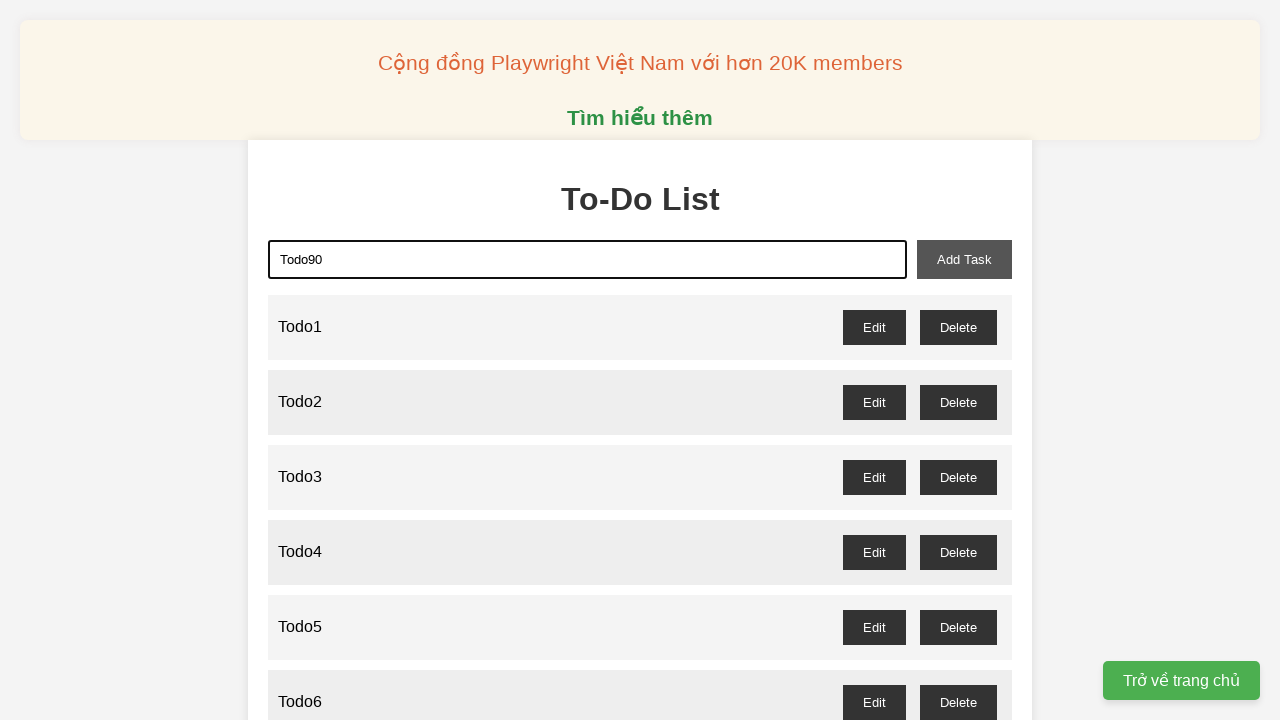

Clicked add task button to add Todo90 at (964, 259) on xpath=//button[@id="add-task"]
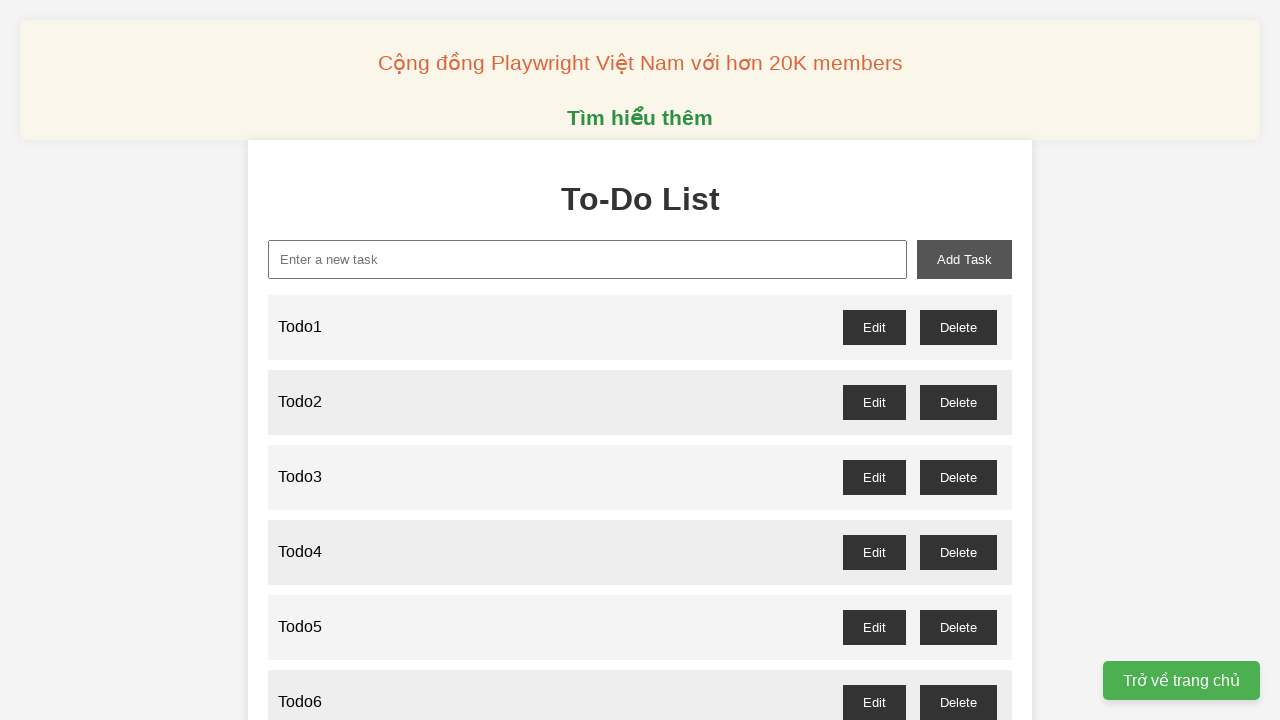

Filled new task input with 'Todo91' on xpath=//input[@id="new-task"]
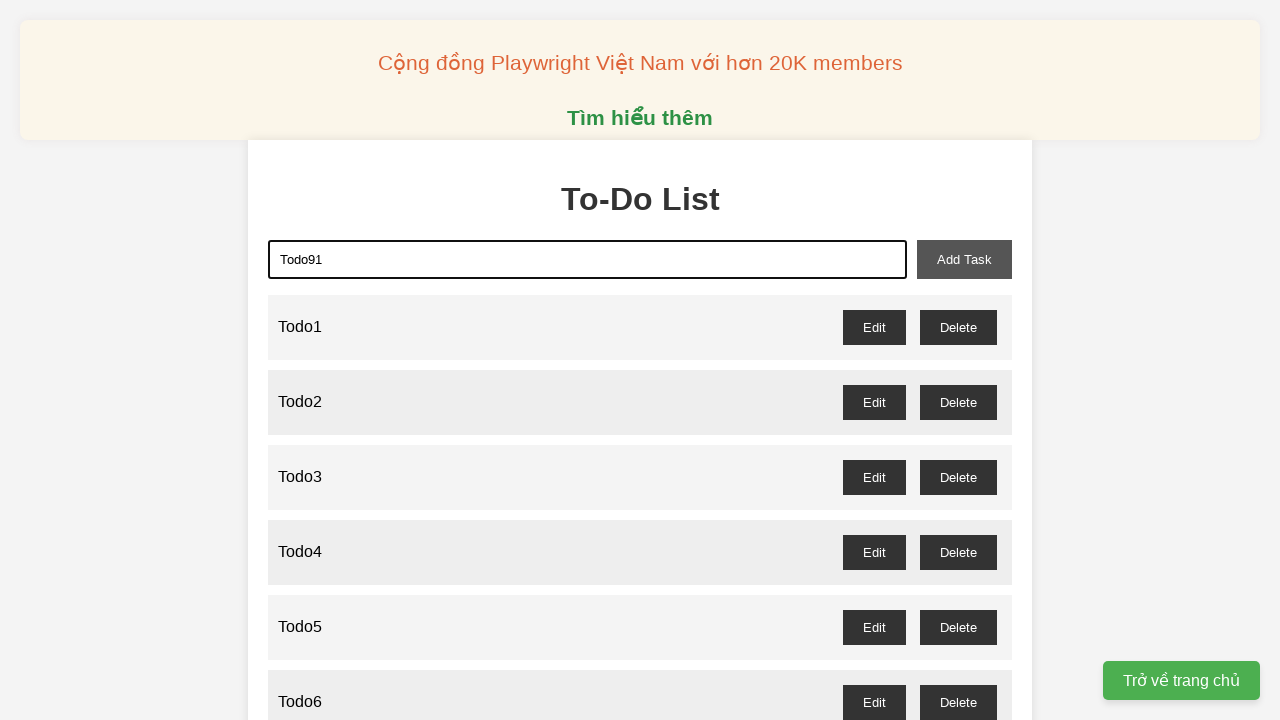

Clicked add task button to add Todo91 at (964, 259) on xpath=//button[@id="add-task"]
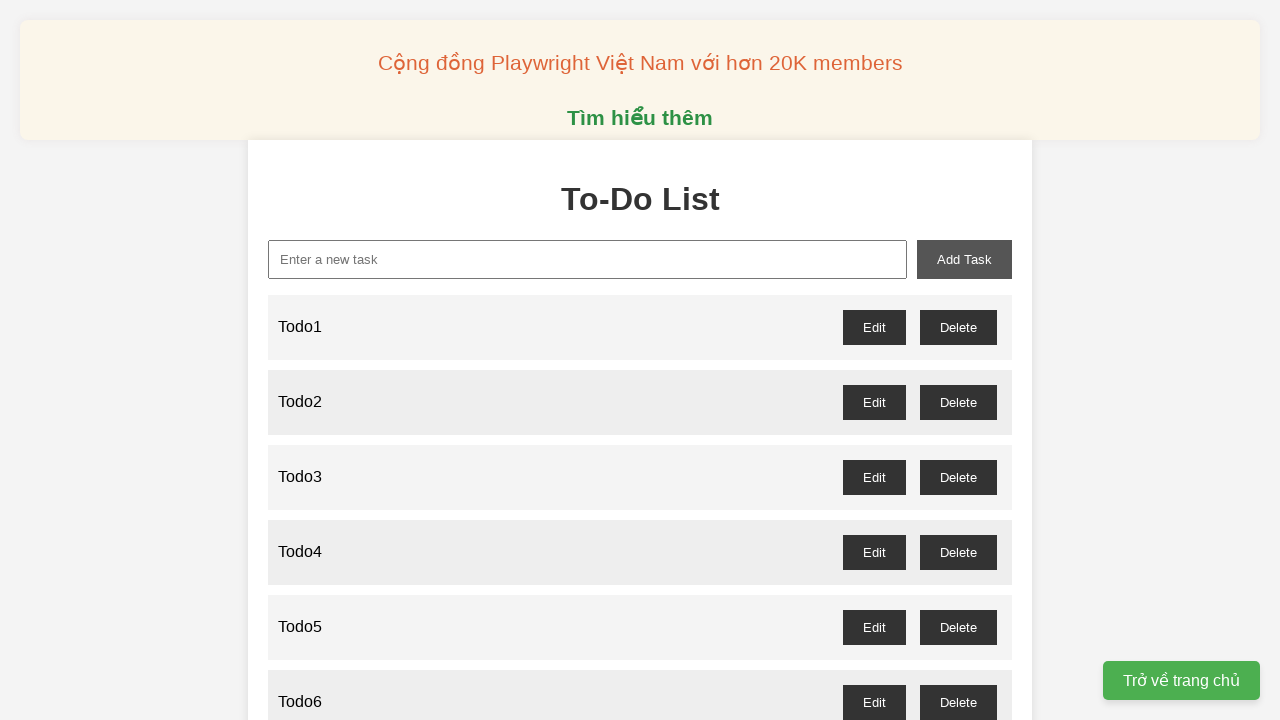

Filled new task input with 'Todo92' on xpath=//input[@id="new-task"]
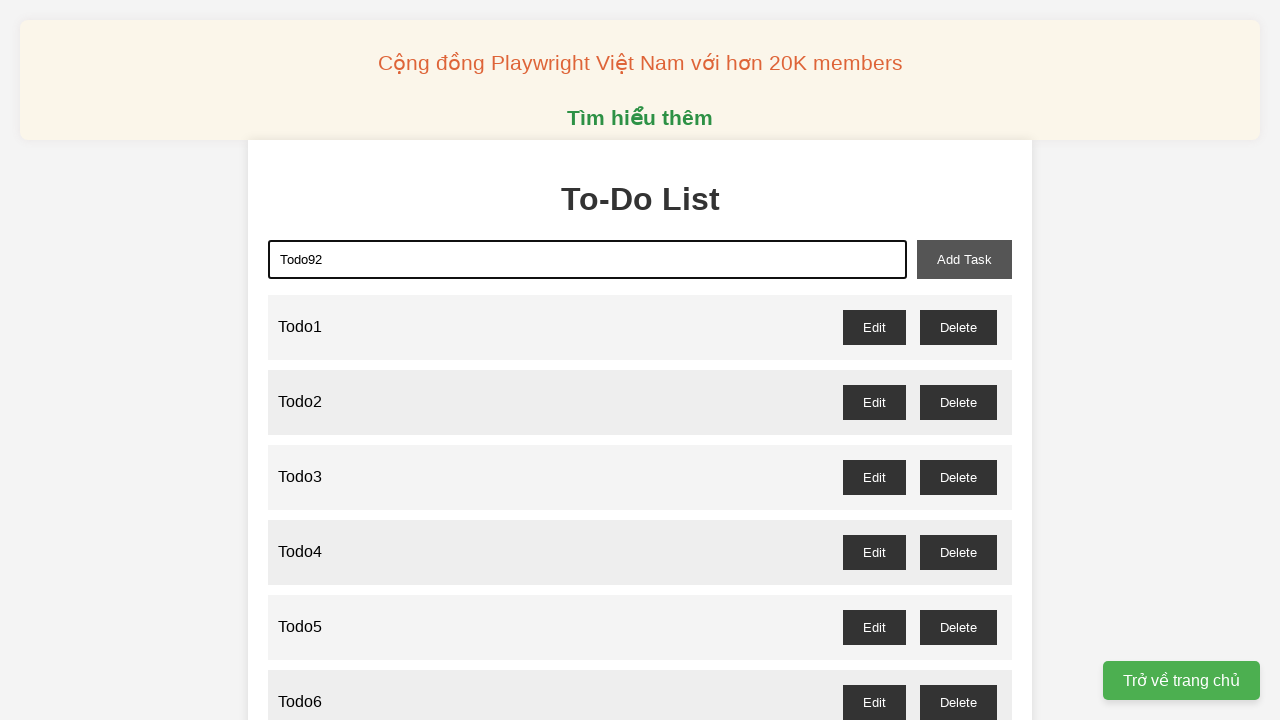

Clicked add task button to add Todo92 at (964, 259) on xpath=//button[@id="add-task"]
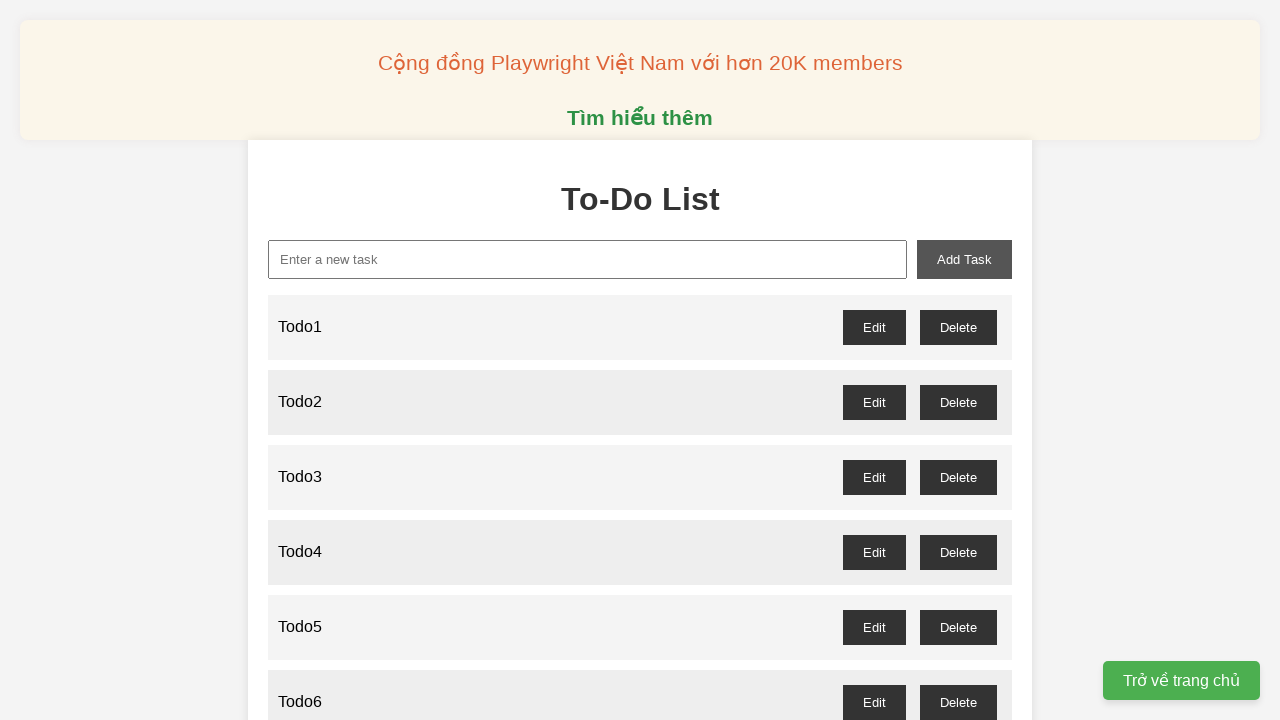

Filled new task input with 'Todo93' on xpath=//input[@id="new-task"]
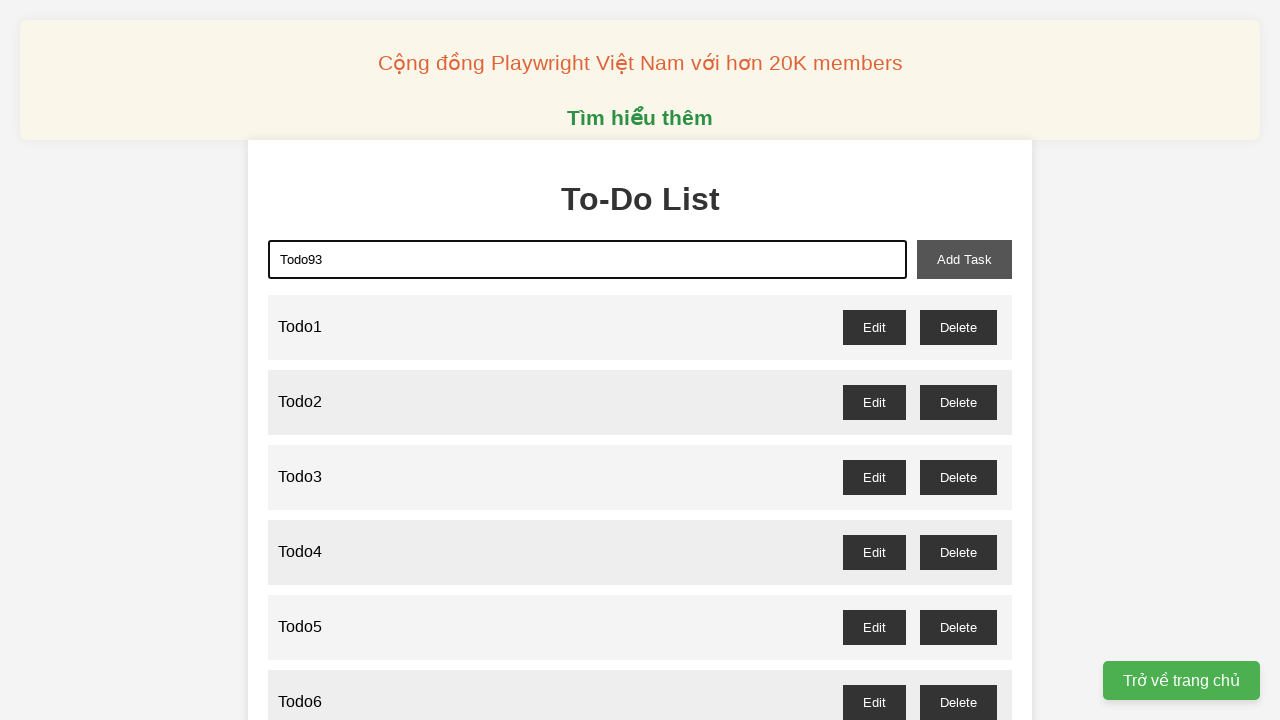

Clicked add task button to add Todo93 at (964, 259) on xpath=//button[@id="add-task"]
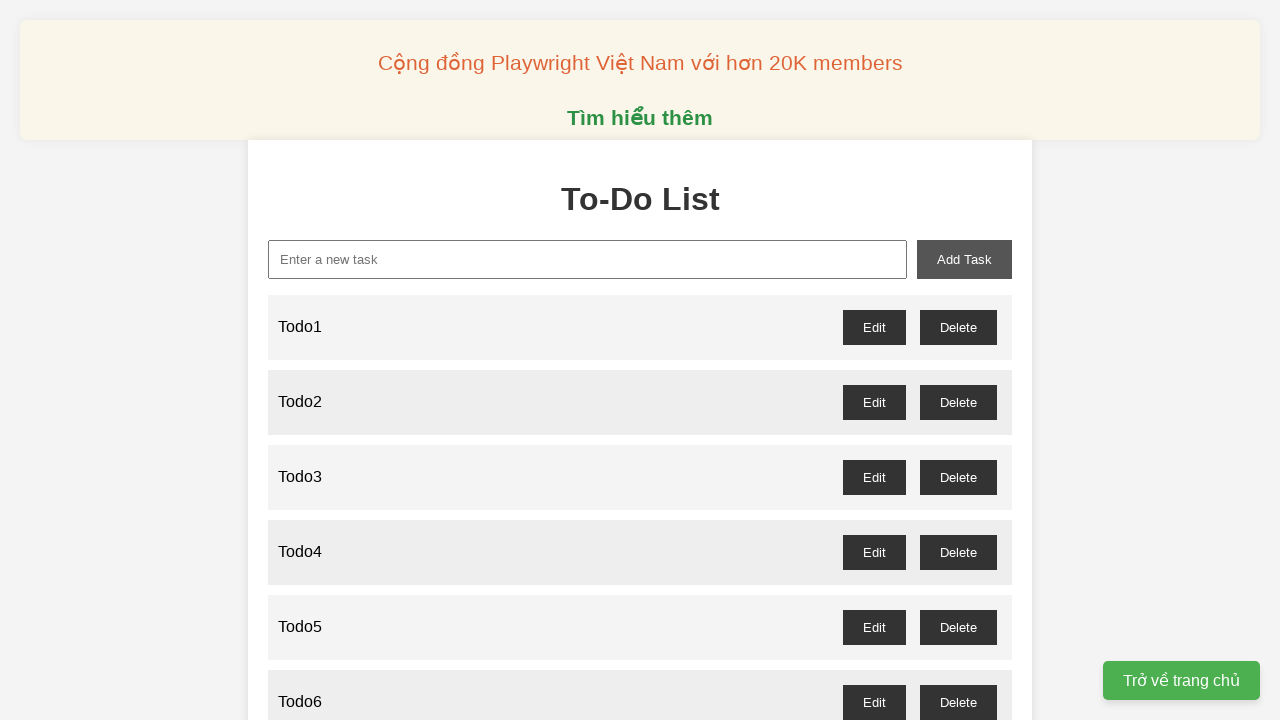

Filled new task input with 'Todo94' on xpath=//input[@id="new-task"]
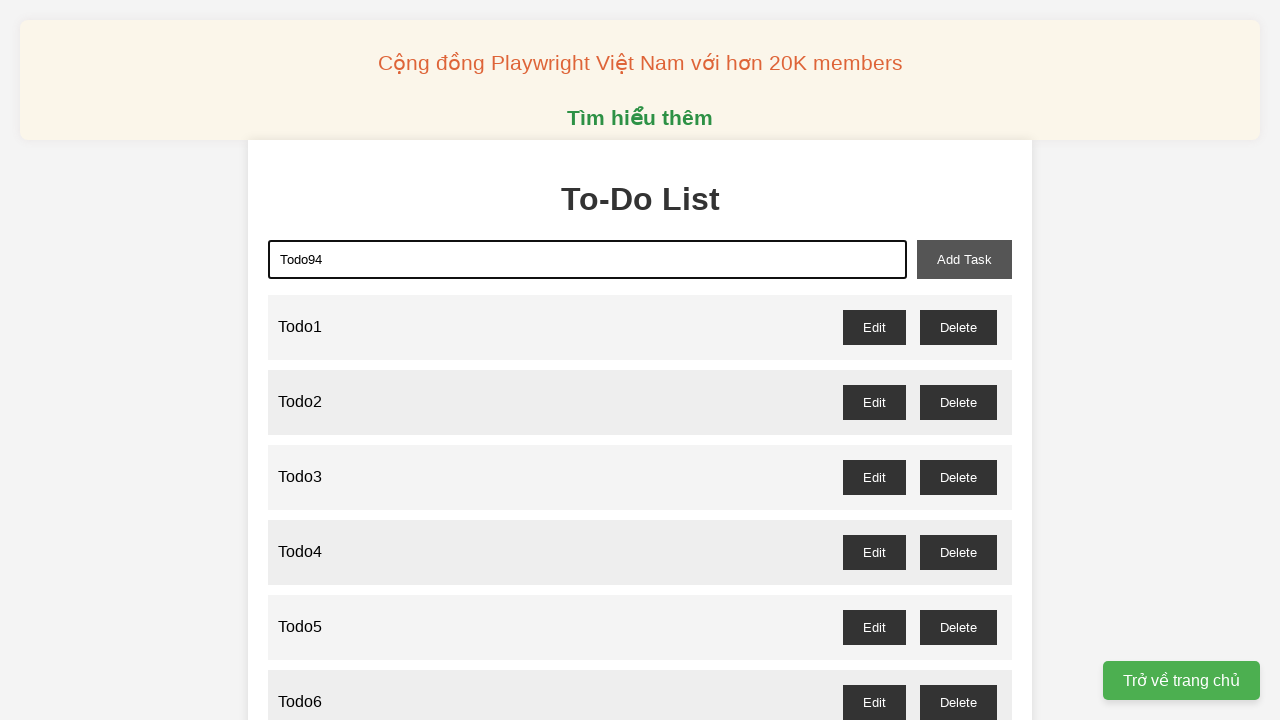

Clicked add task button to add Todo94 at (964, 259) on xpath=//button[@id="add-task"]
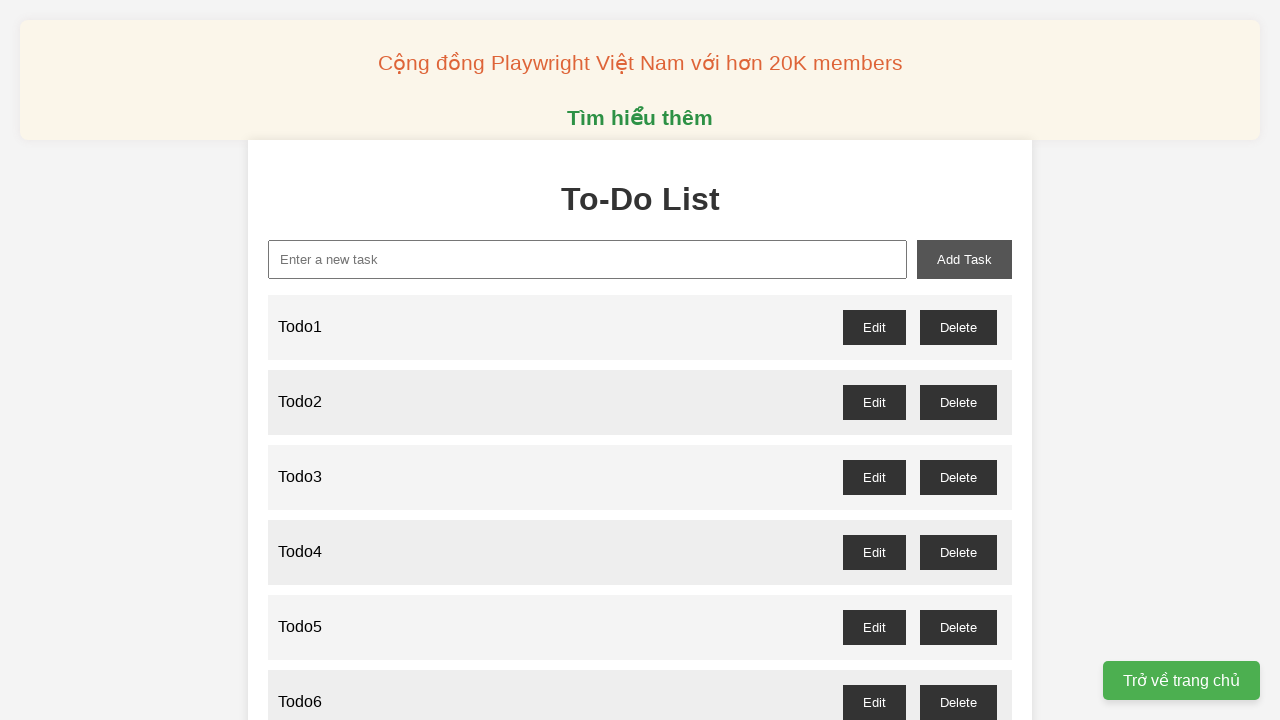

Filled new task input with 'Todo95' on xpath=//input[@id="new-task"]
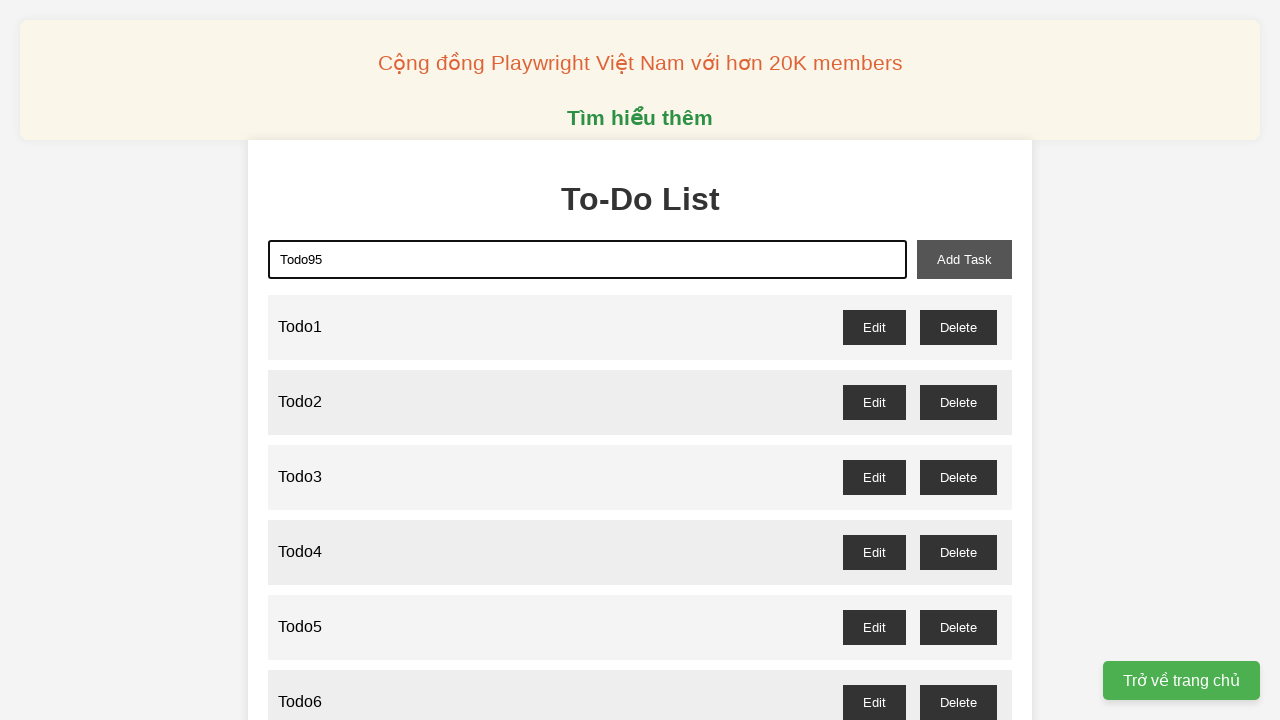

Clicked add task button to add Todo95 at (964, 259) on xpath=//button[@id="add-task"]
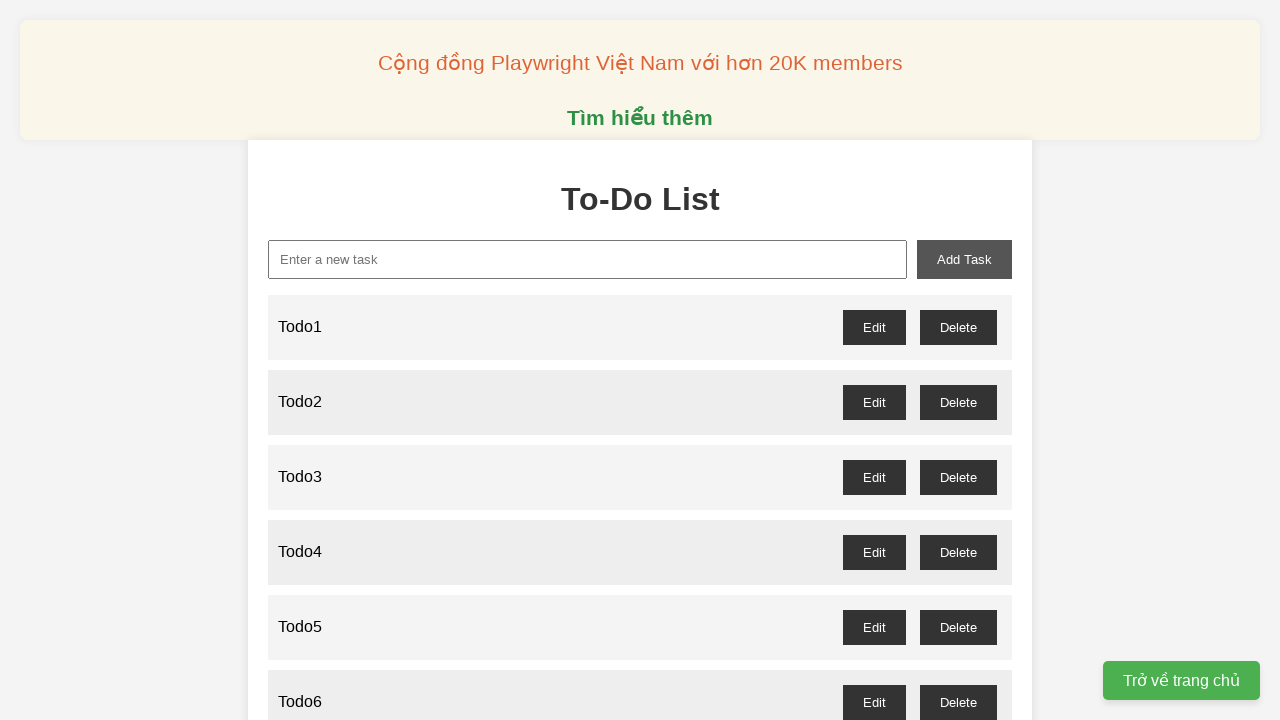

Filled new task input with 'Todo96' on xpath=//input[@id="new-task"]
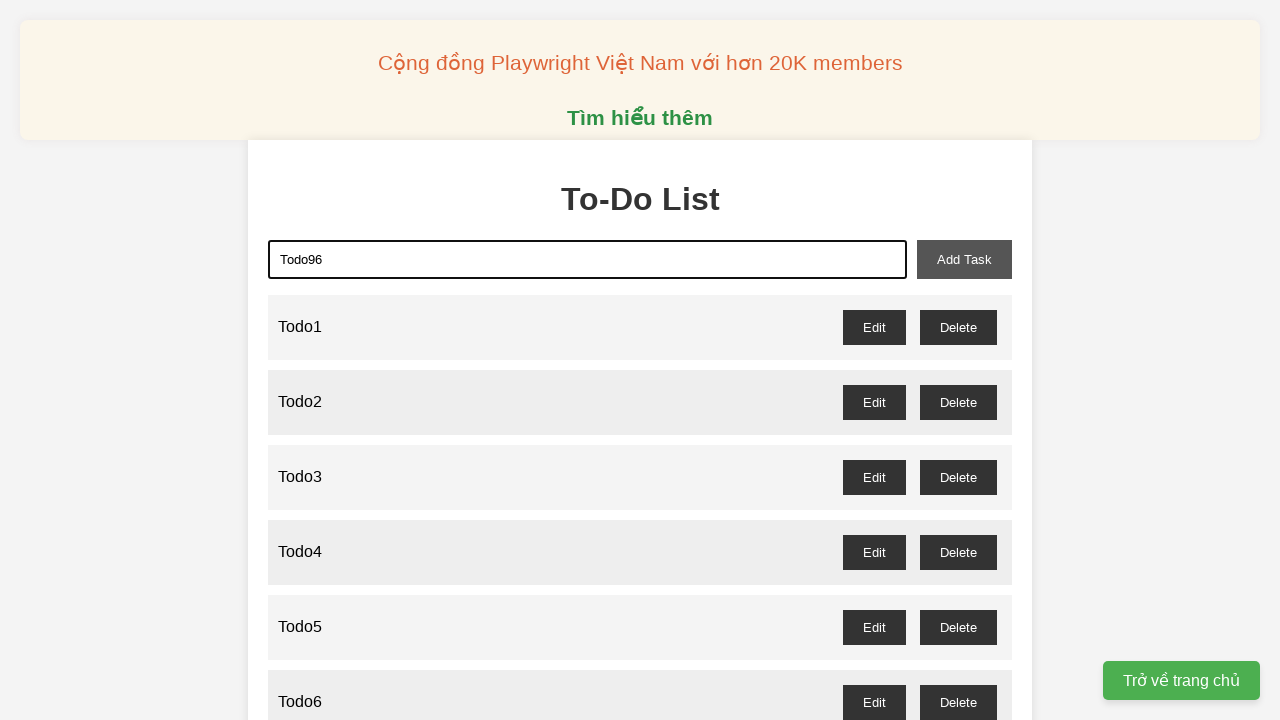

Clicked add task button to add Todo96 at (964, 259) on xpath=//button[@id="add-task"]
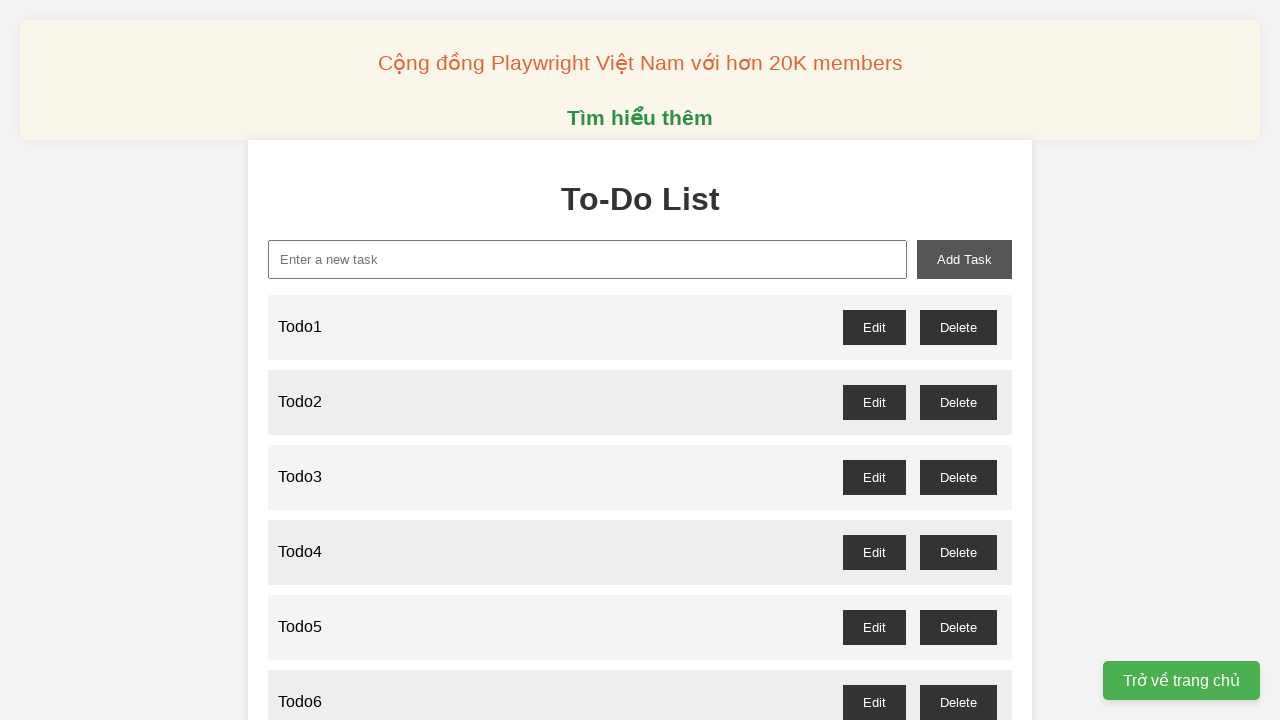

Filled new task input with 'Todo97' on xpath=//input[@id="new-task"]
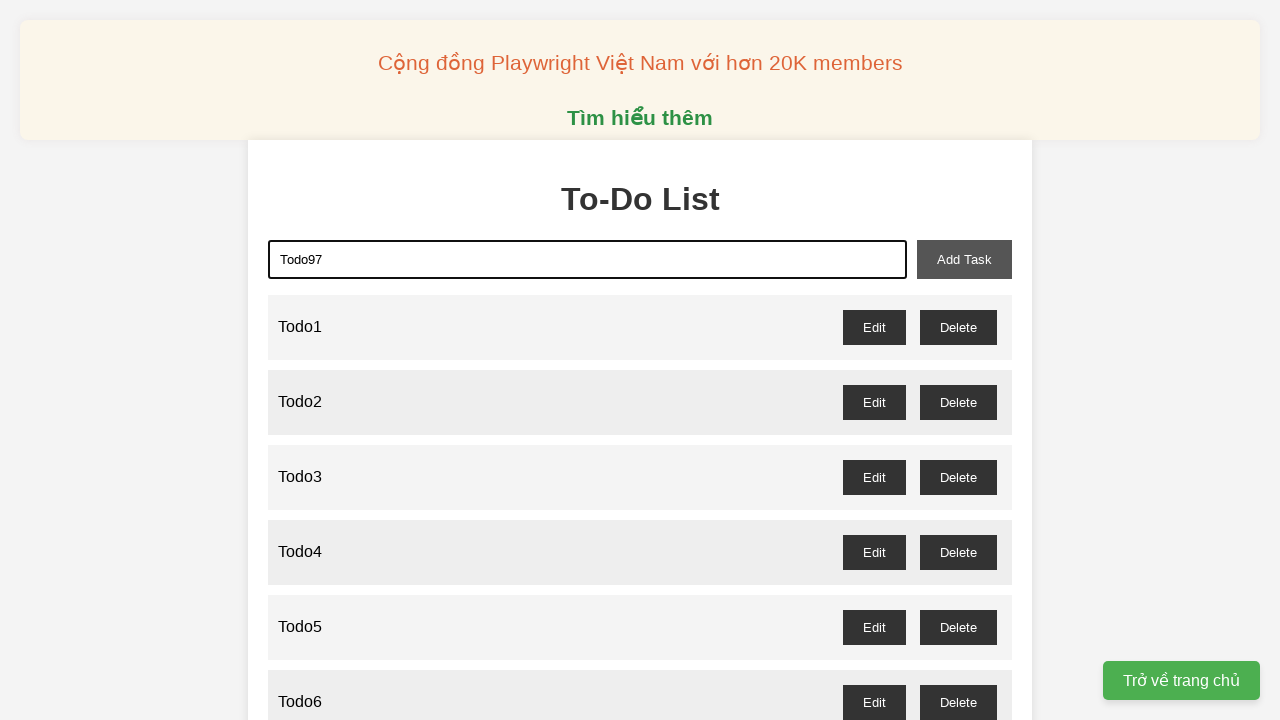

Clicked add task button to add Todo97 at (964, 259) on xpath=//button[@id="add-task"]
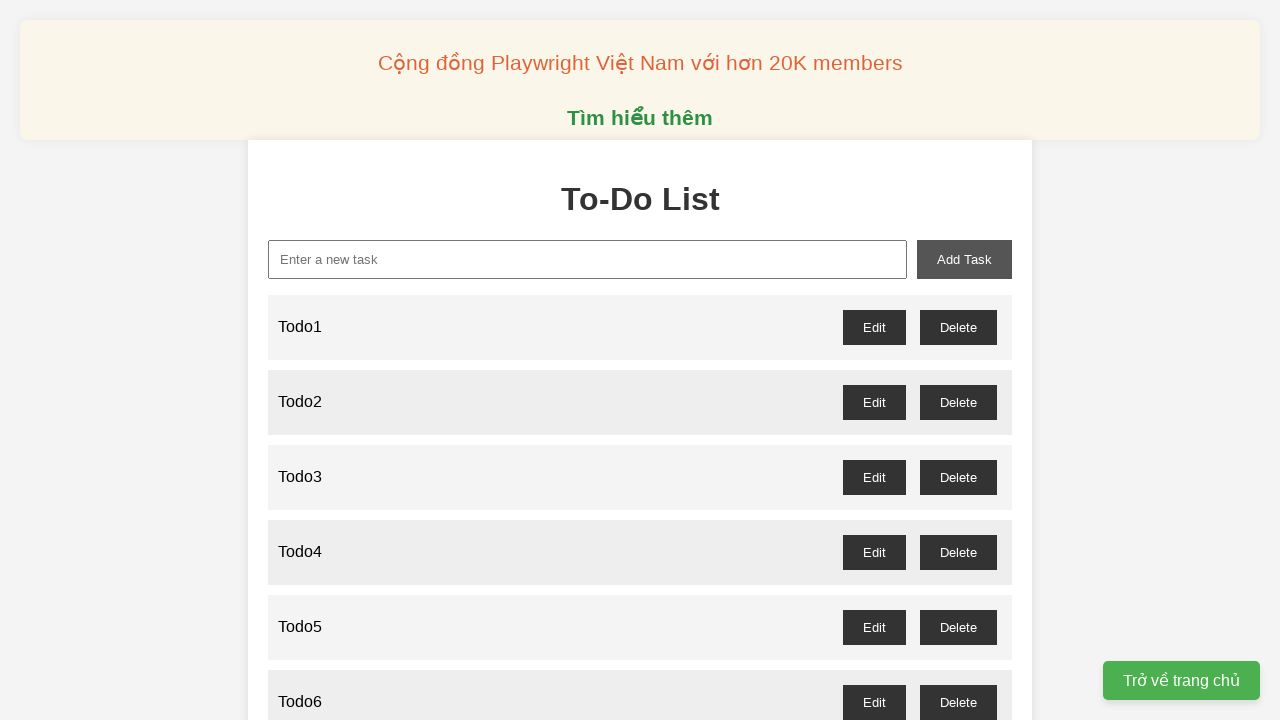

Filled new task input with 'Todo98' on xpath=//input[@id="new-task"]
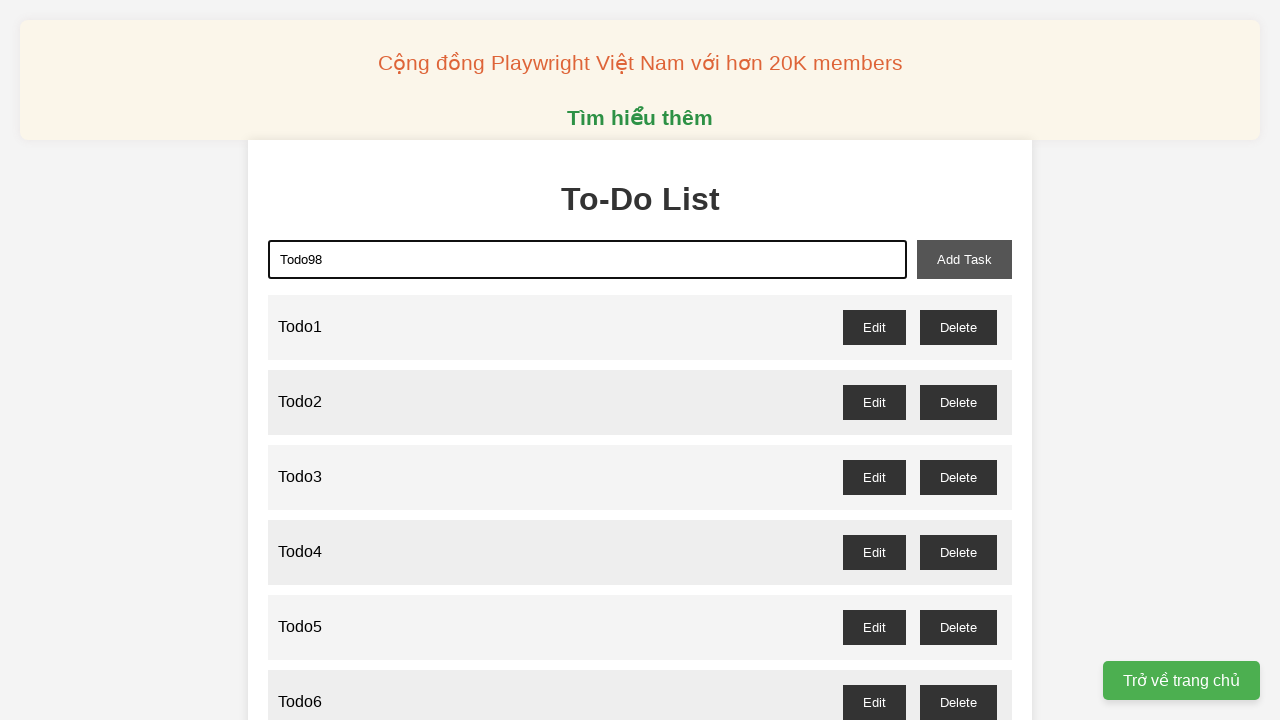

Clicked add task button to add Todo98 at (964, 259) on xpath=//button[@id="add-task"]
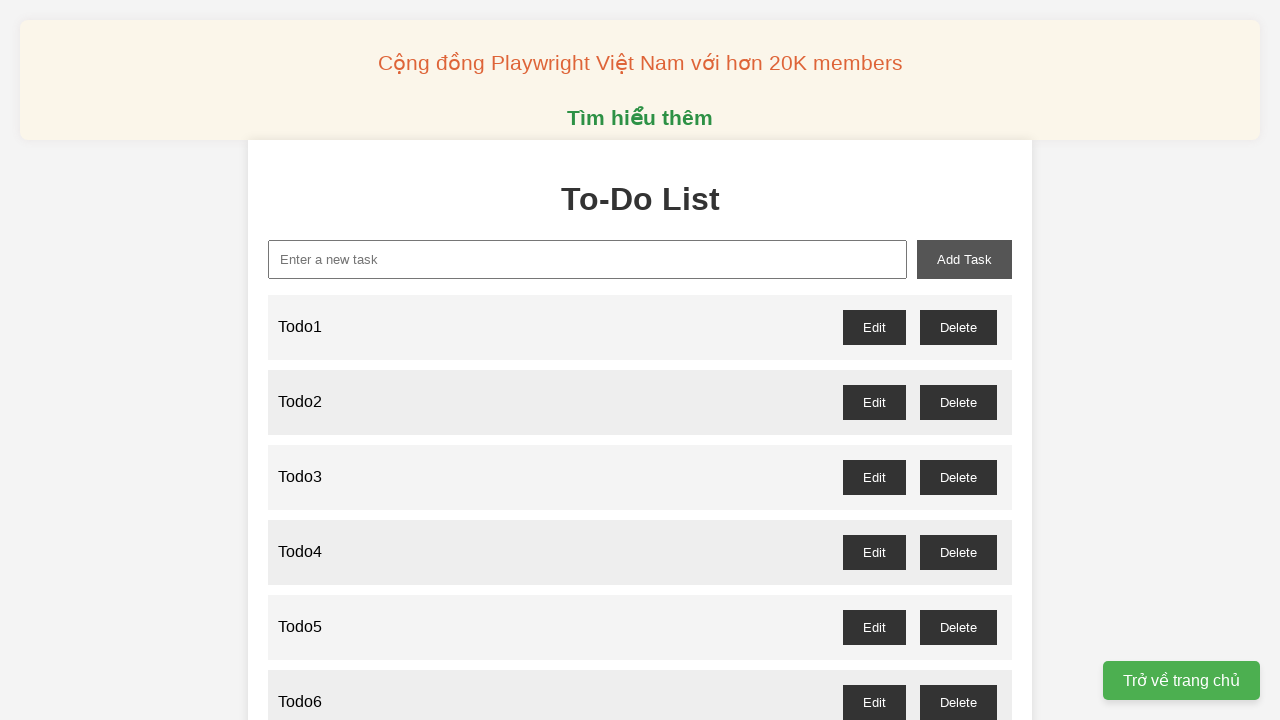

Filled new task input with 'Todo99' on xpath=//input[@id="new-task"]
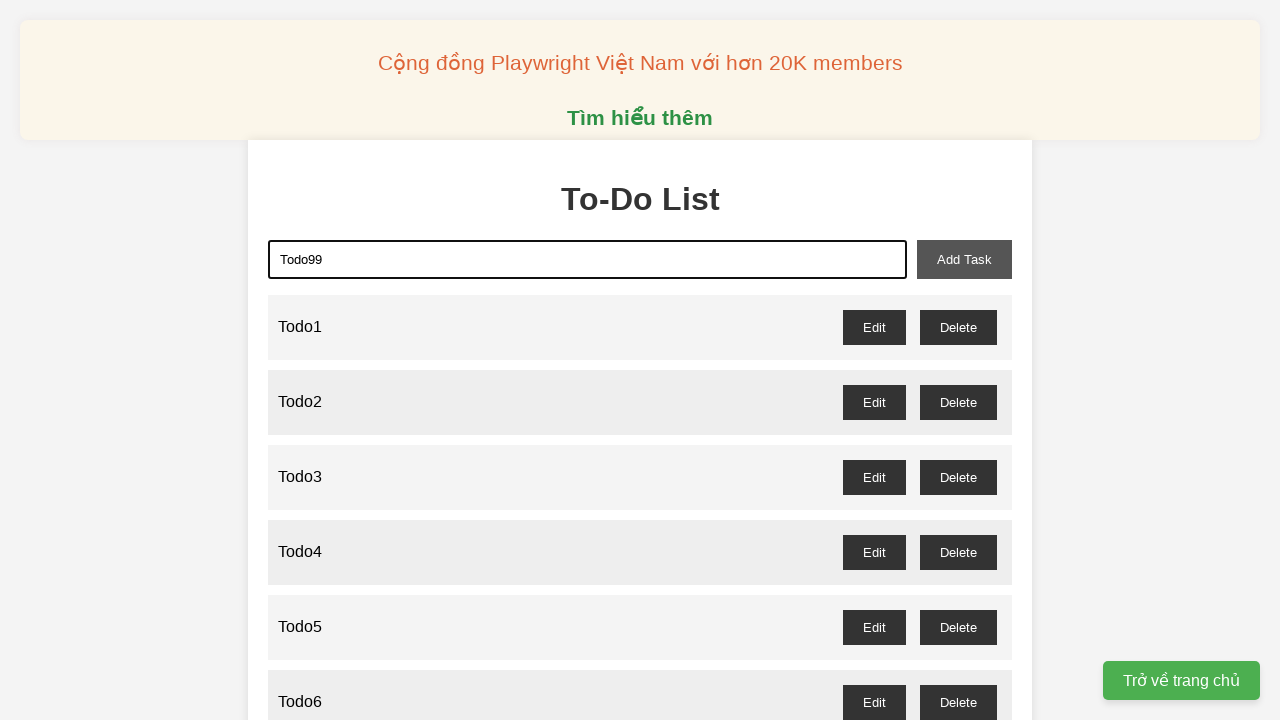

Clicked add task button to add Todo99 at (964, 259) on xpath=//button[@id="add-task"]
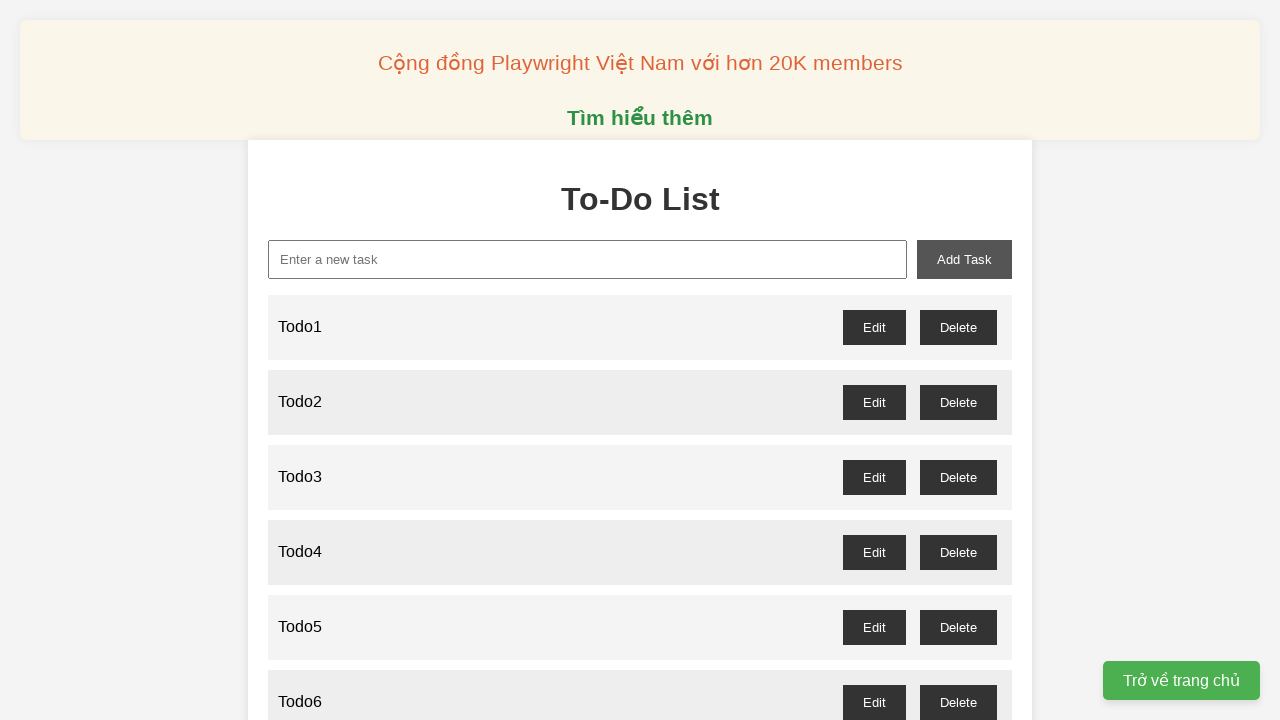

Filled new task input with 'Todo100' on xpath=//input[@id="new-task"]
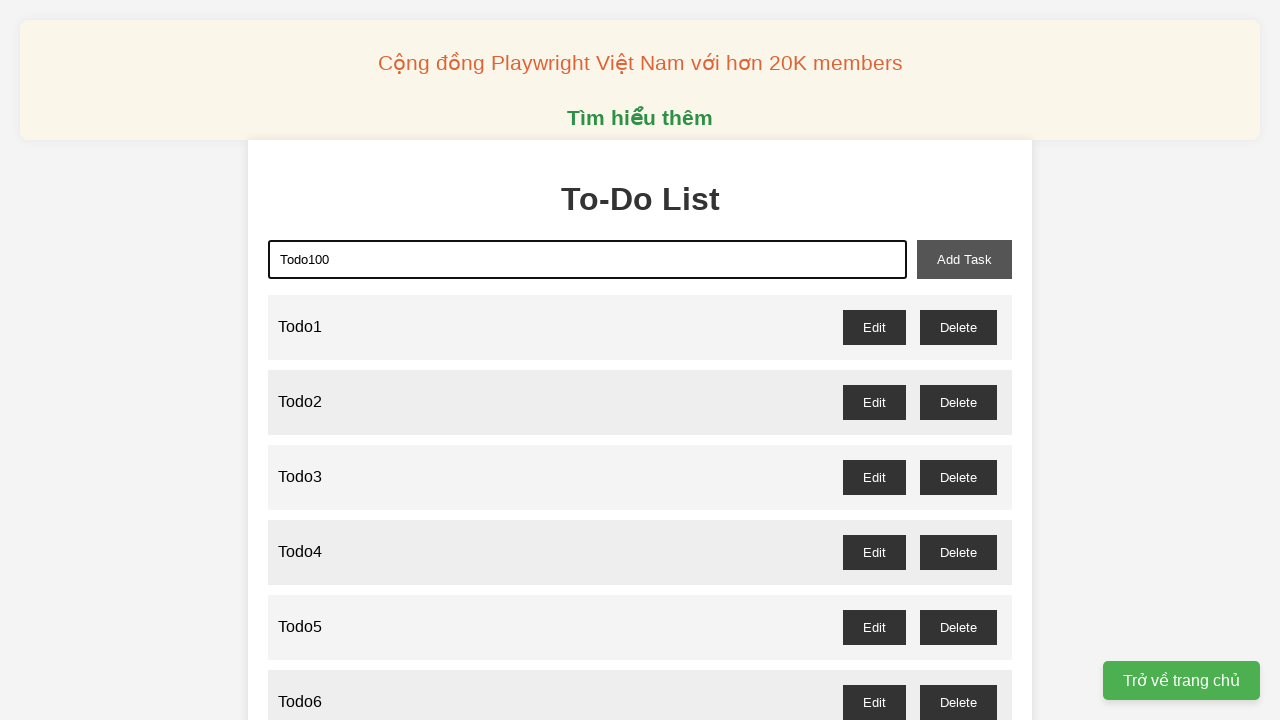

Clicked add task button to add Todo100 at (964, 259) on xpath=//button[@id="add-task"]
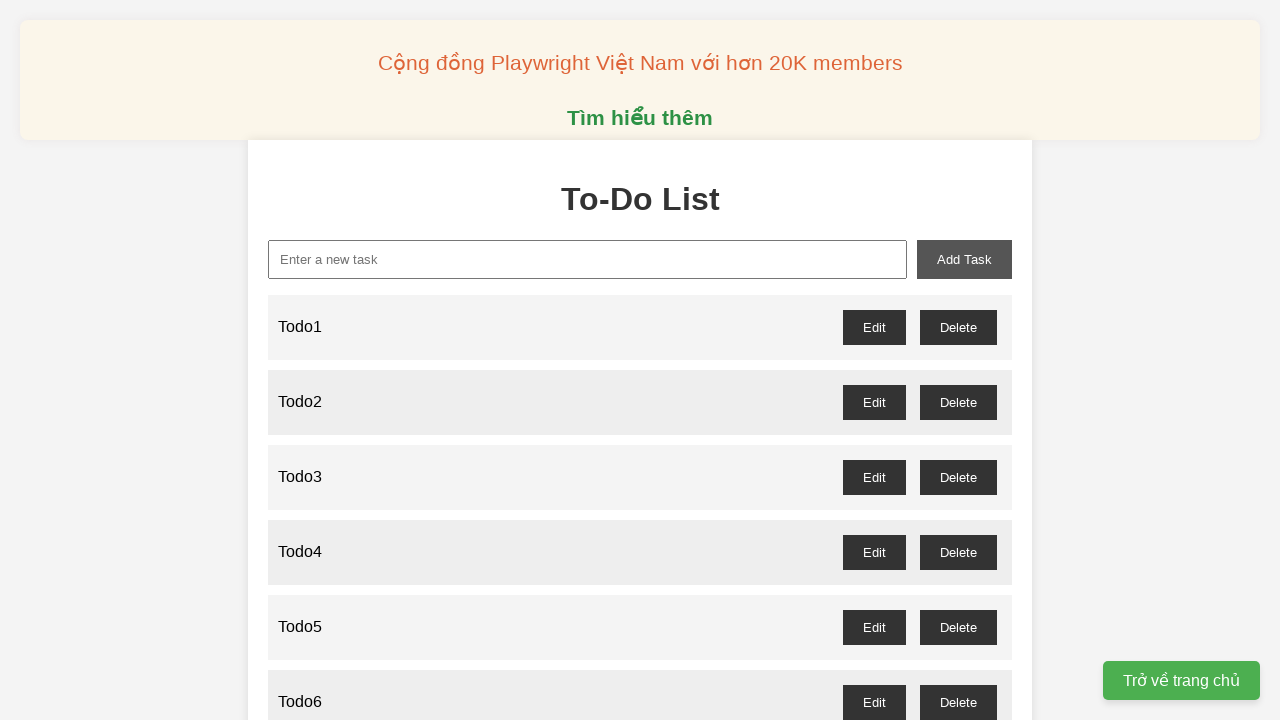

Set up dialog handler to accept confirmation dialogs
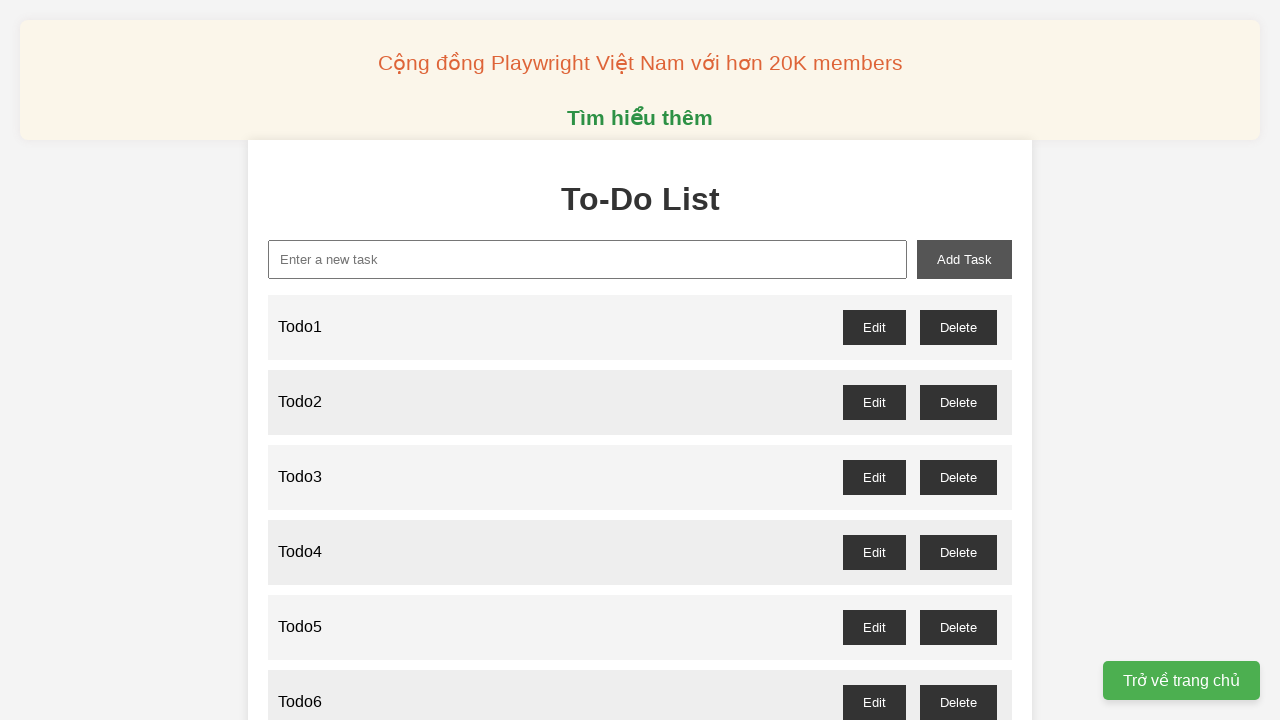

Clicked delete button for odd-numbered todo 1 and accepted confirmation dialog at (958, 327) on //button[@id="todo1-delete"]
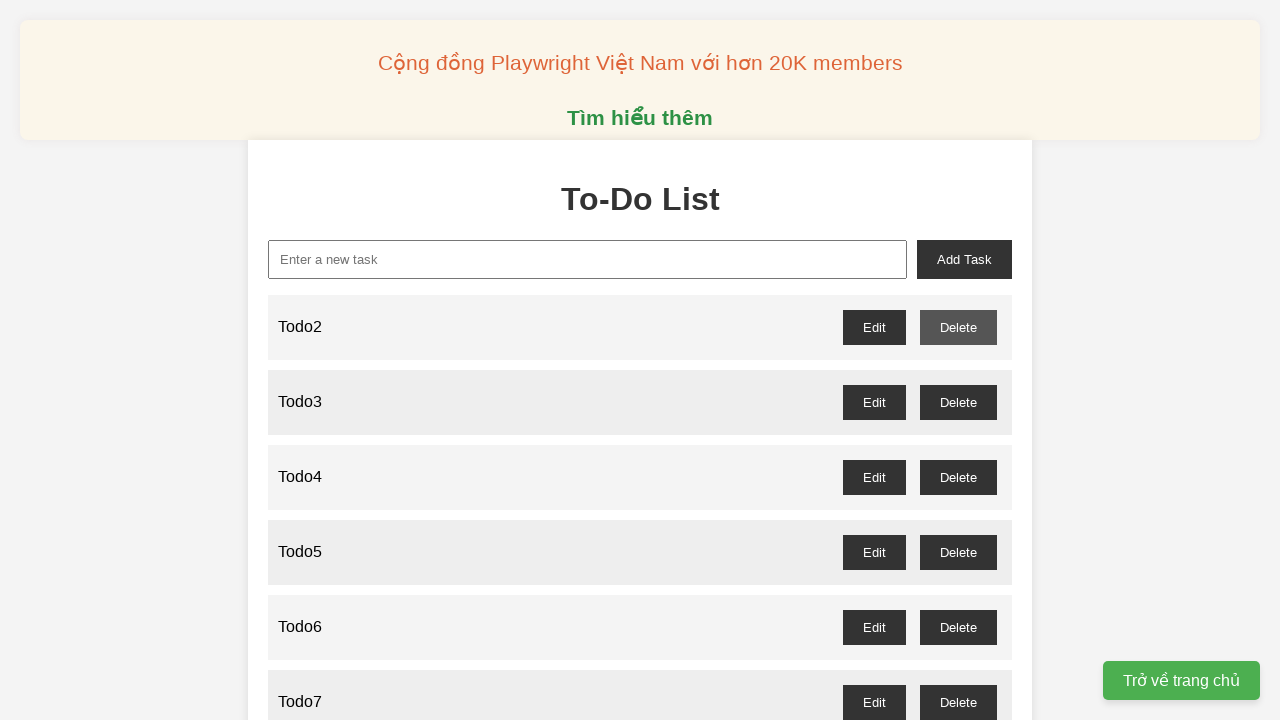

Clicked delete button for odd-numbered todo 3 and accepted confirmation dialog at (958, 402) on //button[@id="todo3-delete"]
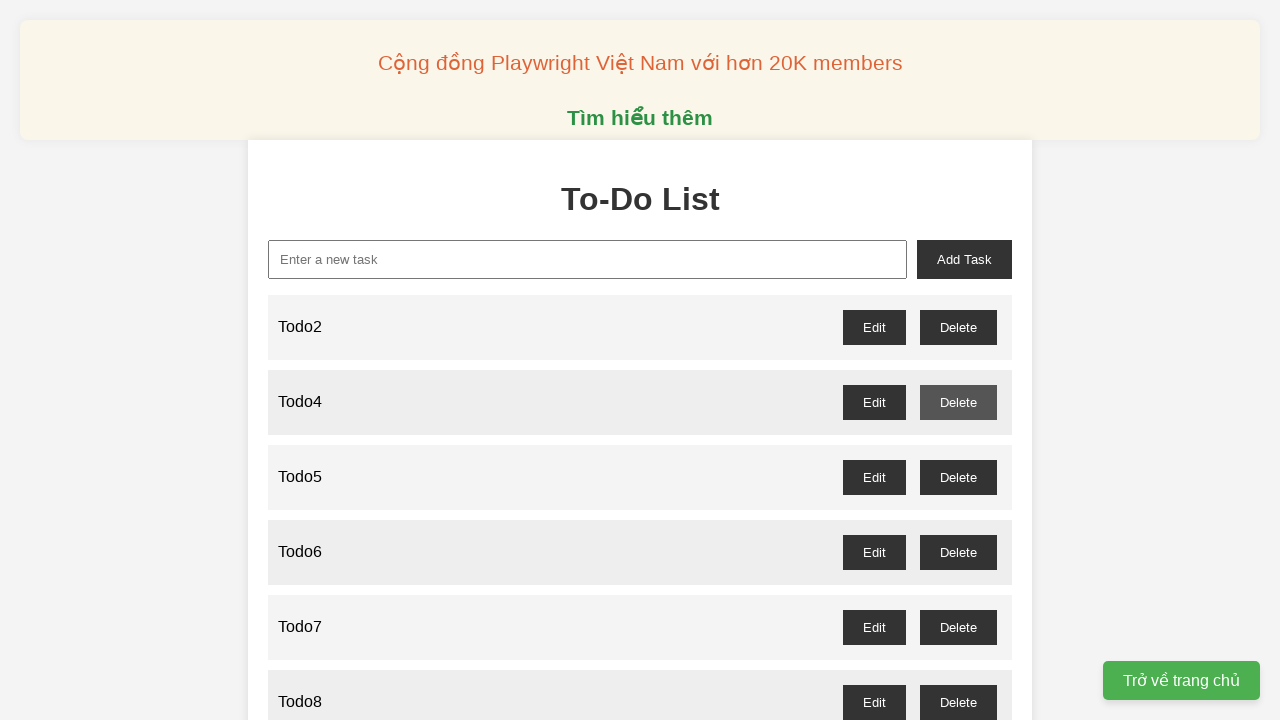

Clicked delete button for odd-numbered todo 5 and accepted confirmation dialog at (958, 477) on //button[@id="todo5-delete"]
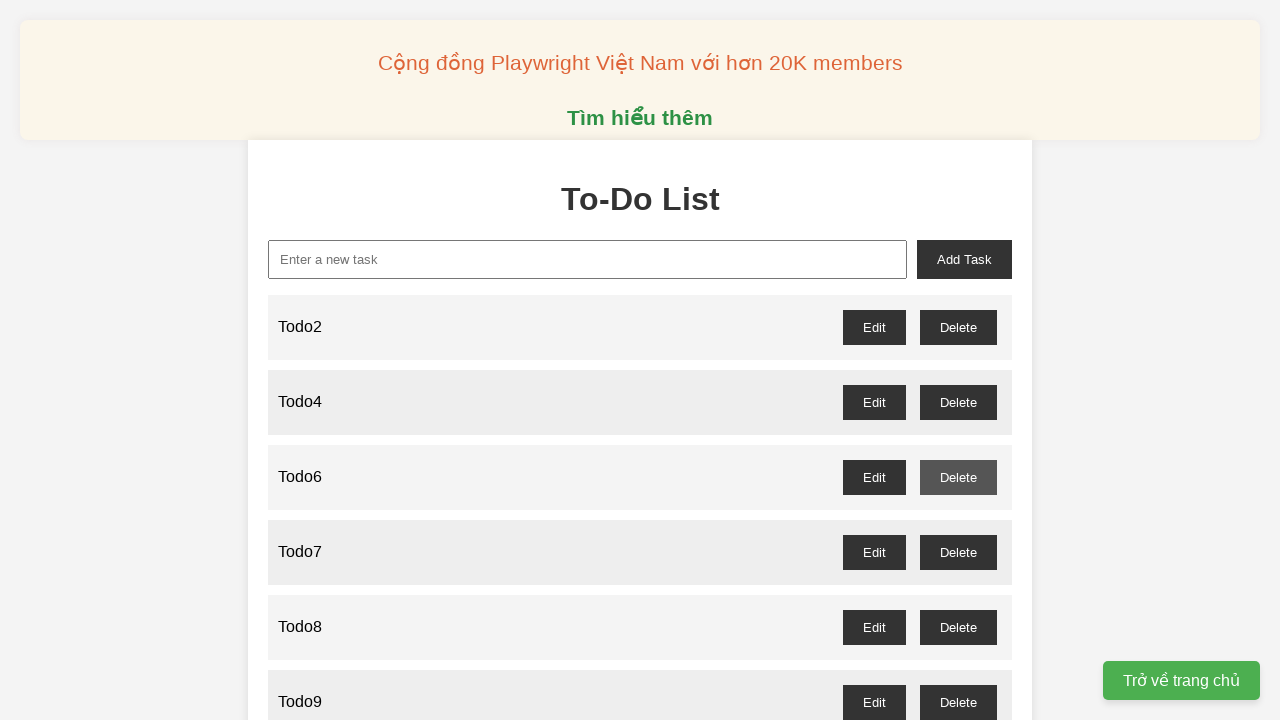

Clicked delete button for odd-numbered todo 7 and accepted confirmation dialog at (958, 552) on //button[@id="todo7-delete"]
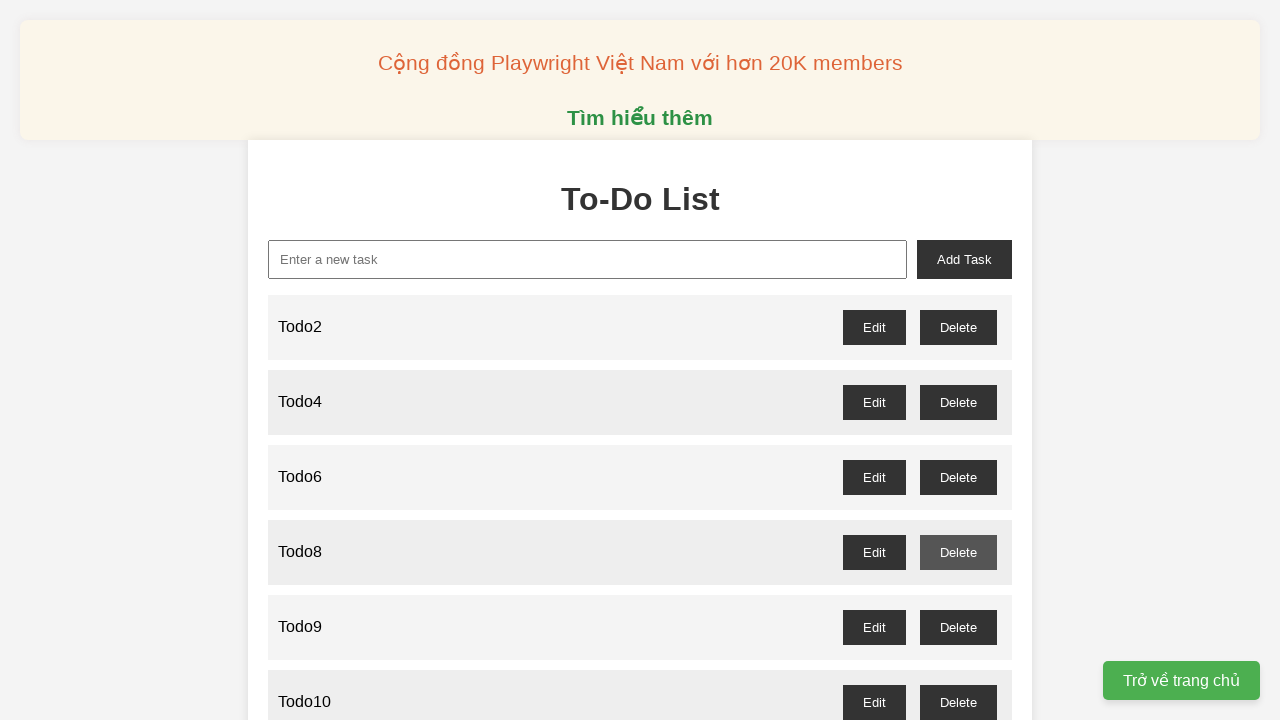

Clicked delete button for odd-numbered todo 9 and accepted confirmation dialog at (958, 627) on //button[@id="todo9-delete"]
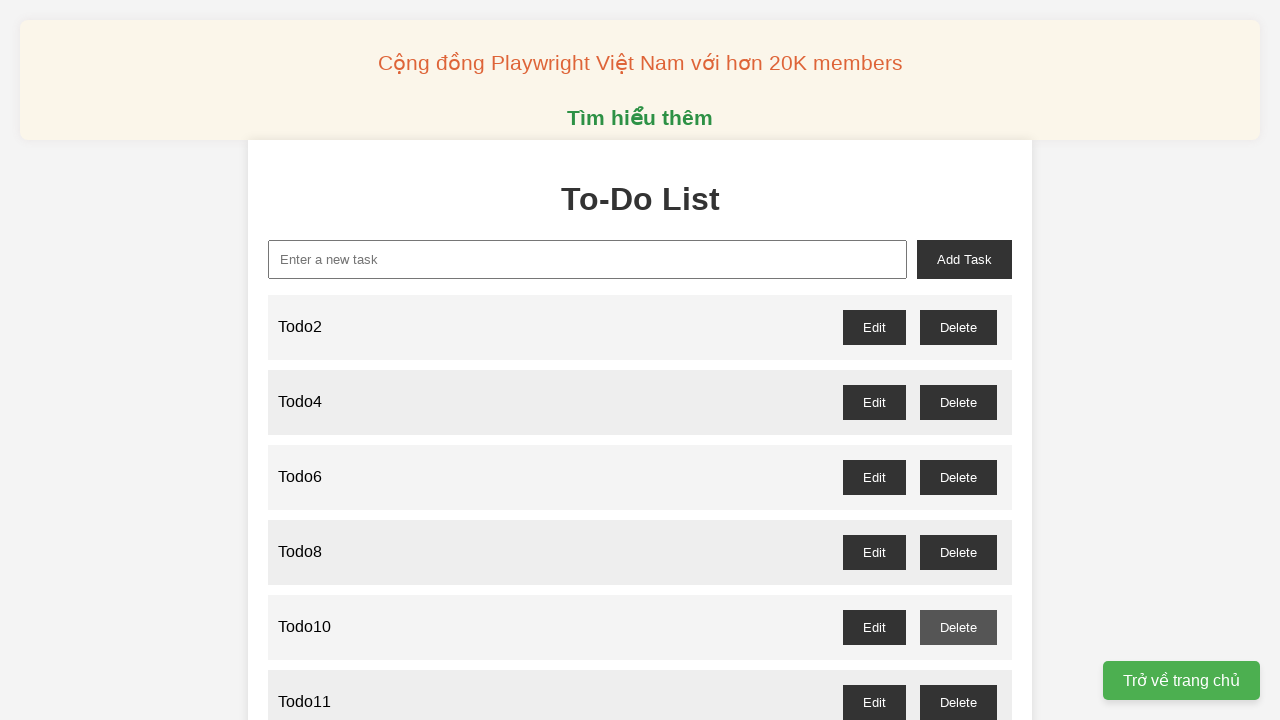

Clicked delete button for odd-numbered todo 11 and accepted confirmation dialog at (958, 702) on //button[@id="todo11-delete"]
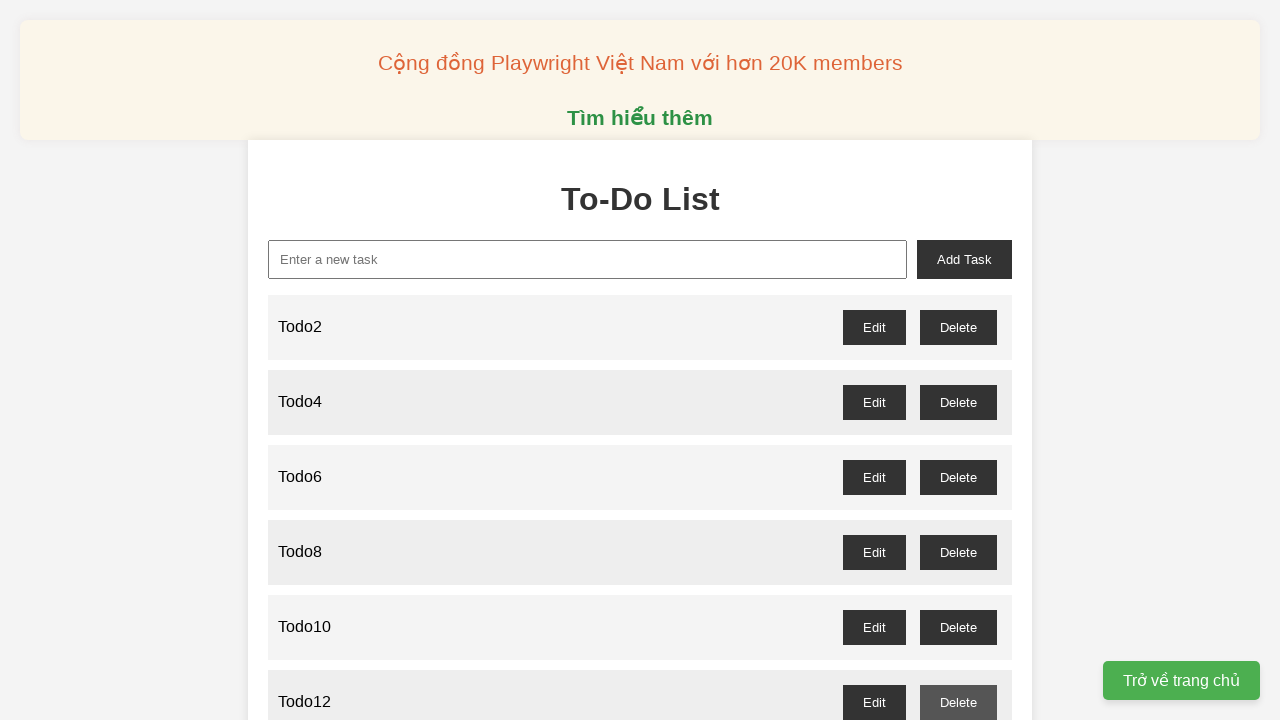

Clicked delete button for odd-numbered todo 13 and accepted confirmation dialog at (958, 360) on //button[@id="todo13-delete"]
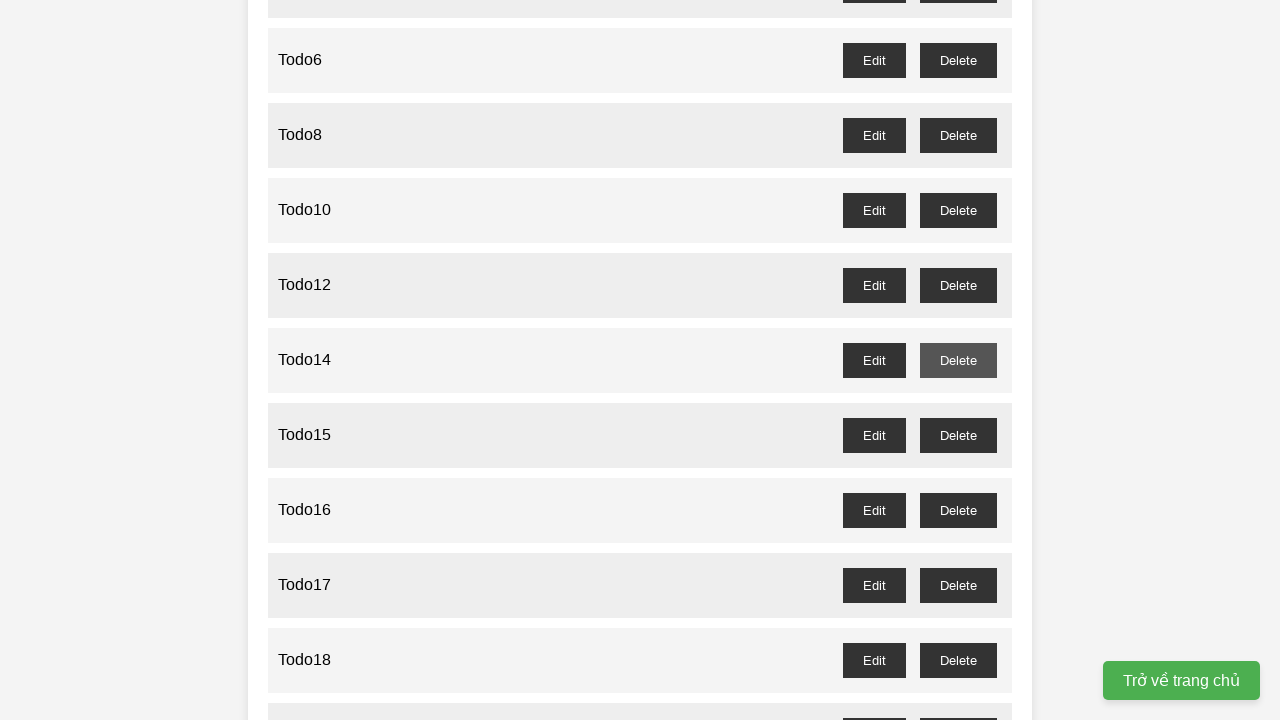

Clicked delete button for odd-numbered todo 15 and accepted confirmation dialog at (958, 435) on //button[@id="todo15-delete"]
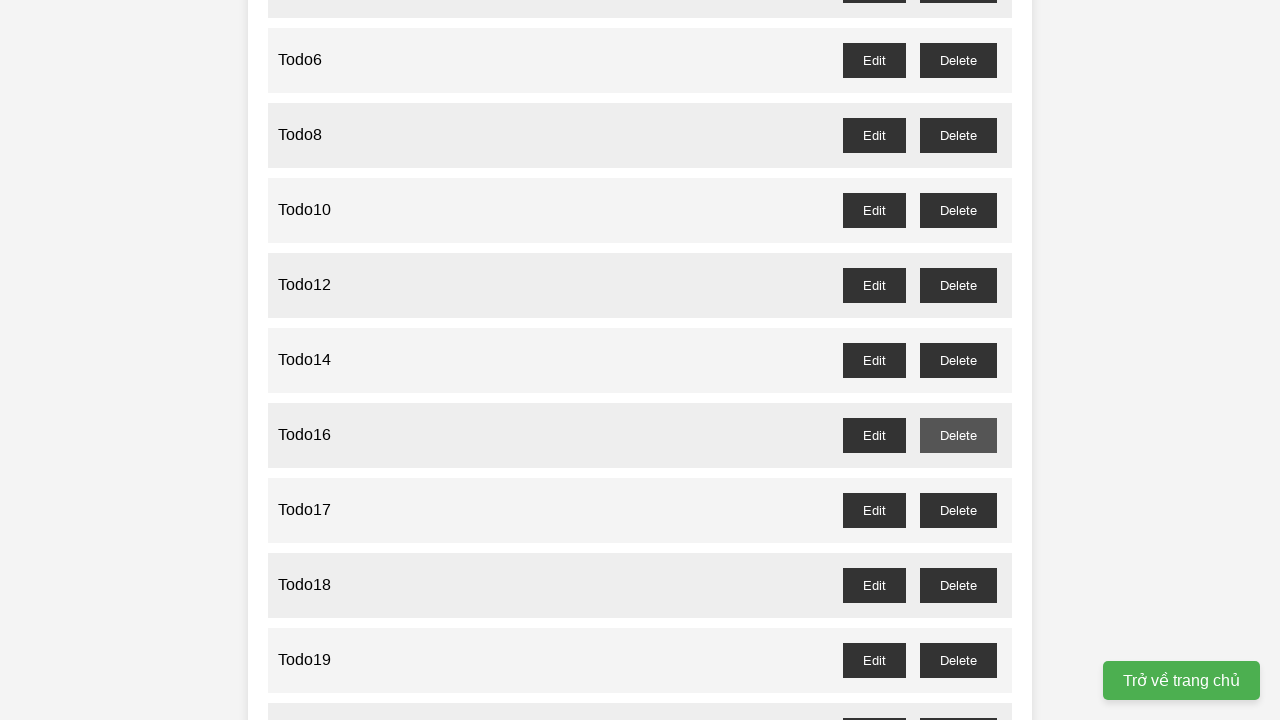

Clicked delete button for odd-numbered todo 17 and accepted confirmation dialog at (958, 510) on //button[@id="todo17-delete"]
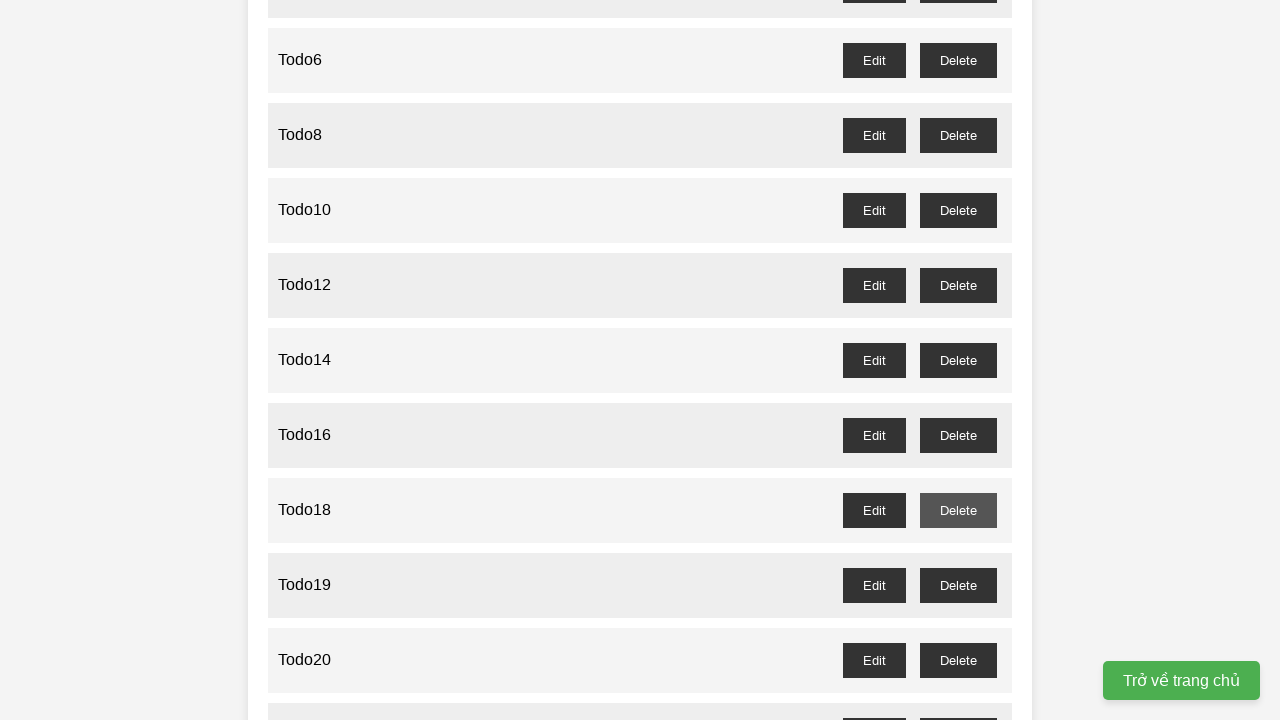

Clicked delete button for odd-numbered todo 19 and accepted confirmation dialog at (958, 585) on //button[@id="todo19-delete"]
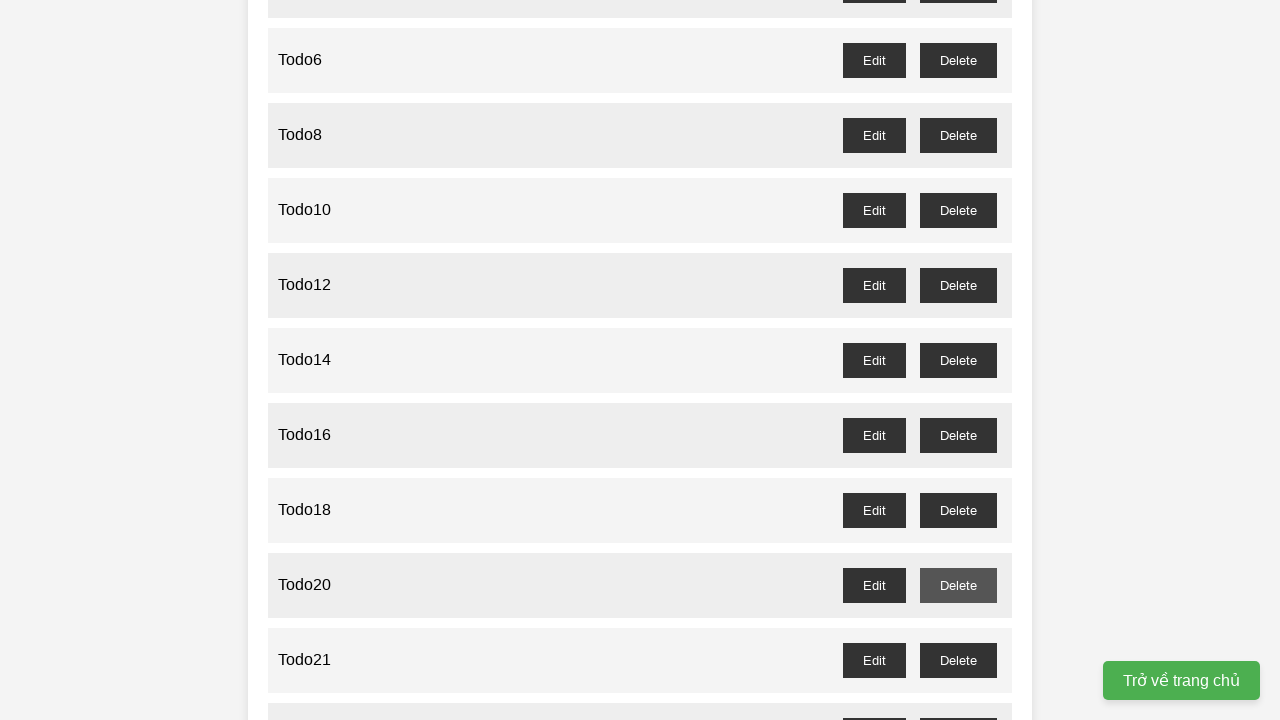

Clicked delete button for odd-numbered todo 21 and accepted confirmation dialog at (958, 660) on //button[@id="todo21-delete"]
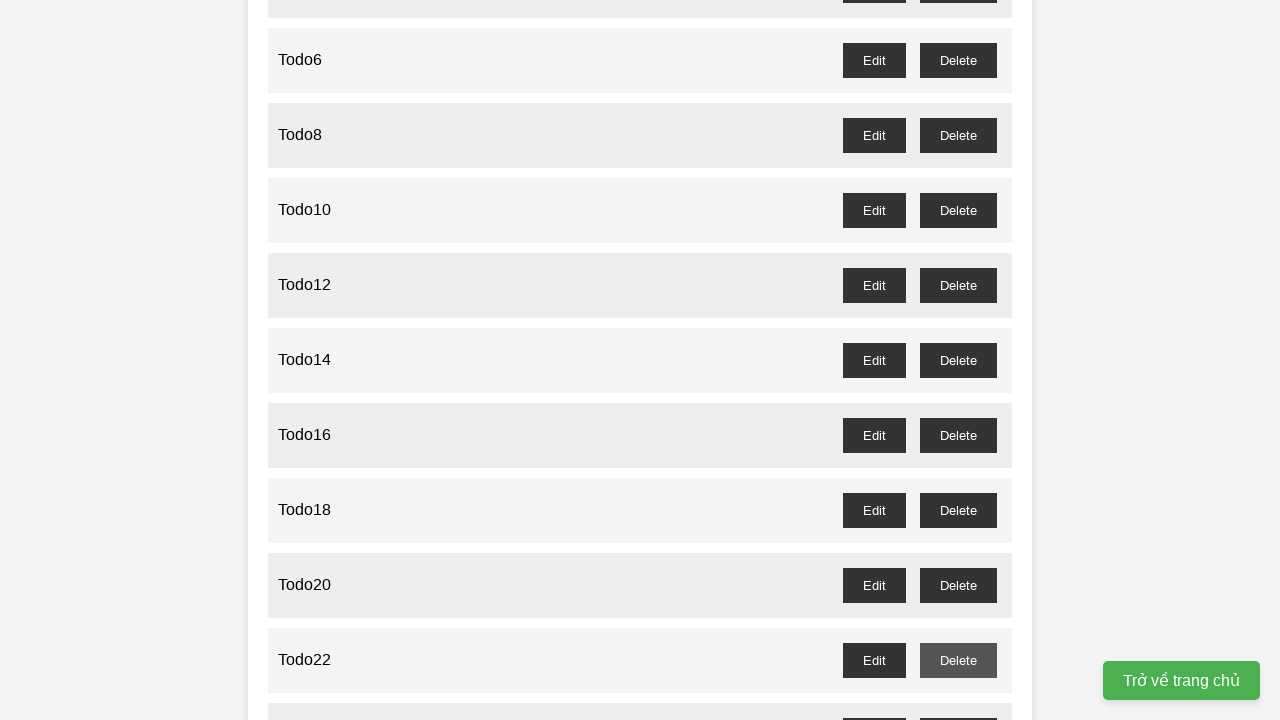

Clicked delete button for odd-numbered todo 23 and accepted confirmation dialog at (958, 703) on //button[@id="todo23-delete"]
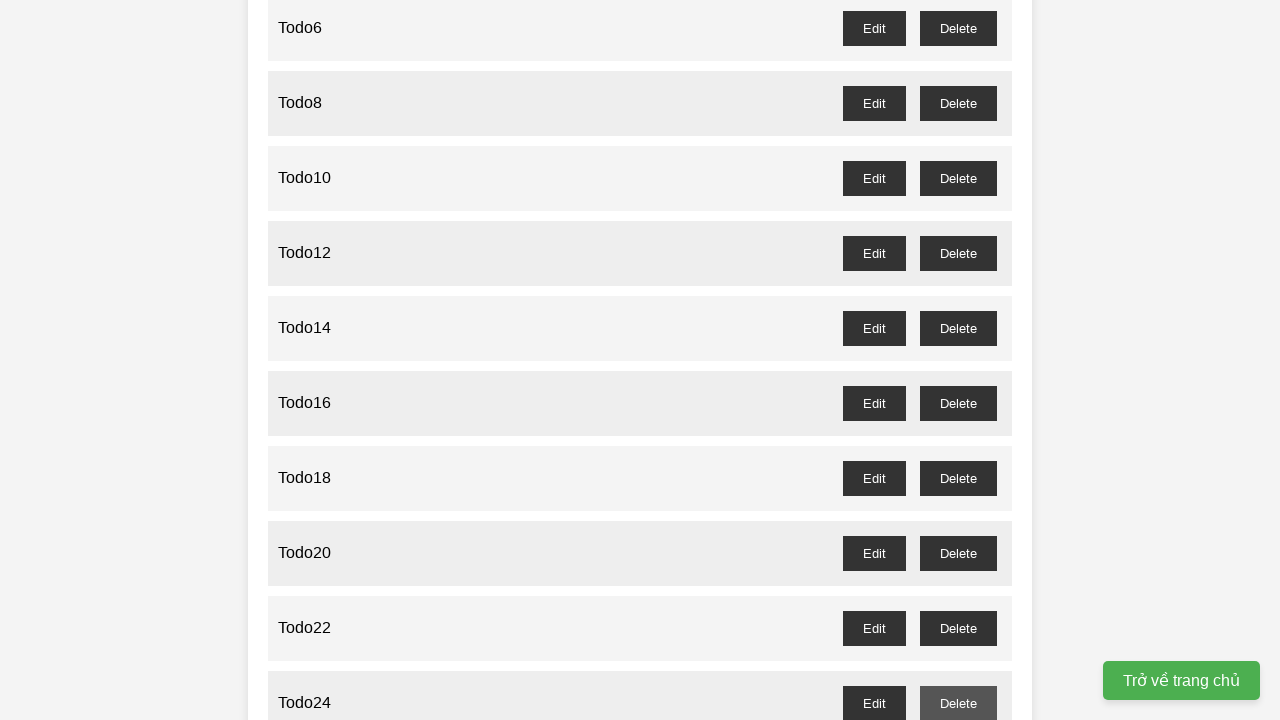

Clicked delete button for odd-numbered todo 25 and accepted confirmation dialog at (958, 360) on //button[@id="todo25-delete"]
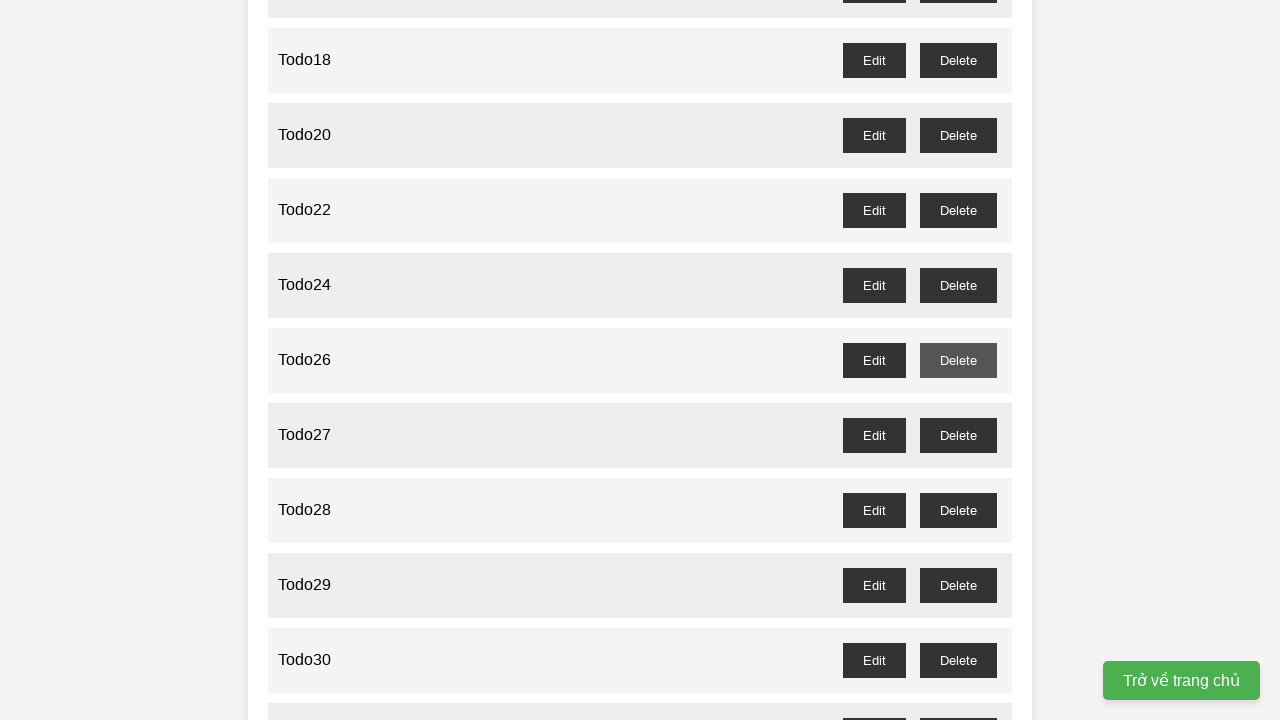

Clicked delete button for odd-numbered todo 27 and accepted confirmation dialog at (958, 435) on //button[@id="todo27-delete"]
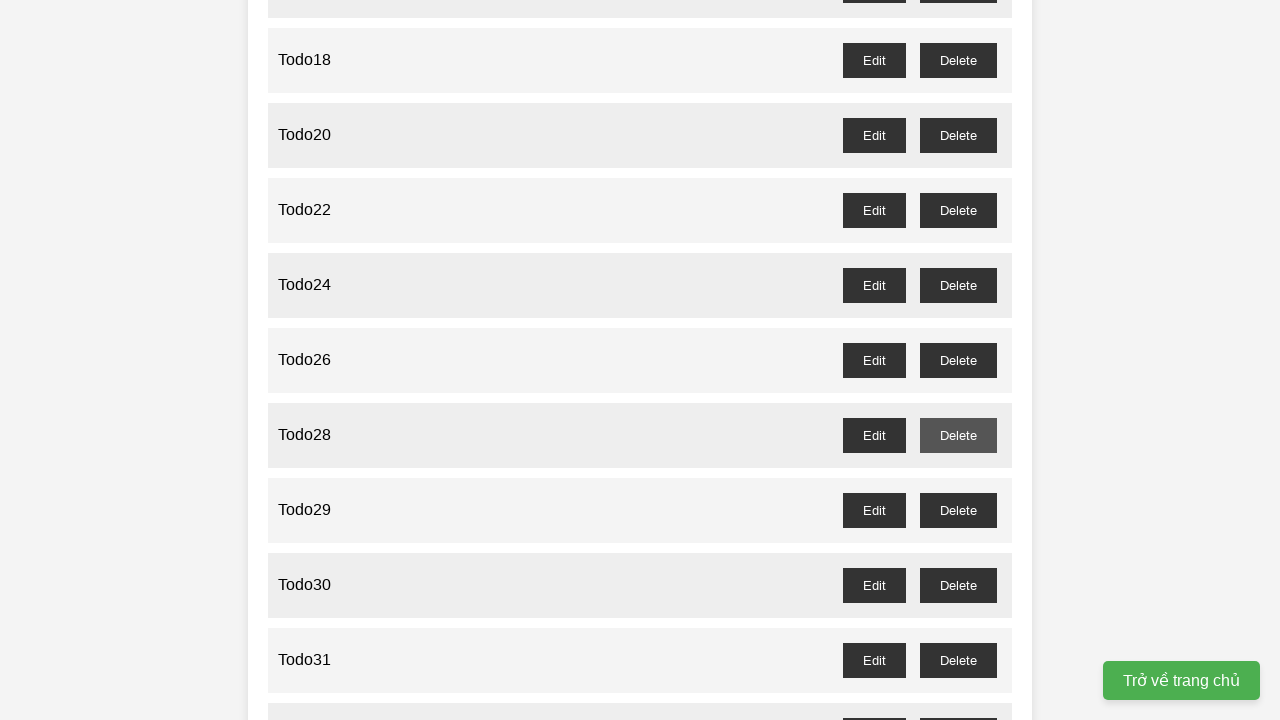

Clicked delete button for odd-numbered todo 29 and accepted confirmation dialog at (958, 510) on //button[@id="todo29-delete"]
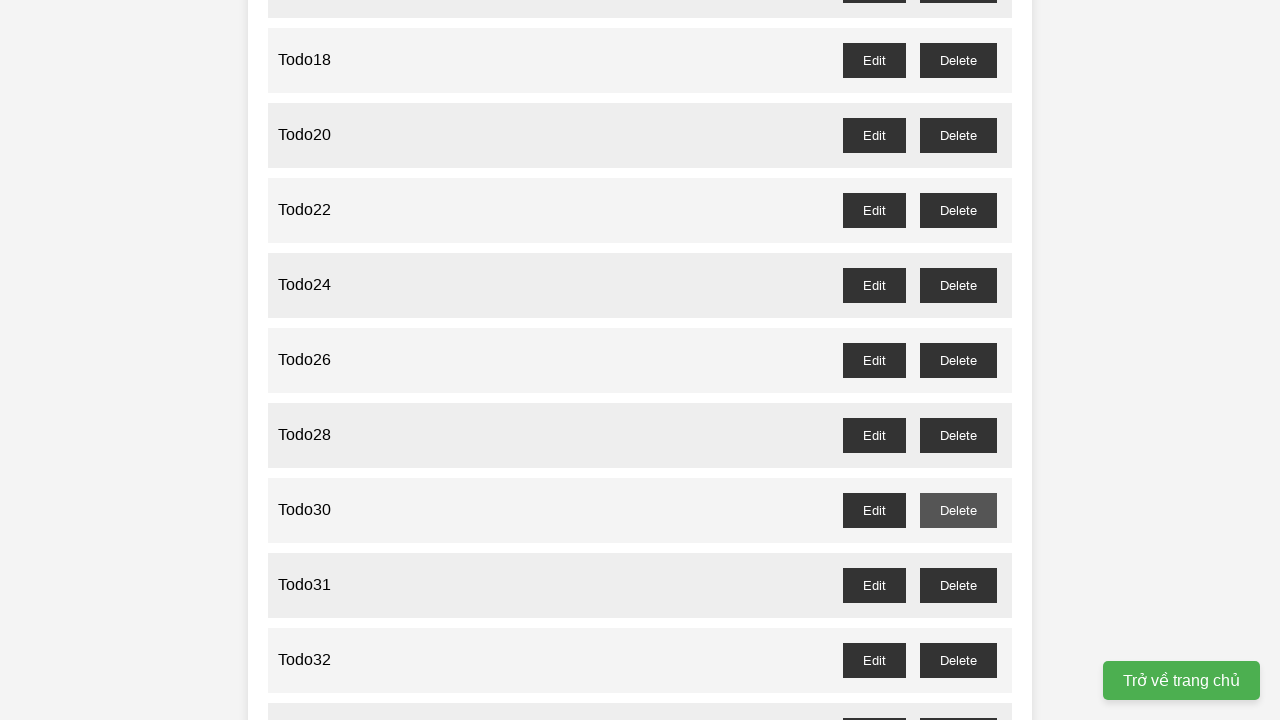

Clicked delete button for odd-numbered todo 31 and accepted confirmation dialog at (958, 585) on //button[@id="todo31-delete"]
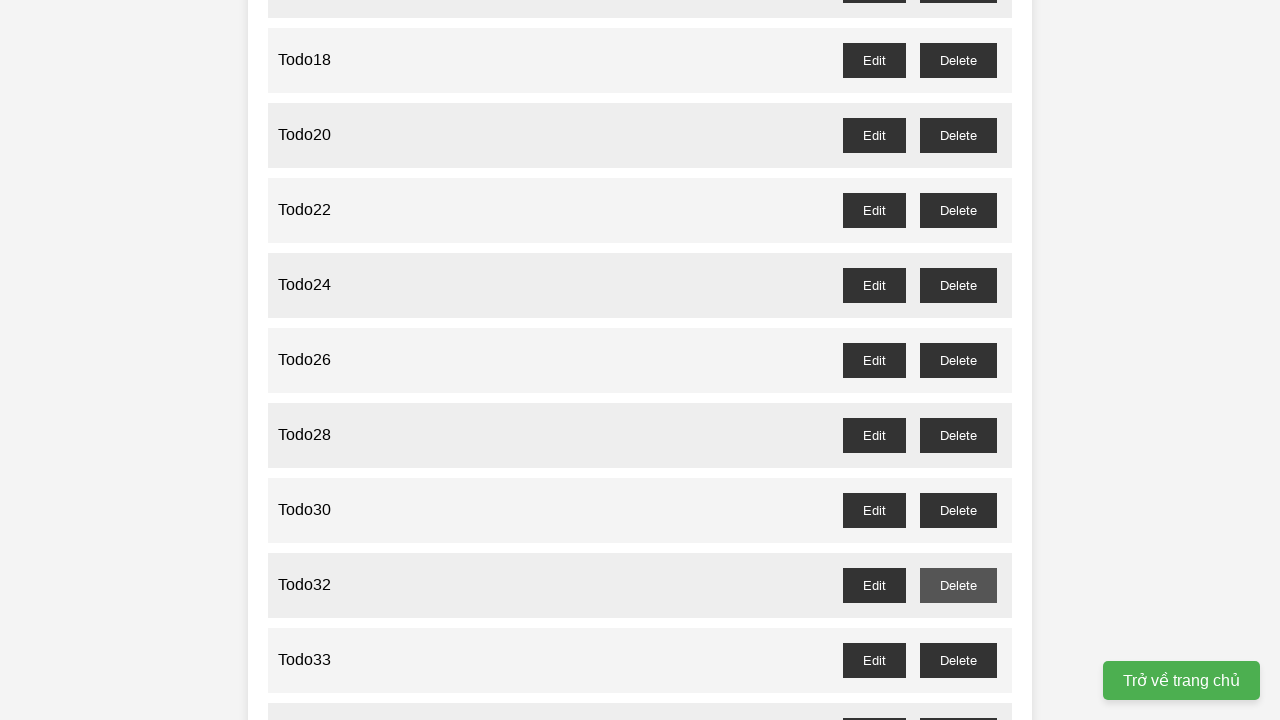

Clicked delete button for odd-numbered todo 33 and accepted confirmation dialog at (958, 660) on //button[@id="todo33-delete"]
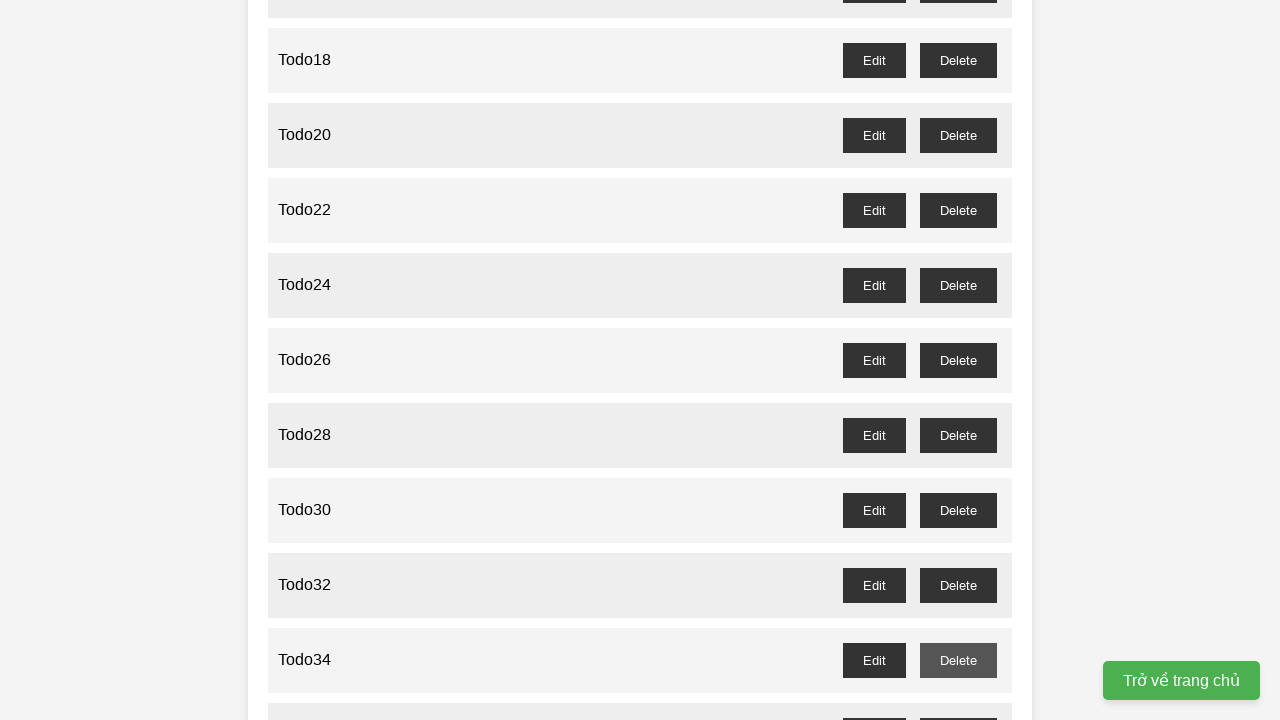

Clicked delete button for odd-numbered todo 35 and accepted confirmation dialog at (958, 703) on //button[@id="todo35-delete"]
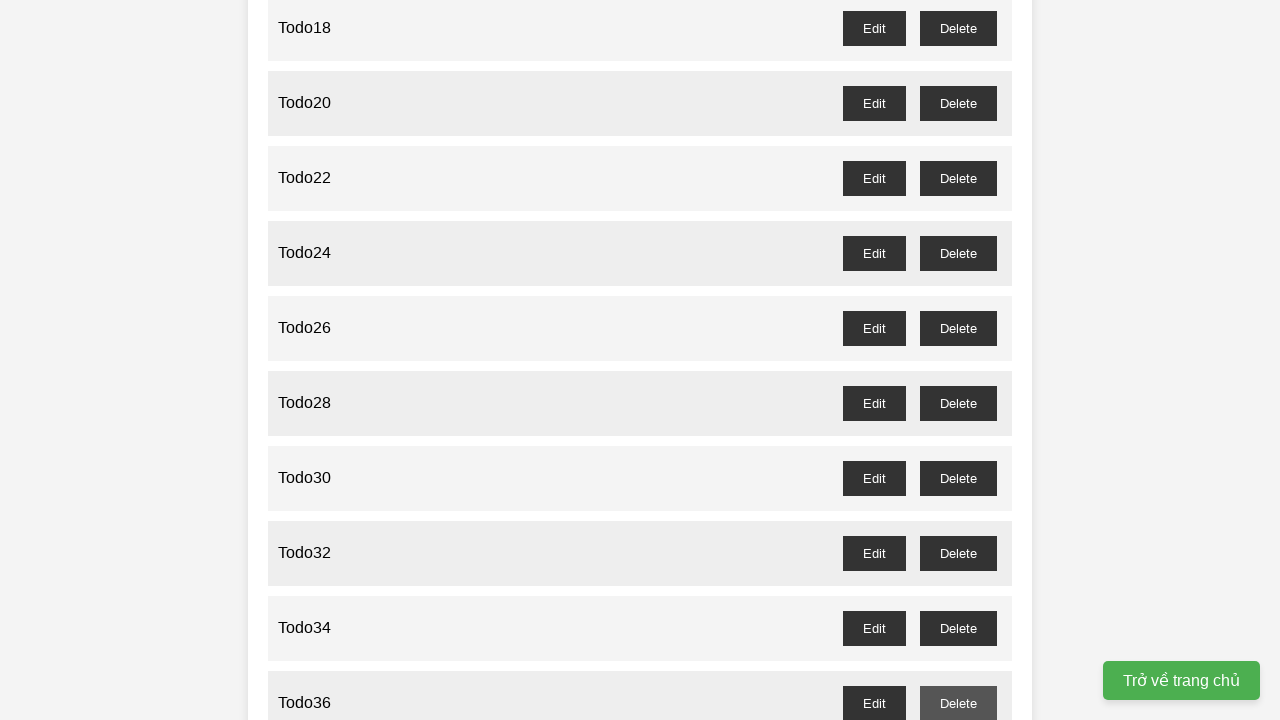

Clicked delete button for odd-numbered todo 37 and accepted confirmation dialog at (958, 360) on //button[@id="todo37-delete"]
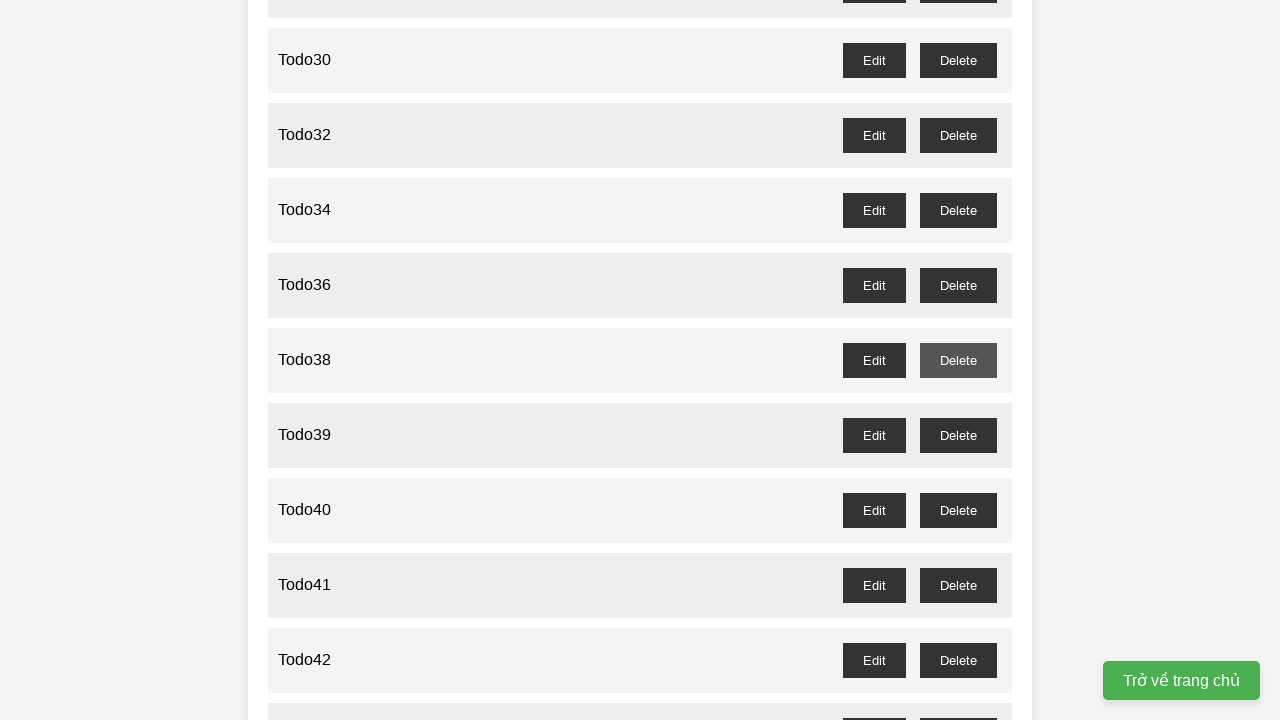

Clicked delete button for odd-numbered todo 39 and accepted confirmation dialog at (958, 435) on //button[@id="todo39-delete"]
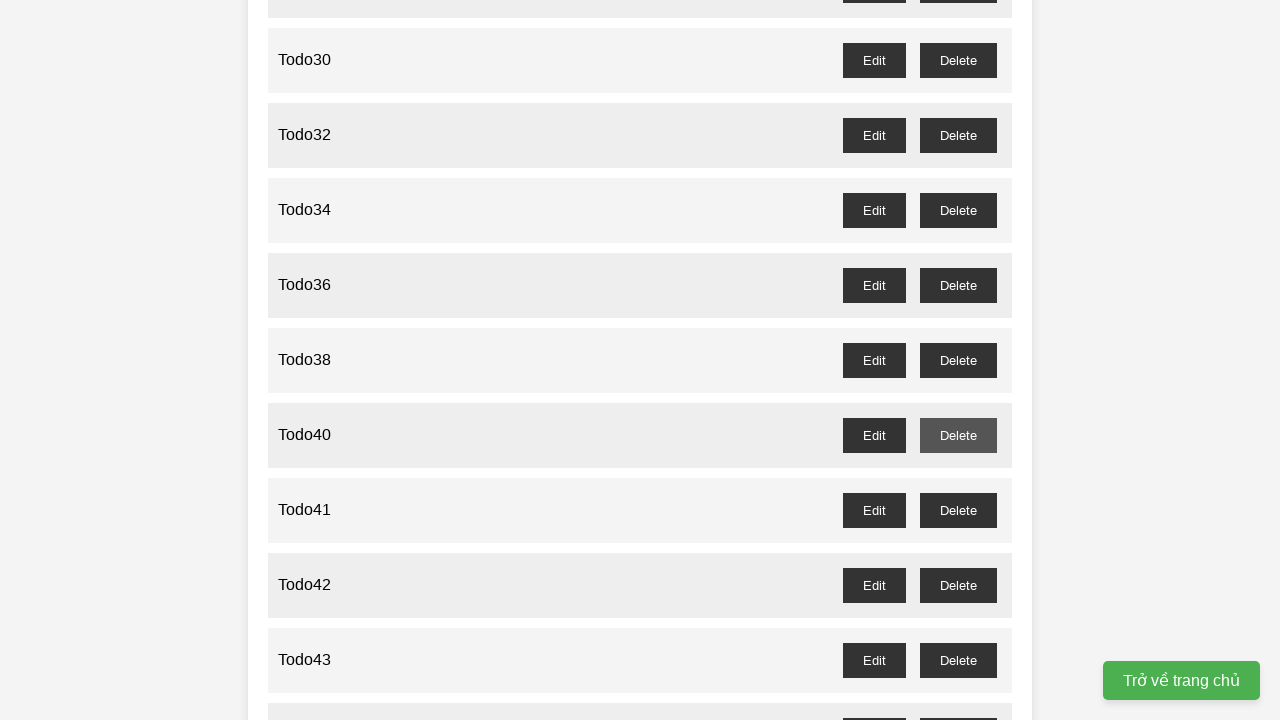

Clicked delete button for odd-numbered todo 41 and accepted confirmation dialog at (958, 510) on //button[@id="todo41-delete"]
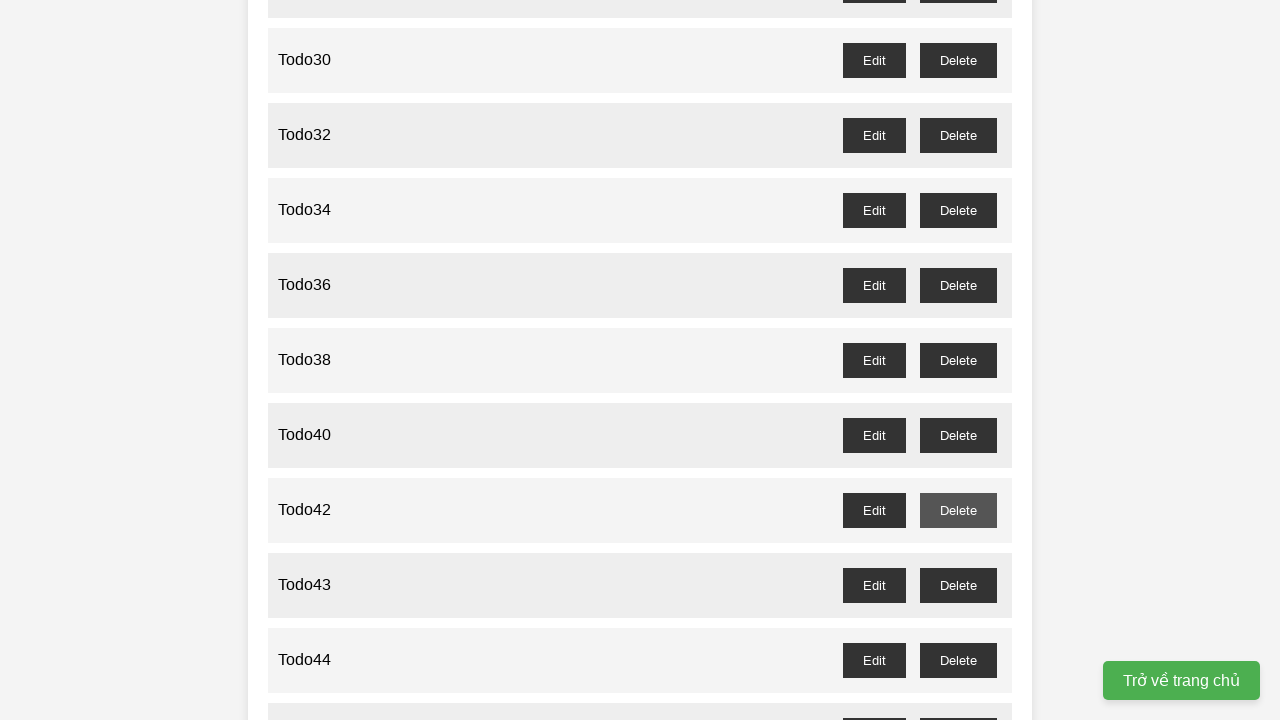

Clicked delete button for odd-numbered todo 43 and accepted confirmation dialog at (958, 585) on //button[@id="todo43-delete"]
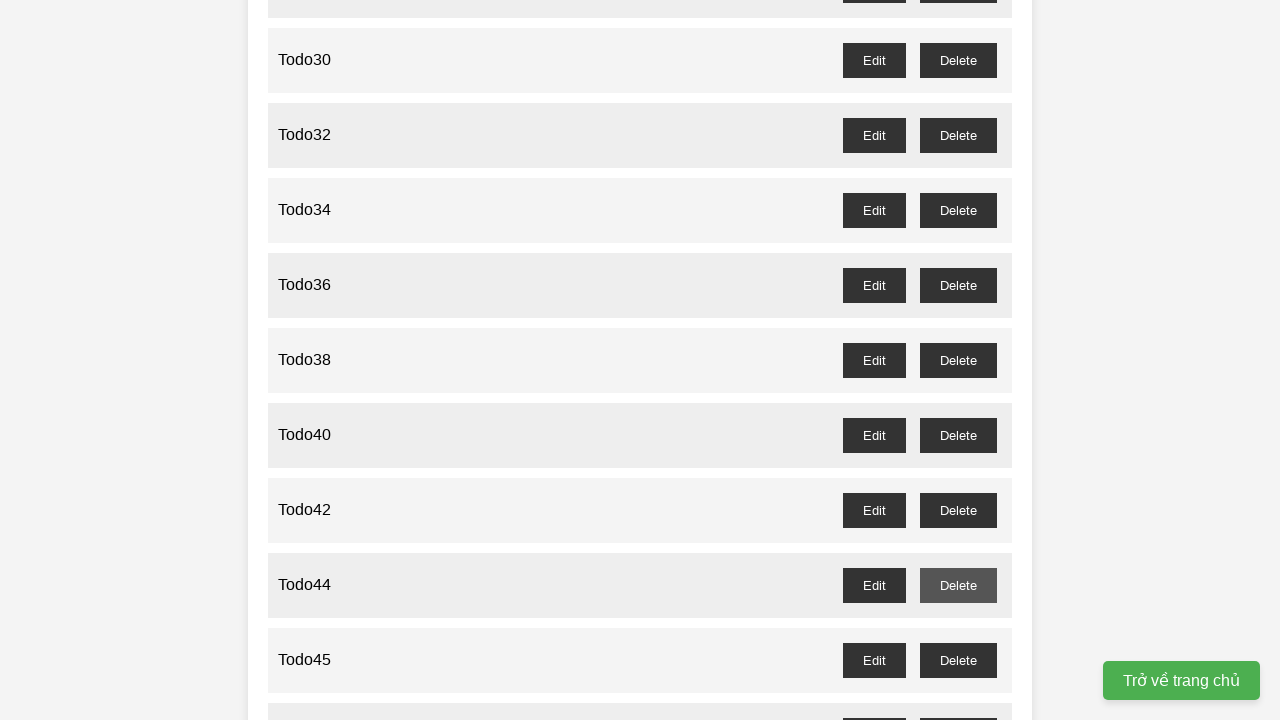

Clicked delete button for odd-numbered todo 45 and accepted confirmation dialog at (958, 660) on //button[@id="todo45-delete"]
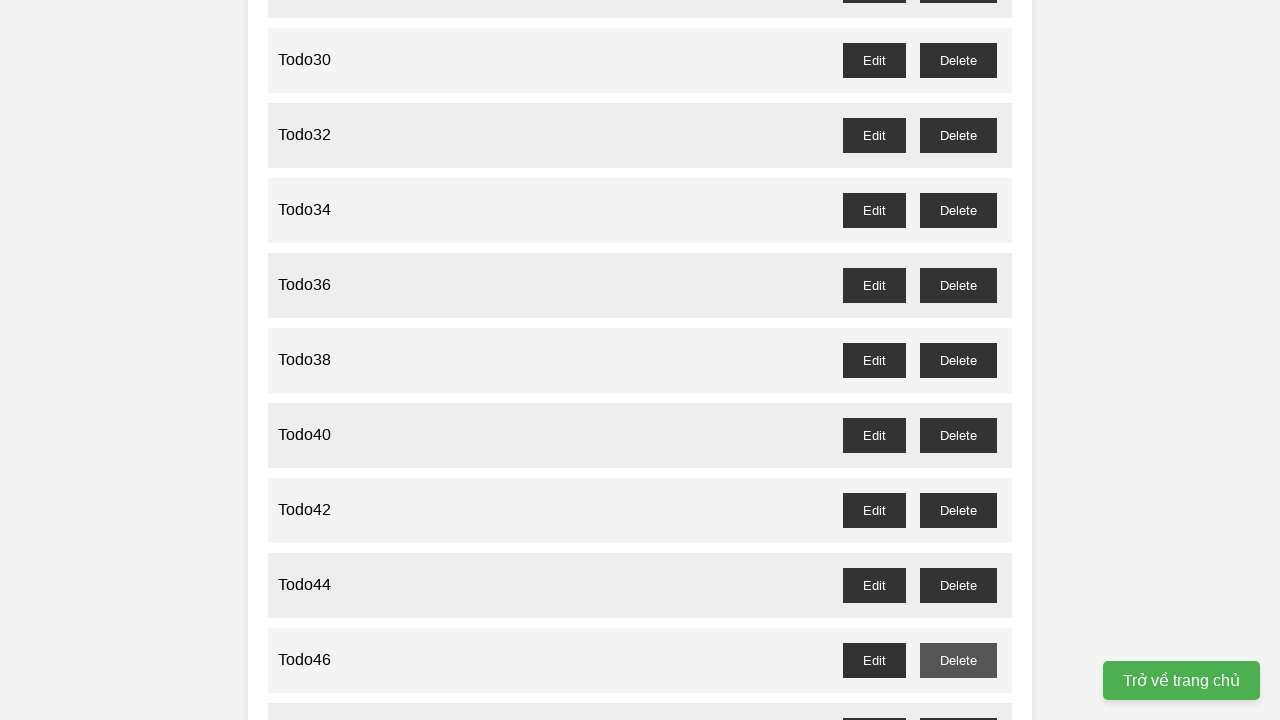

Clicked delete button for odd-numbered todo 47 and accepted confirmation dialog at (958, 703) on //button[@id="todo47-delete"]
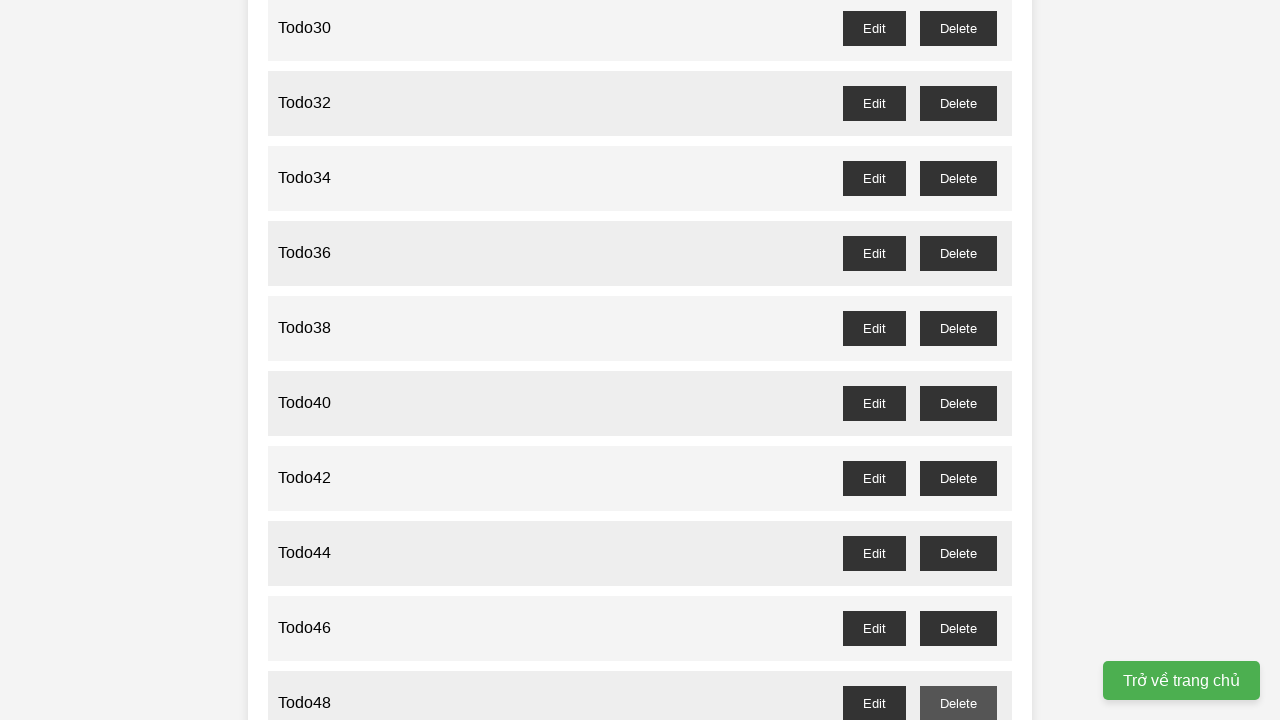

Clicked delete button for odd-numbered todo 49 and accepted confirmation dialog at (958, 360) on //button[@id="todo49-delete"]
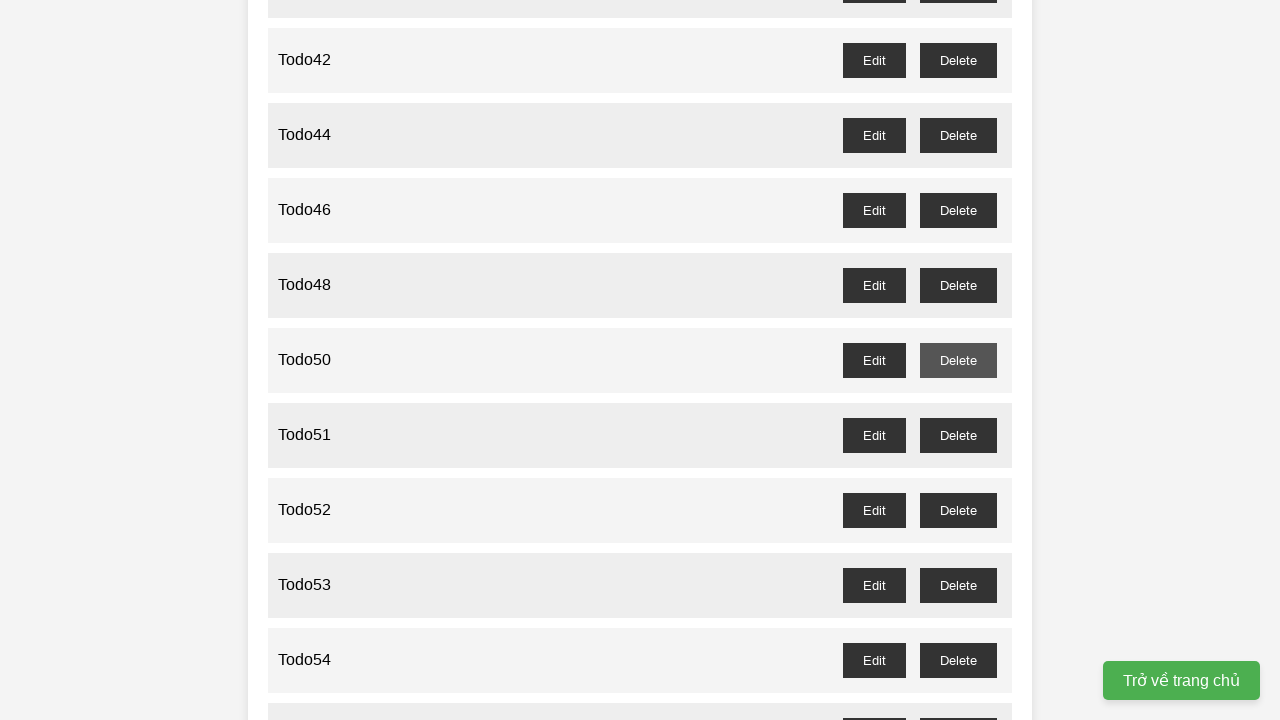

Clicked delete button for odd-numbered todo 51 and accepted confirmation dialog at (958, 435) on //button[@id="todo51-delete"]
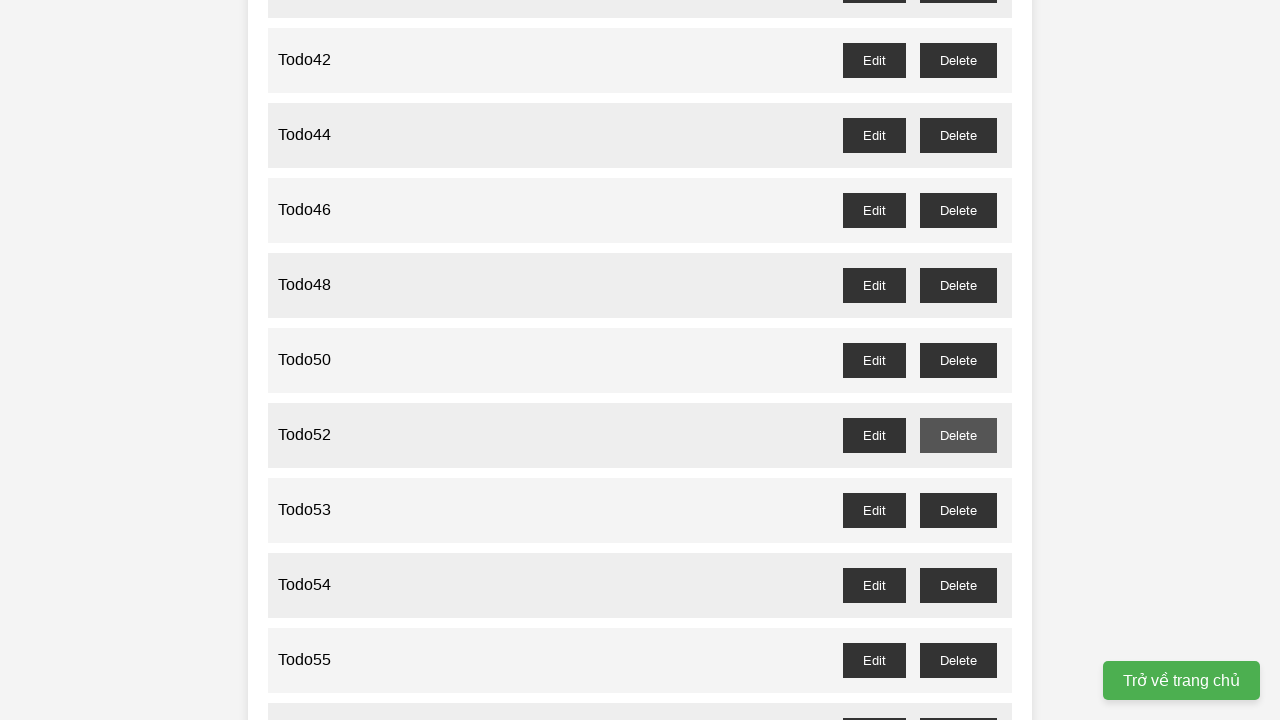

Clicked delete button for odd-numbered todo 53 and accepted confirmation dialog at (958, 510) on //button[@id="todo53-delete"]
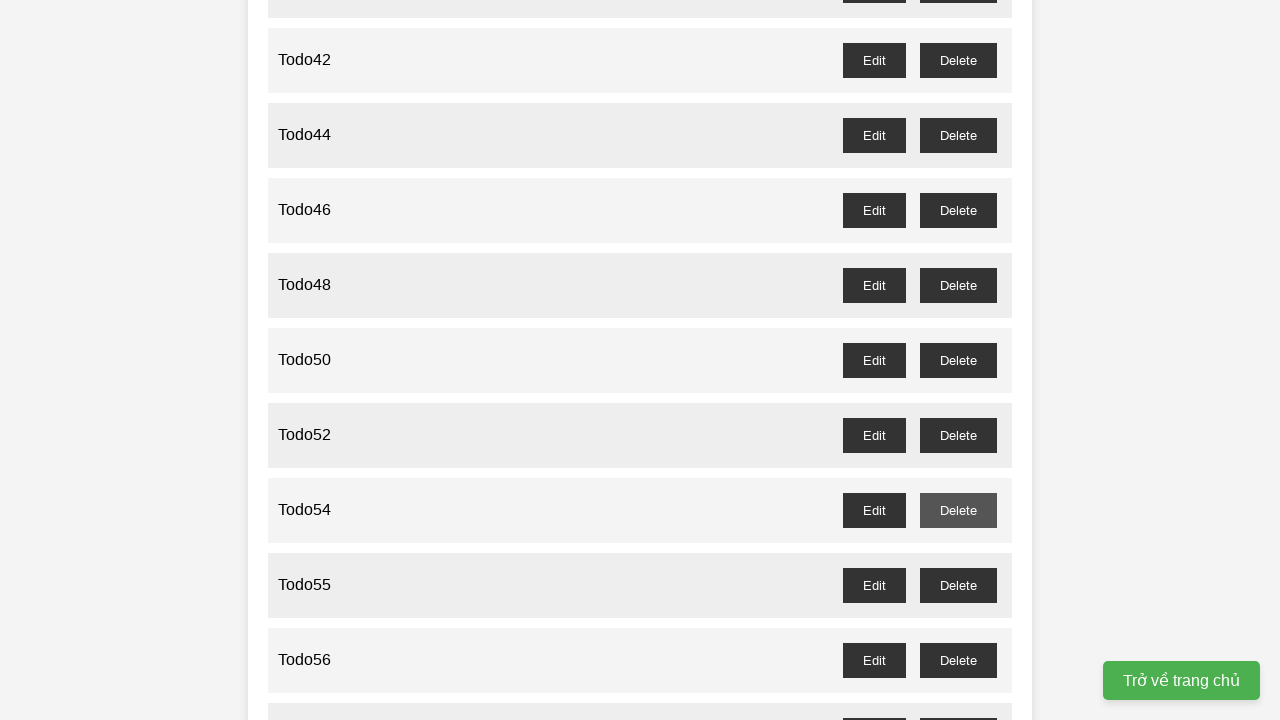

Clicked delete button for odd-numbered todo 55 and accepted confirmation dialog at (958, 585) on //button[@id="todo55-delete"]
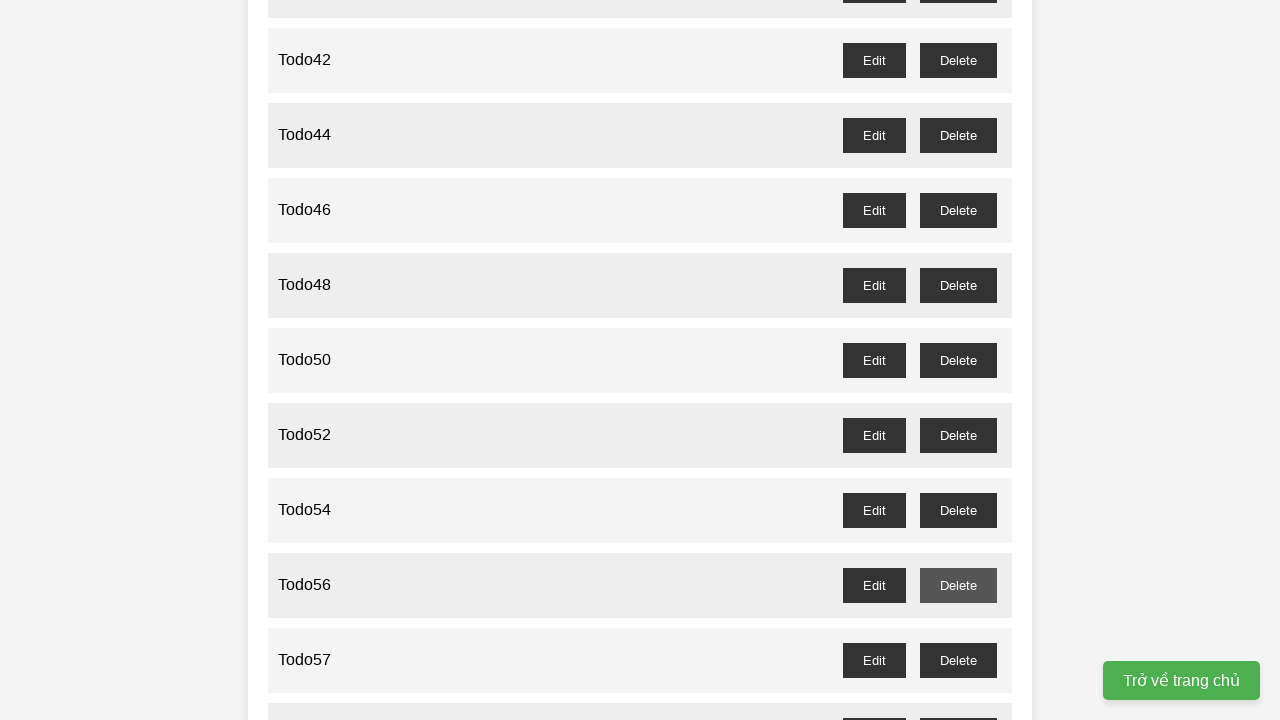

Clicked delete button for odd-numbered todo 57 and accepted confirmation dialog at (958, 660) on //button[@id="todo57-delete"]
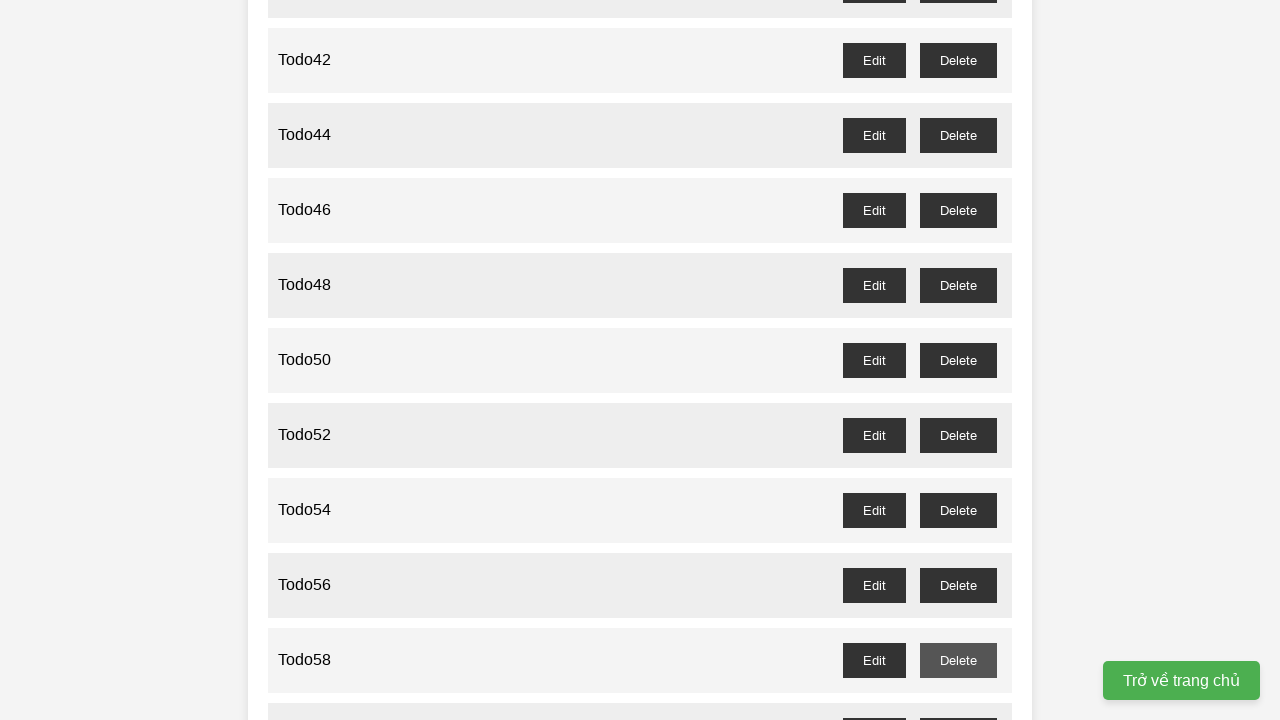

Clicked delete button for odd-numbered todo 59 and accepted confirmation dialog at (958, 703) on //button[@id="todo59-delete"]
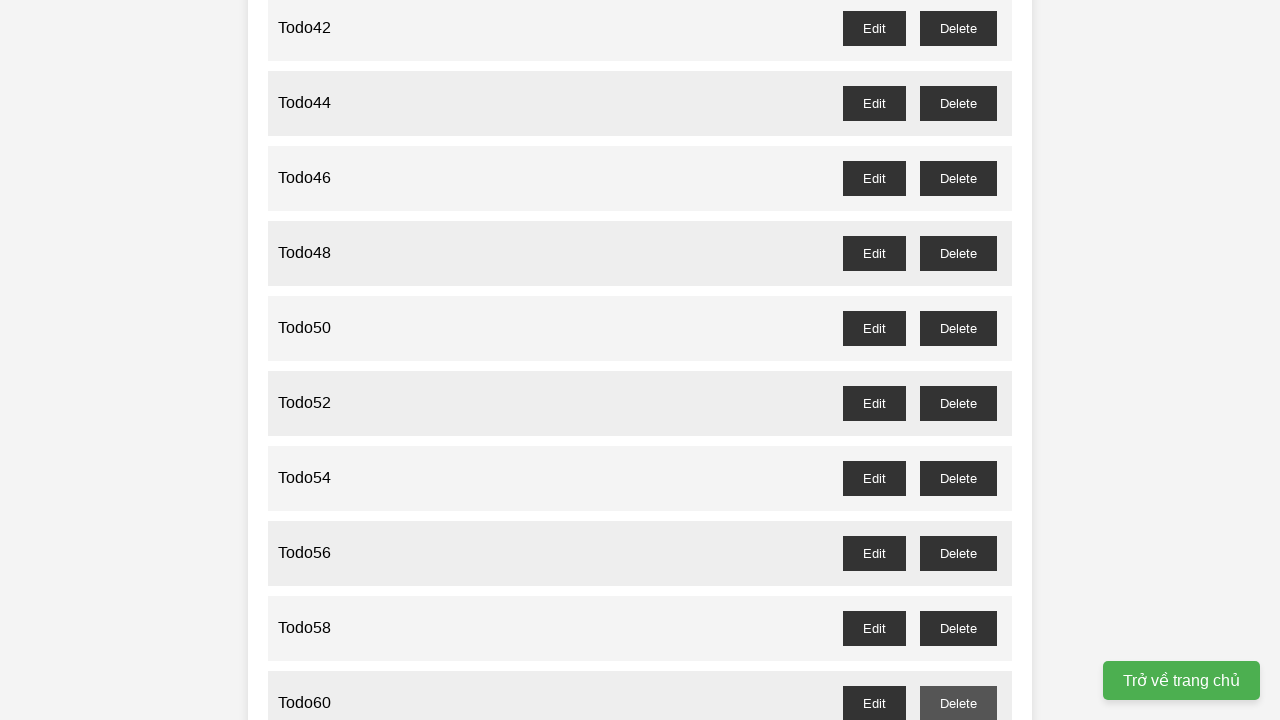

Clicked delete button for odd-numbered todo 61 and accepted confirmation dialog at (958, 360) on //button[@id="todo61-delete"]
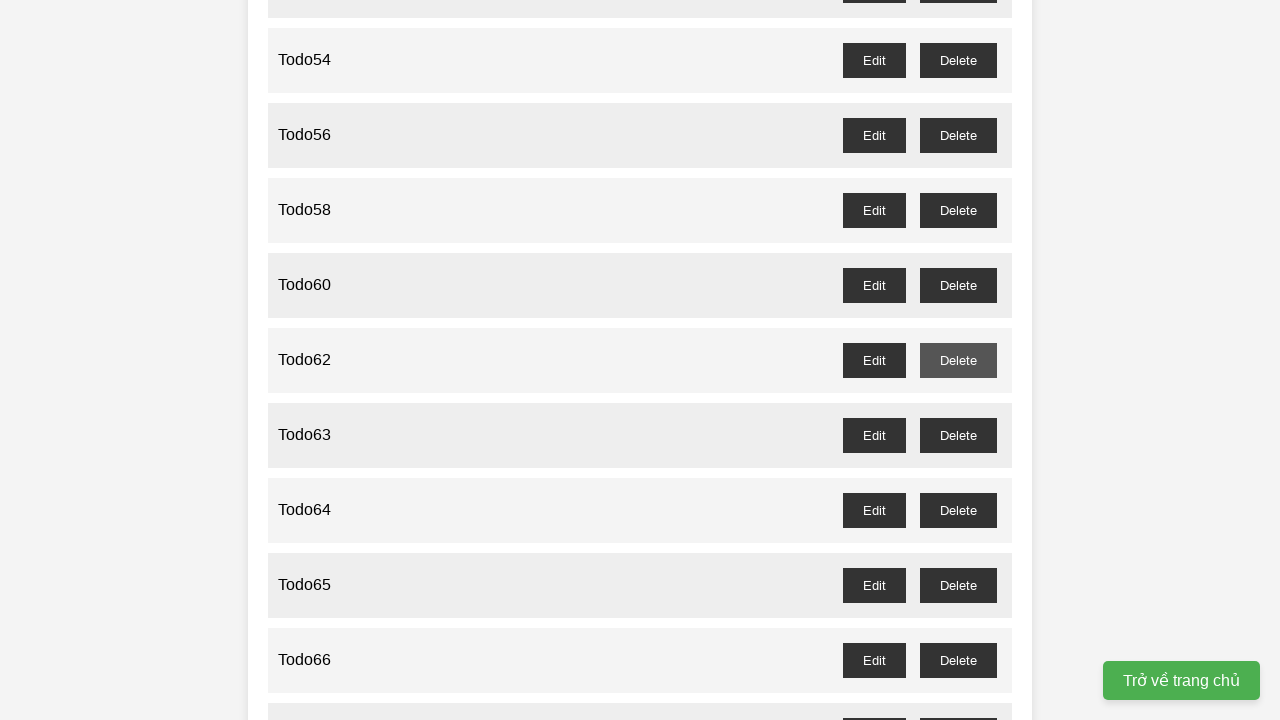

Clicked delete button for odd-numbered todo 63 and accepted confirmation dialog at (958, 435) on //button[@id="todo63-delete"]
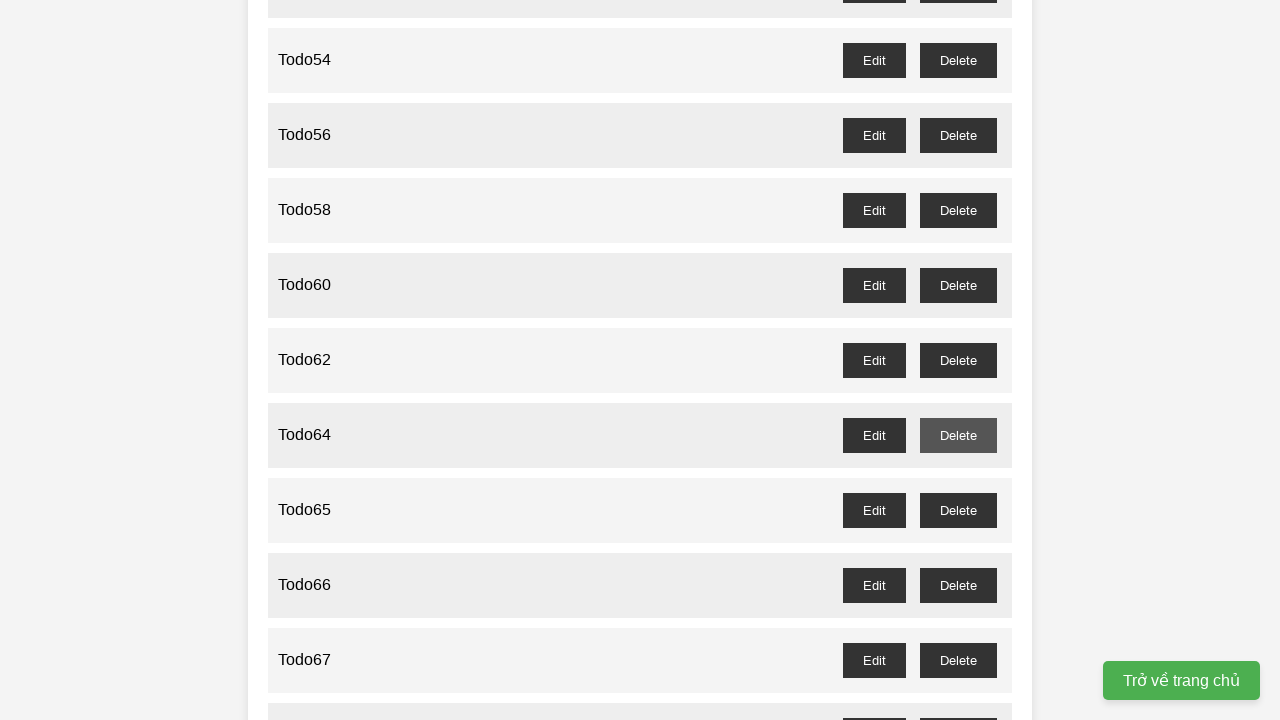

Clicked delete button for odd-numbered todo 65 and accepted confirmation dialog at (958, 510) on //button[@id="todo65-delete"]
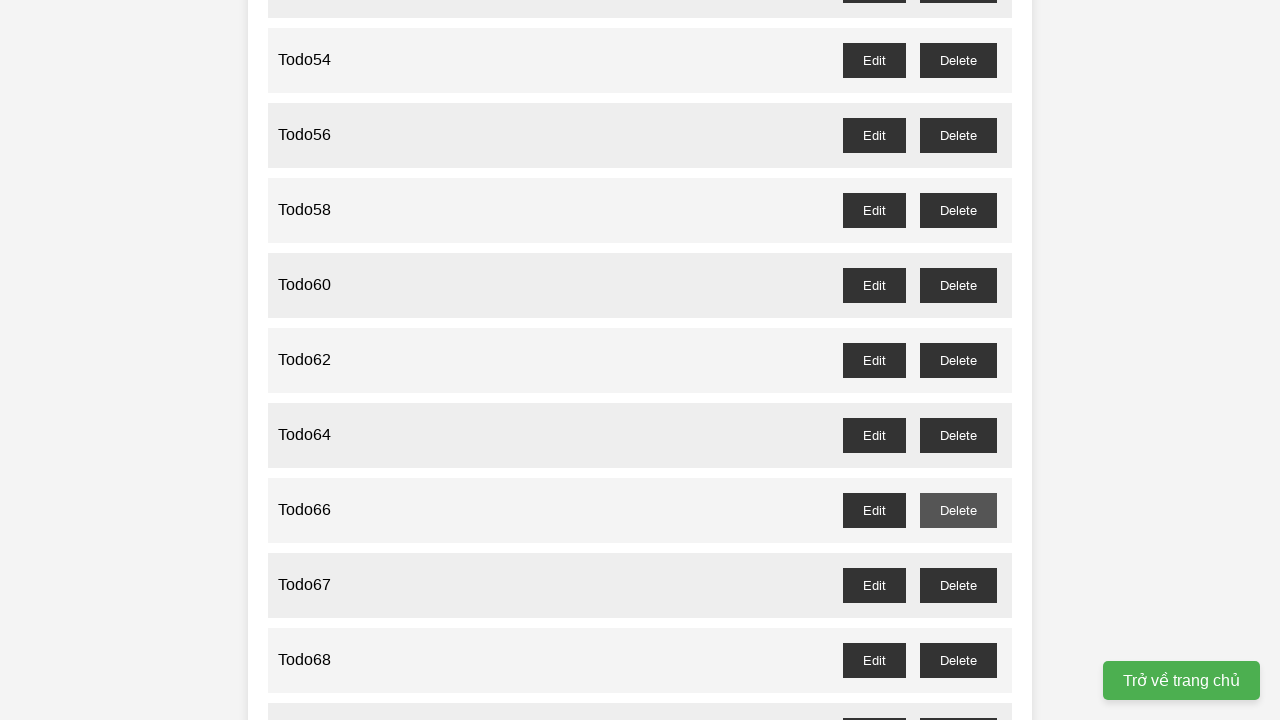

Clicked delete button for odd-numbered todo 67 and accepted confirmation dialog at (958, 585) on //button[@id="todo67-delete"]
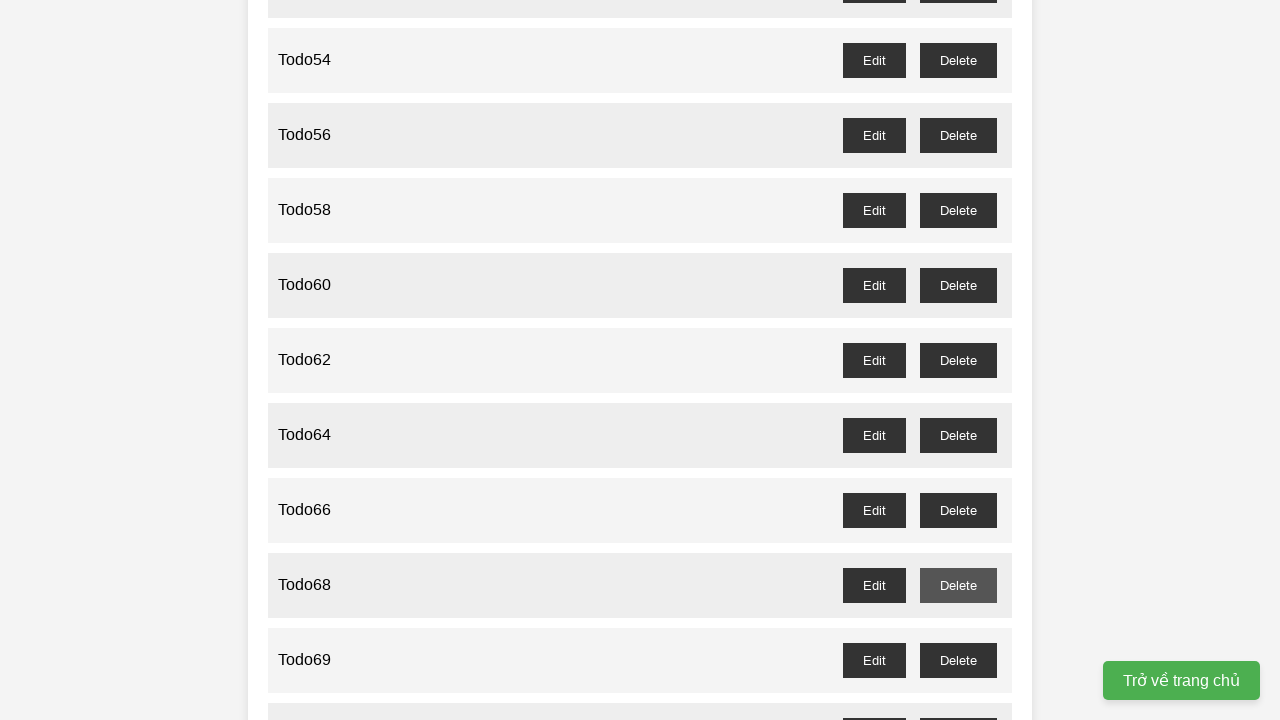

Clicked delete button for odd-numbered todo 69 and accepted confirmation dialog at (958, 660) on //button[@id="todo69-delete"]
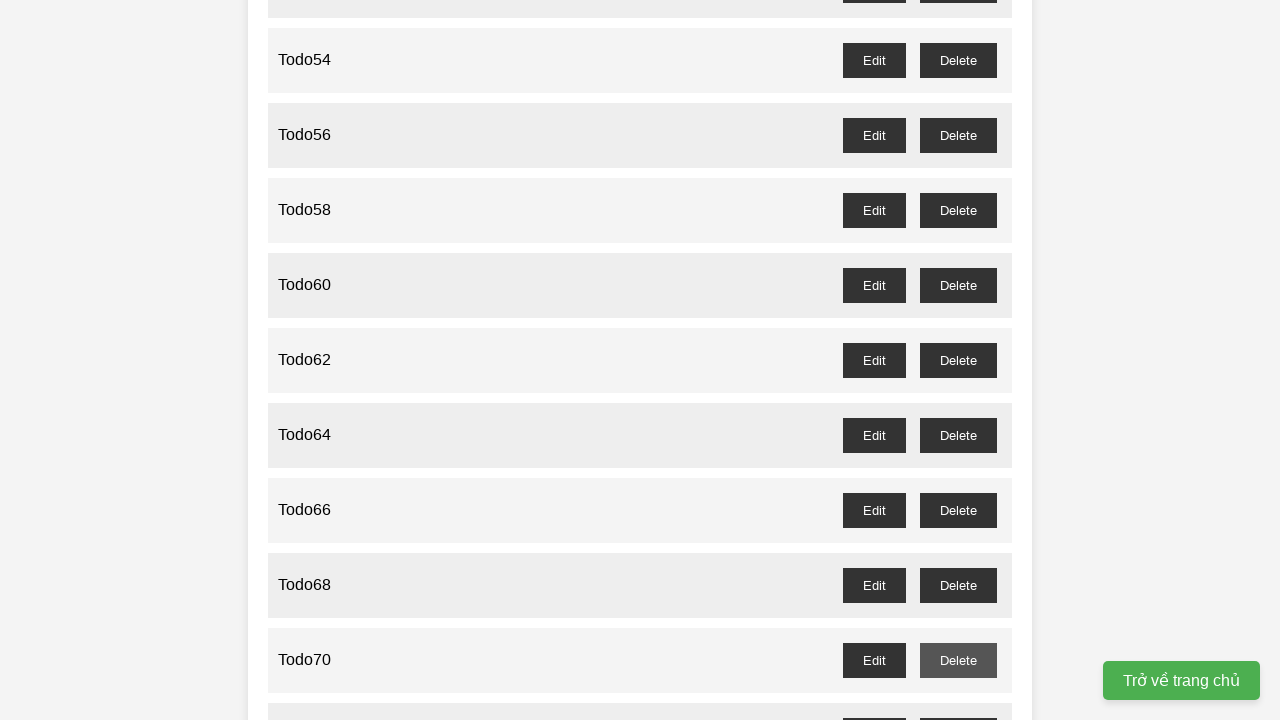

Clicked delete button for odd-numbered todo 71 and accepted confirmation dialog at (958, 703) on //button[@id="todo71-delete"]
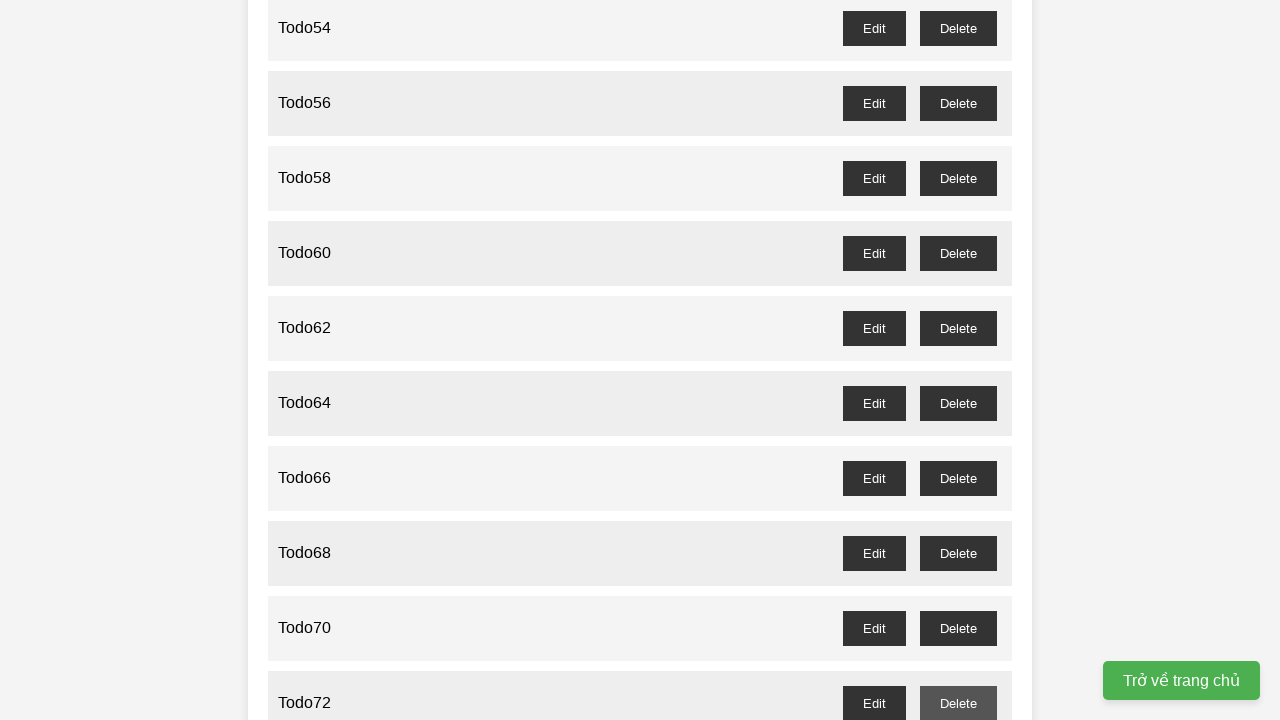

Clicked delete button for odd-numbered todo 73 and accepted confirmation dialog at (958, 360) on //button[@id="todo73-delete"]
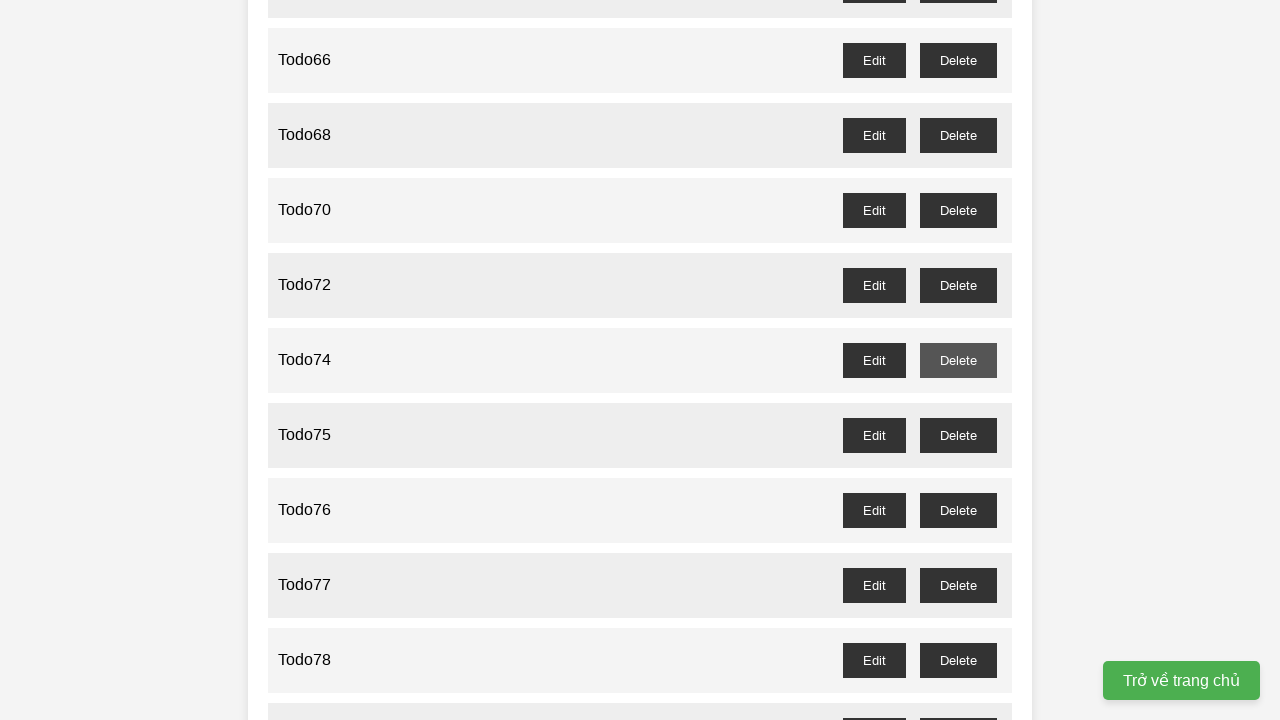

Clicked delete button for odd-numbered todo 75 and accepted confirmation dialog at (958, 435) on //button[@id="todo75-delete"]
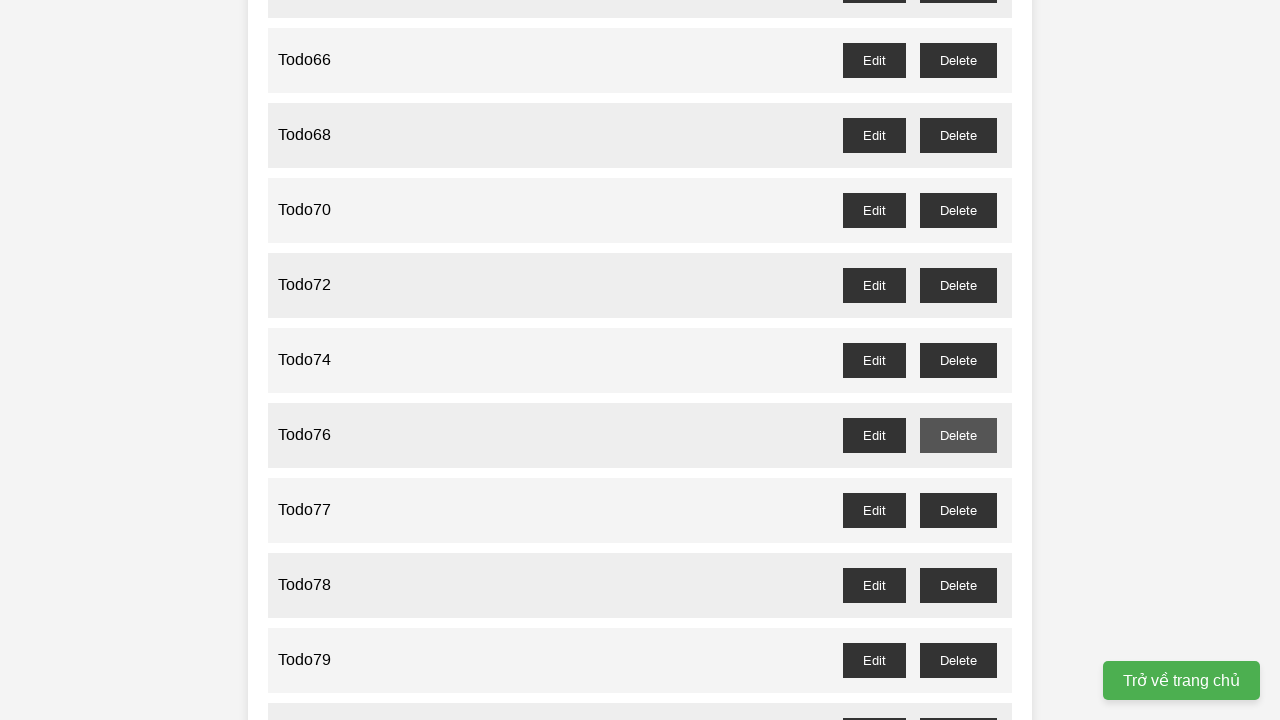

Clicked delete button for odd-numbered todo 77 and accepted confirmation dialog at (958, 510) on //button[@id="todo77-delete"]
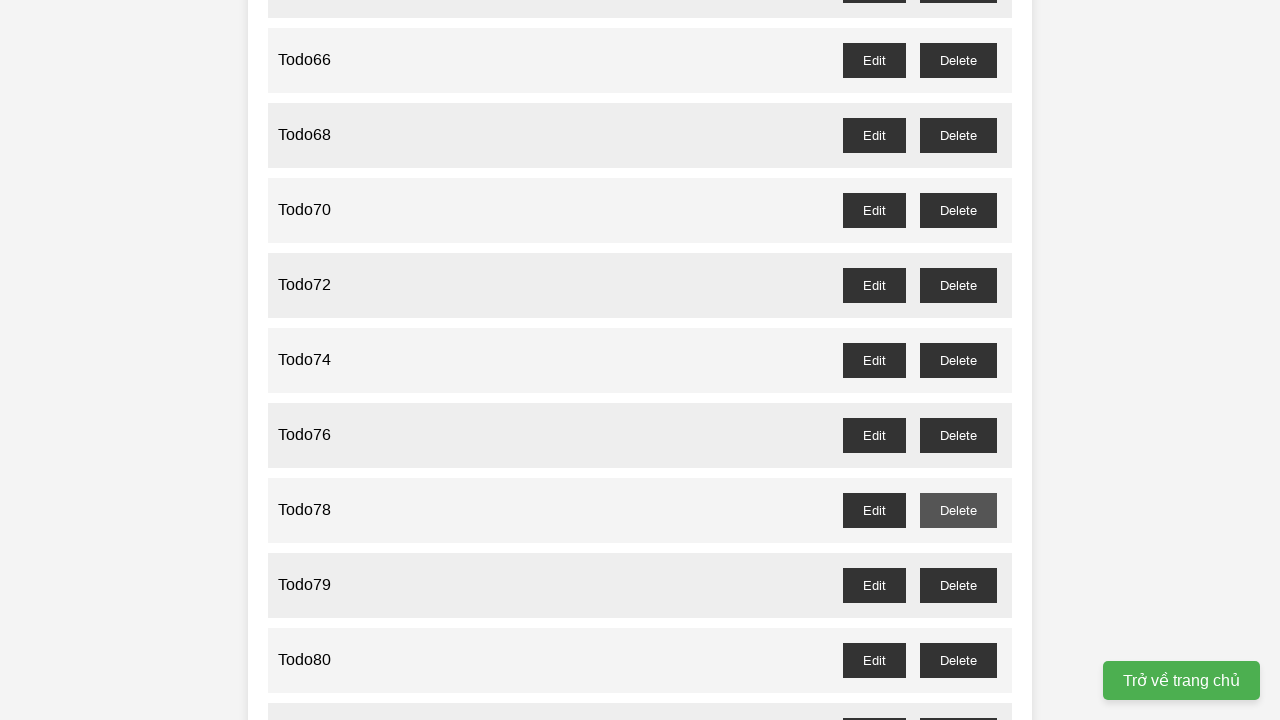

Clicked delete button for odd-numbered todo 79 and accepted confirmation dialog at (958, 585) on //button[@id="todo79-delete"]
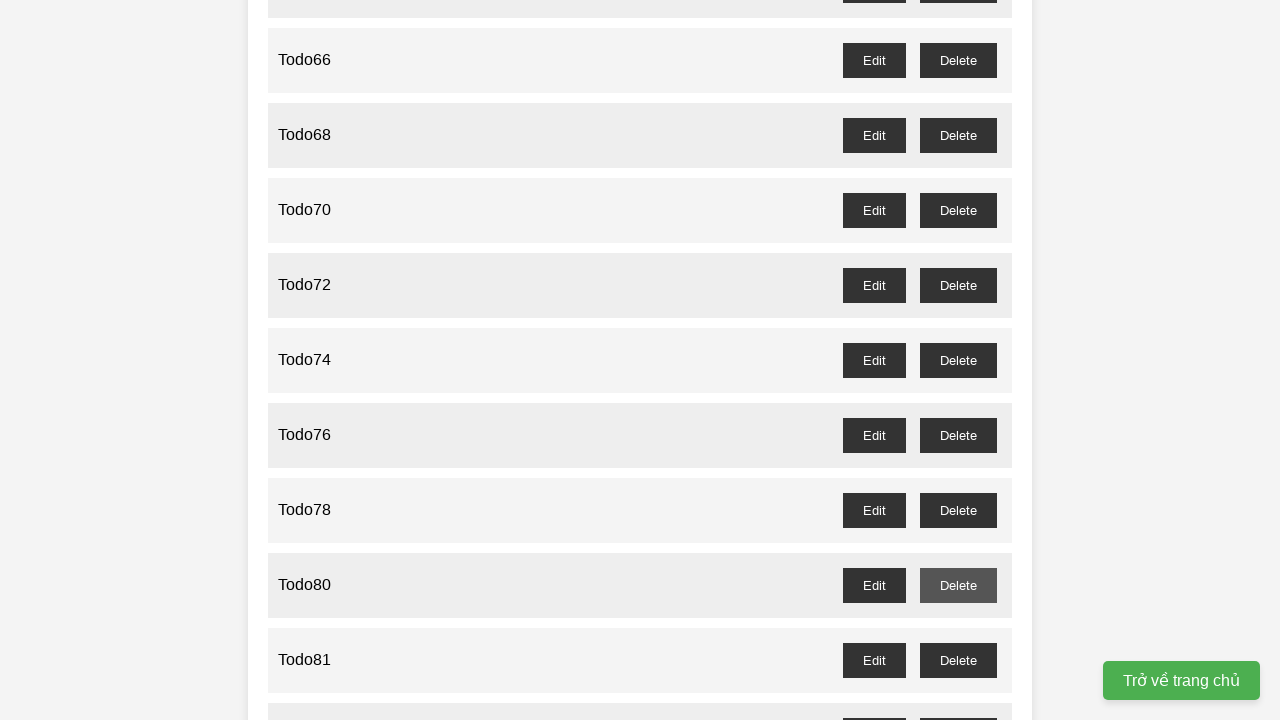

Clicked delete button for odd-numbered todo 81 and accepted confirmation dialog at (958, 660) on //button[@id="todo81-delete"]
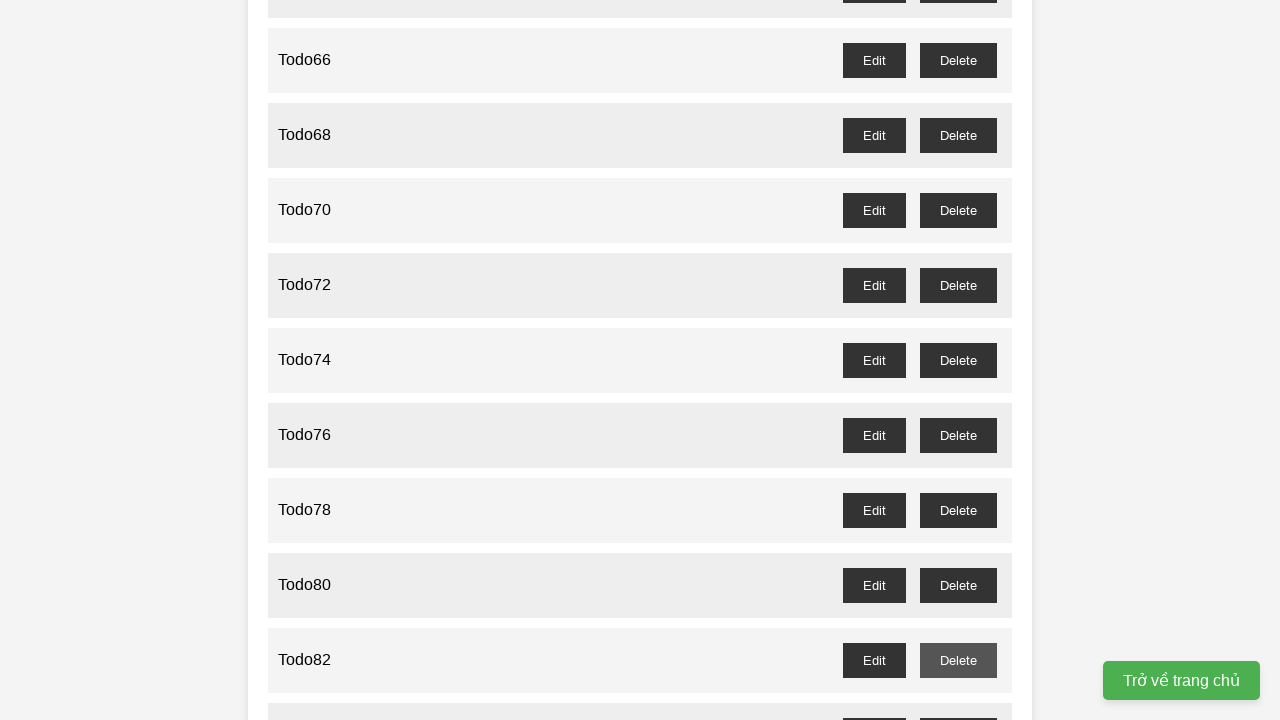

Clicked delete button for odd-numbered todo 83 and accepted confirmation dialog at (958, 703) on //button[@id="todo83-delete"]
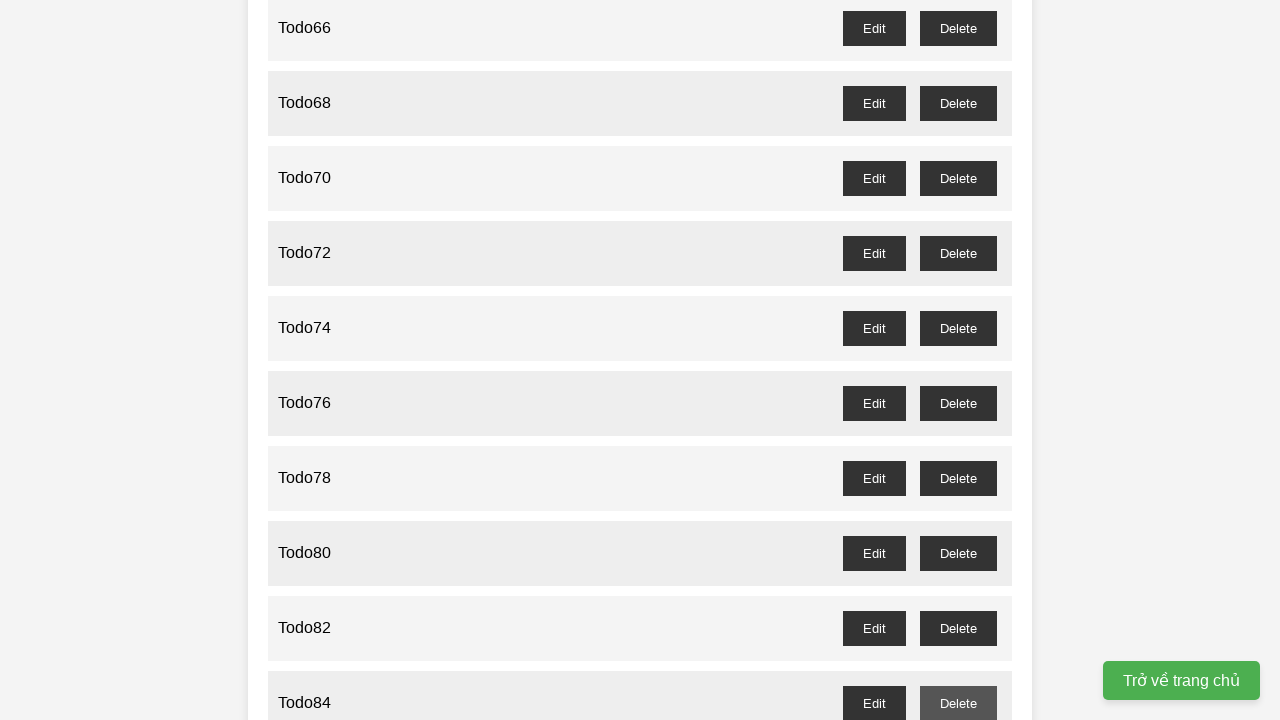

Clicked delete button for odd-numbered todo 85 and accepted confirmation dialog at (958, 360) on //button[@id="todo85-delete"]
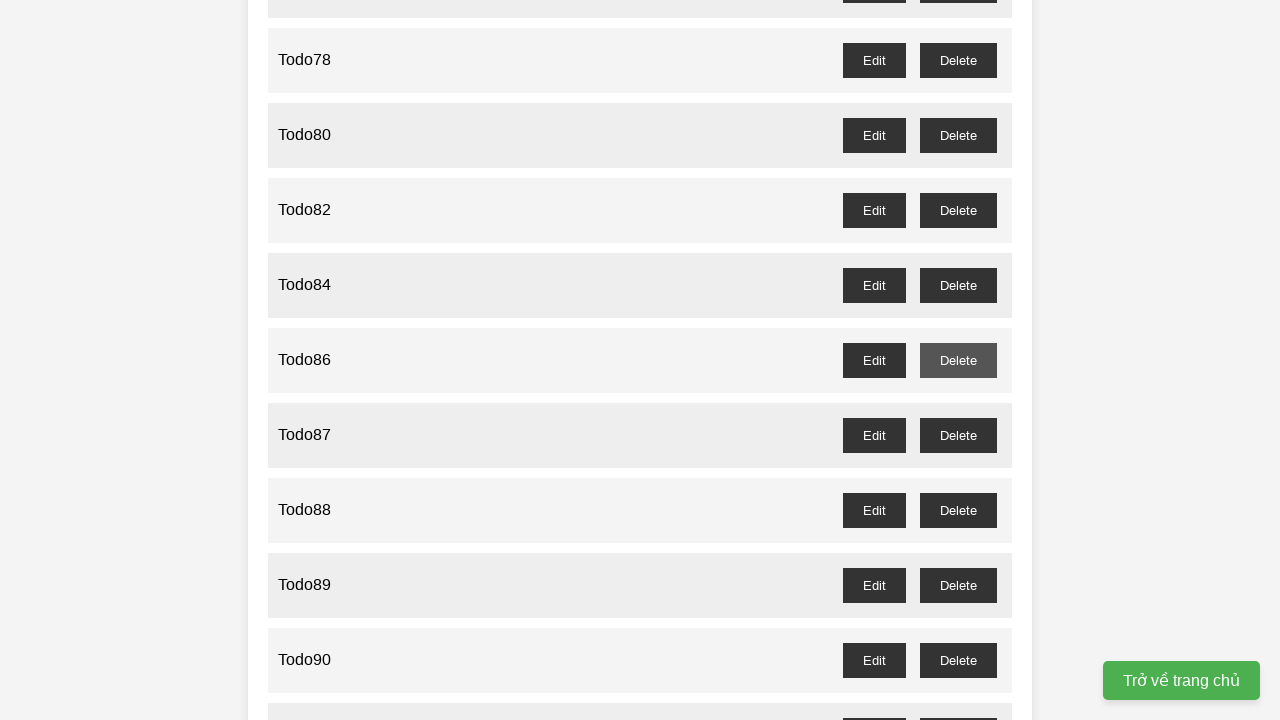

Clicked delete button for odd-numbered todo 87 and accepted confirmation dialog at (958, 435) on //button[@id="todo87-delete"]
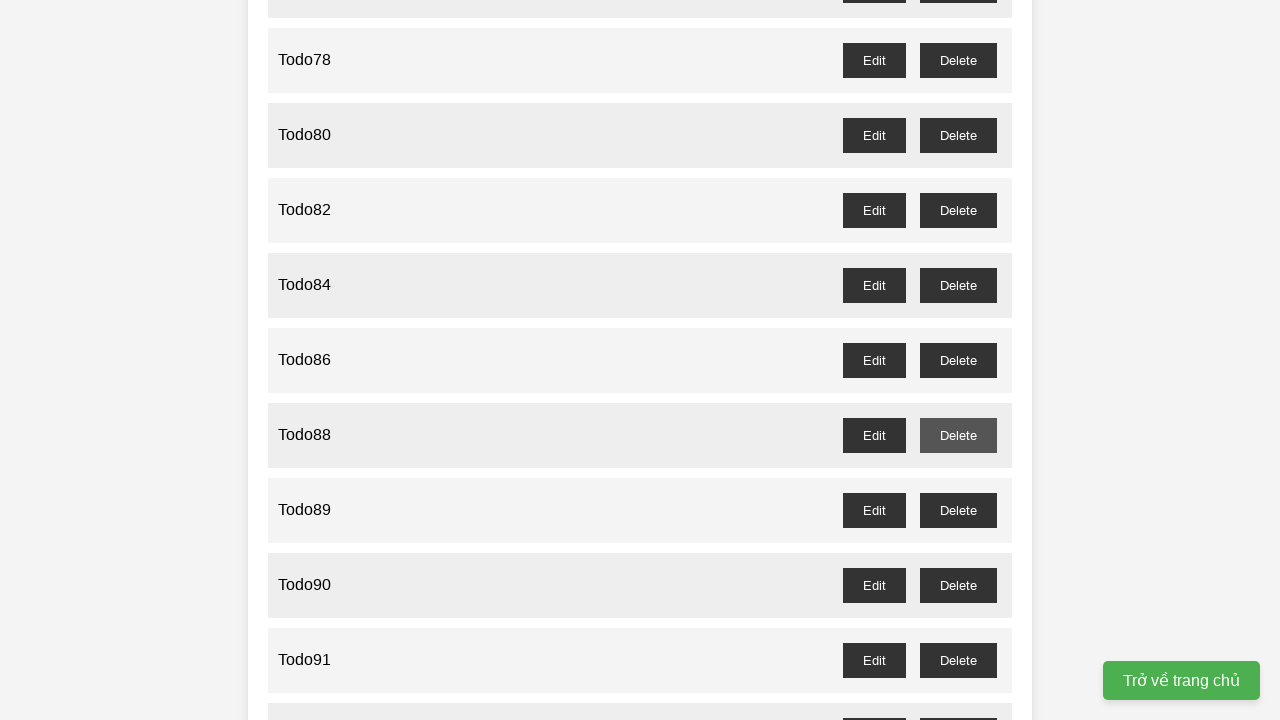

Clicked delete button for odd-numbered todo 89 and accepted confirmation dialog at (958, 510) on //button[@id="todo89-delete"]
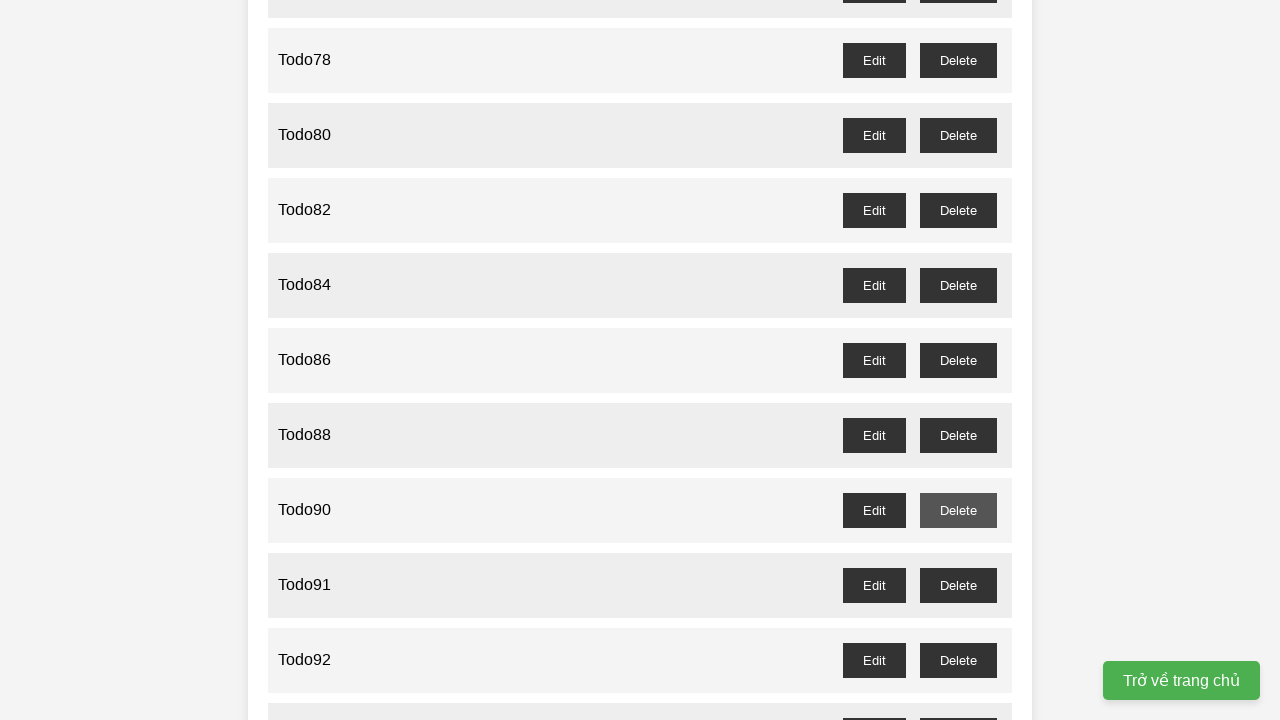

Clicked delete button for odd-numbered todo 91 and accepted confirmation dialog at (958, 585) on //button[@id="todo91-delete"]
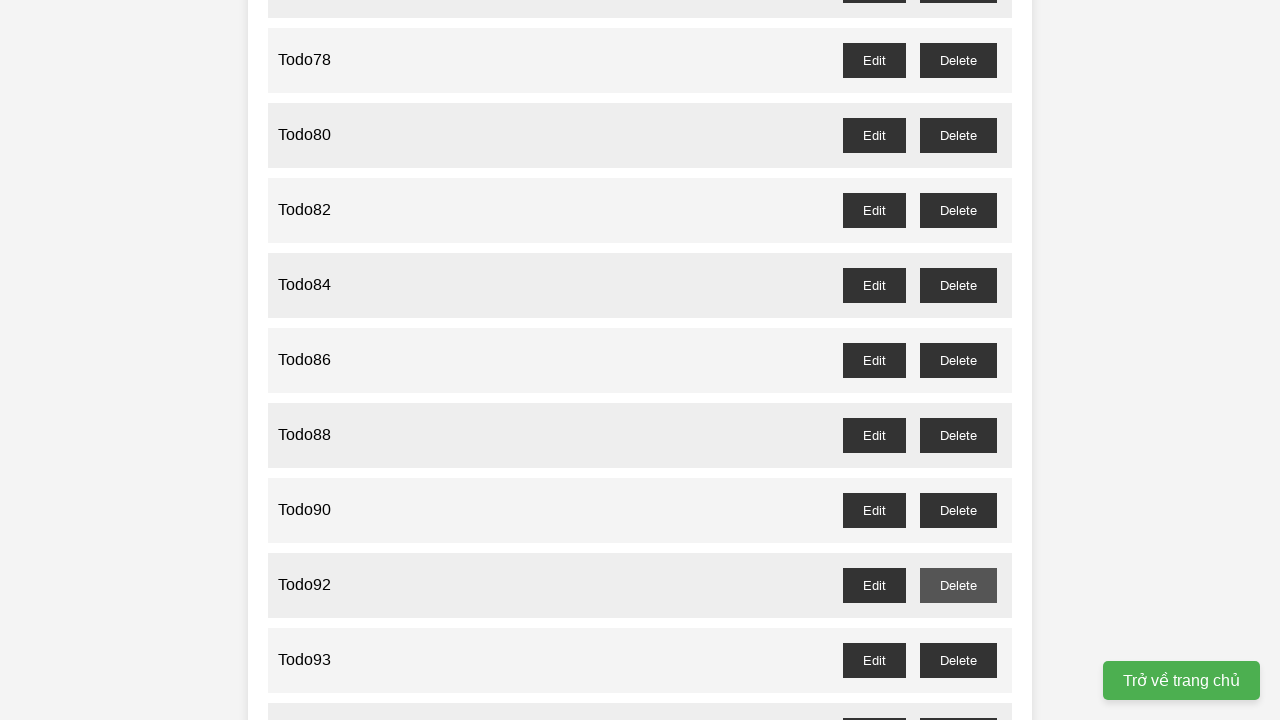

Clicked delete button for odd-numbered todo 93 and accepted confirmation dialog at (958, 660) on //button[@id="todo93-delete"]
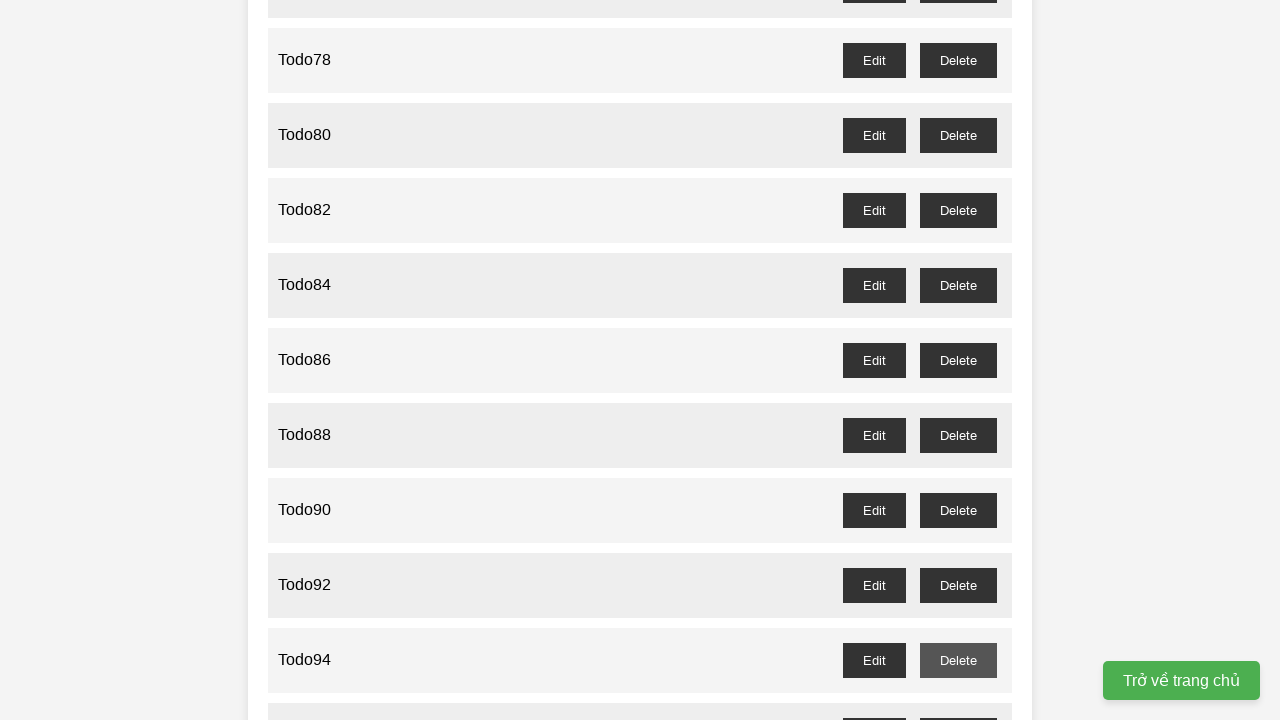

Clicked delete button for odd-numbered todo 95 and accepted confirmation dialog at (958, 703) on //button[@id="todo95-delete"]
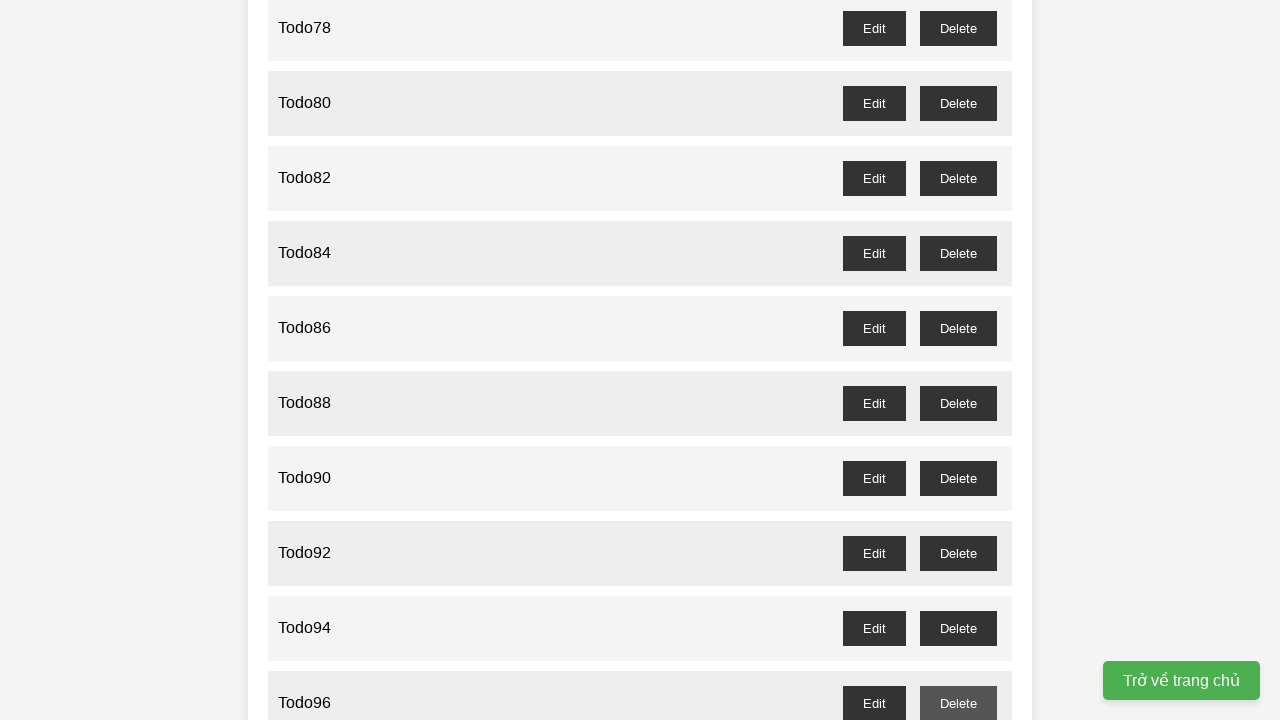

Clicked delete button for odd-numbered todo 97 and accepted confirmation dialog at (958, 406) on //button[@id="todo97-delete"]
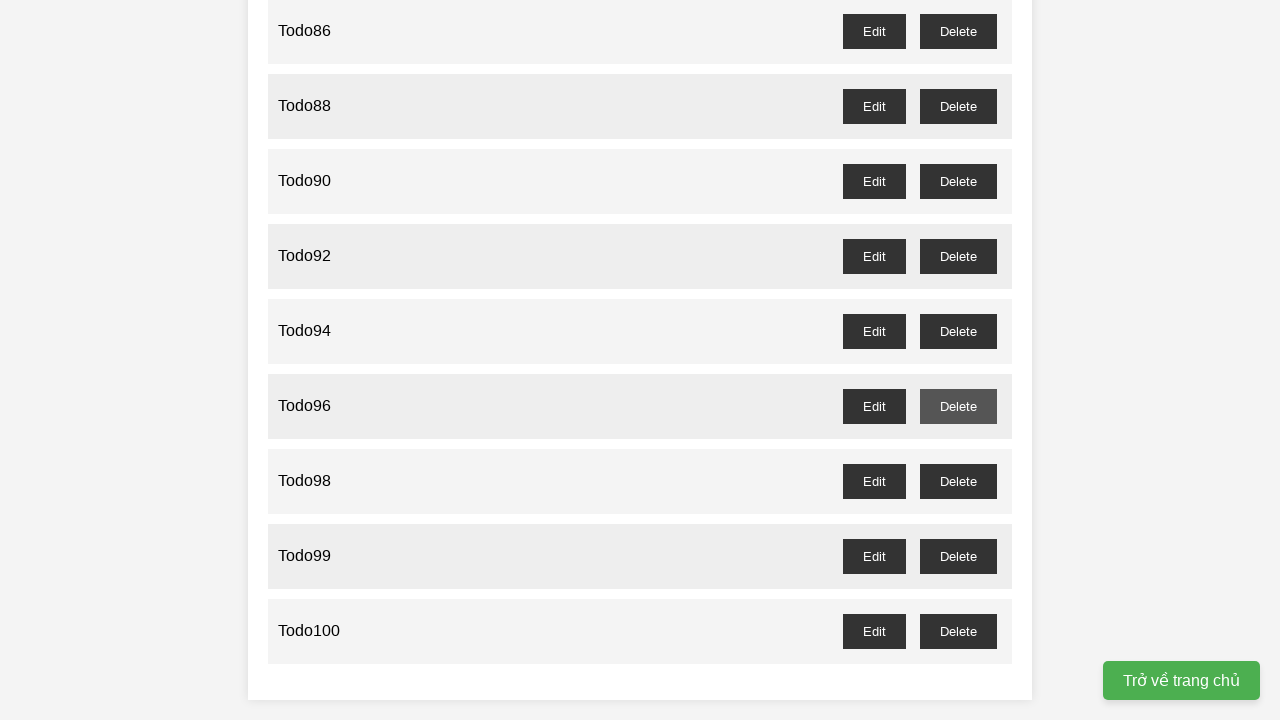

Clicked delete button for odd-numbered todo 99 and accepted confirmation dialog at (958, 556) on //button[@id="todo99-delete"]
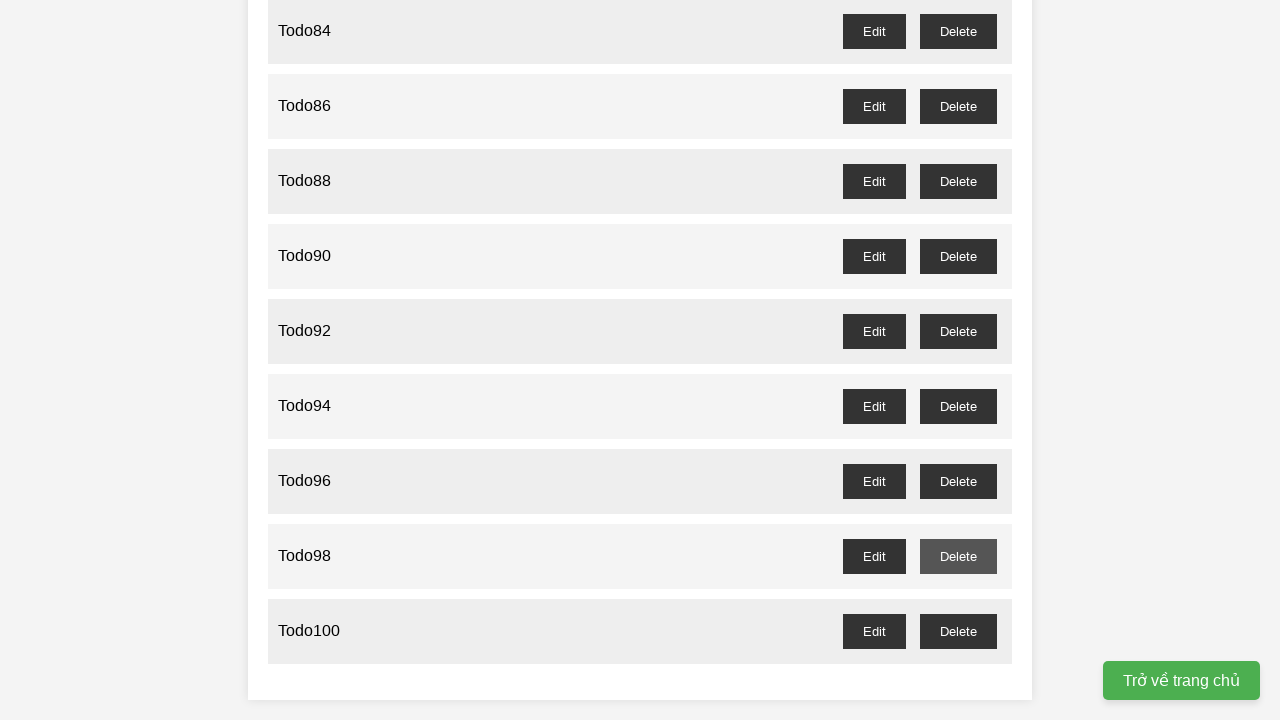

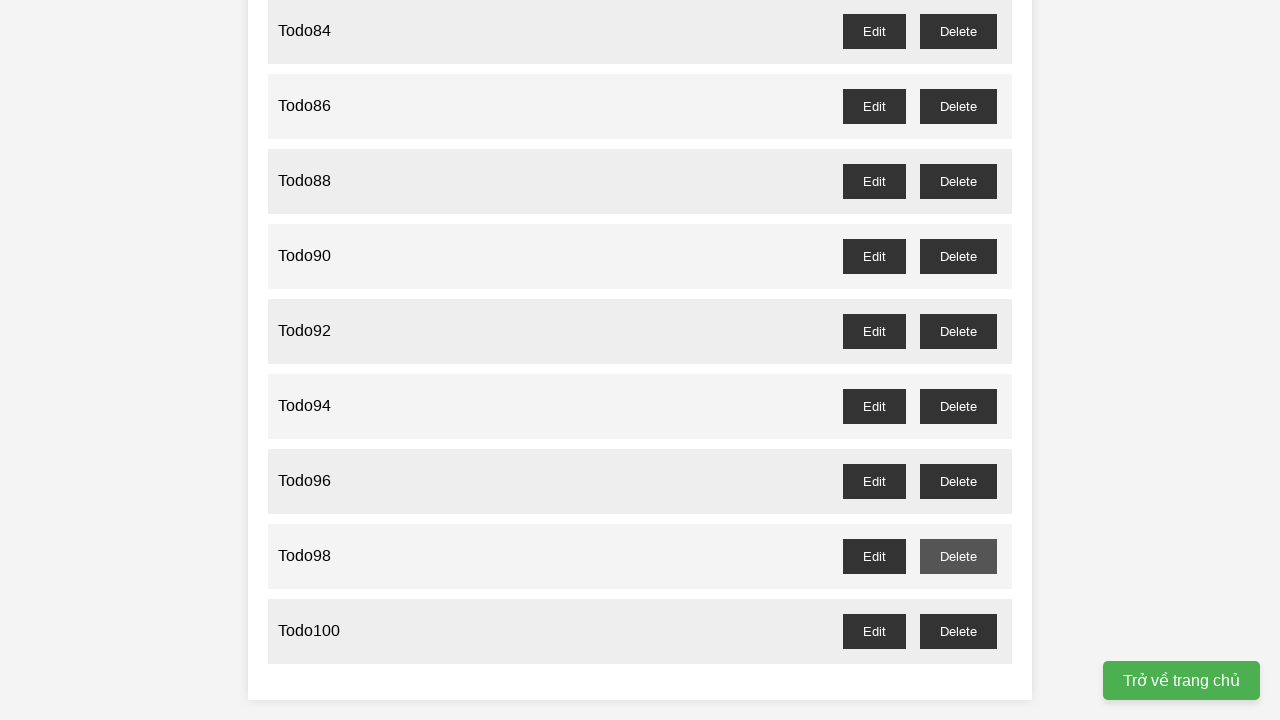